Plays the 2048 game automatically using AI algorithm that evaluates board states and makes optimal moves

Starting URL: https://2048.gg/zh

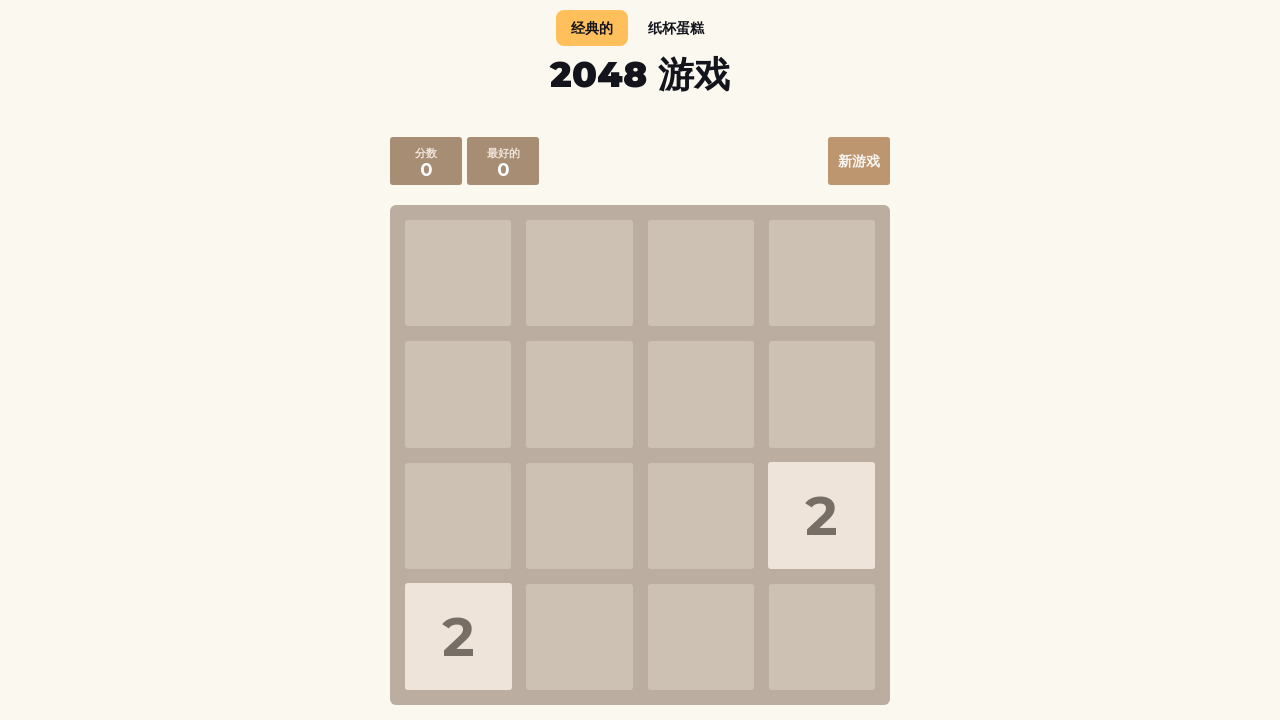

Game container loaded
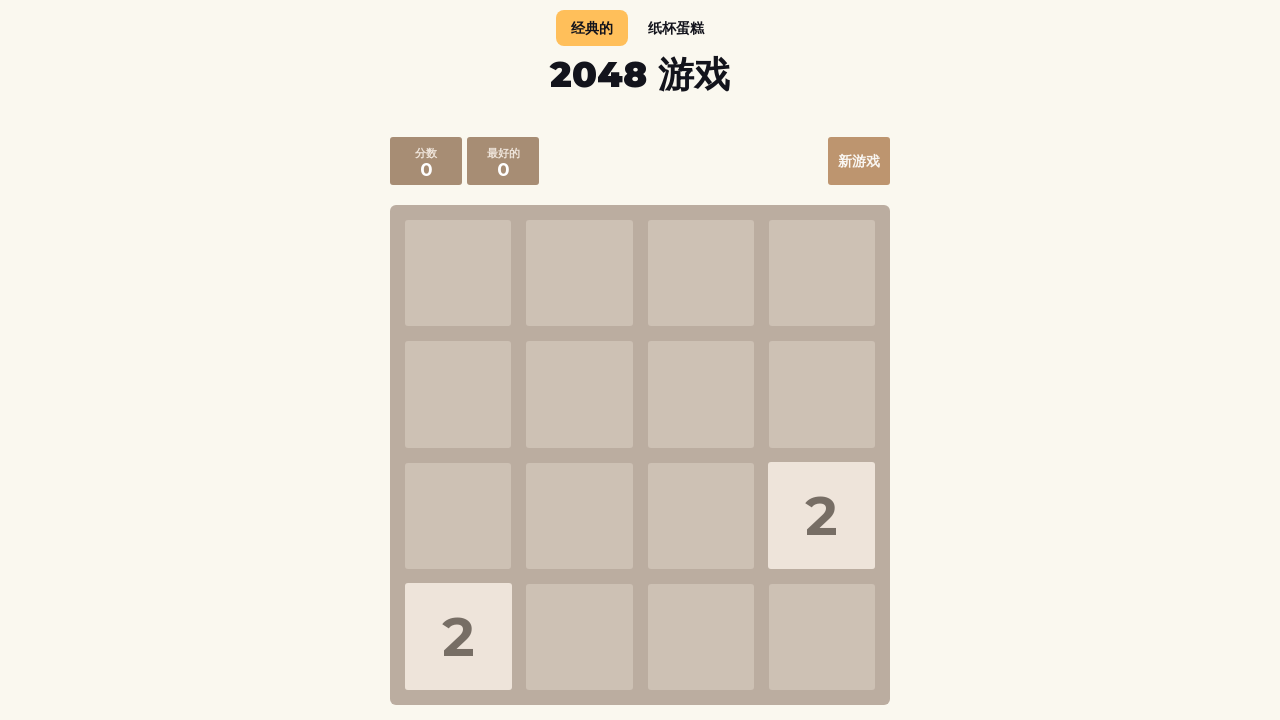

Pressed ArrowDown key to make AI move #1 on body
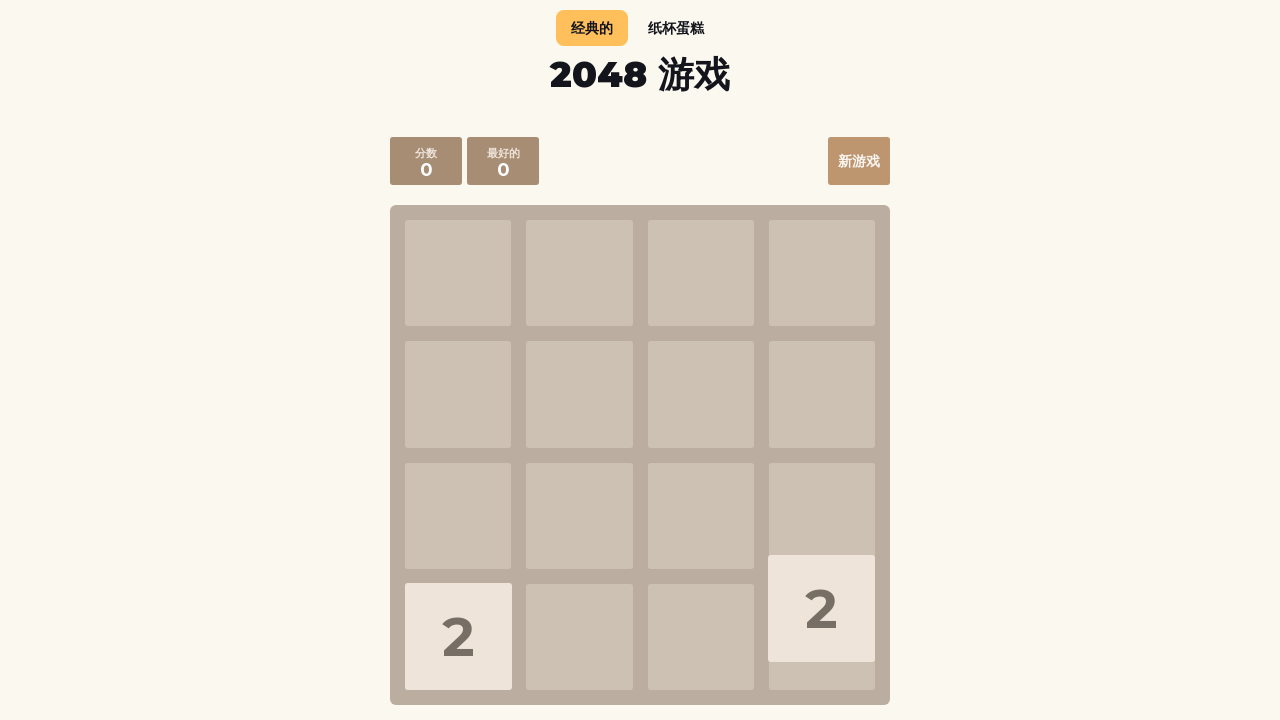

Waited for move animation to complete
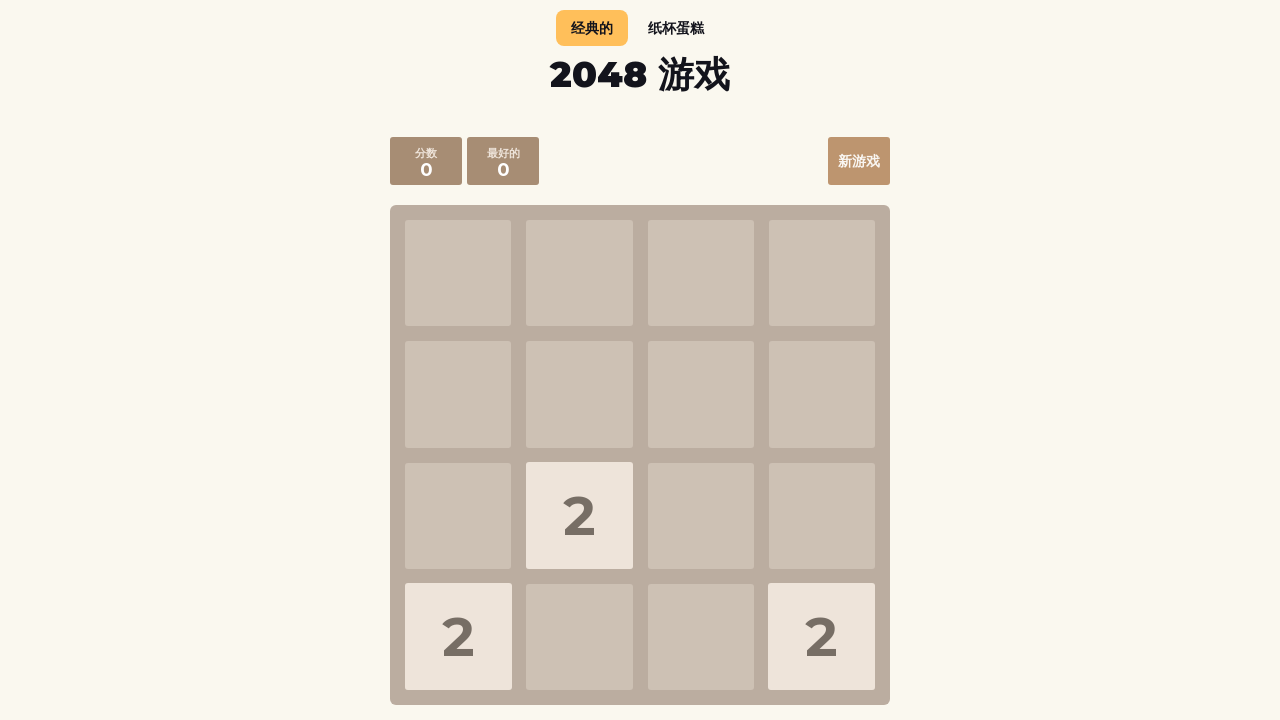

Pressed ArrowLeft key to make AI move #2 on body
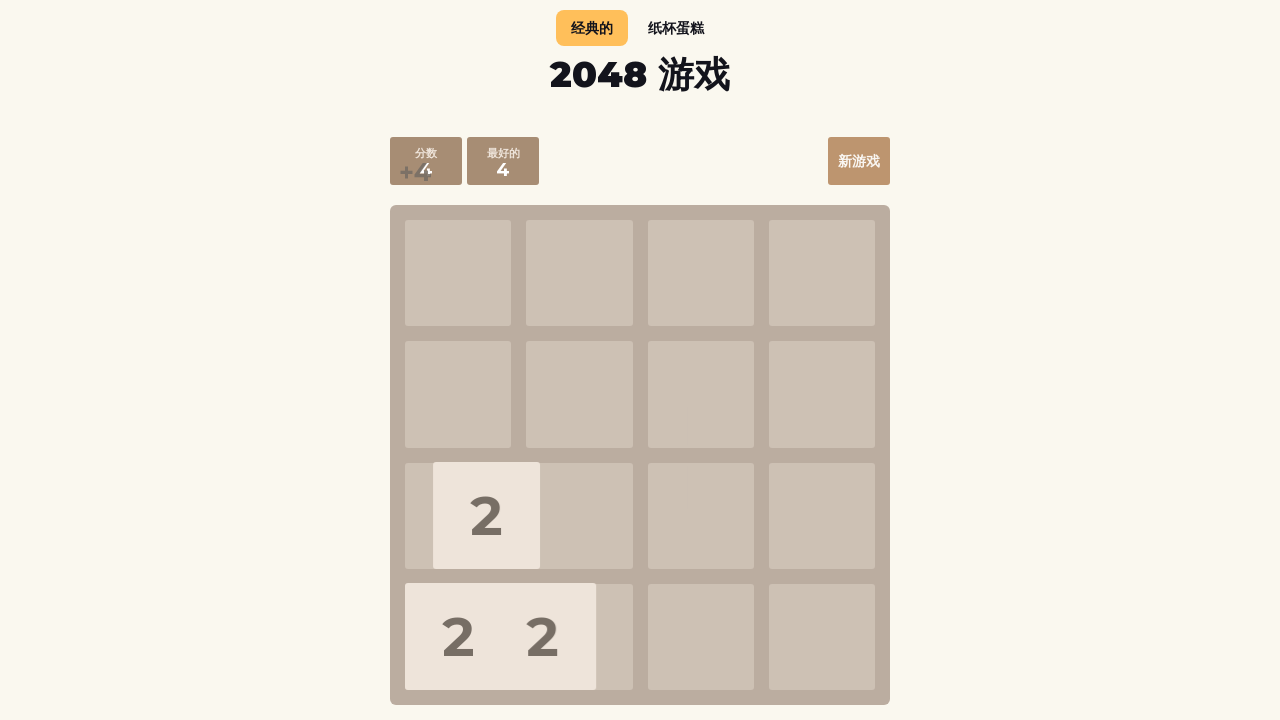

Waited for move animation to complete
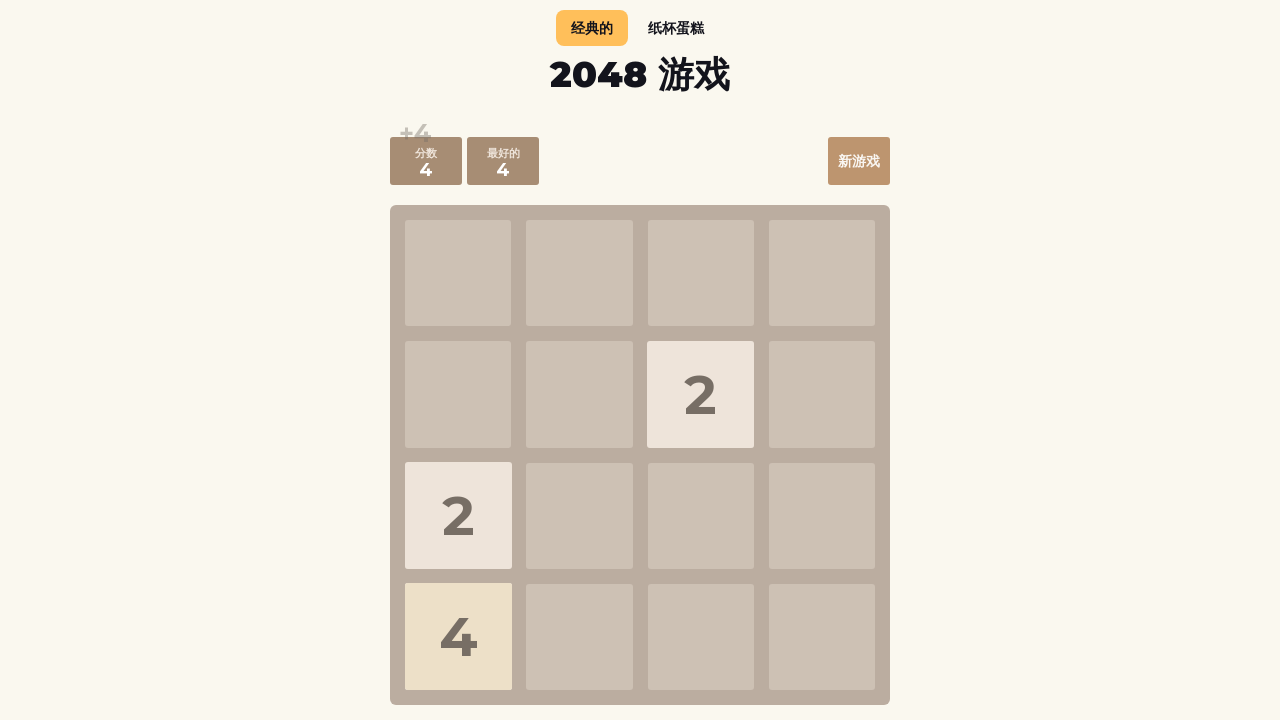

Pressed ArrowLeft key to make AI move #3 on body
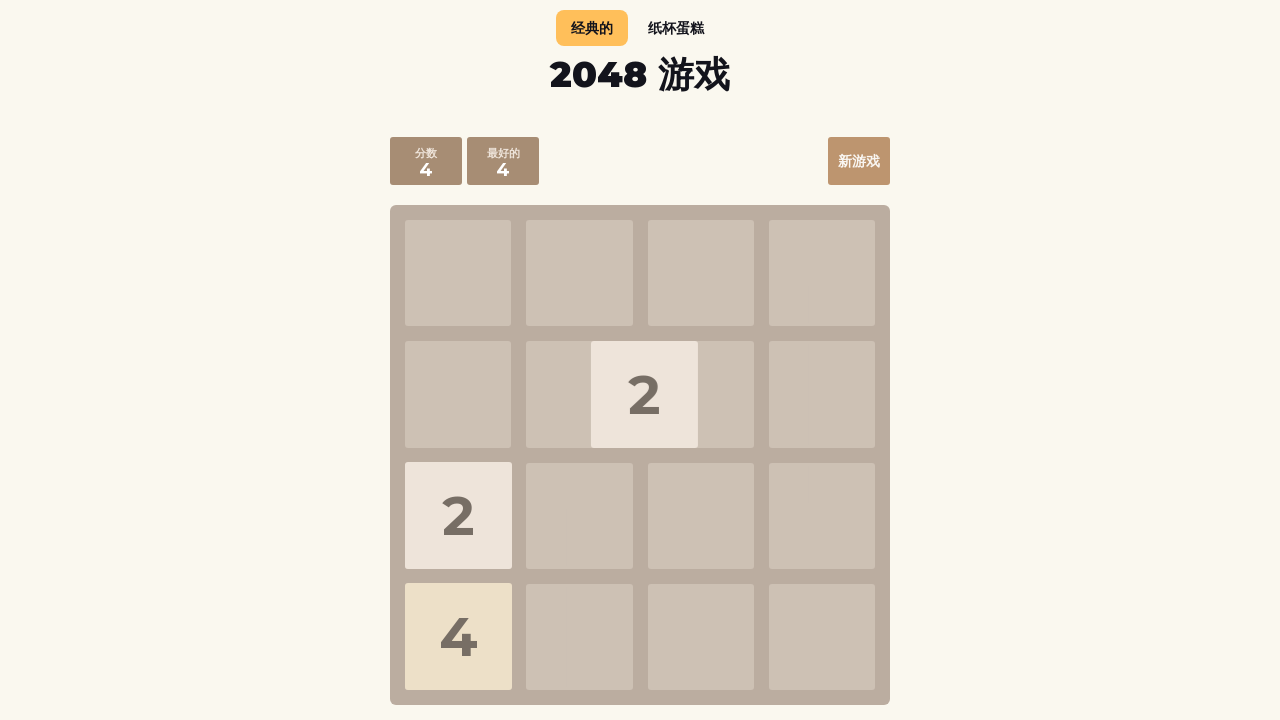

Waited for move animation to complete
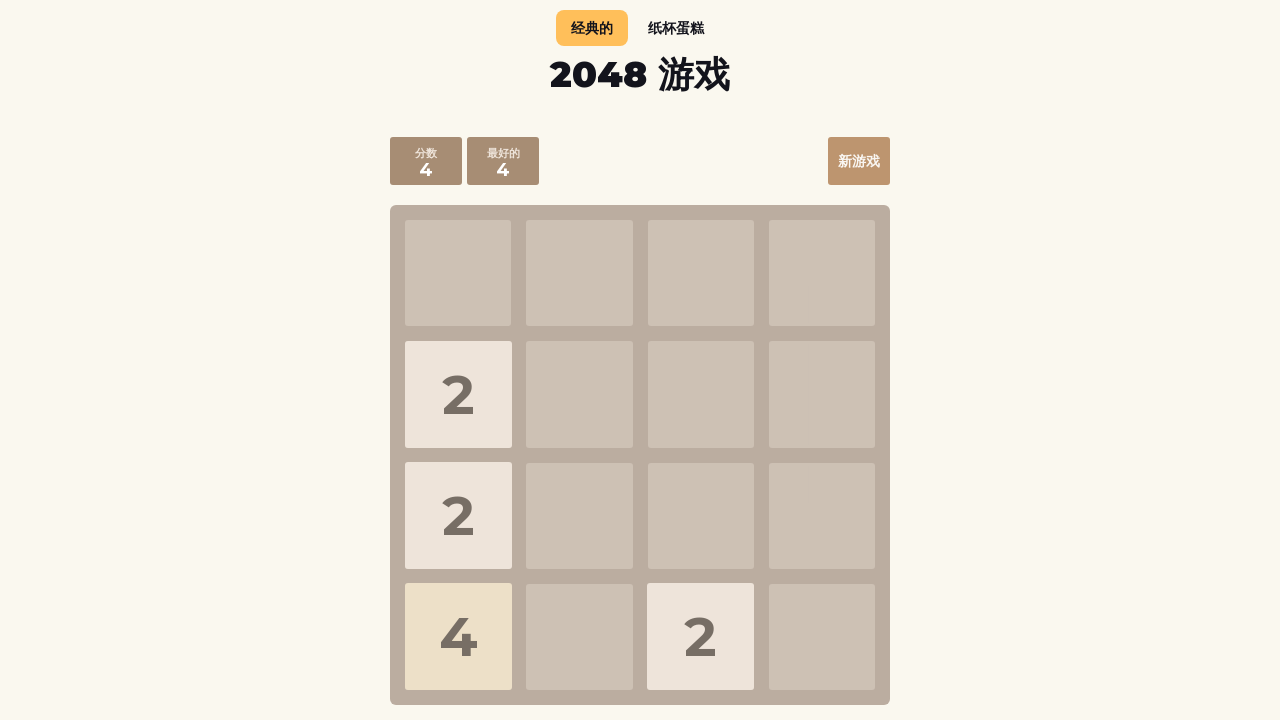

Pressed ArrowLeft key to make AI move #4 on body
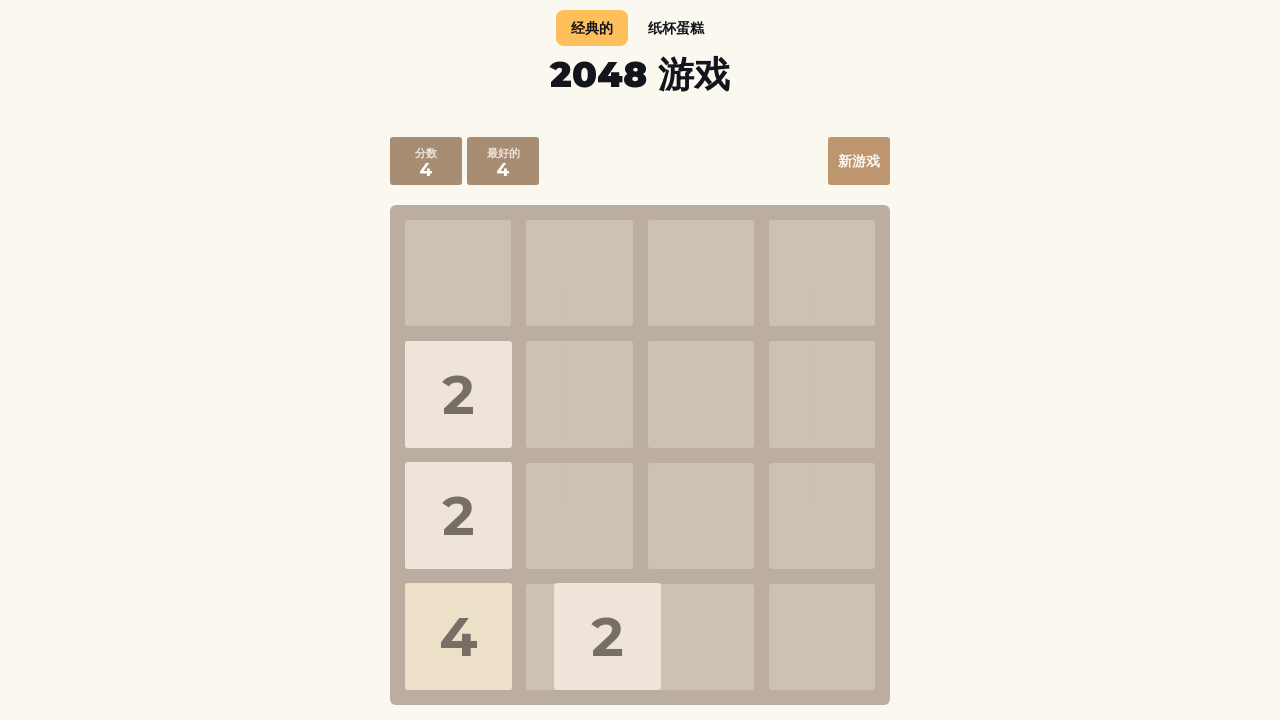

Waited for move animation to complete
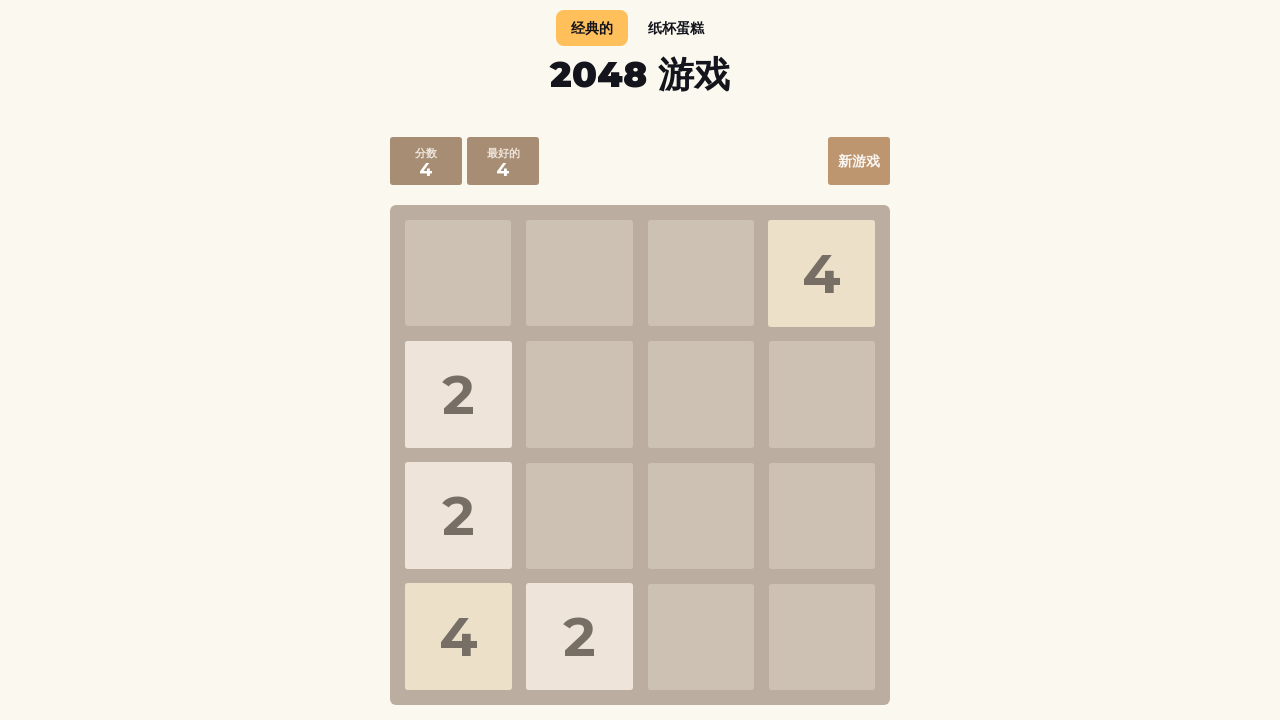

Pressed ArrowDown key to make AI move #5 on body
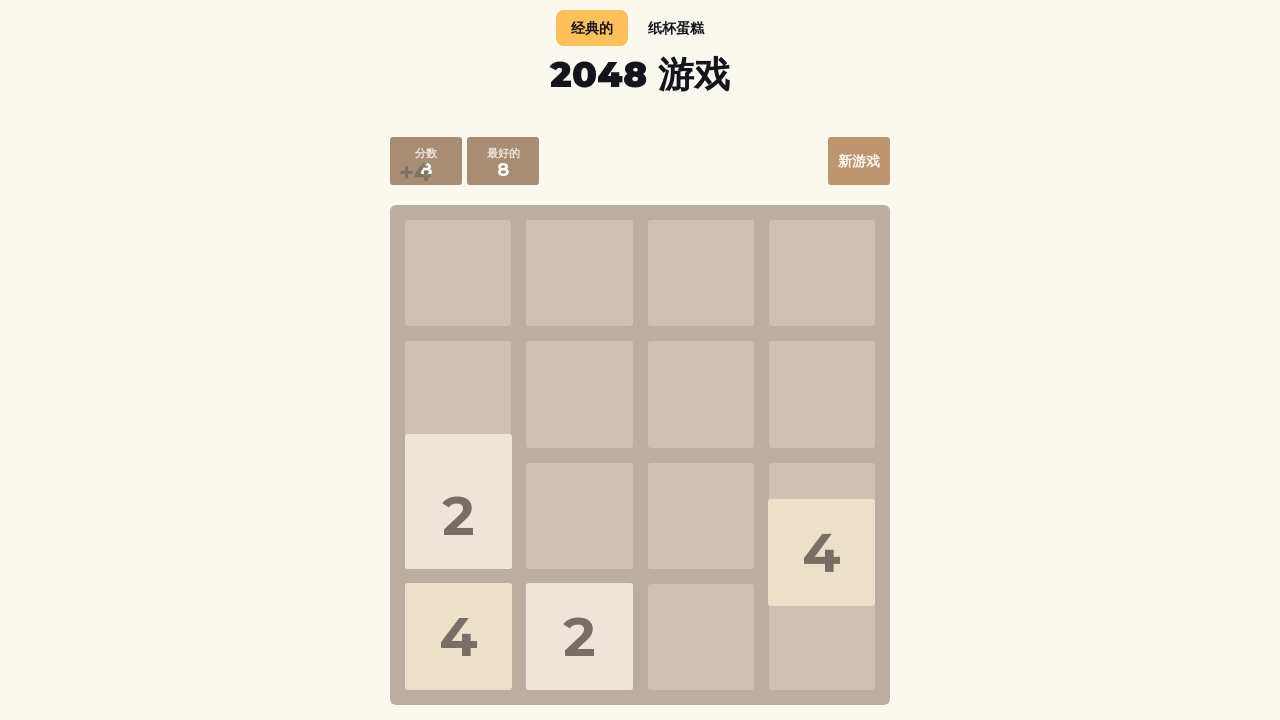

Waited for move animation to complete
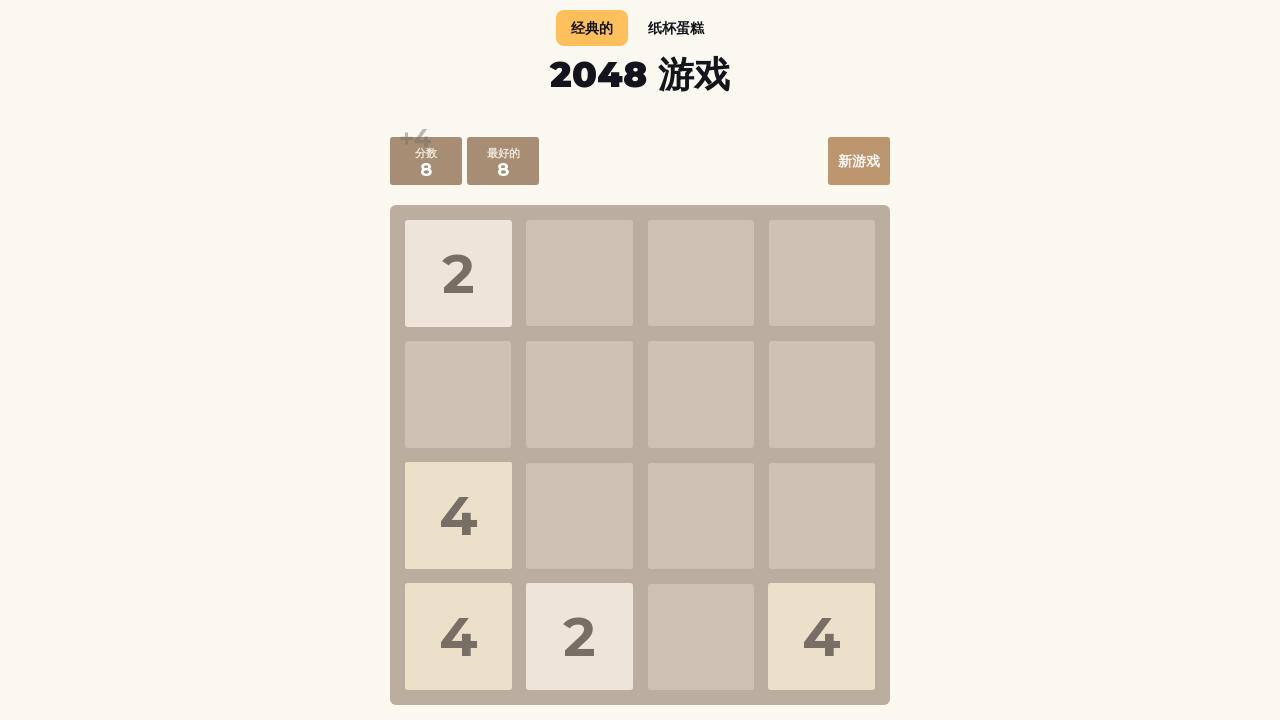

Pressed ArrowLeft key to make AI move #6 on body
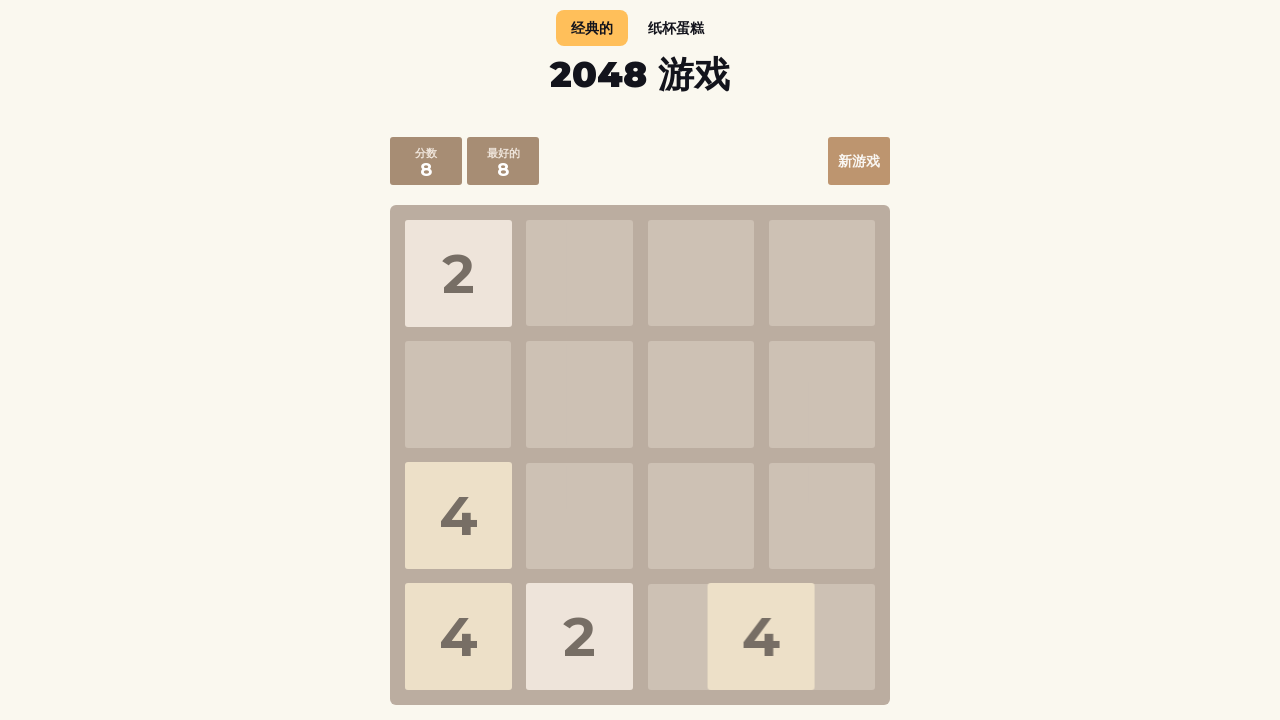

Waited for move animation to complete
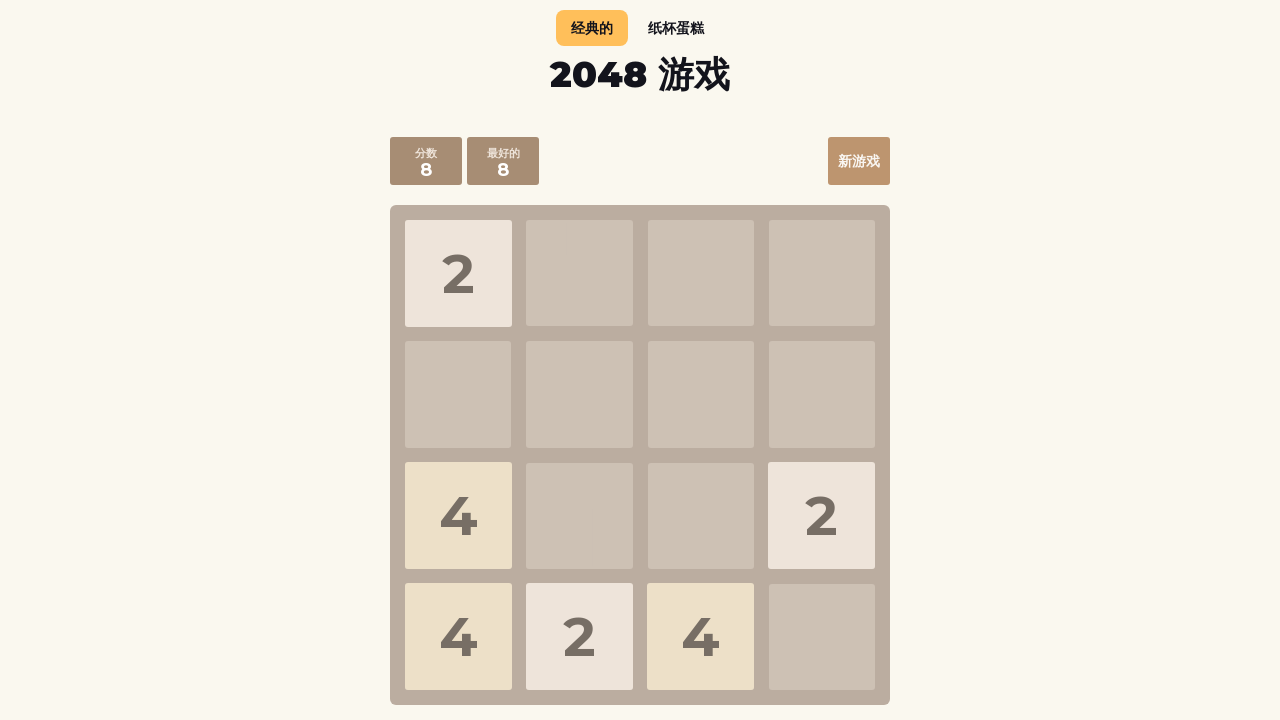

Pressed ArrowDown key to make AI move #7 on body
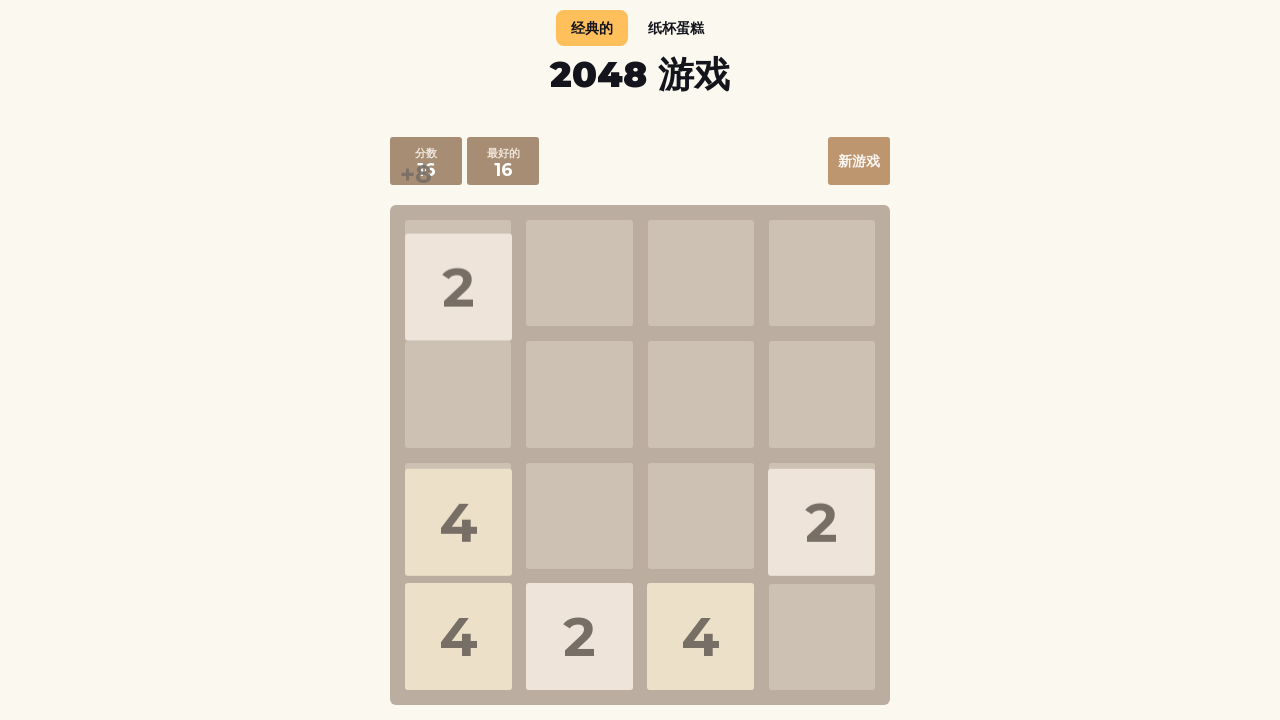

Waited for move animation to complete
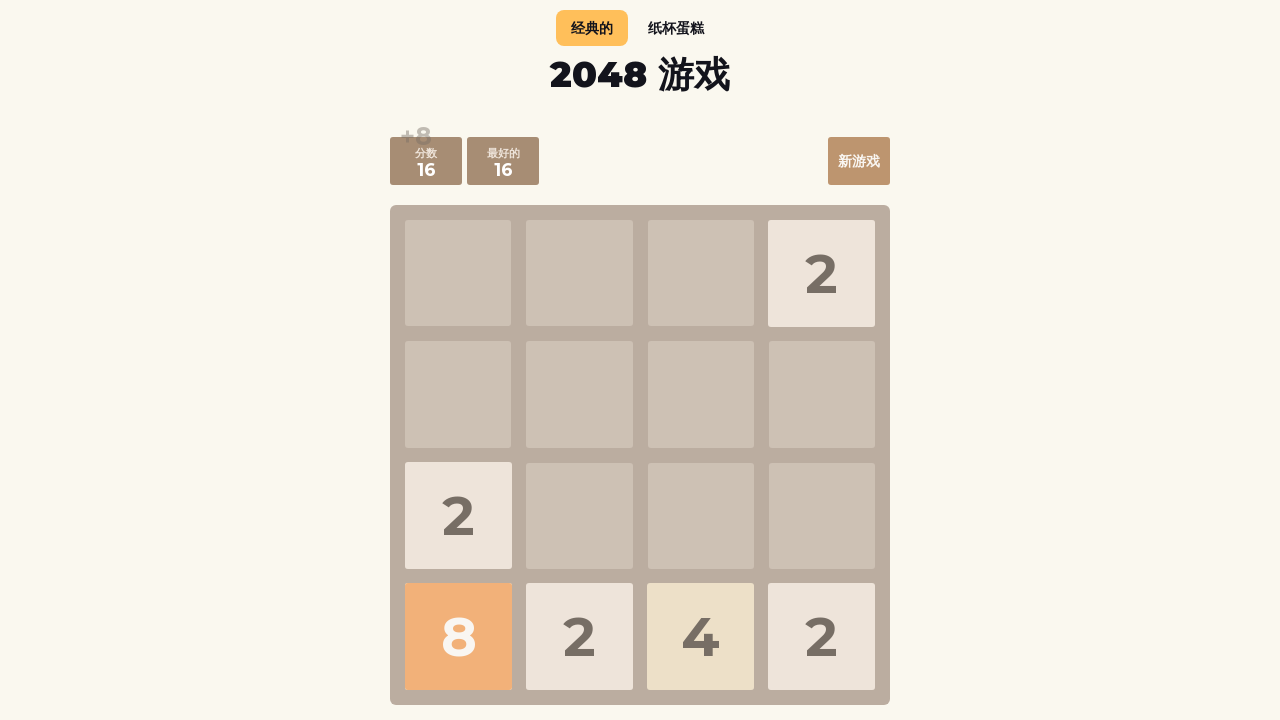

Pressed ArrowUp key to make AI move #8 on body
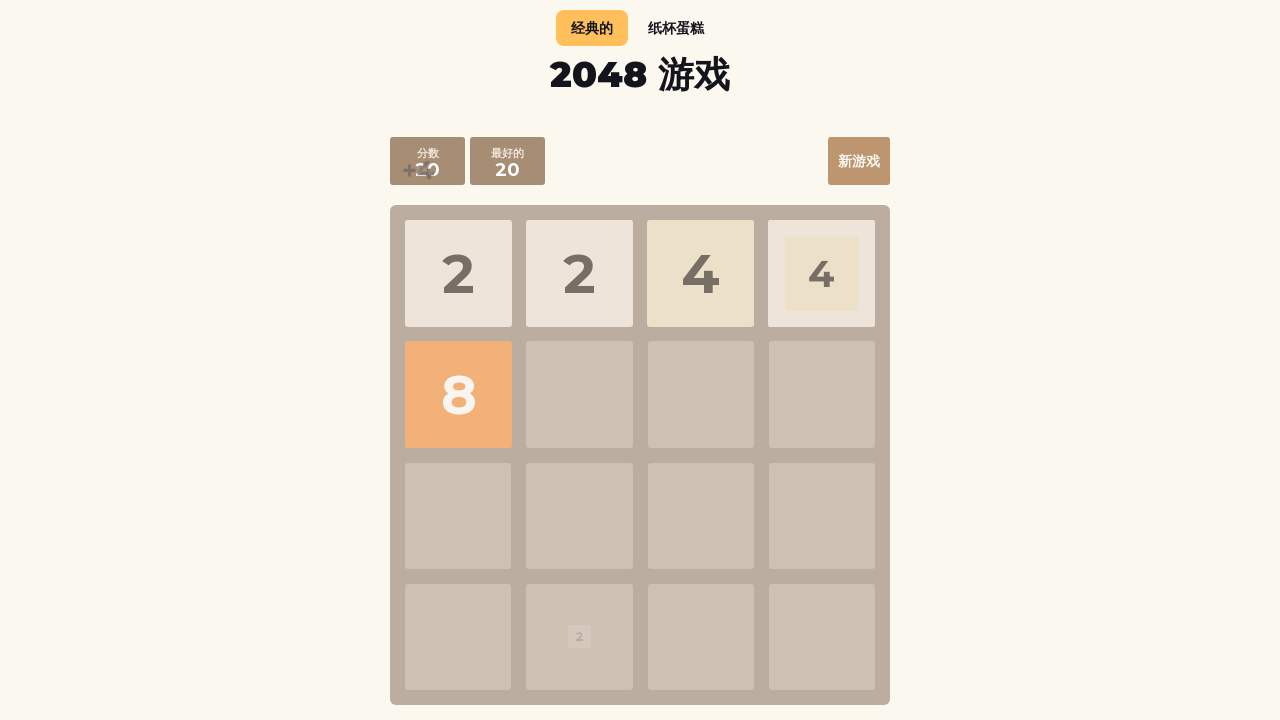

Waited for move animation to complete
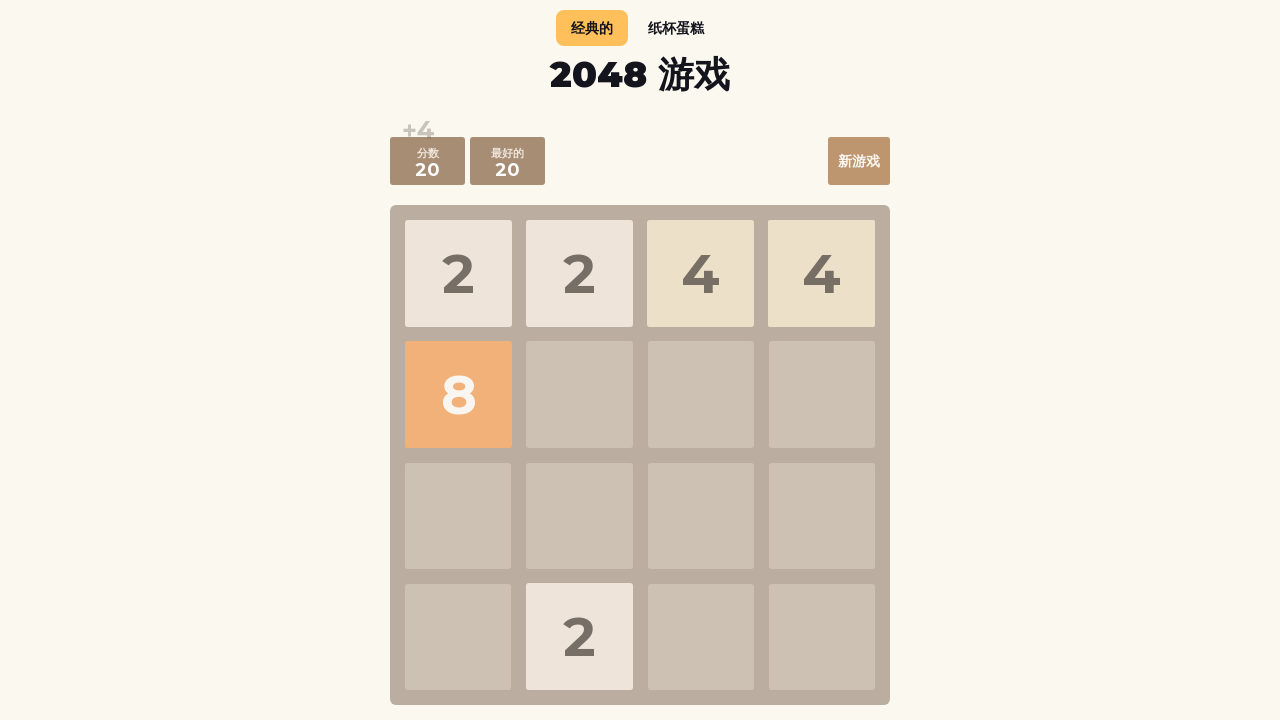

Pressed ArrowLeft key to make AI move #9 on body
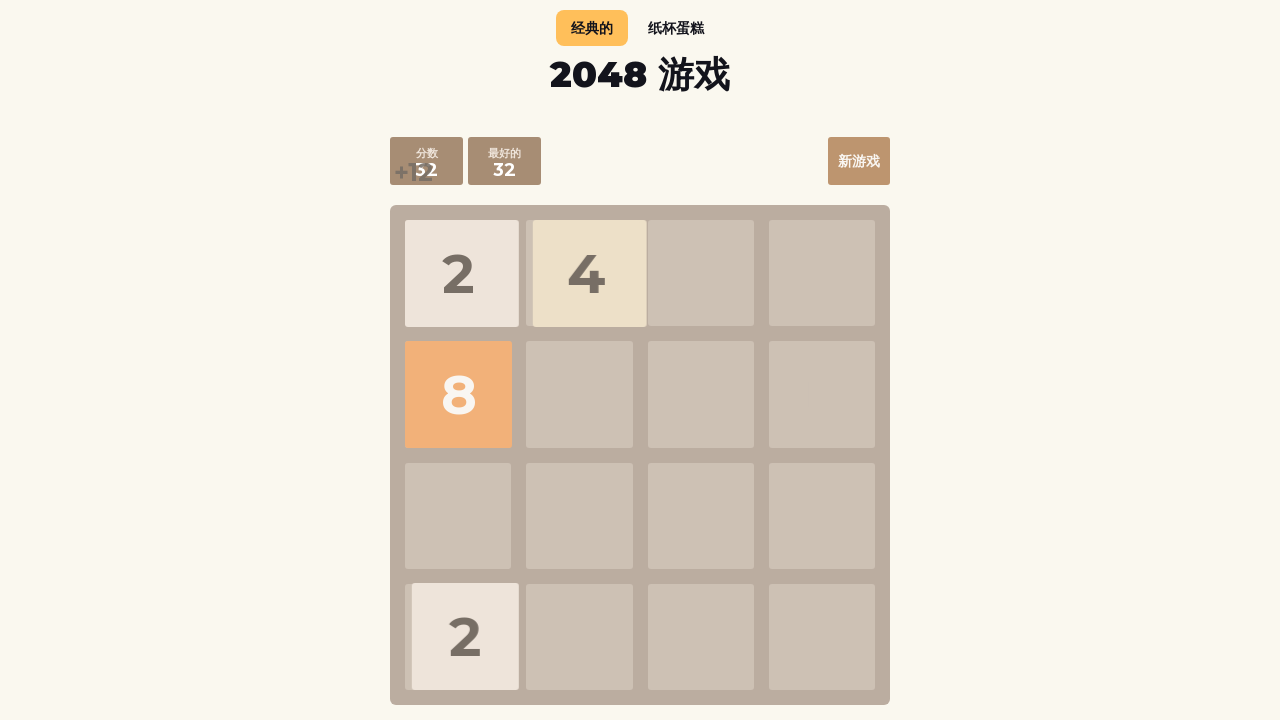

Waited for move animation to complete
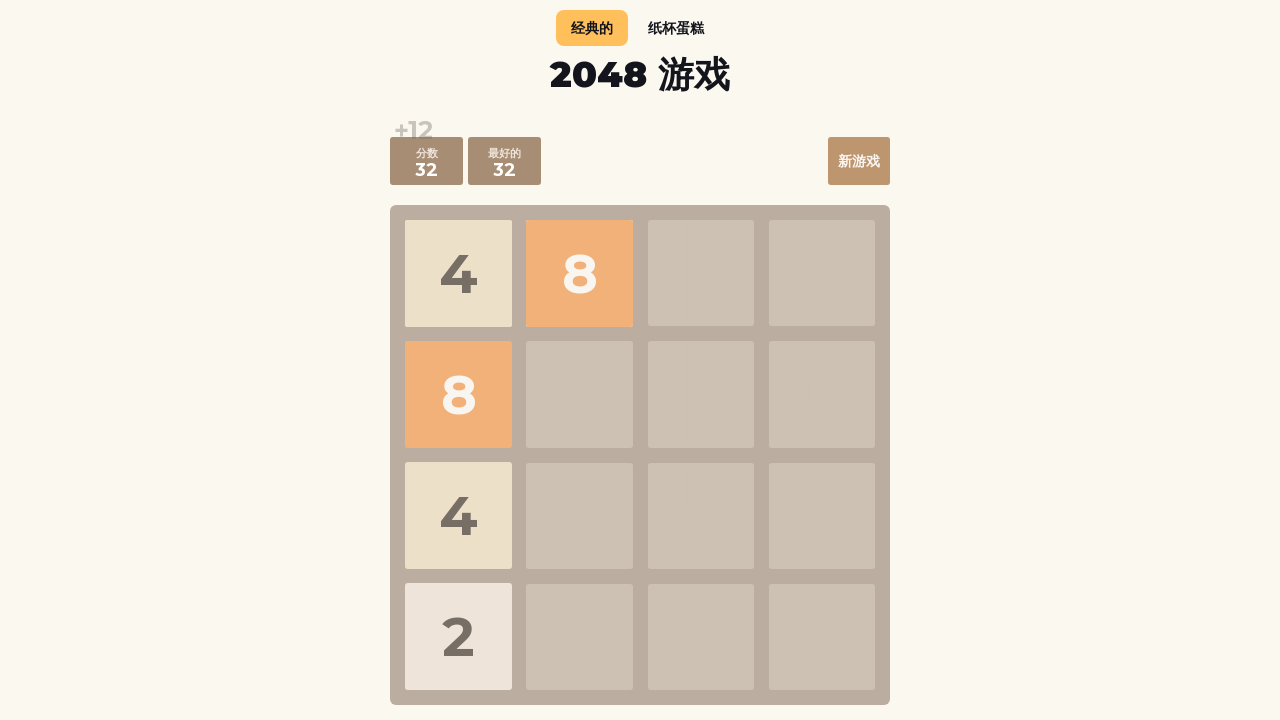

Pressed ArrowLeft key to make AI move #10 on body
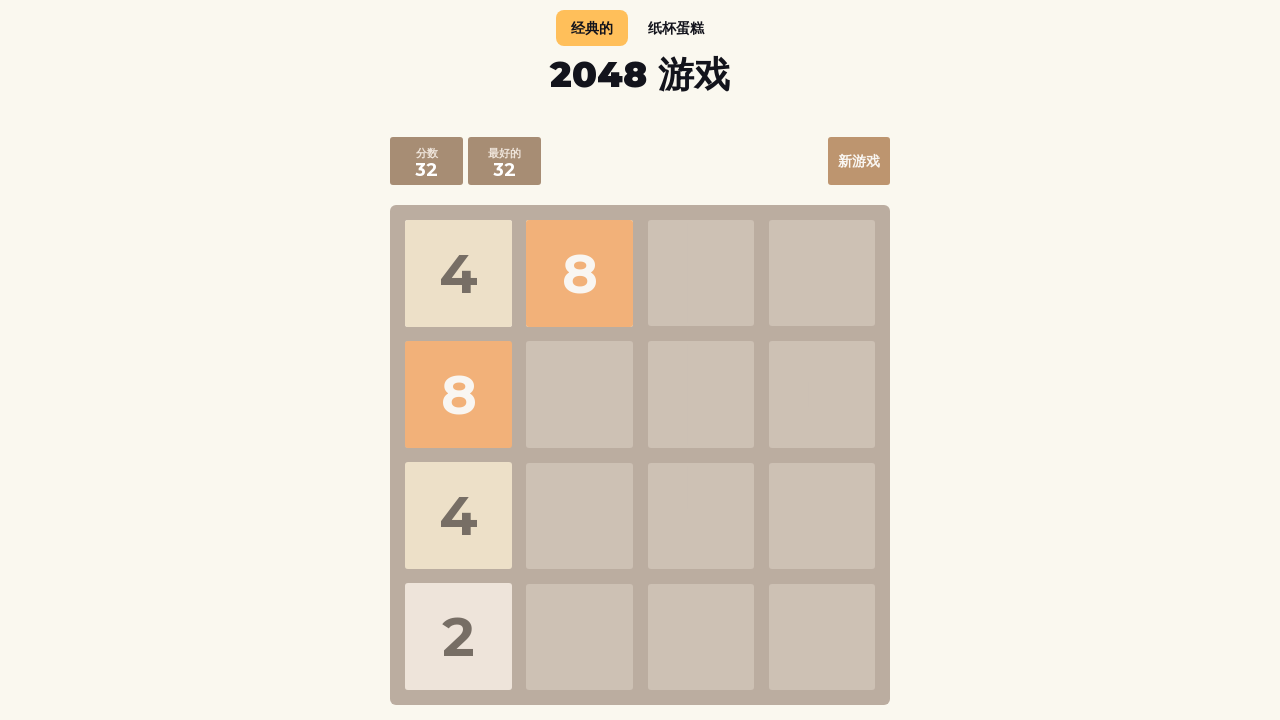

Waited for move animation to complete
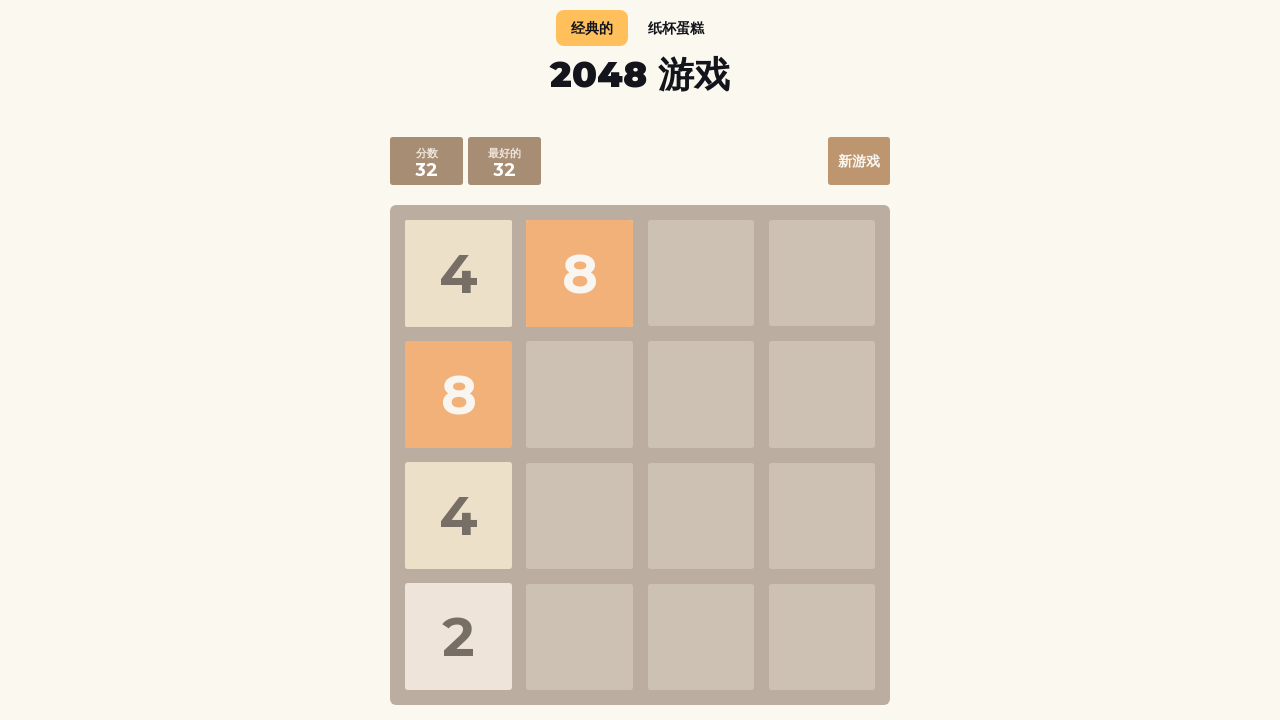

Pressed ArrowDown key to make AI move #11 on body
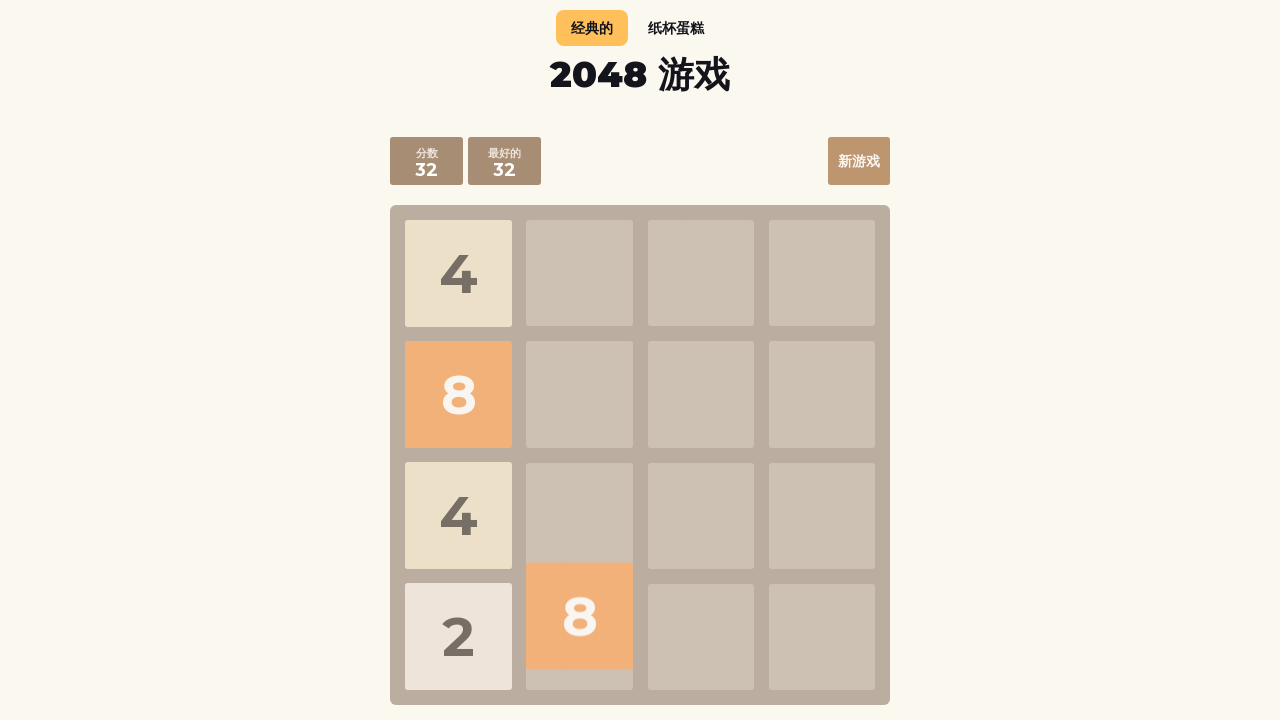

Waited for move animation to complete
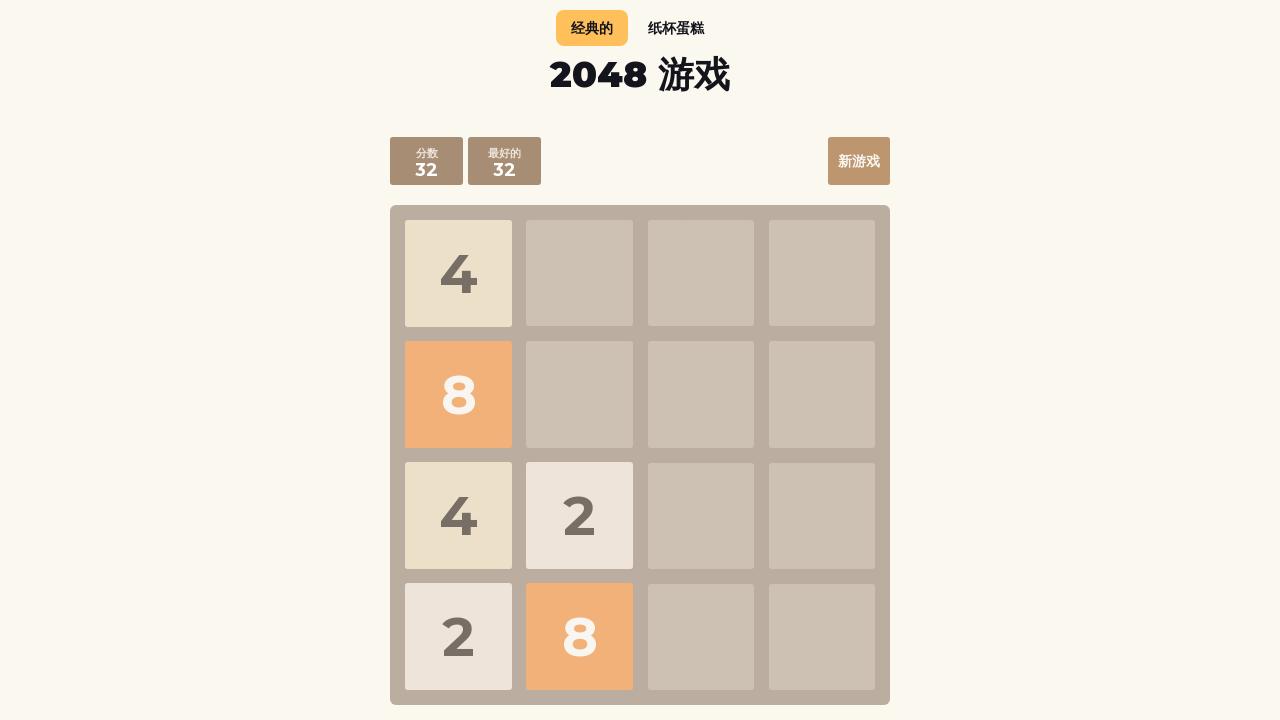

Pressed ArrowLeft key to make AI move #12 on body
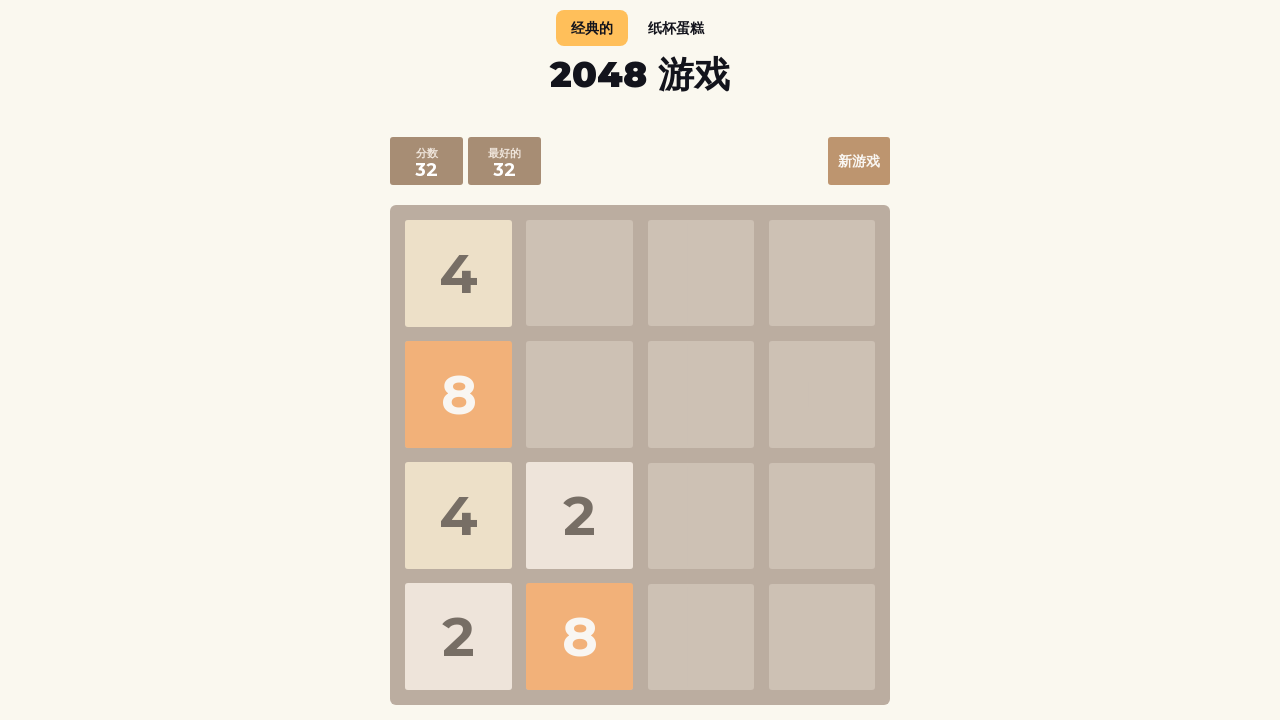

Waited for move animation to complete
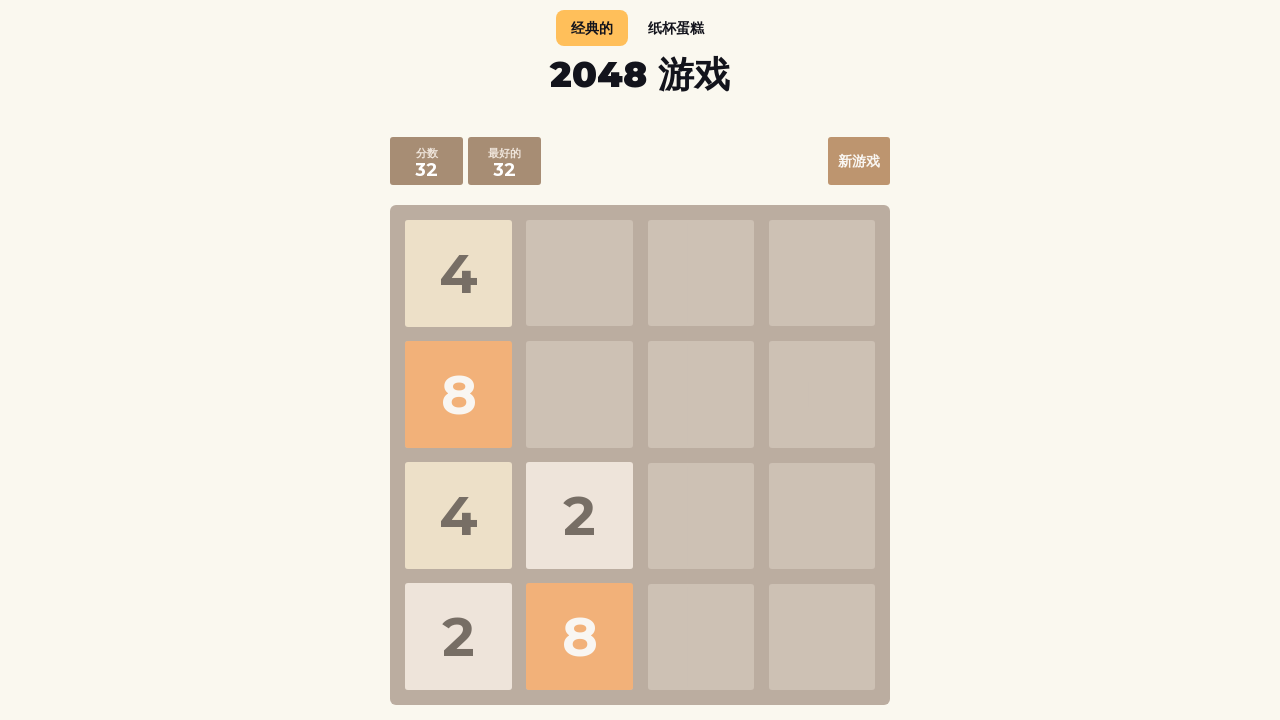

Pressed ArrowRight key to make AI move #13 on body
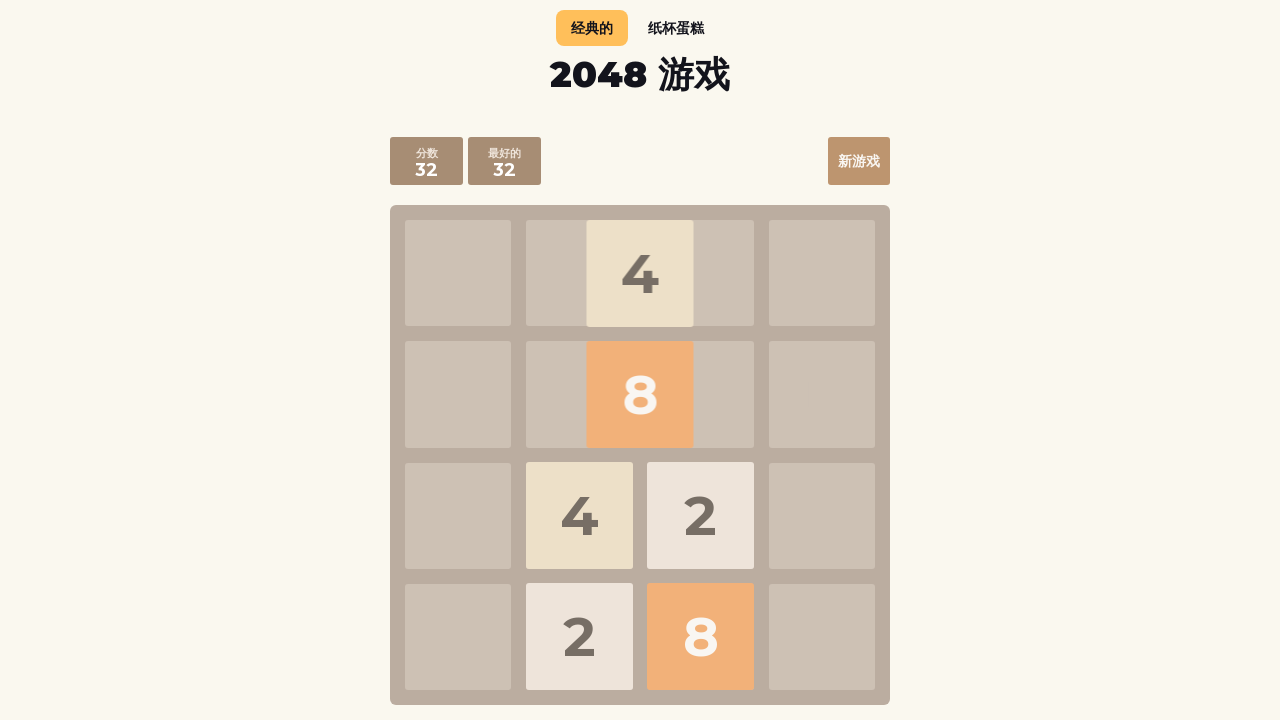

Waited for move animation to complete
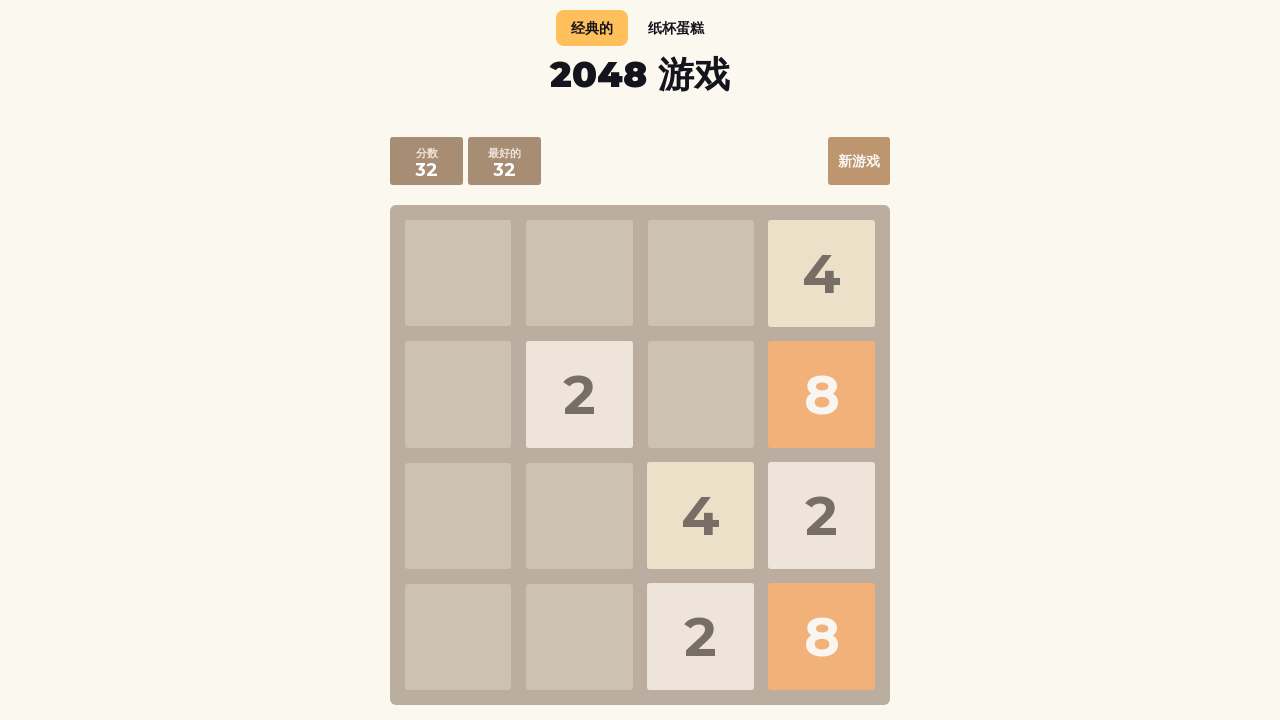

Pressed ArrowRight key to make AI move #14 on body
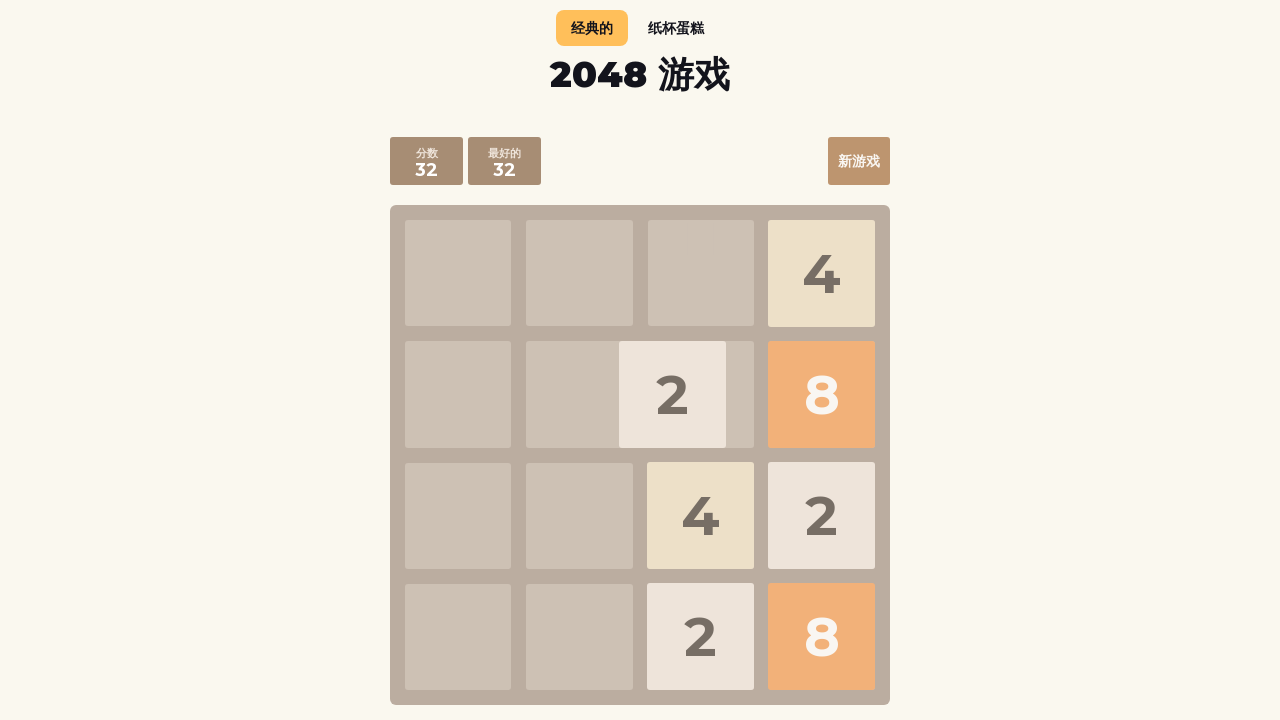

Waited for move animation to complete
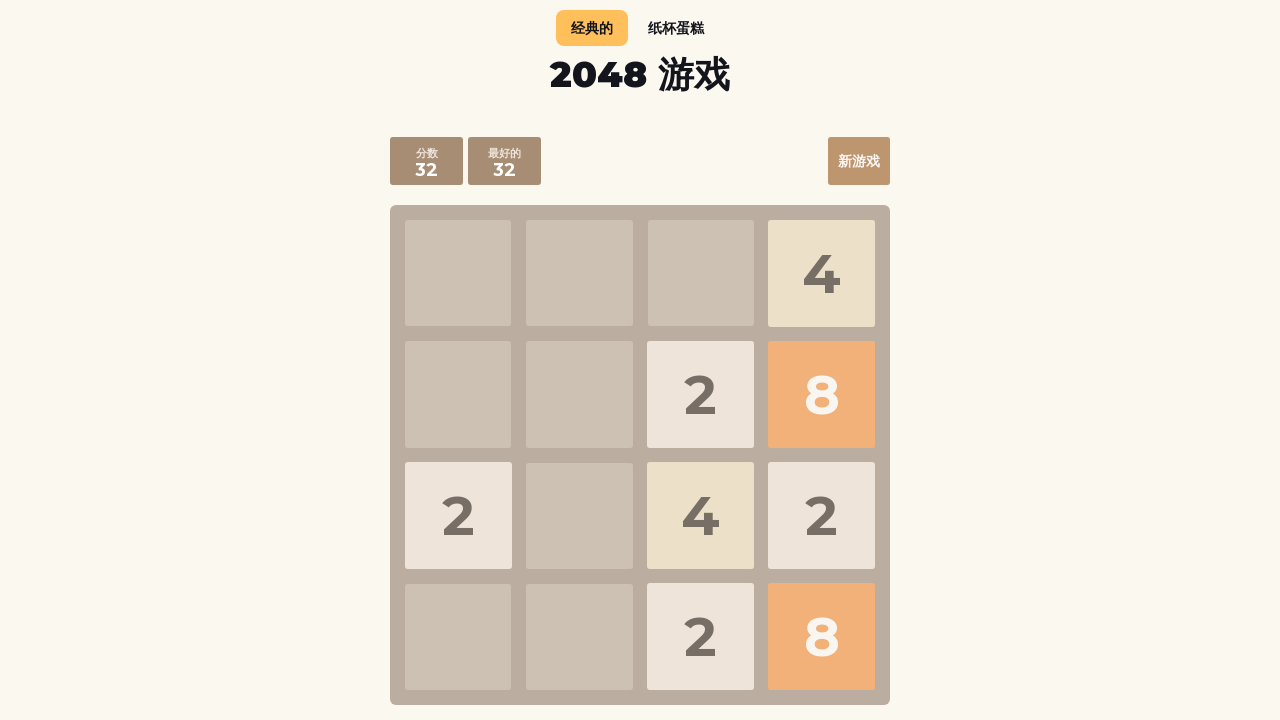

Pressed ArrowLeft key to make AI move #15 on body
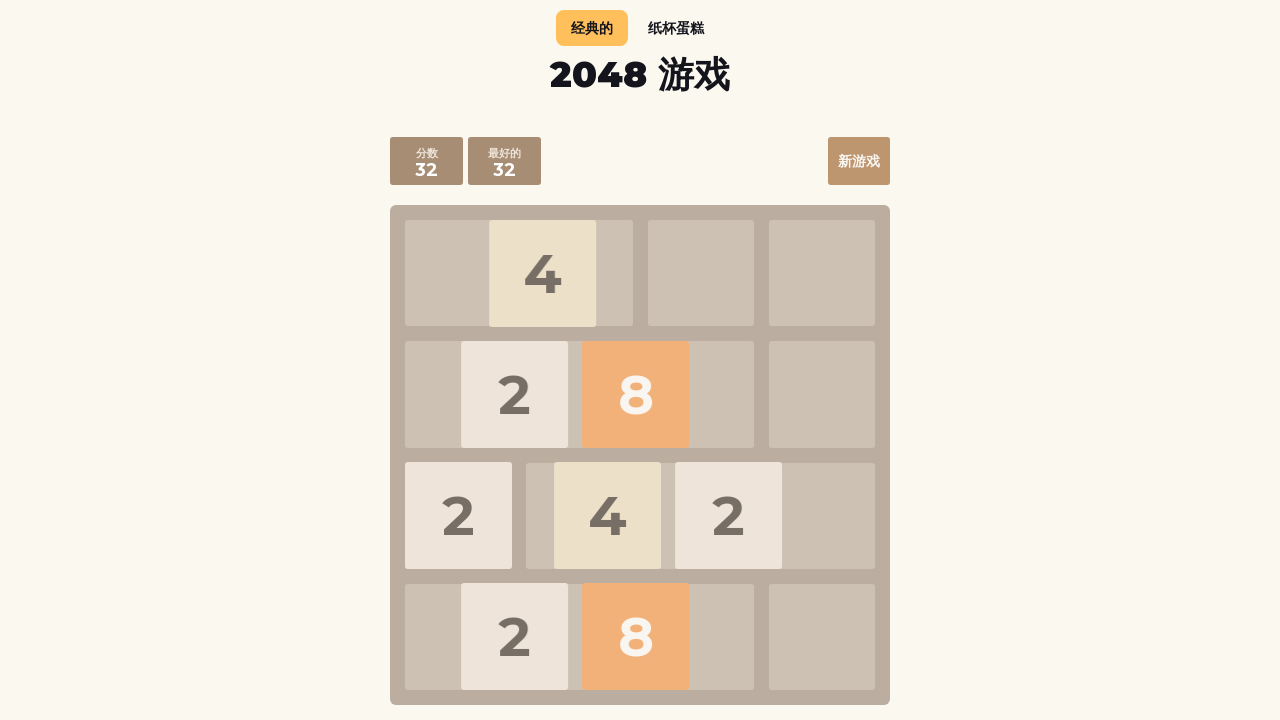

Waited for move animation to complete
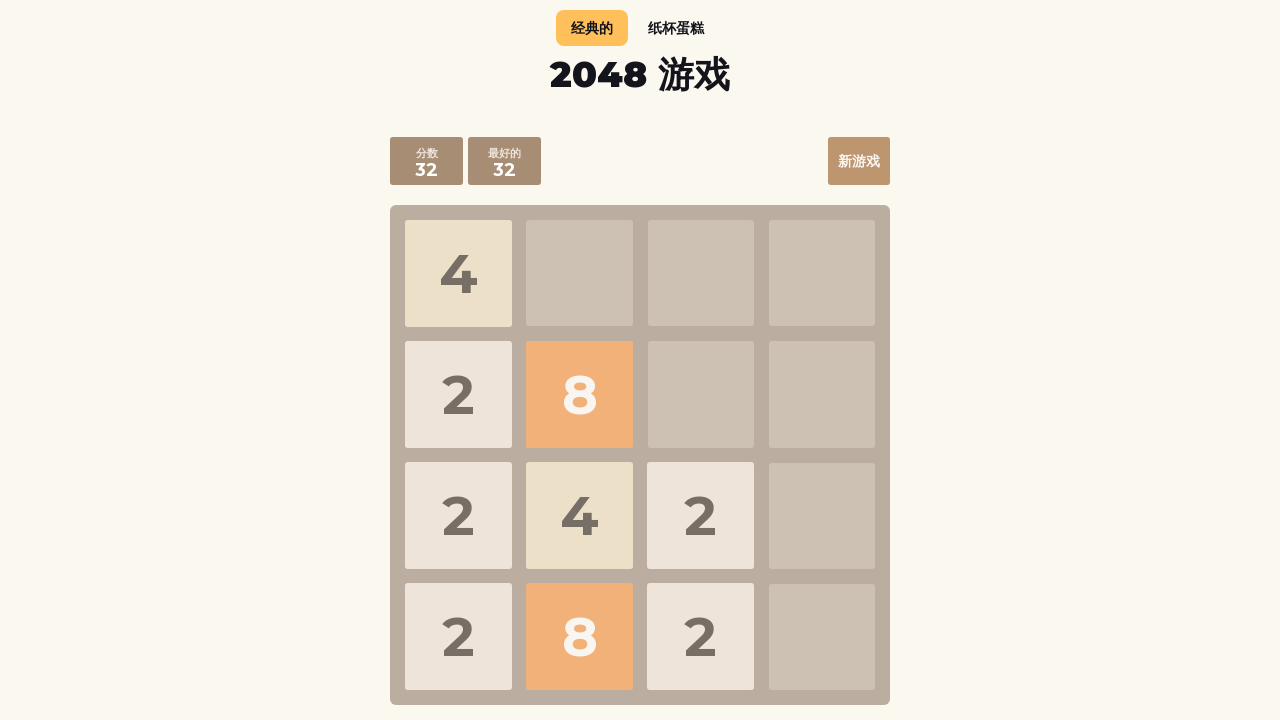

Pressed ArrowDown key to make AI move #16 on body
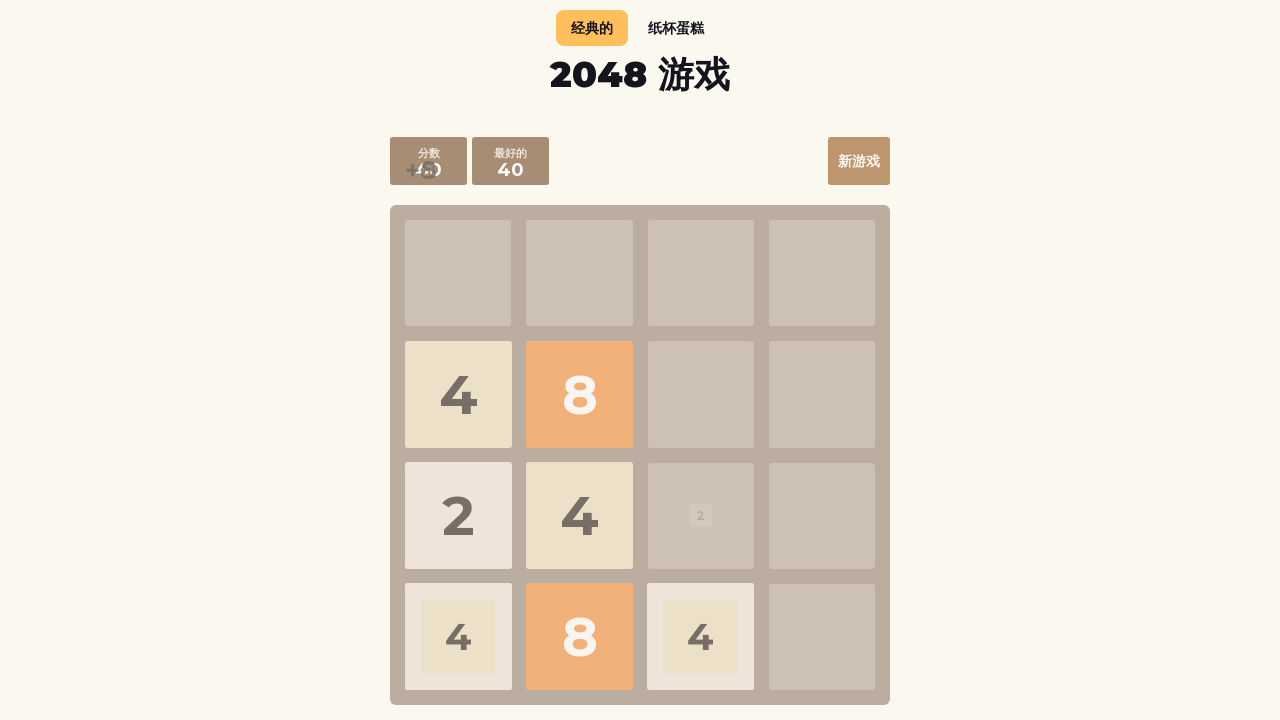

Waited for move animation to complete
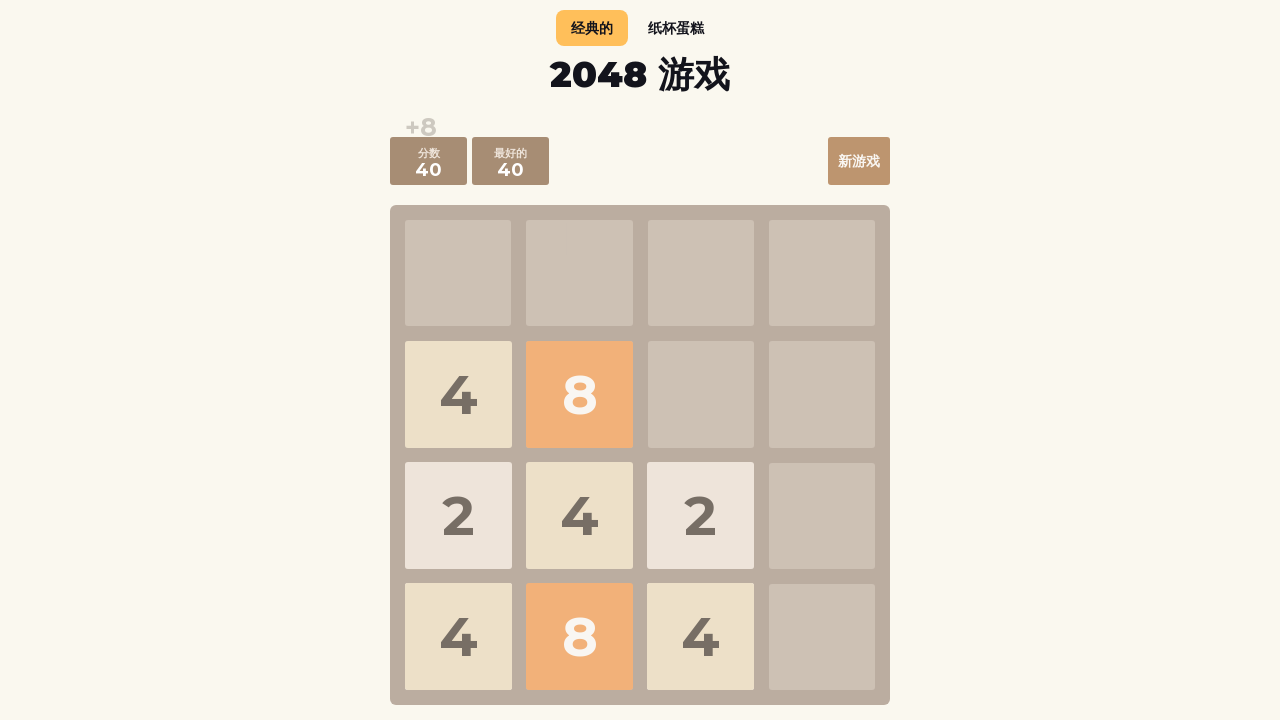

Pressed ArrowDown key to make AI move #17 on body
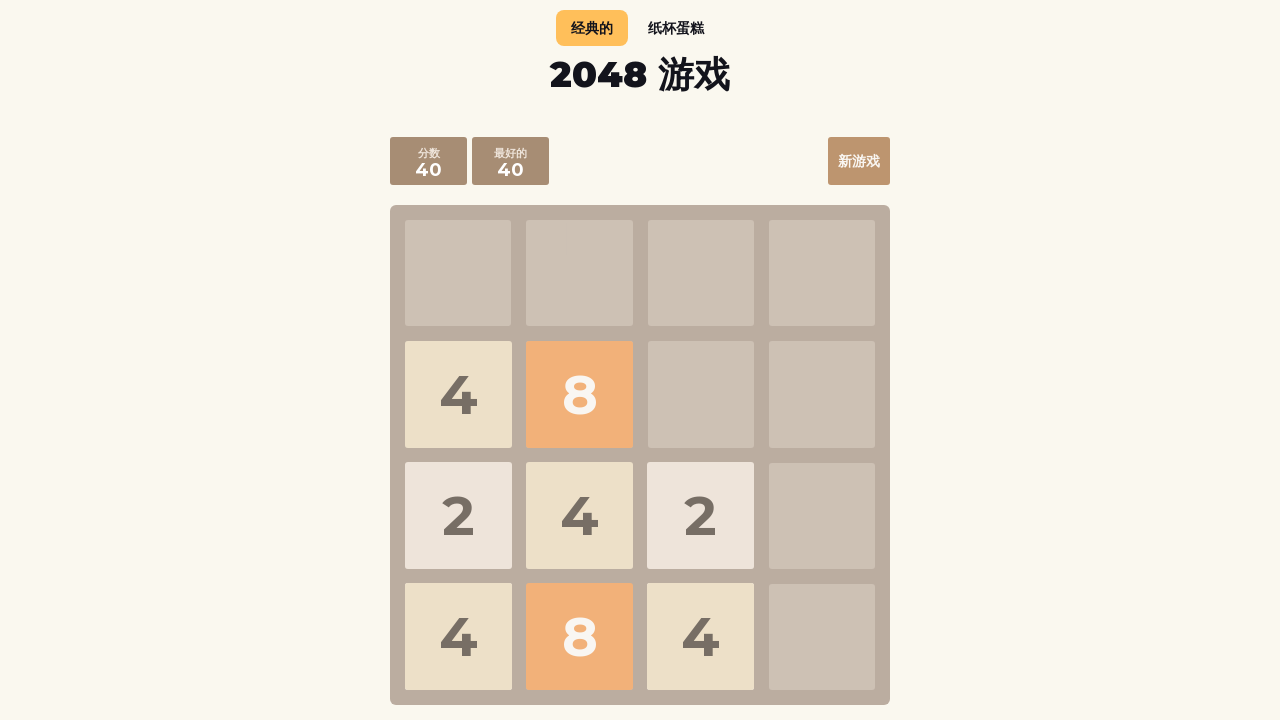

Waited for move animation to complete
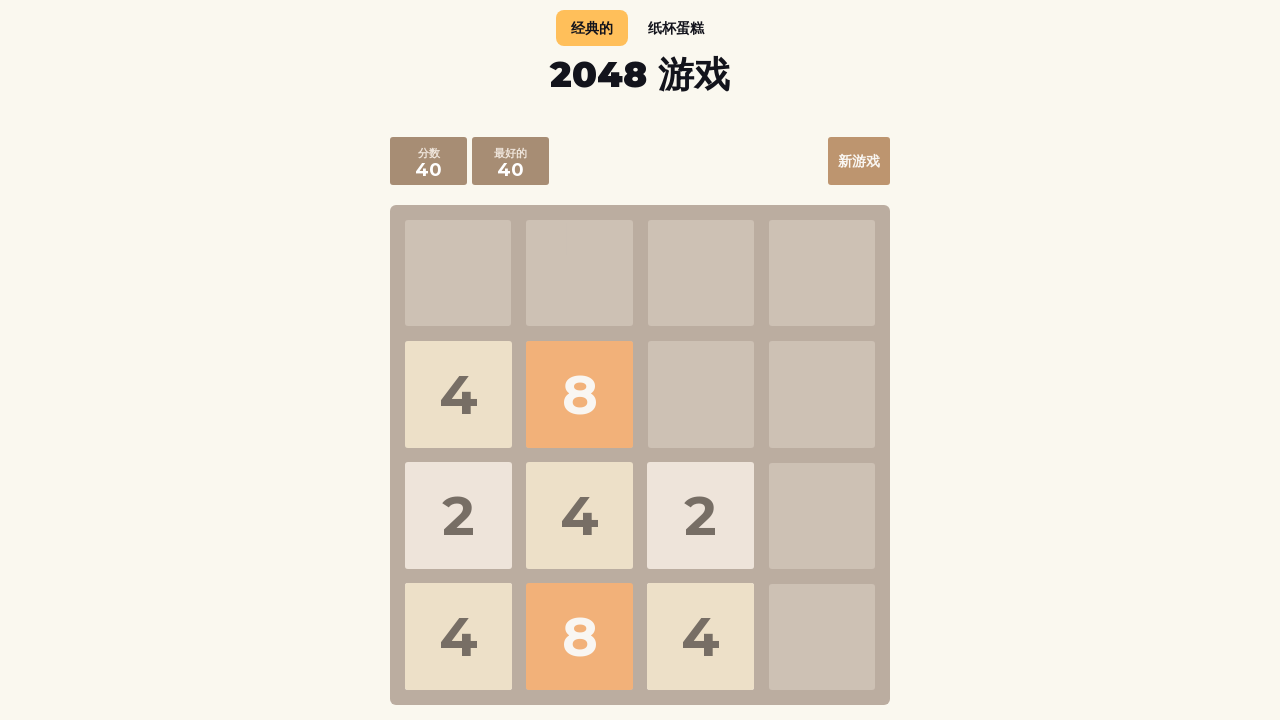

Pressed ArrowRight key to make AI move #18 on body
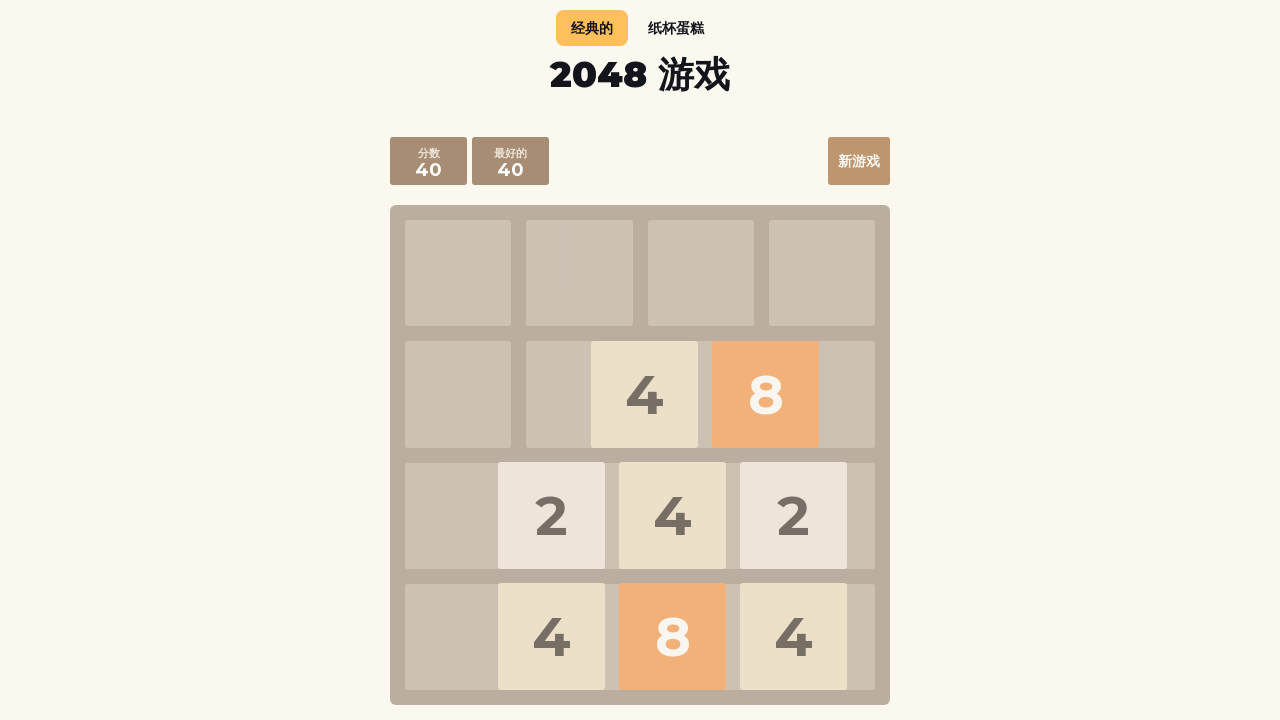

Waited for move animation to complete
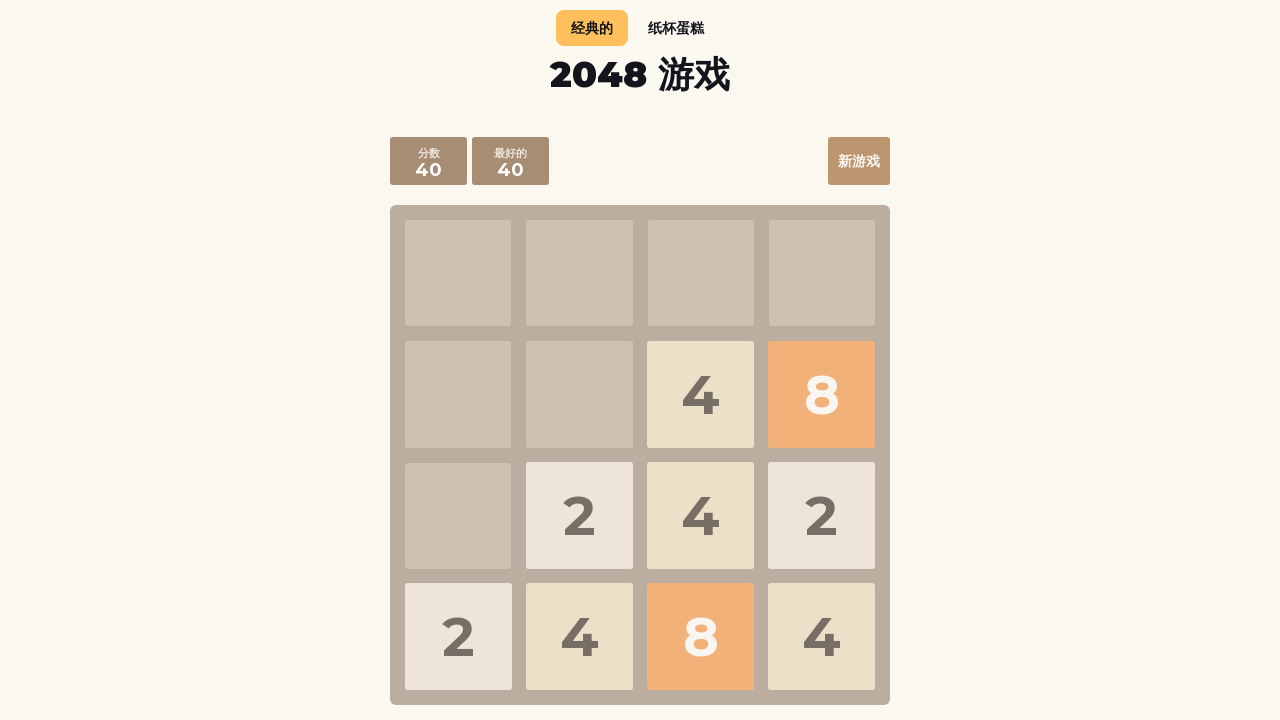

Pressed ArrowLeft key to make AI move #19 on body
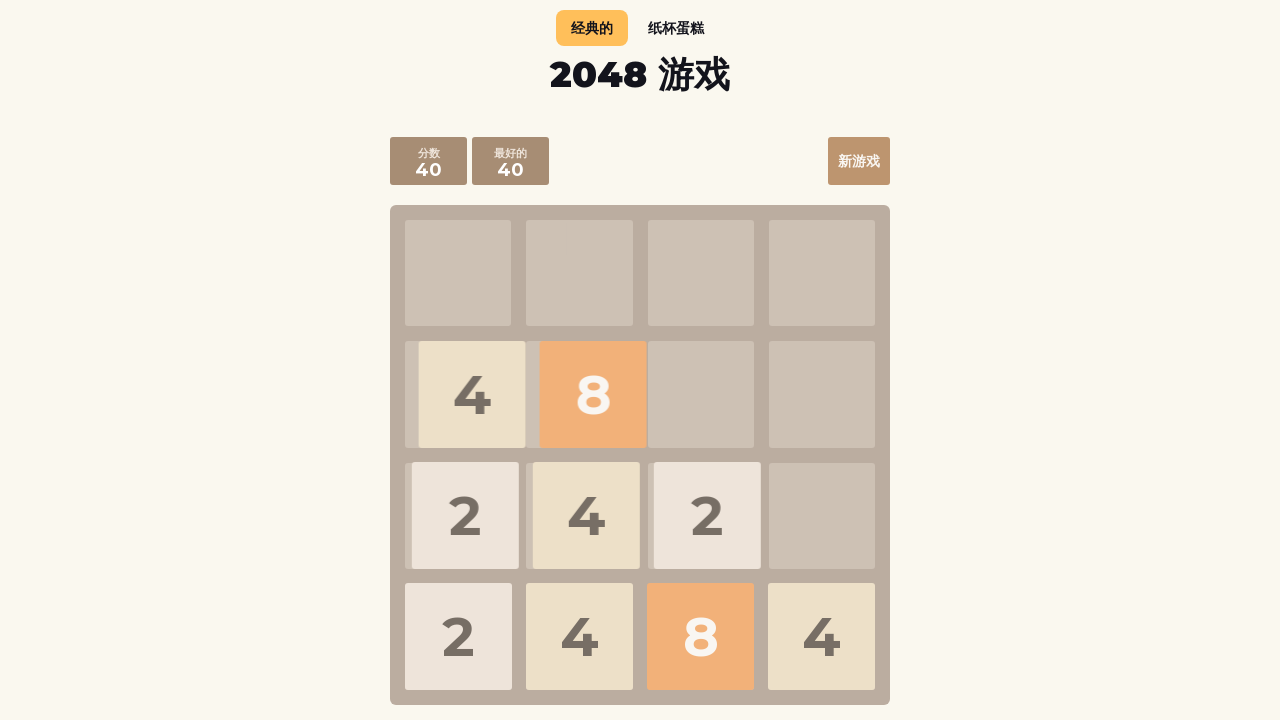

Waited for move animation to complete
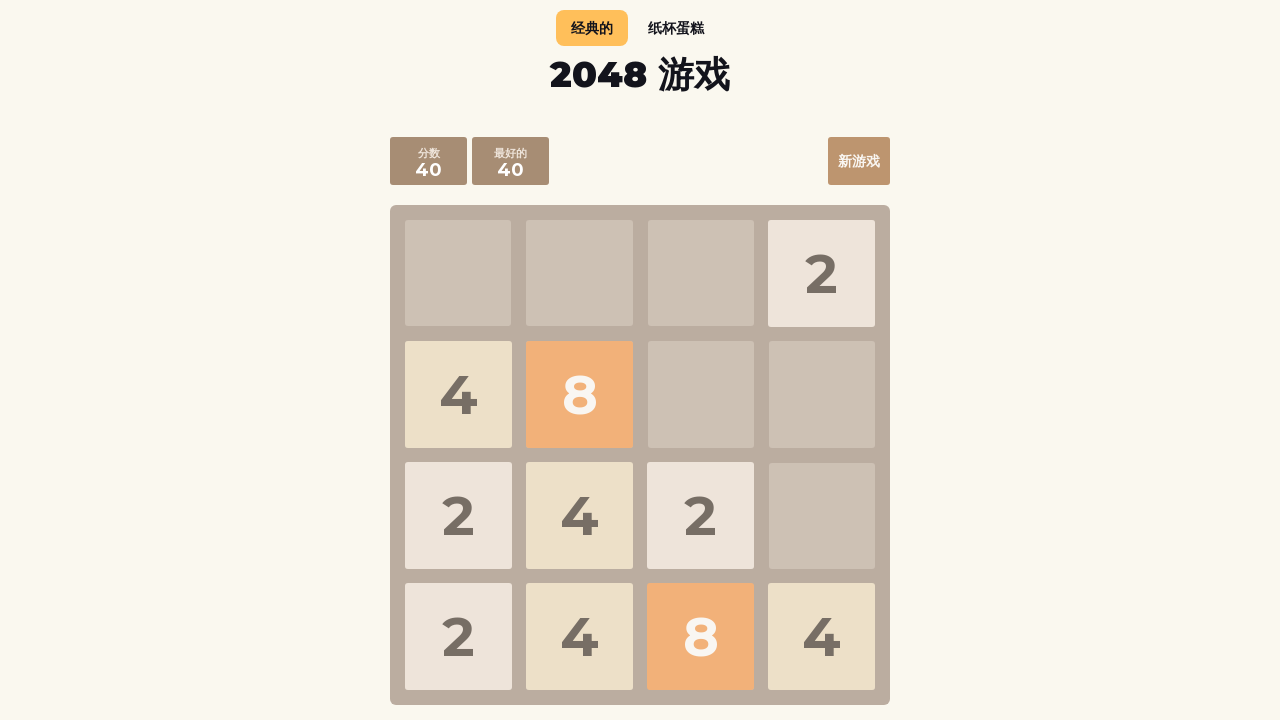

Pressed ArrowLeft key to make AI move #20 on body
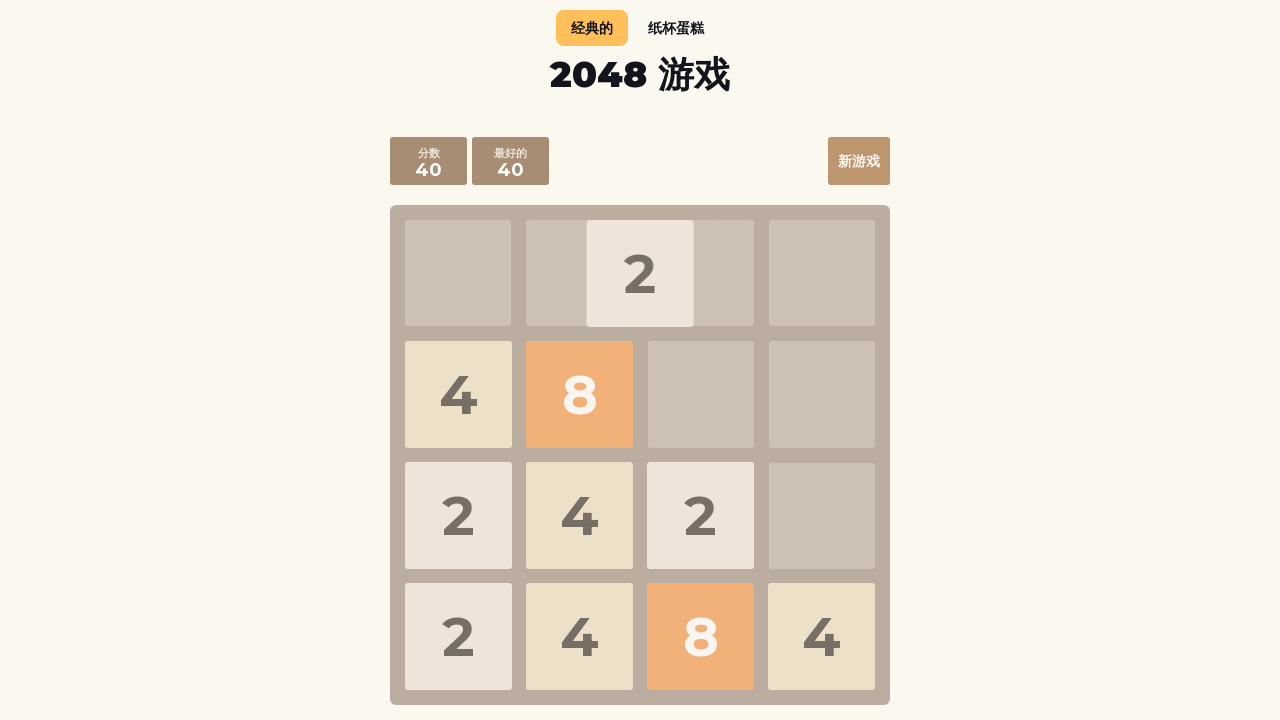

Waited for move animation to complete
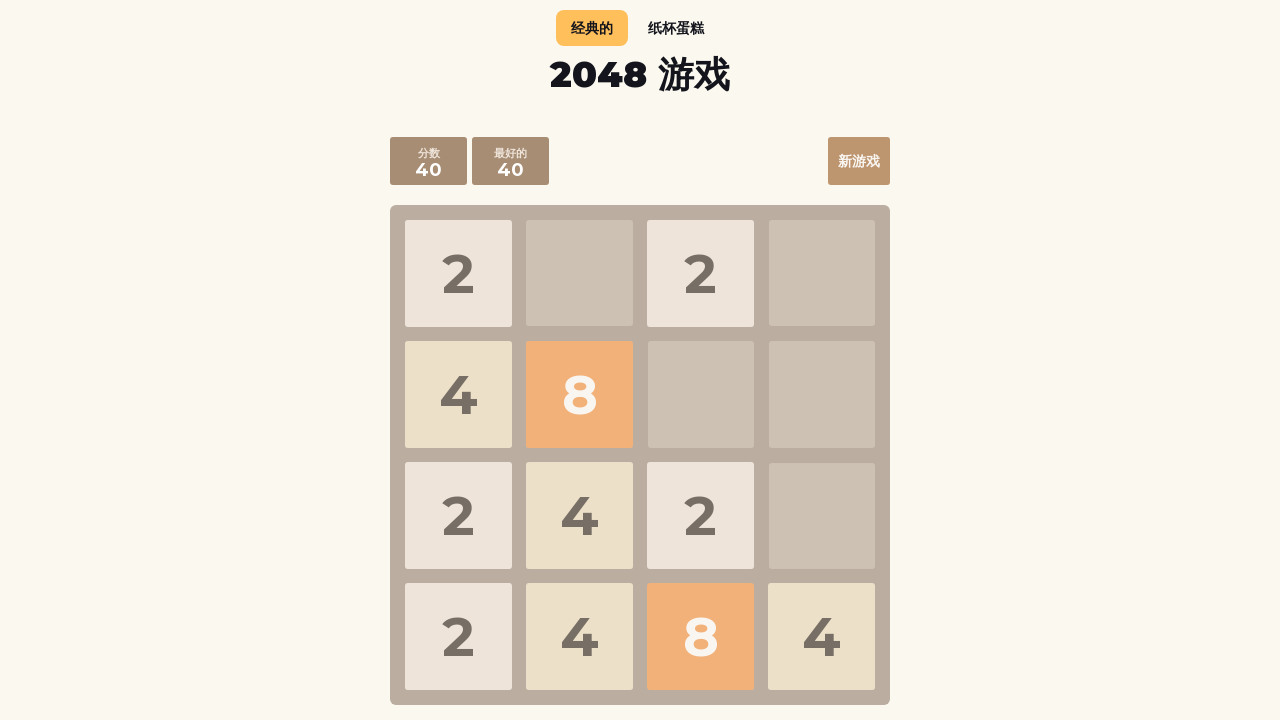

Pressed ArrowUp key to make AI move #21 on body
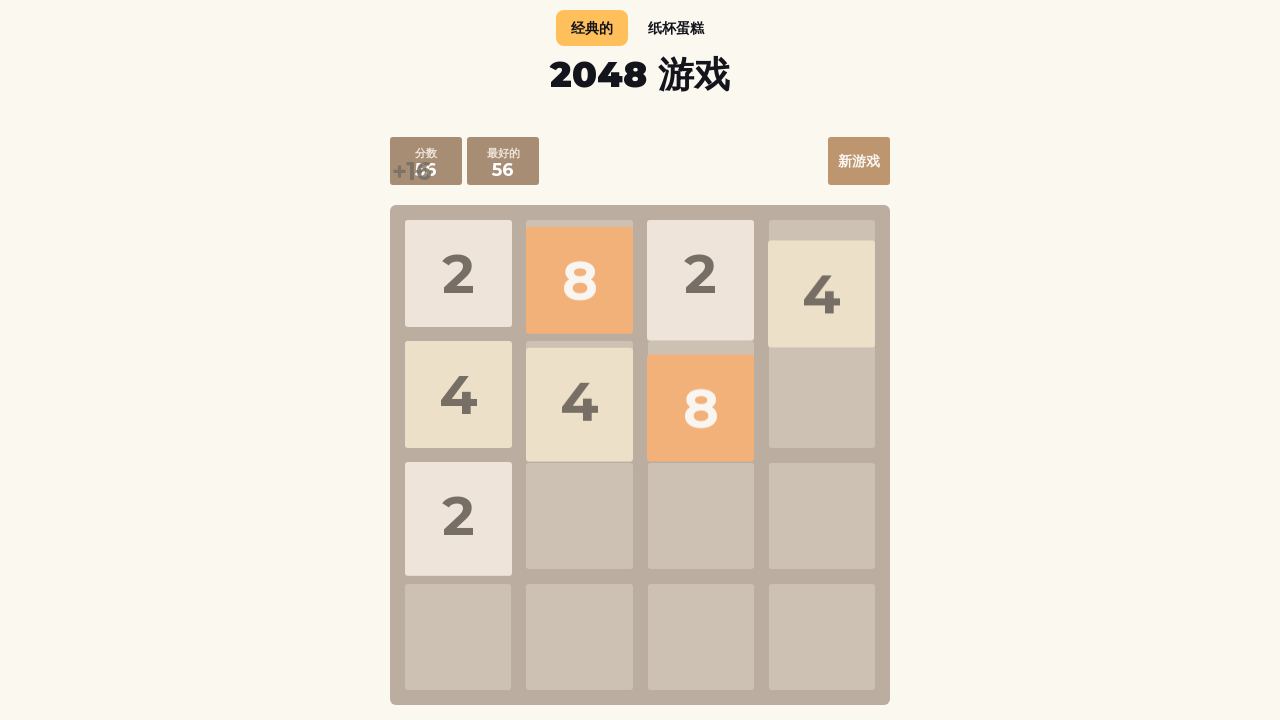

Waited for move animation to complete
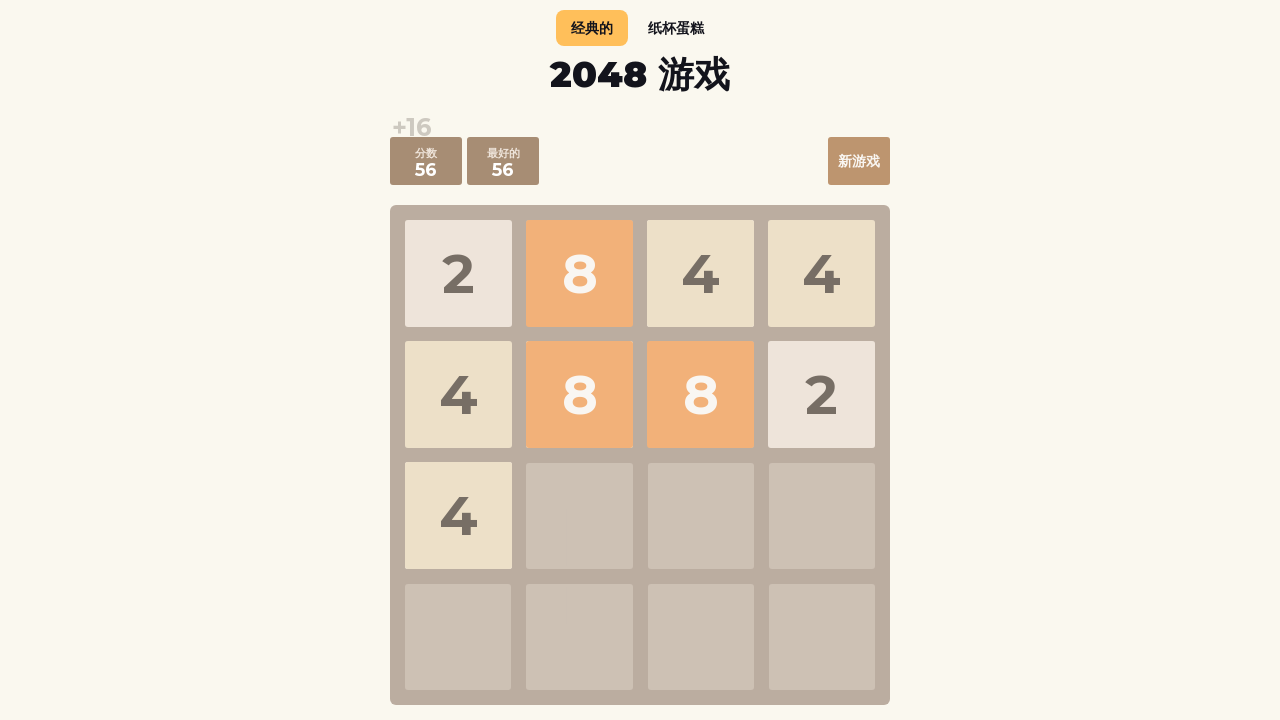

Pressed ArrowUp key to make AI move #22 on body
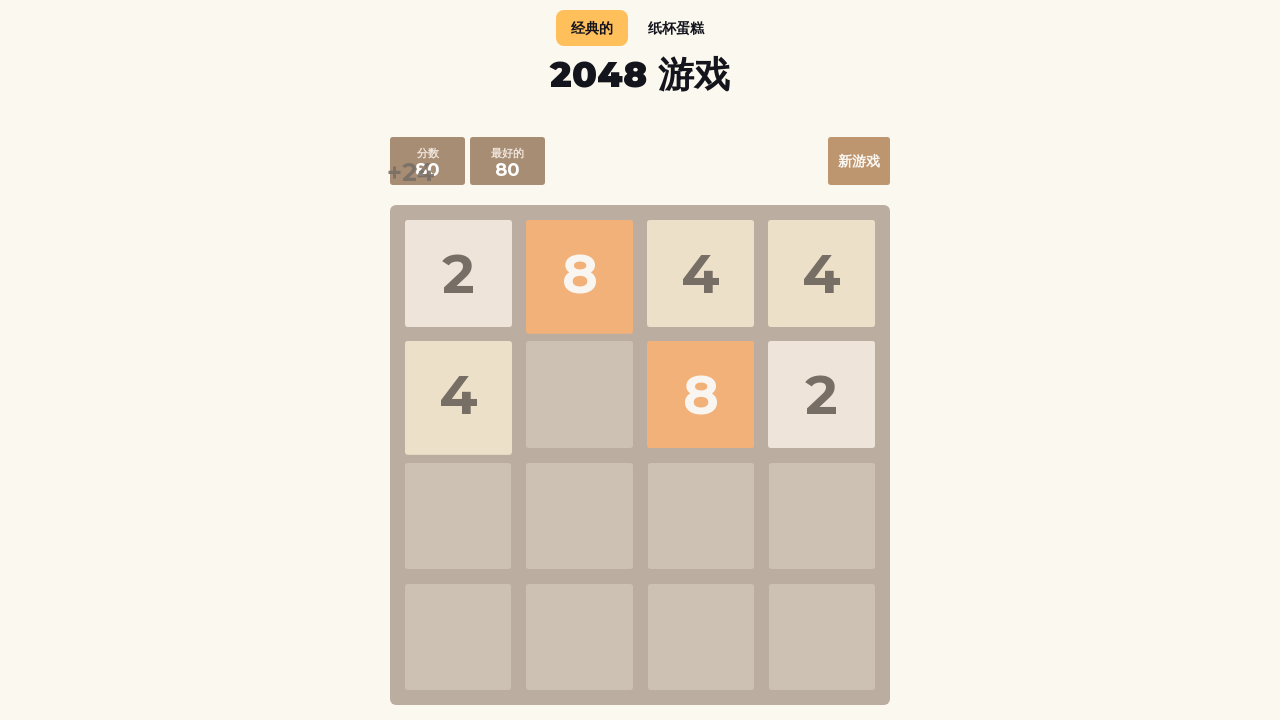

Waited for move animation to complete
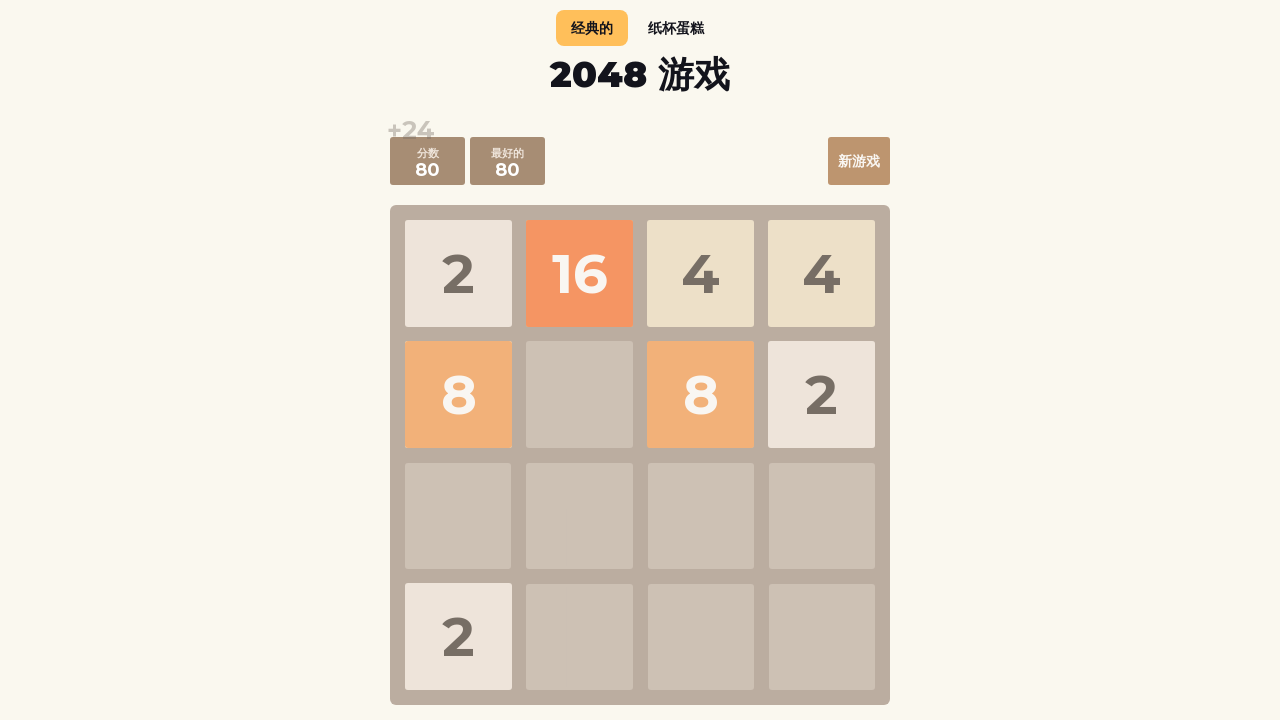

Pressed ArrowRight key to make AI move #23 on body
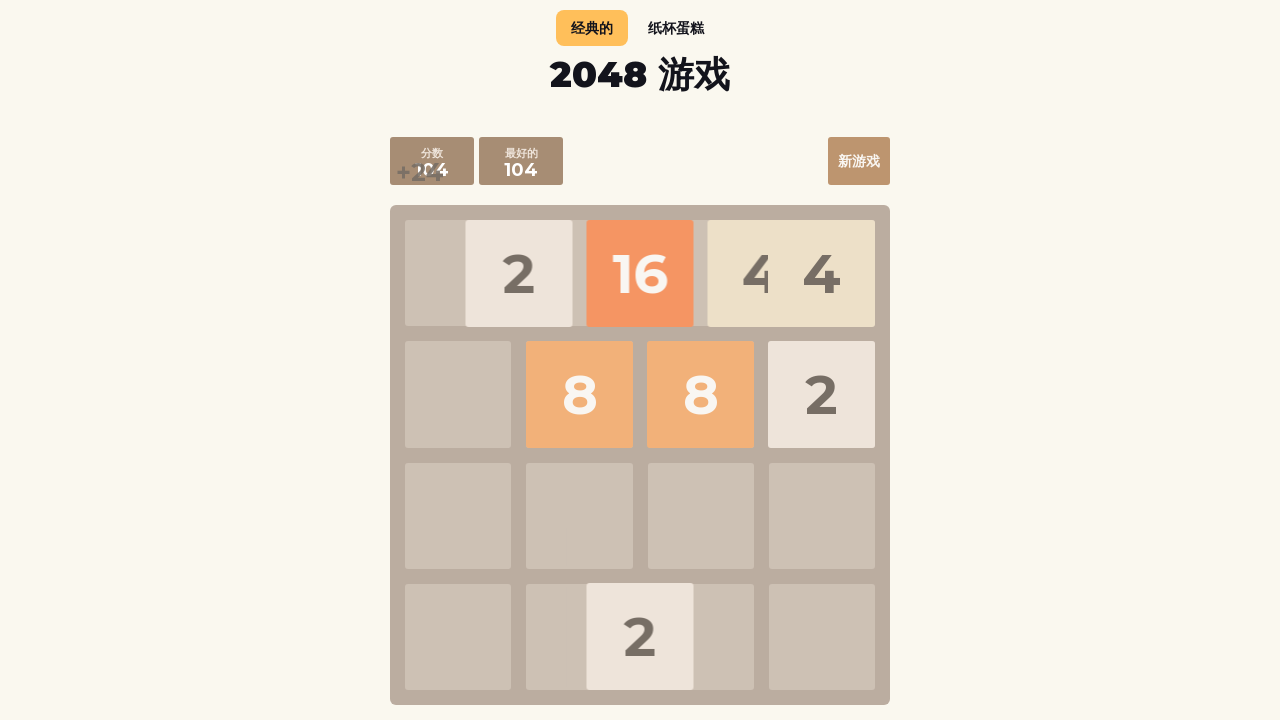

Waited for move animation to complete
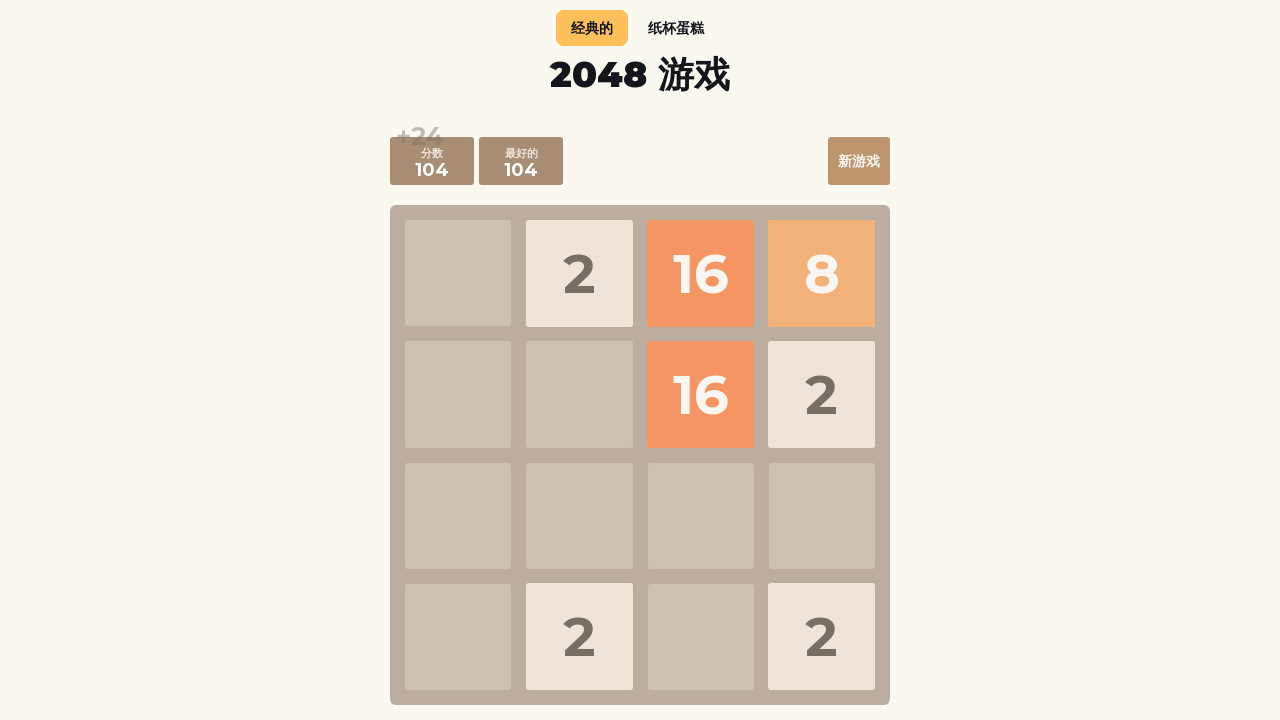

Pressed ArrowRight key to make AI move #24 on body
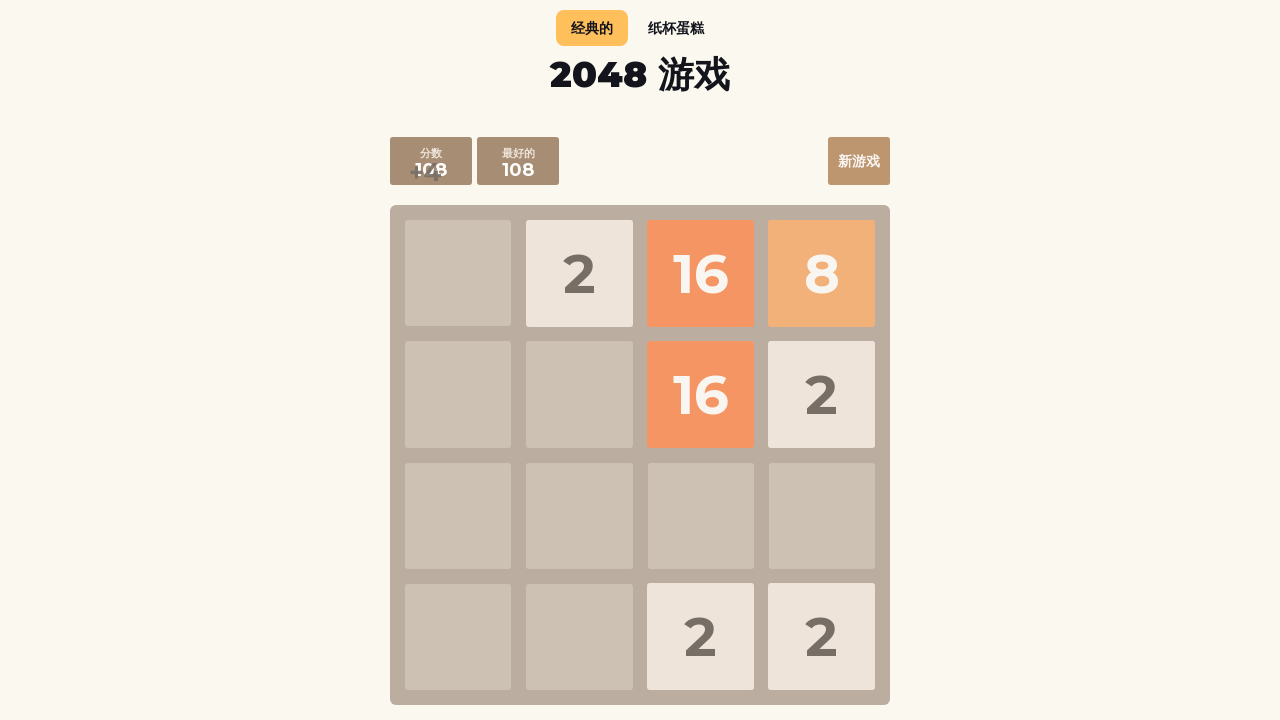

Waited for move animation to complete
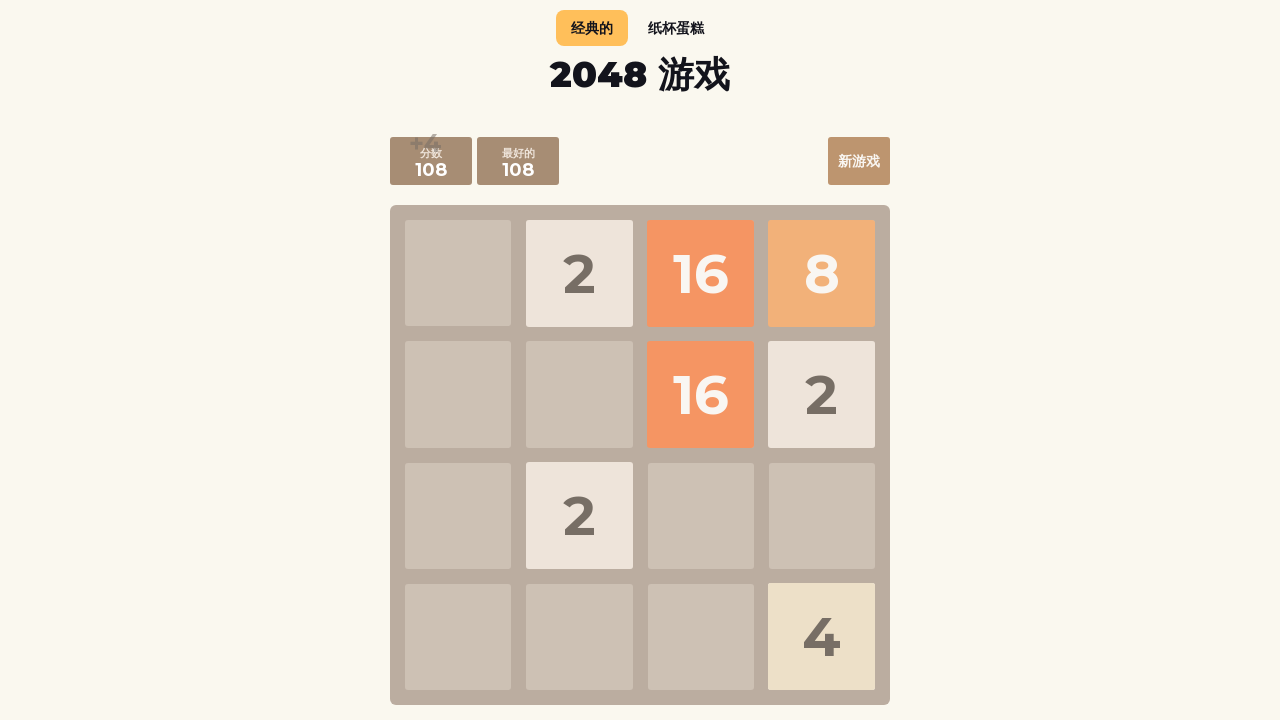

Pressed ArrowUp key to make AI move #25 on body
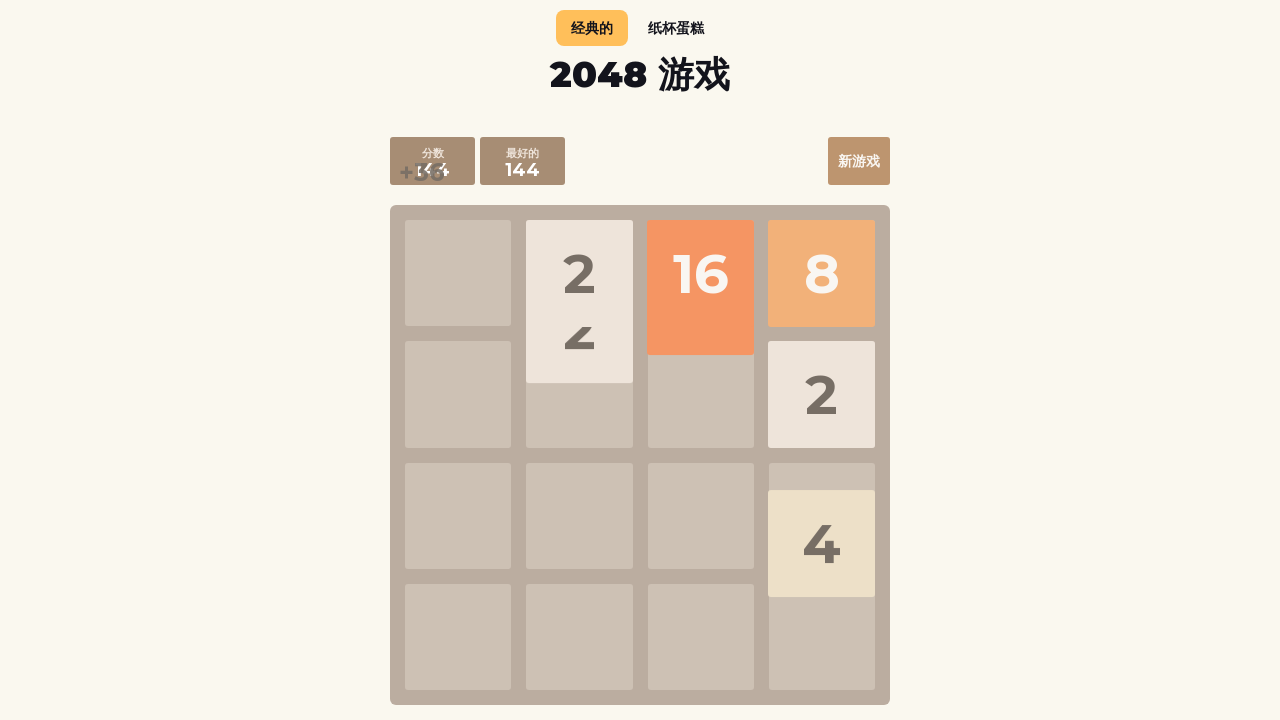

Waited for move animation to complete
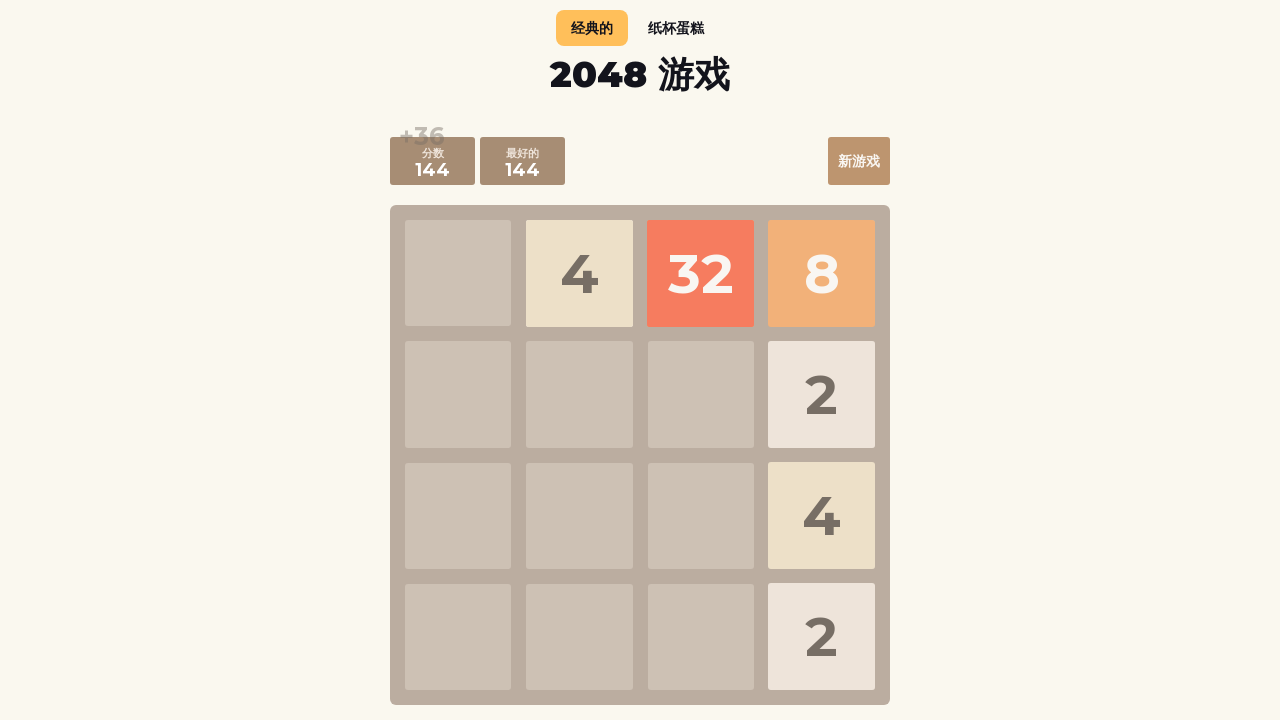

Pressed ArrowUp key to make AI move #26 on body
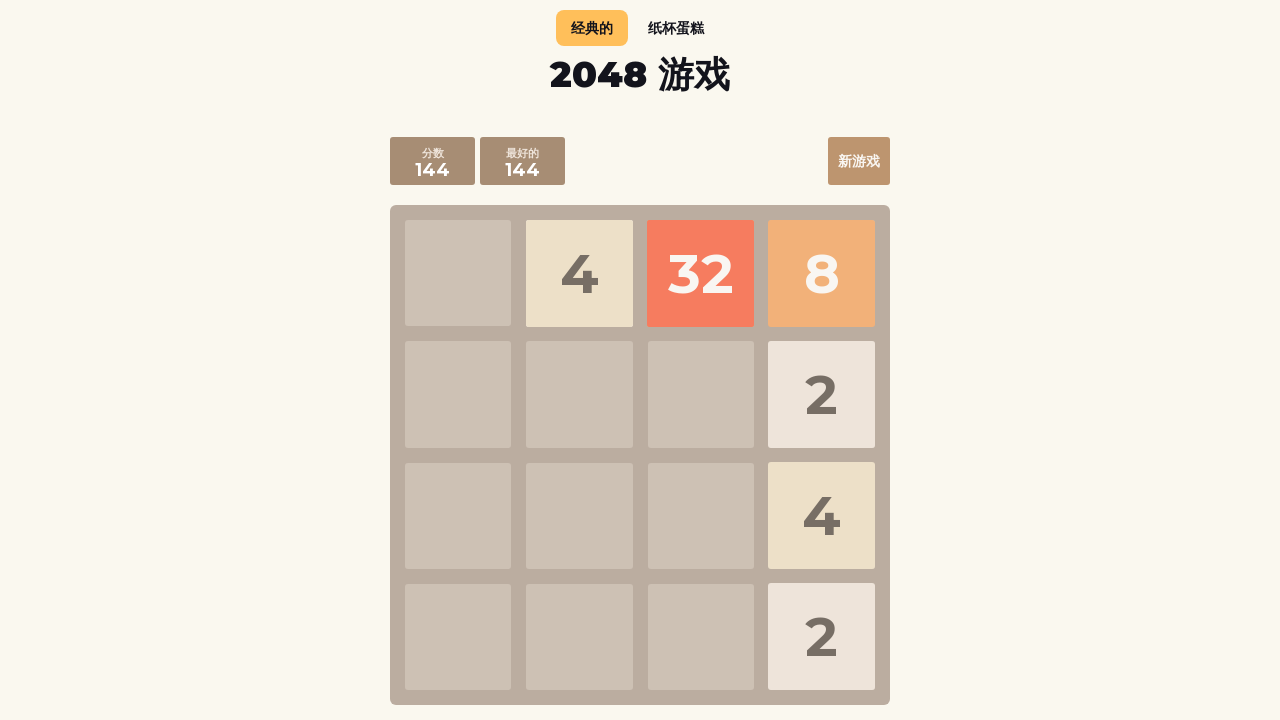

Waited for move animation to complete
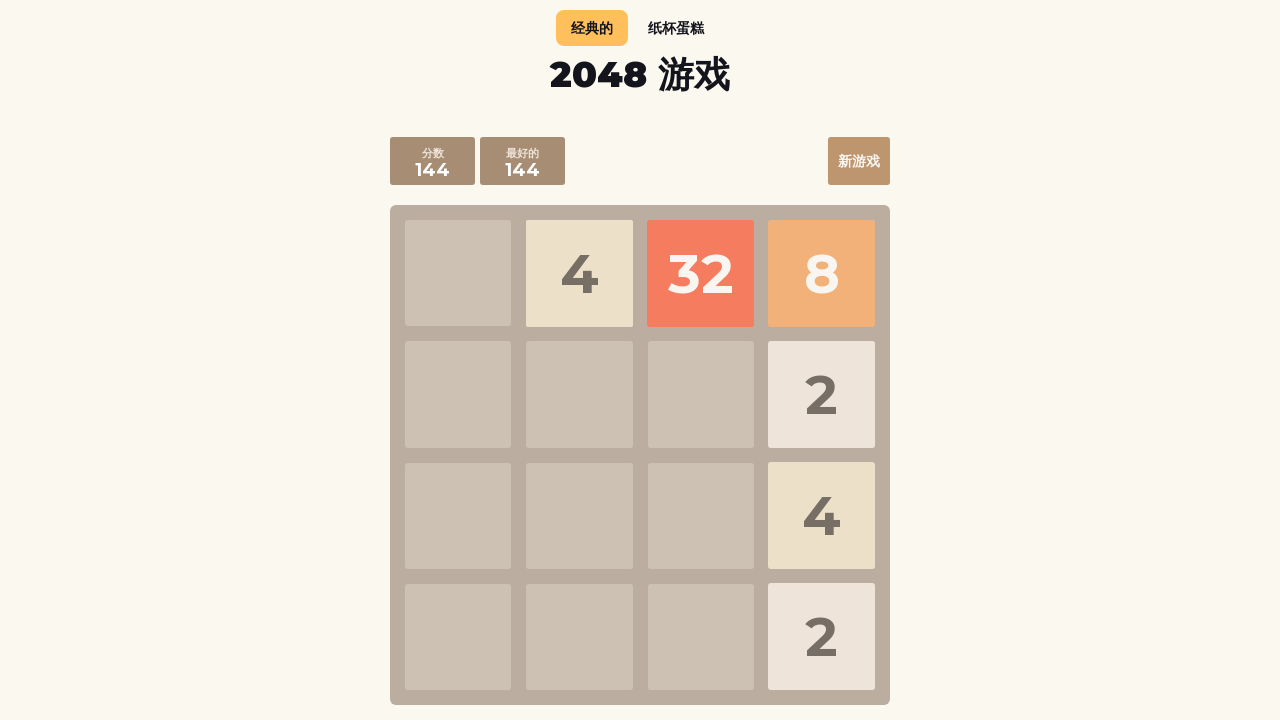

Pressed ArrowRight key to make AI move #27 on body
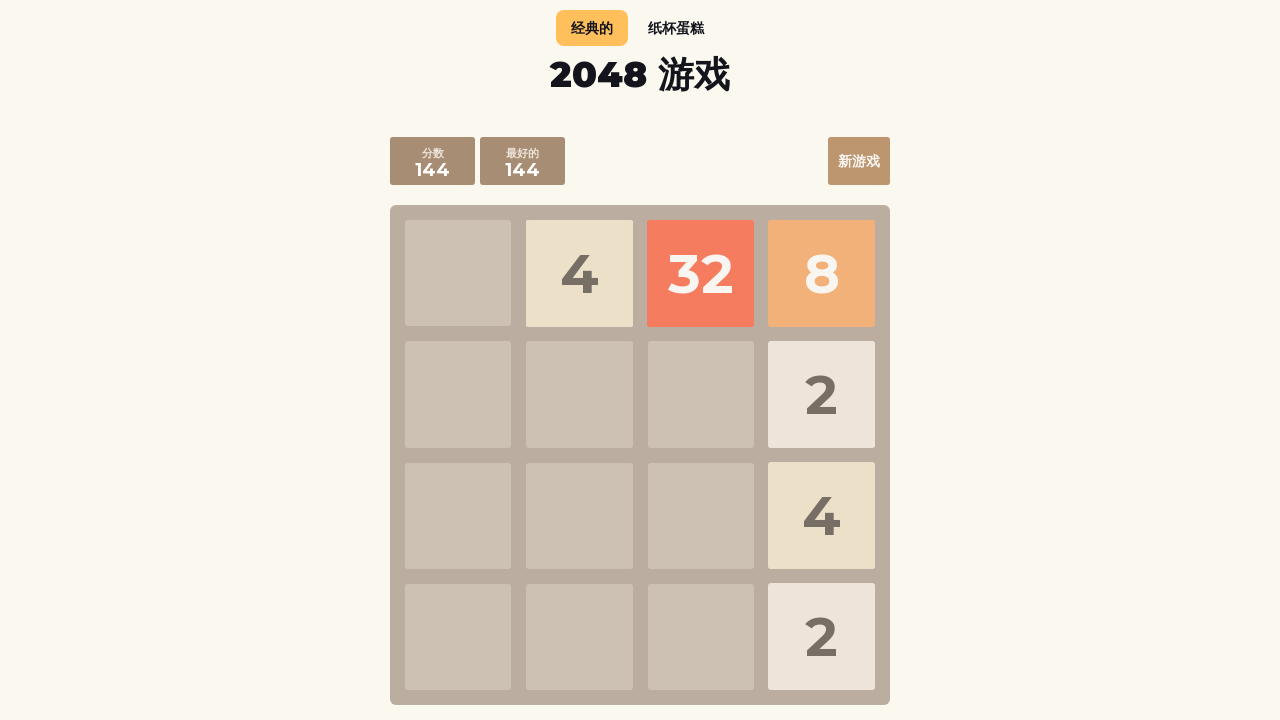

Waited for move animation to complete
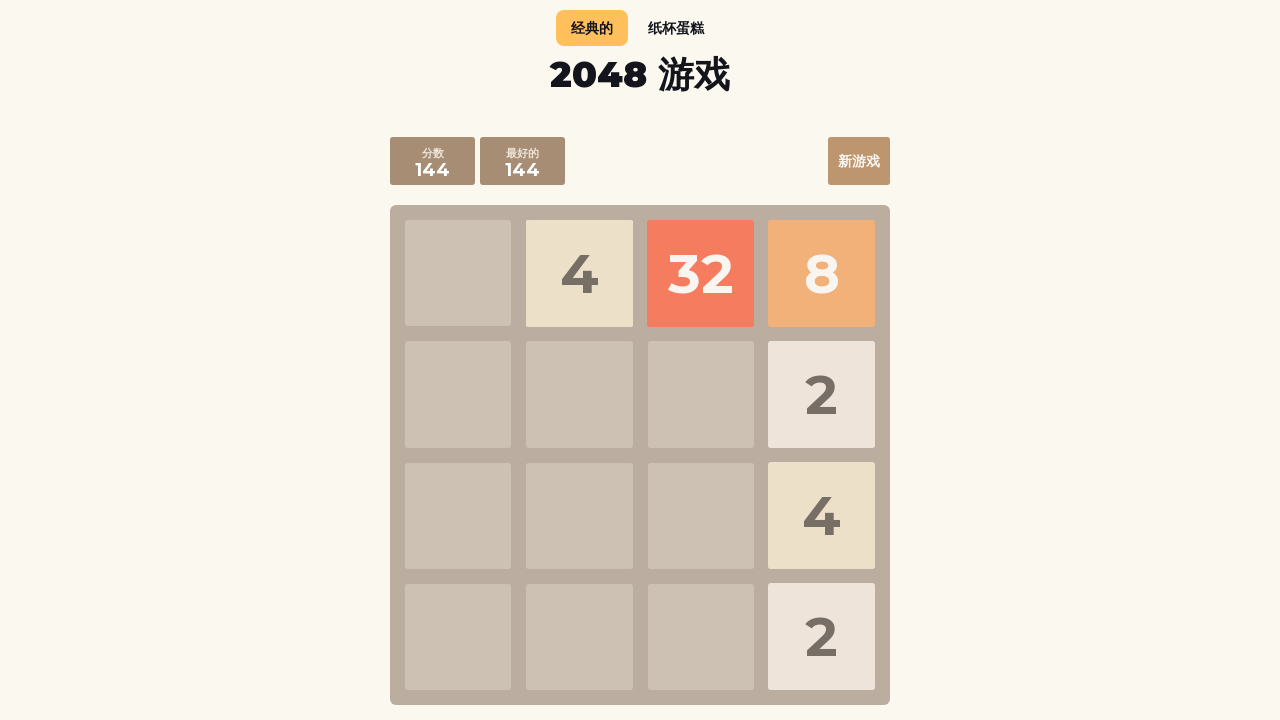

Pressed ArrowLeft key to make AI move #28 on body
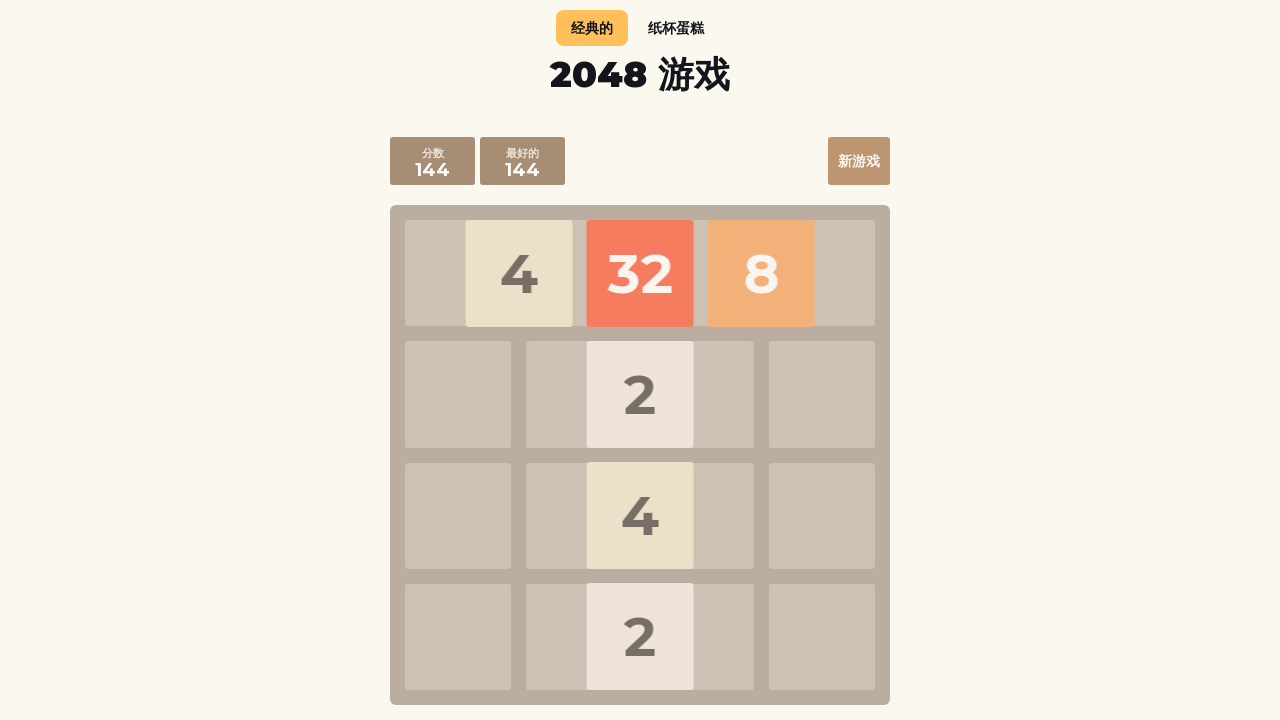

Waited for move animation to complete
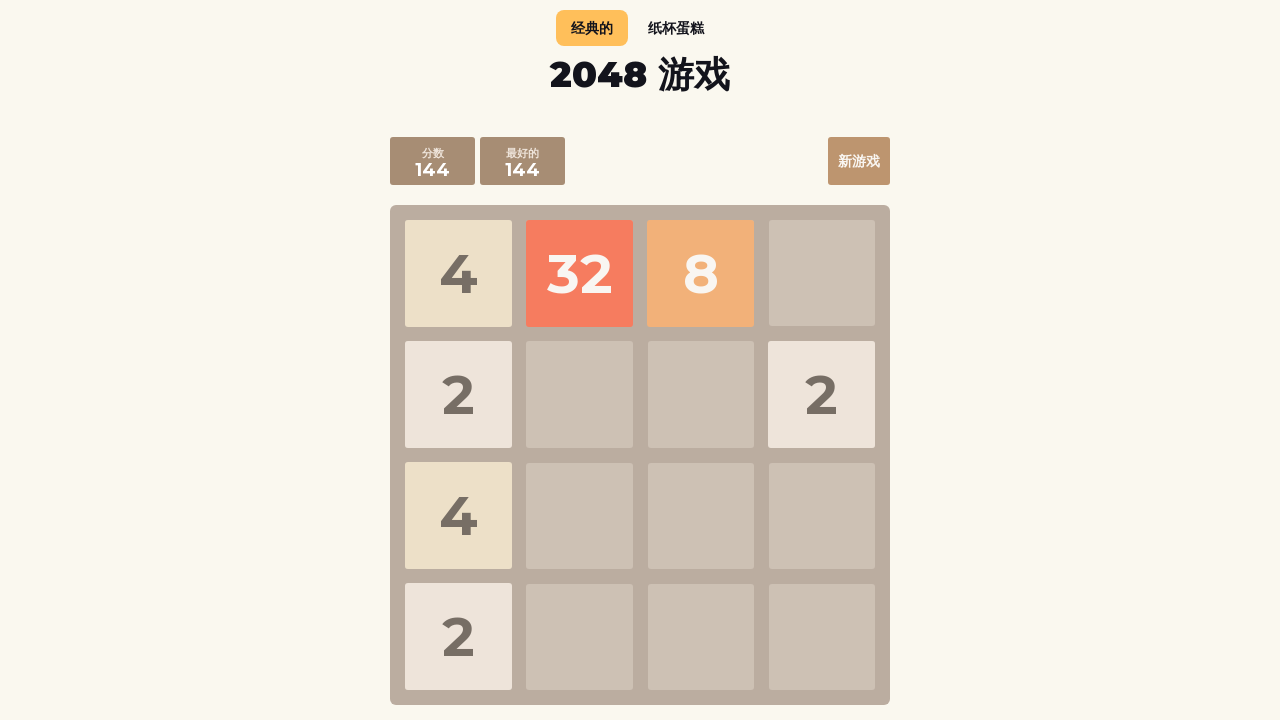

Pressed ArrowUp key to make AI move #29 on body
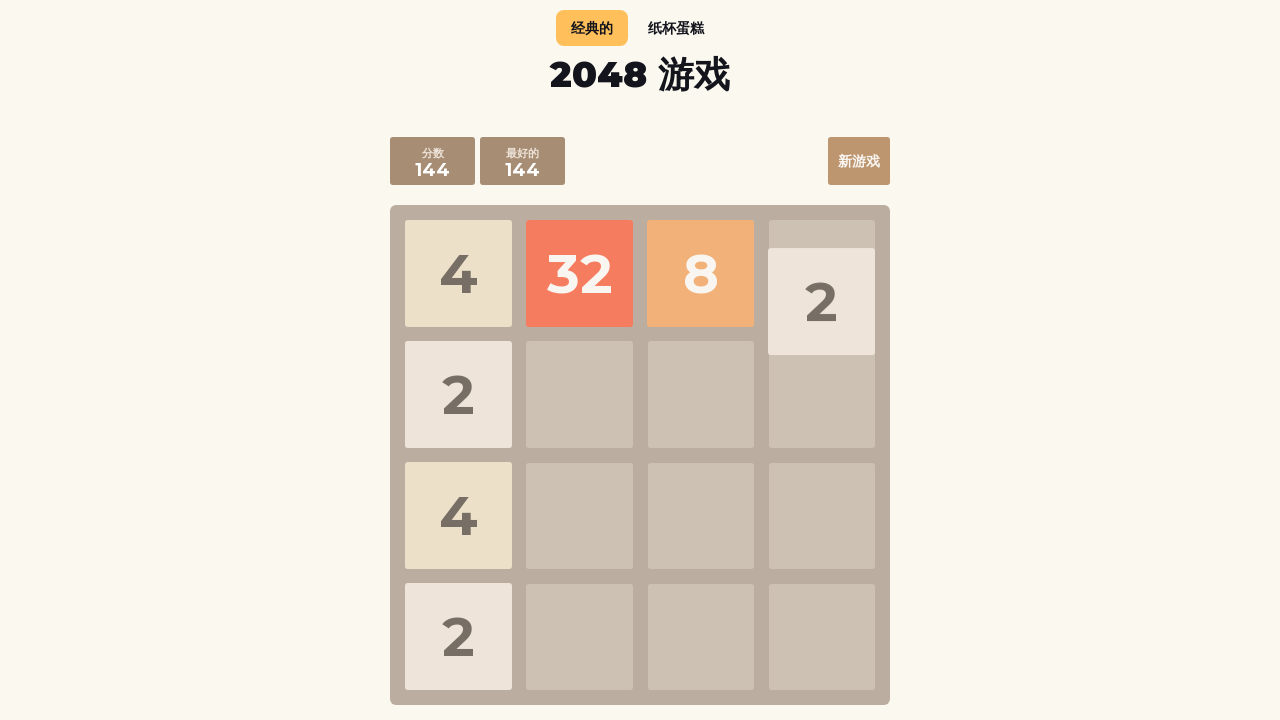

Waited for move animation to complete
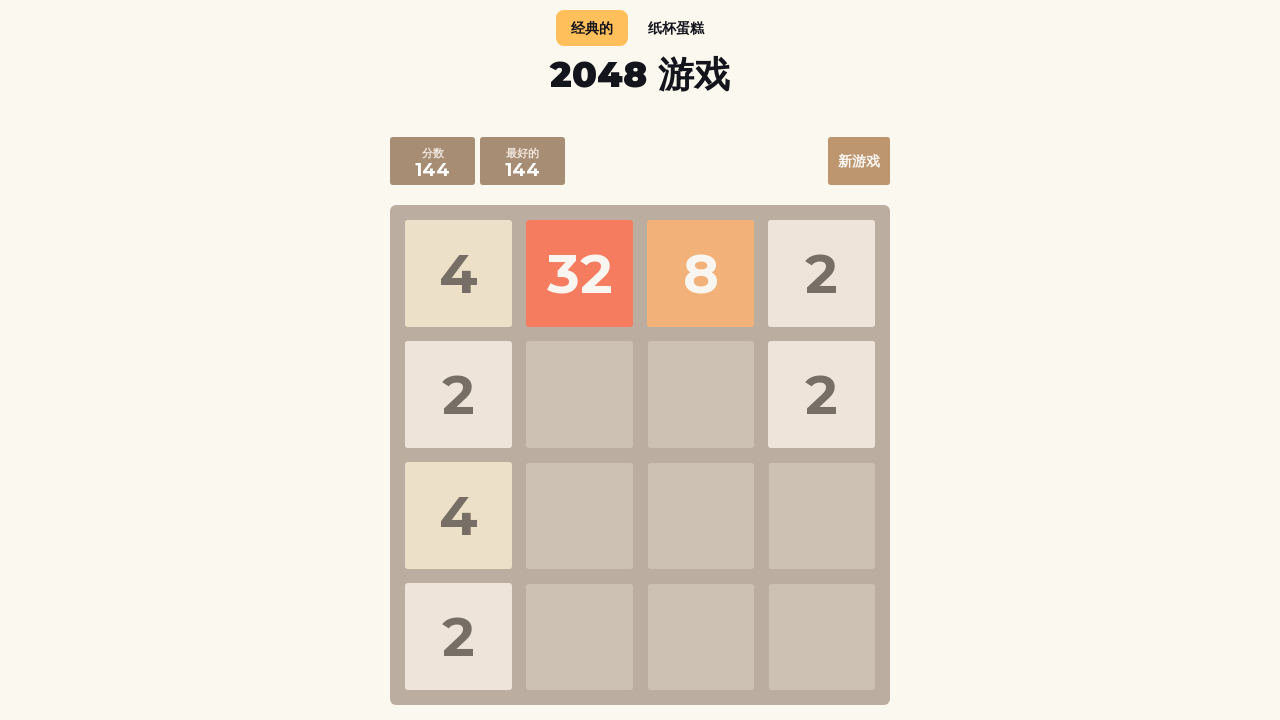

Pressed ArrowDown key to make AI move #30 on body
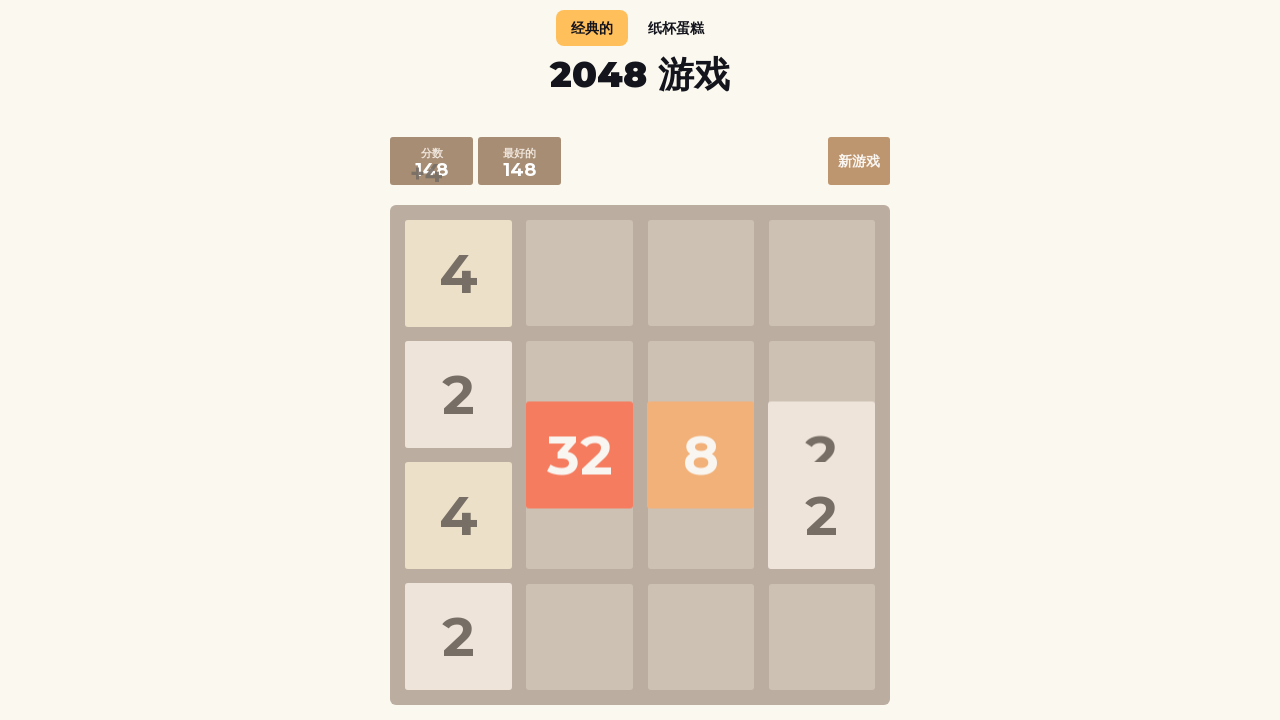

Waited for move animation to complete
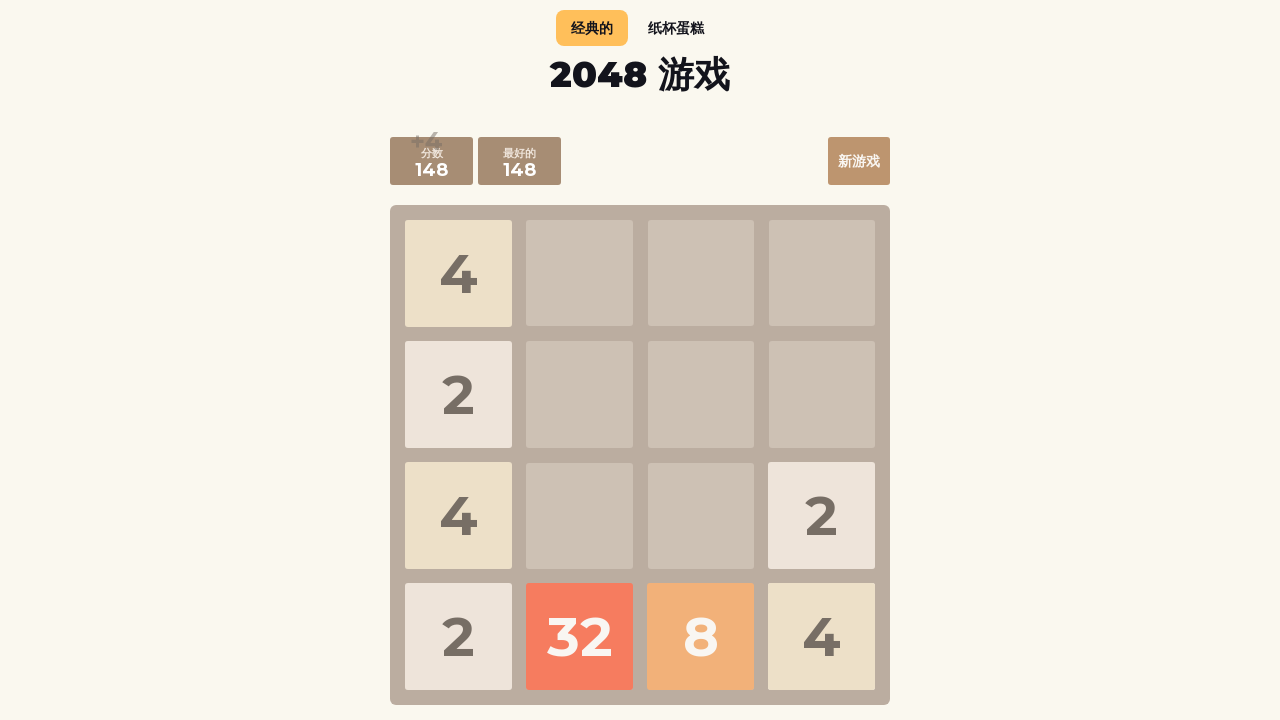

Pressed ArrowDown key to make AI move #31 on body
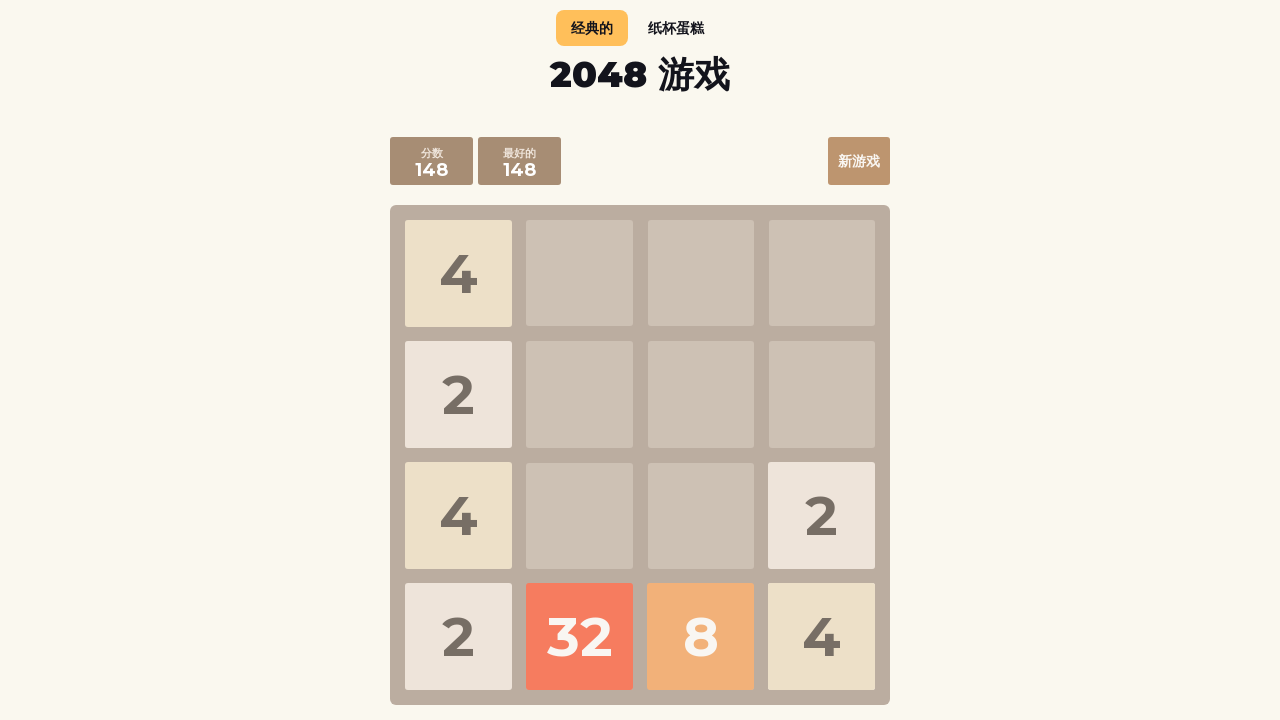

Waited for move animation to complete
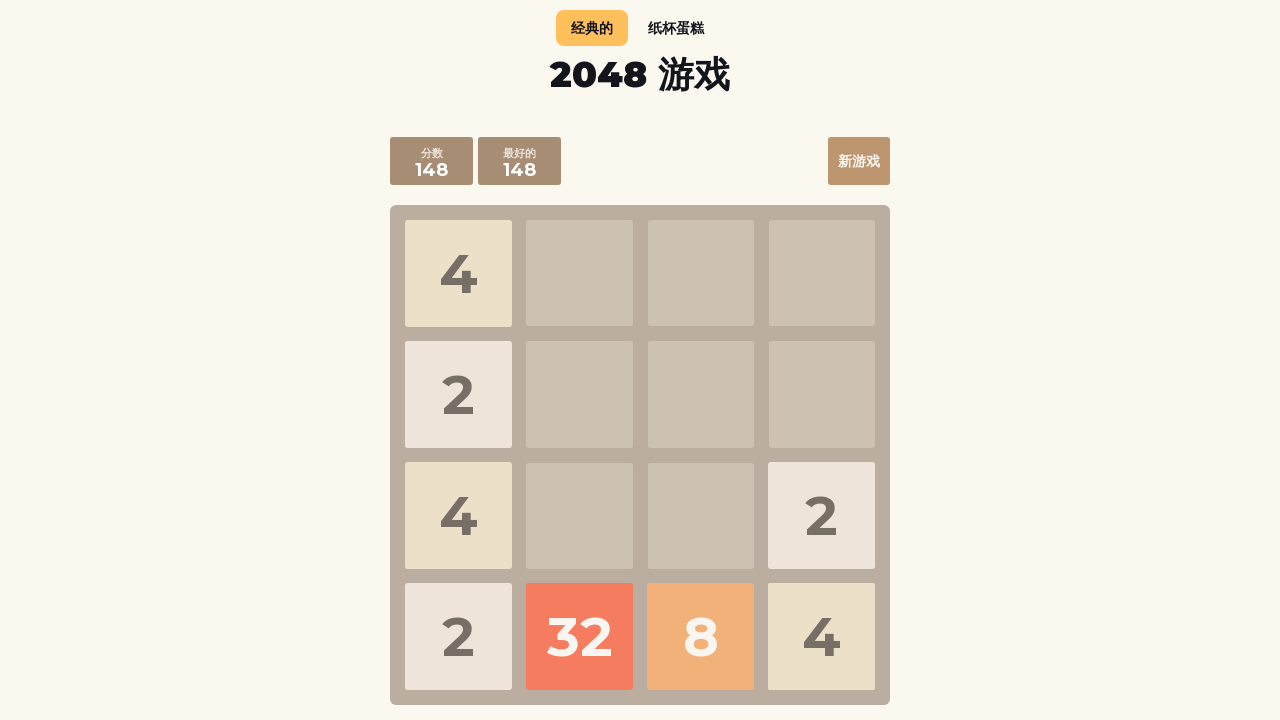

Pressed ArrowUp key to make AI move #32 on body
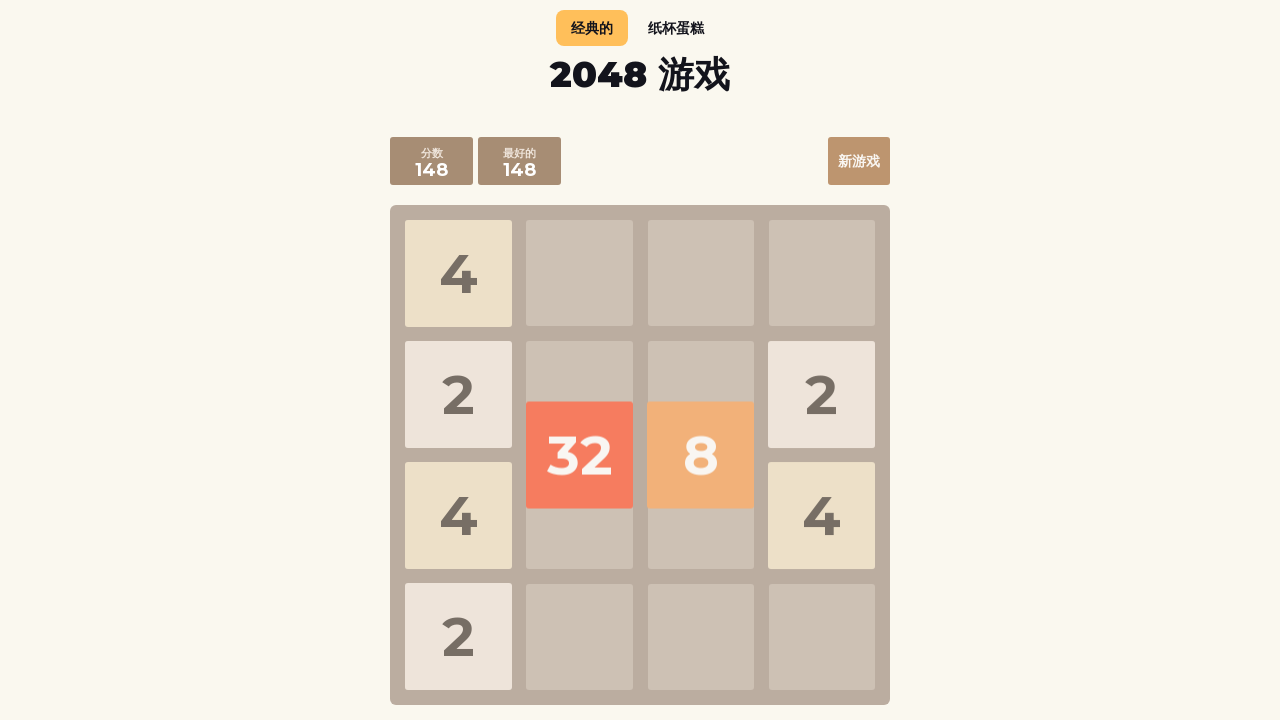

Waited for move animation to complete
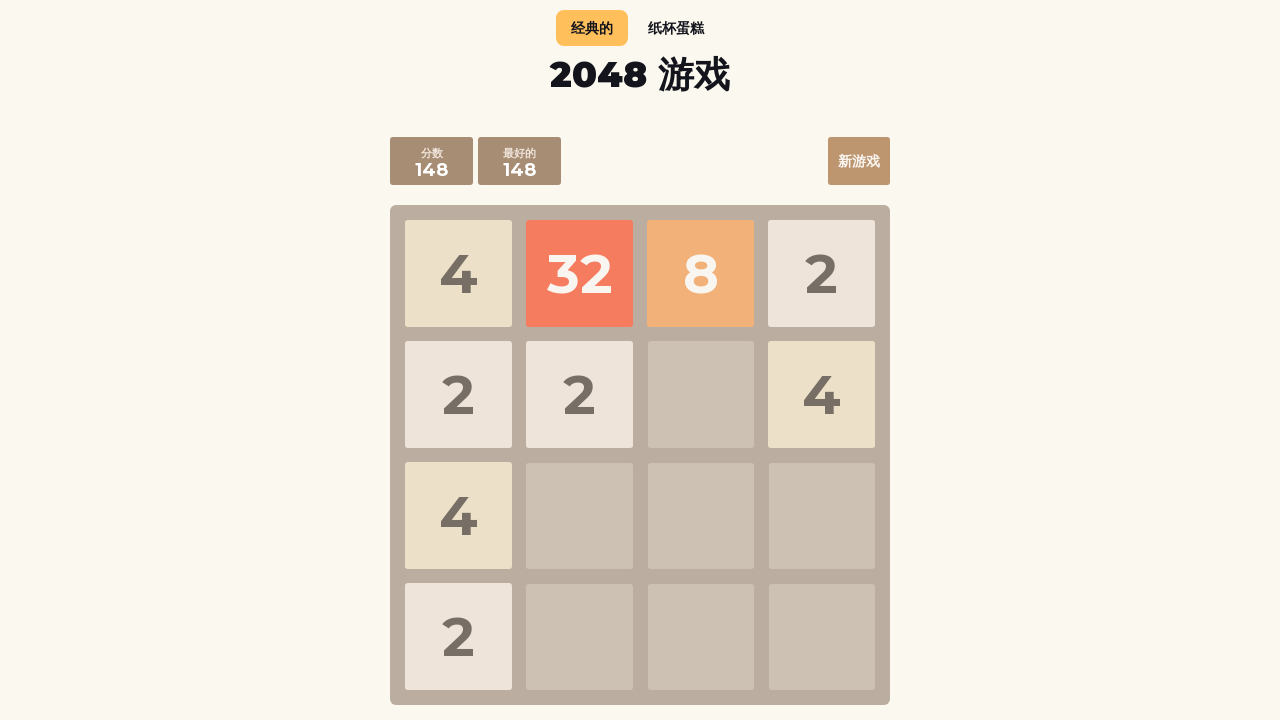

Pressed ArrowDown key to make AI move #33 on body
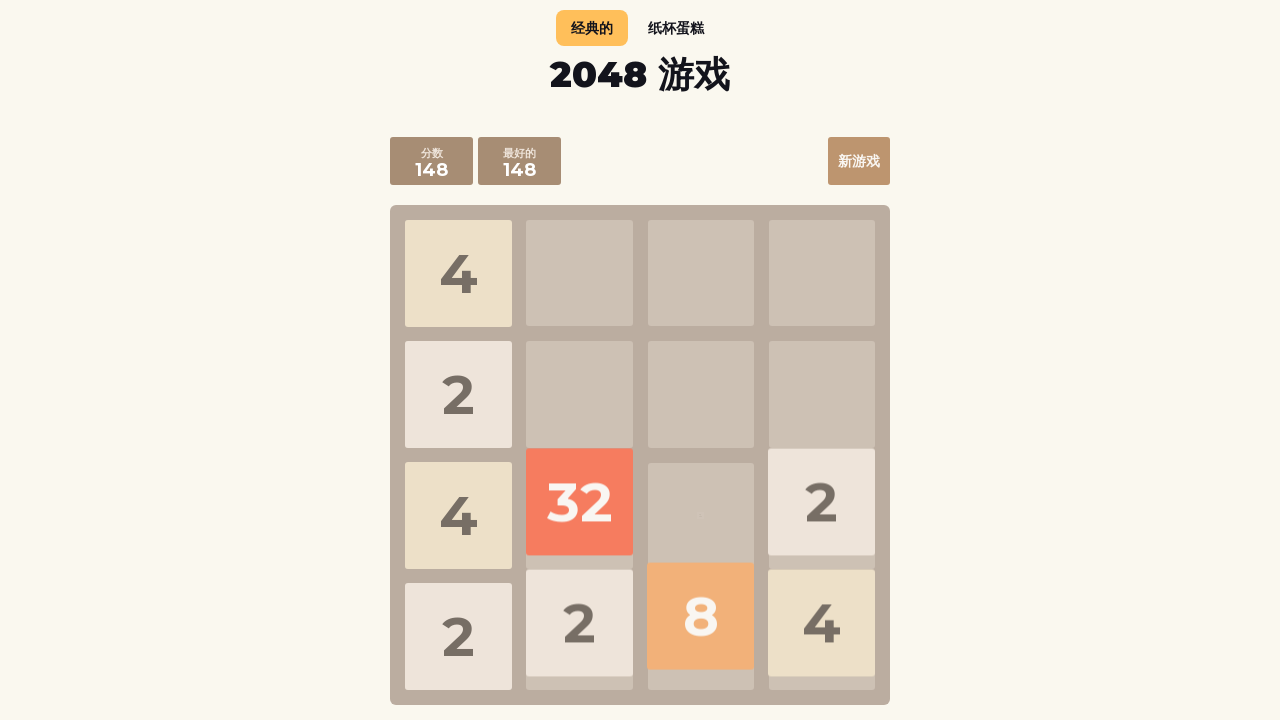

Waited for move animation to complete
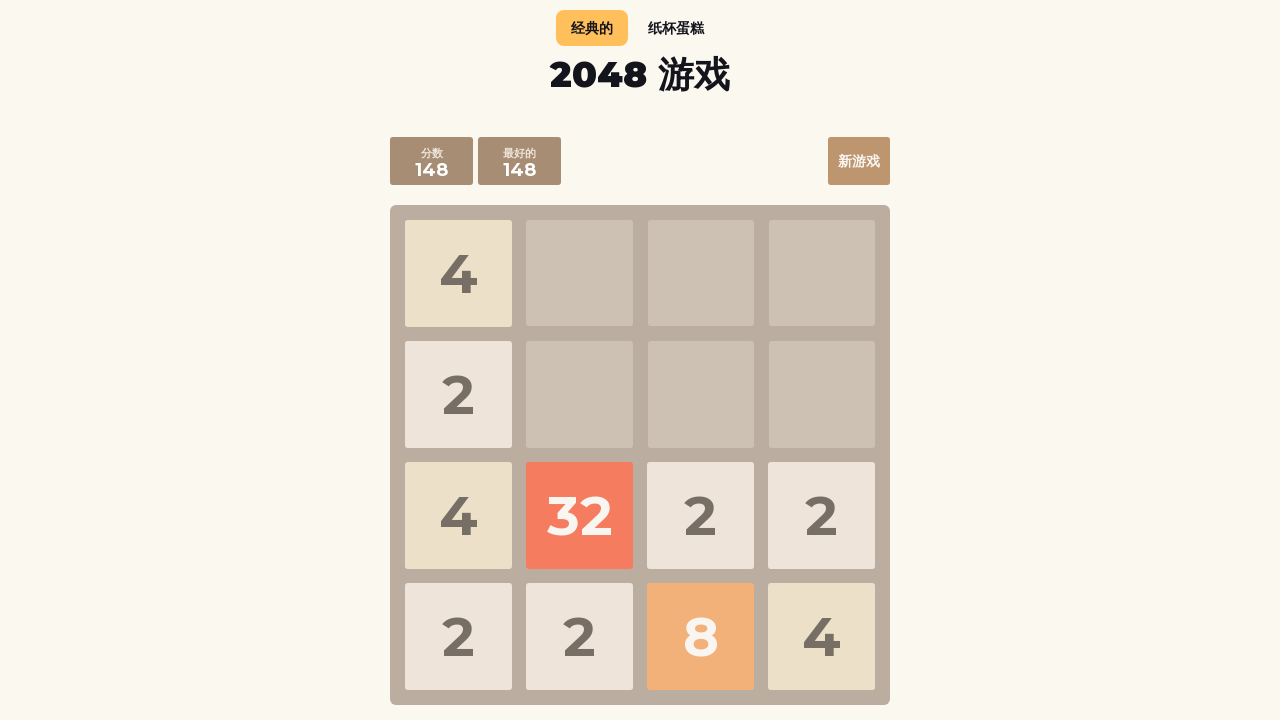

Pressed ArrowLeft key to make AI move #34 on body
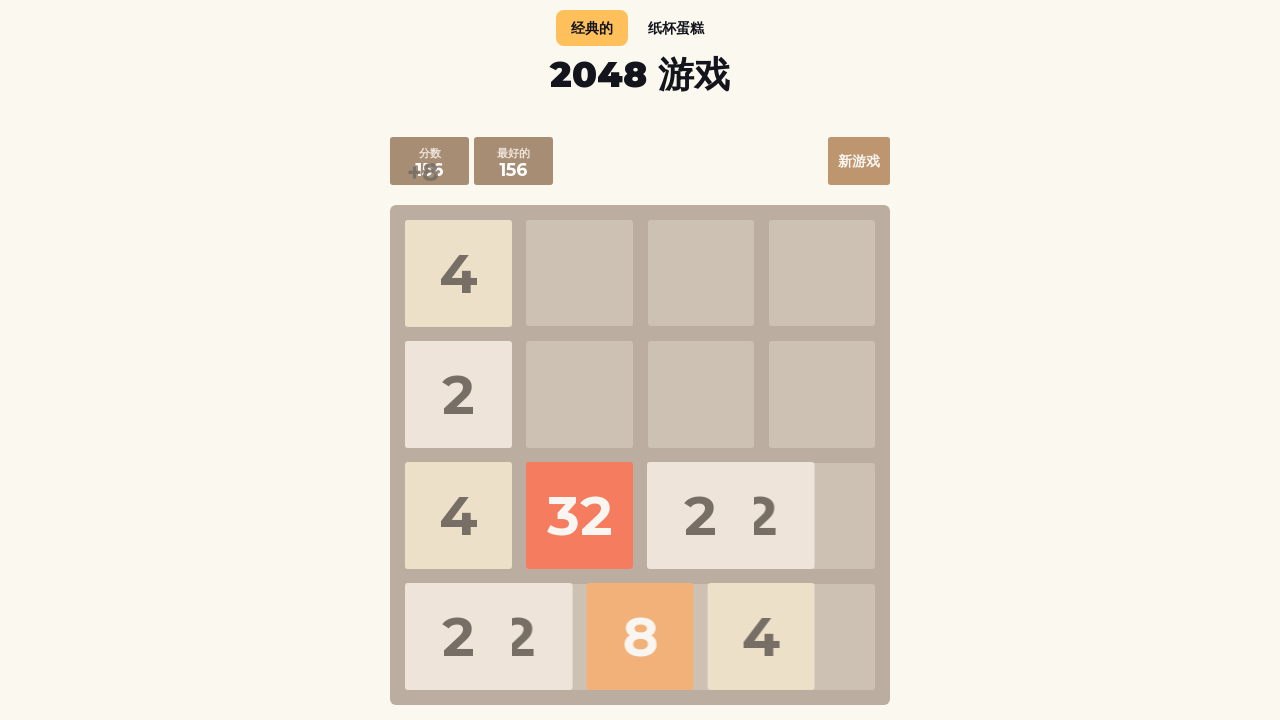

Waited for move animation to complete
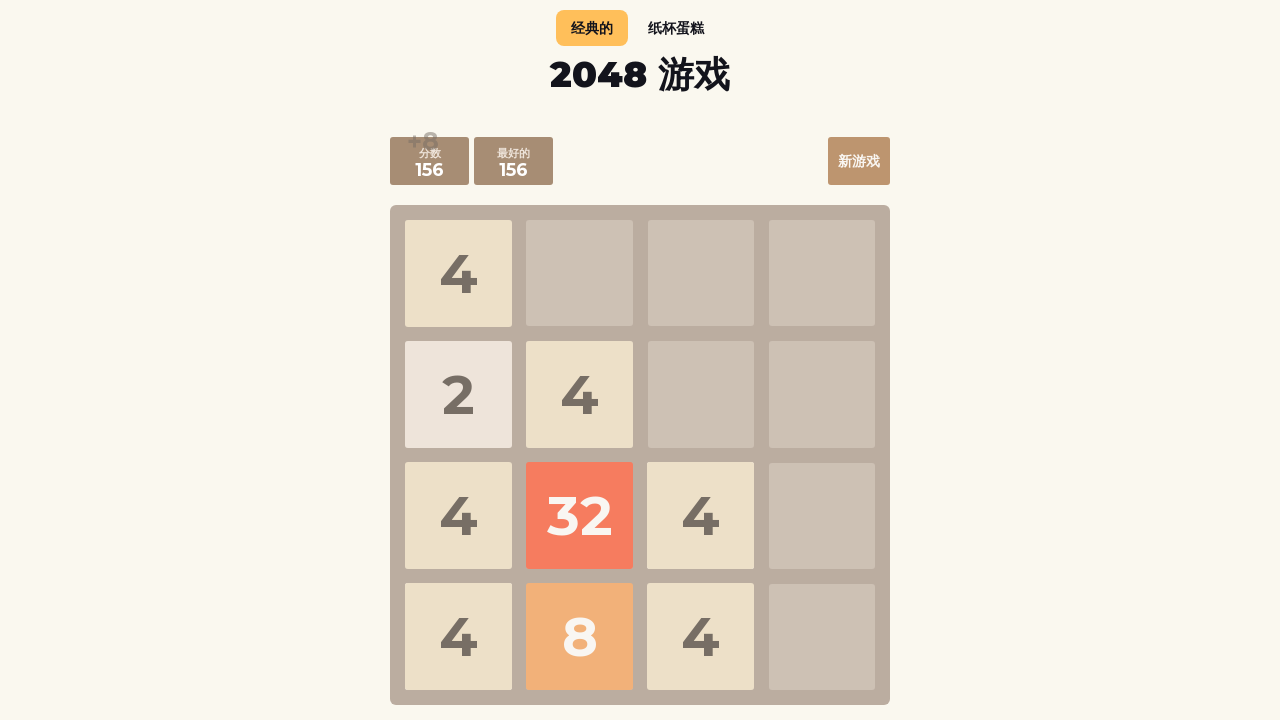

Pressed ArrowRight key to make AI move #35 on body
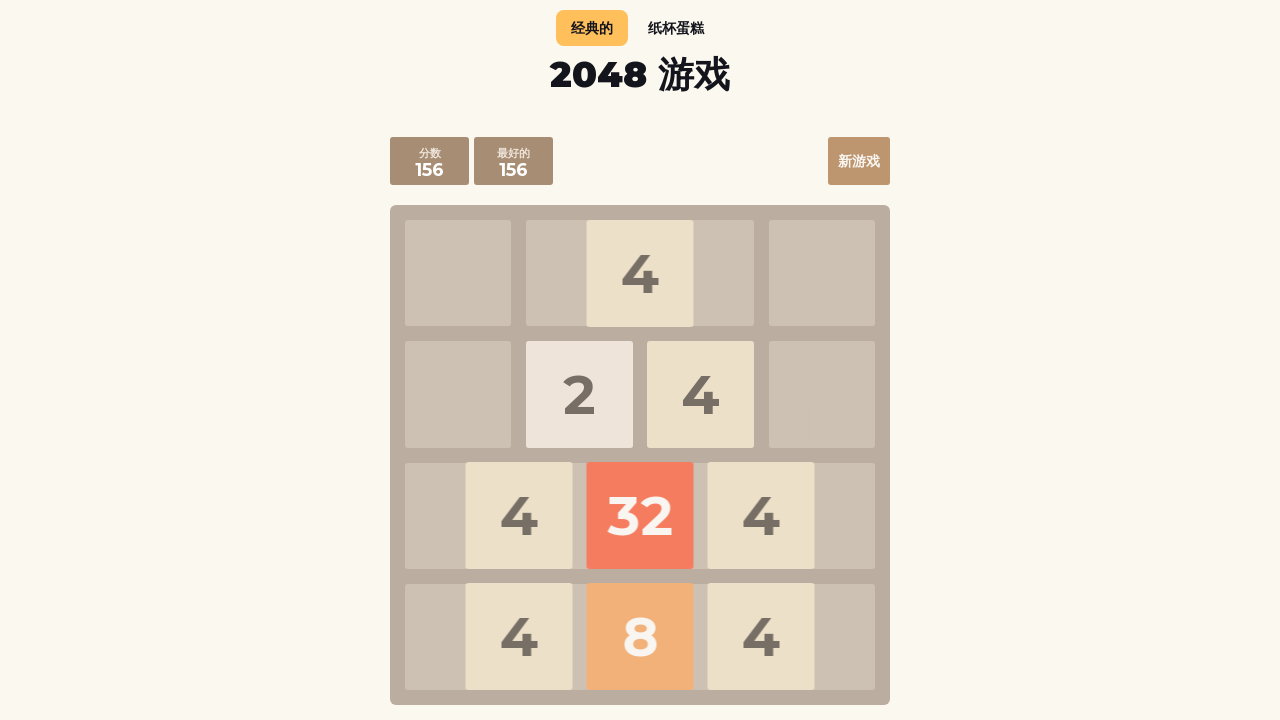

Waited for move animation to complete
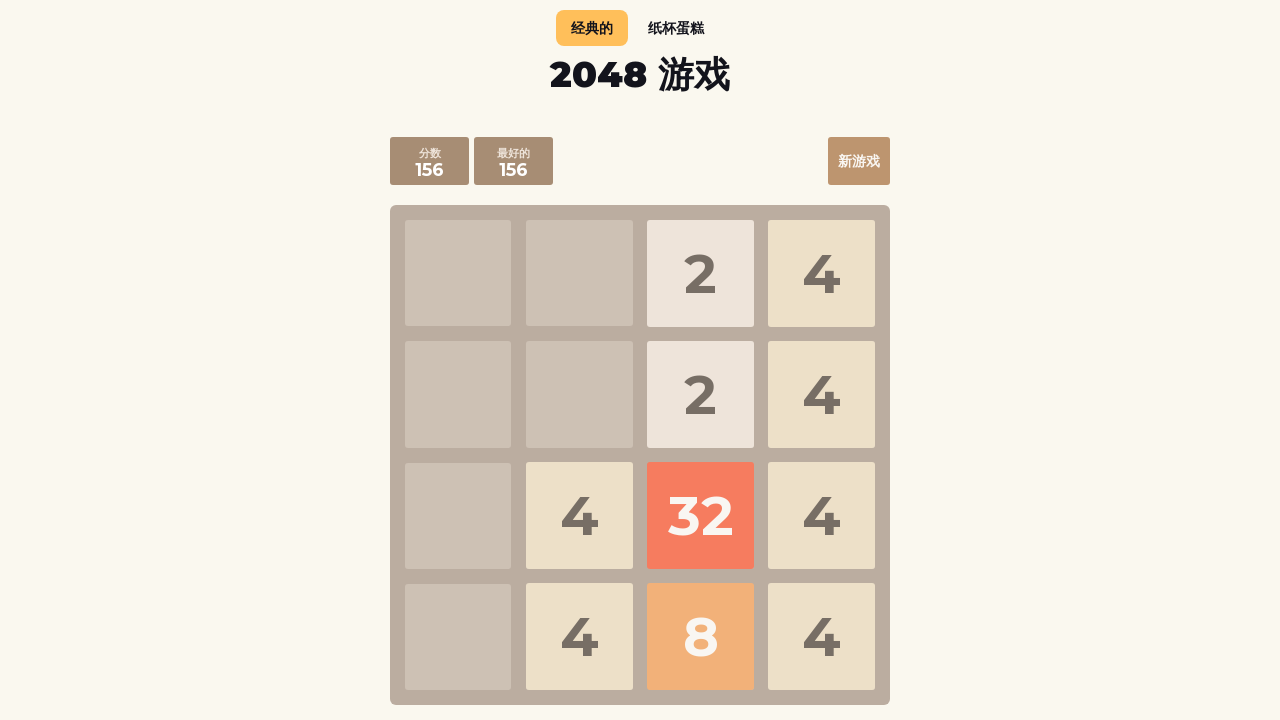

Pressed ArrowUp key to make AI move #36 on body
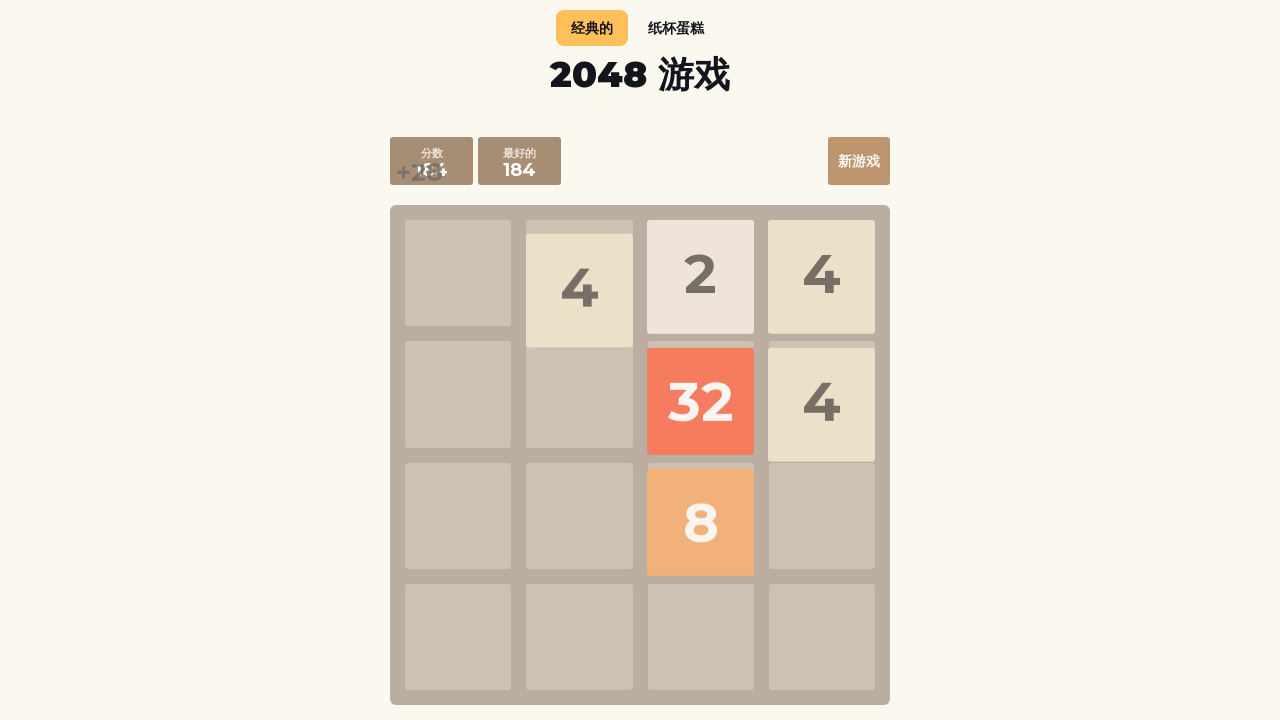

Waited for move animation to complete
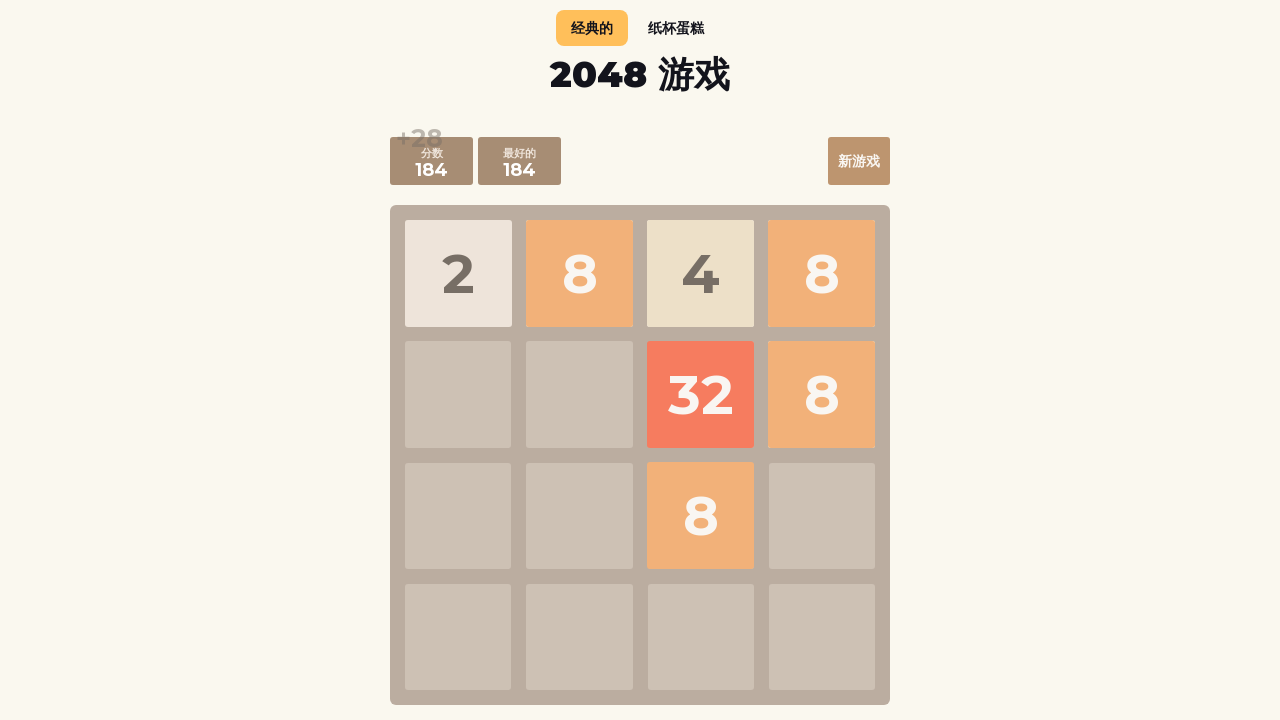

Pressed ArrowRight key to make AI move #37 on body
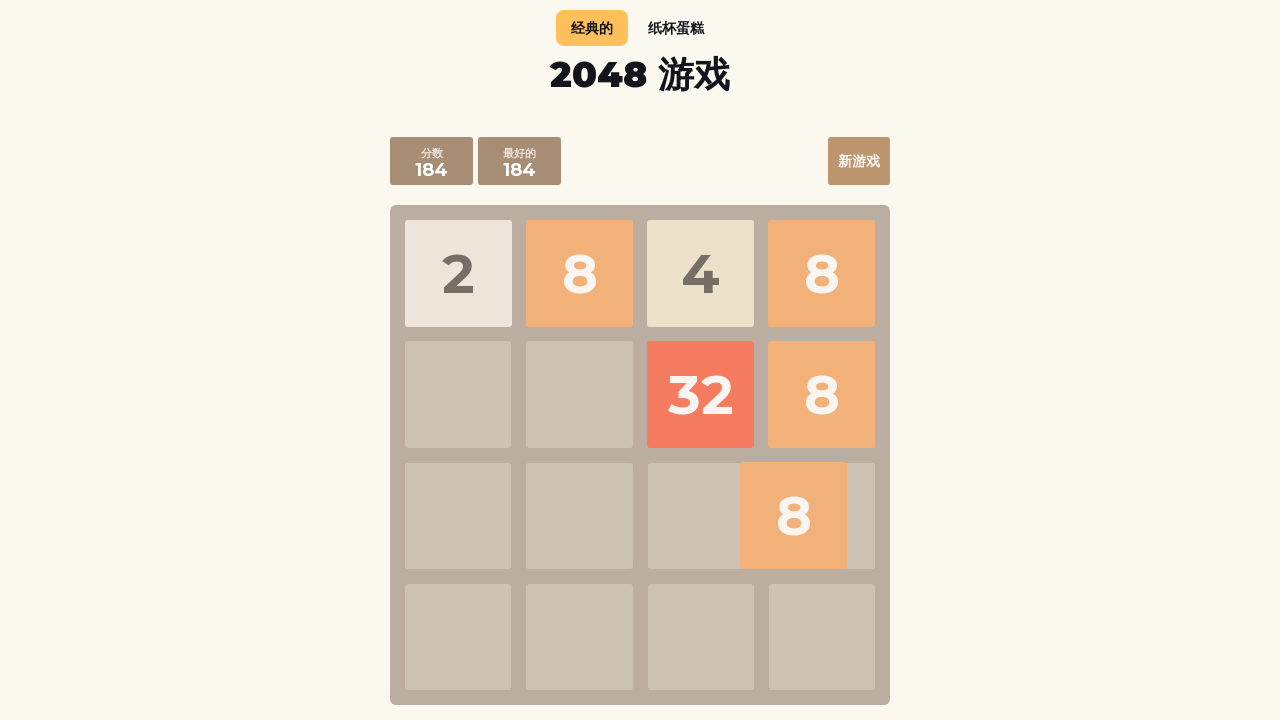

Waited for move animation to complete
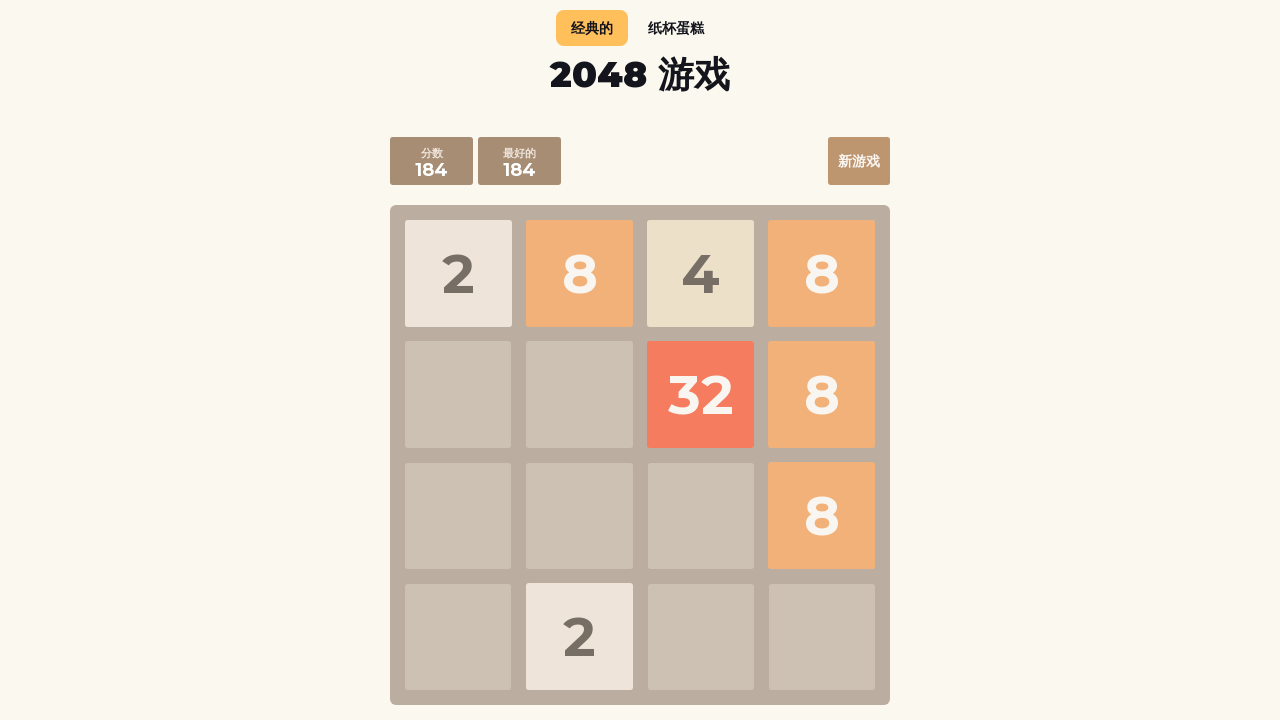

Pressed ArrowDown key to make AI move #38 on body
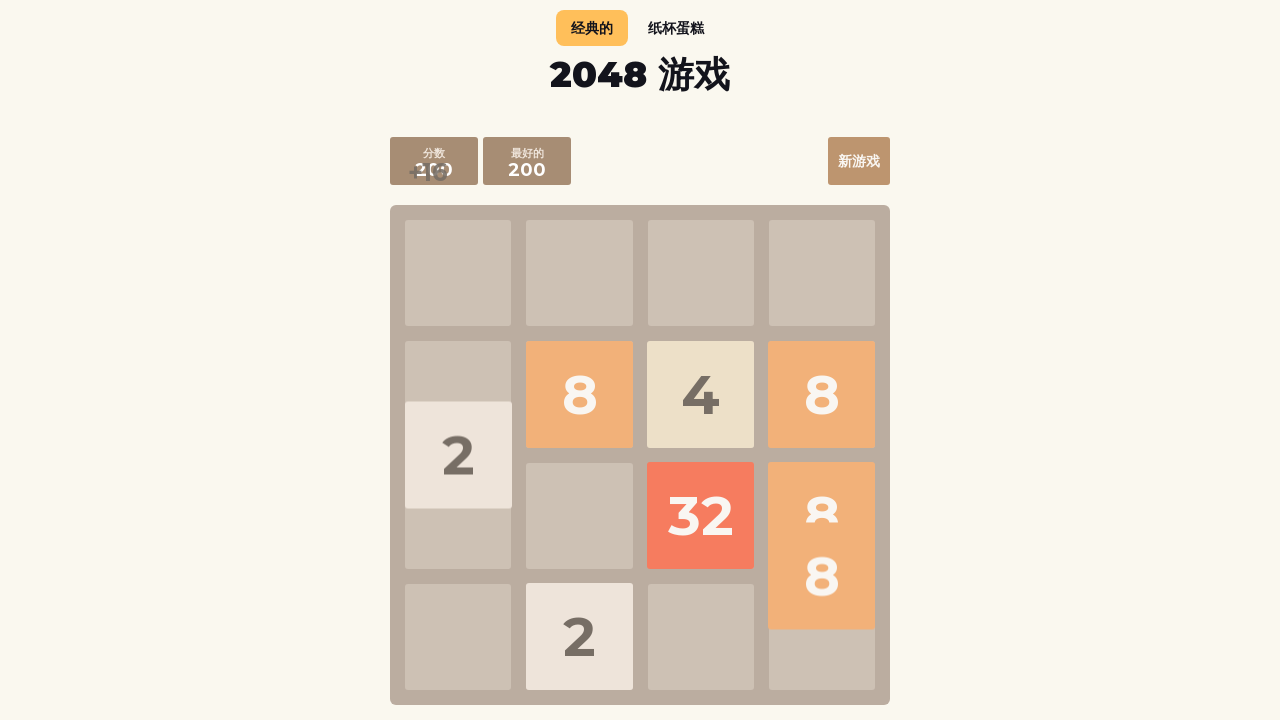

Waited for move animation to complete
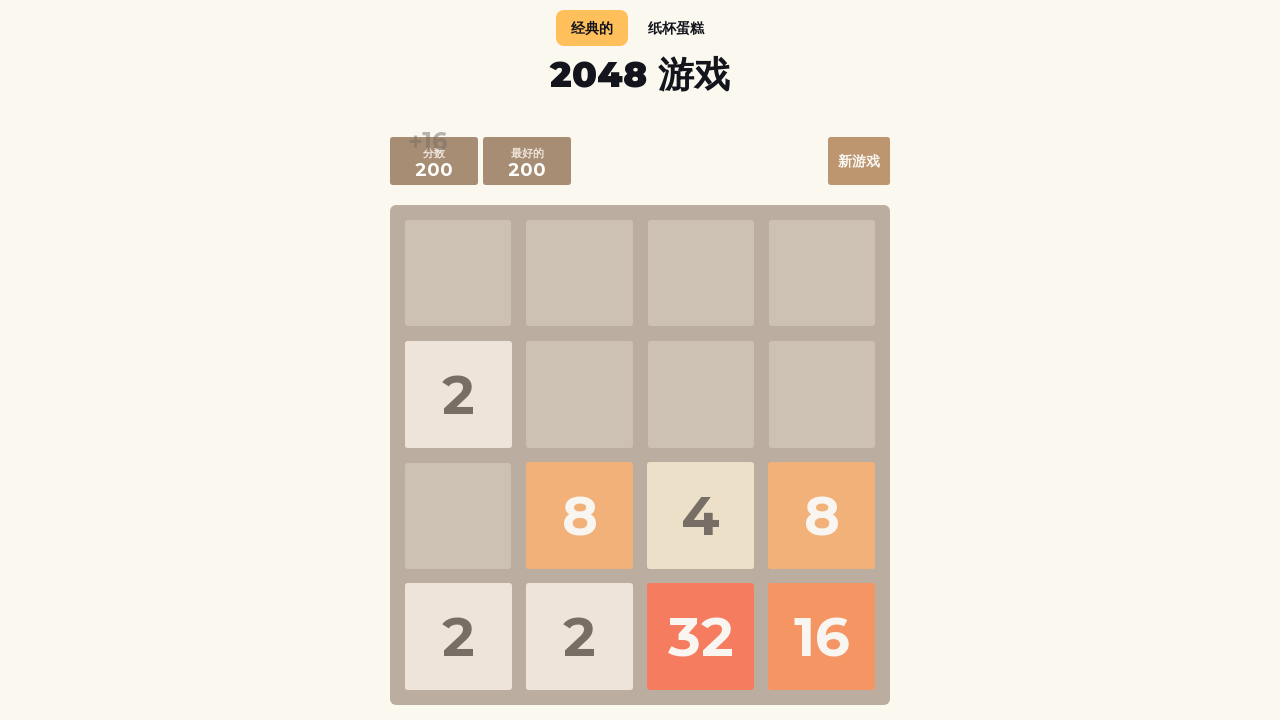

Pressed ArrowDown key to make AI move #39 on body
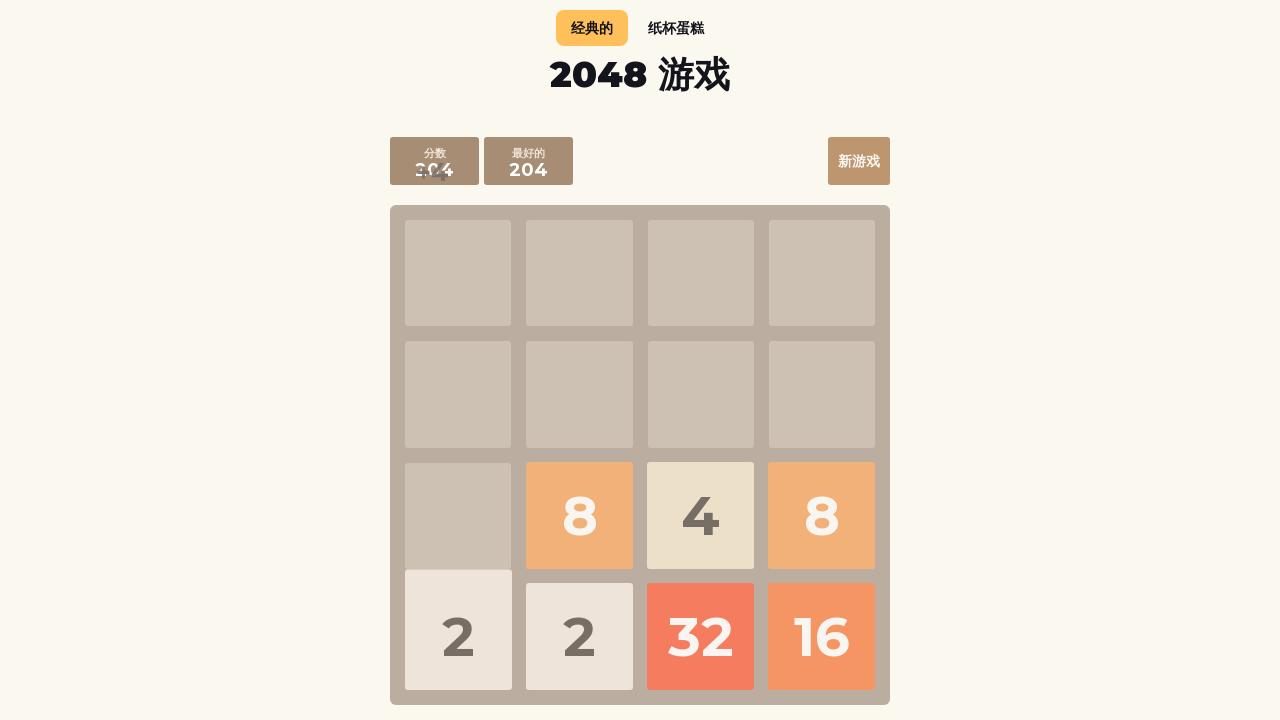

Waited for move animation to complete
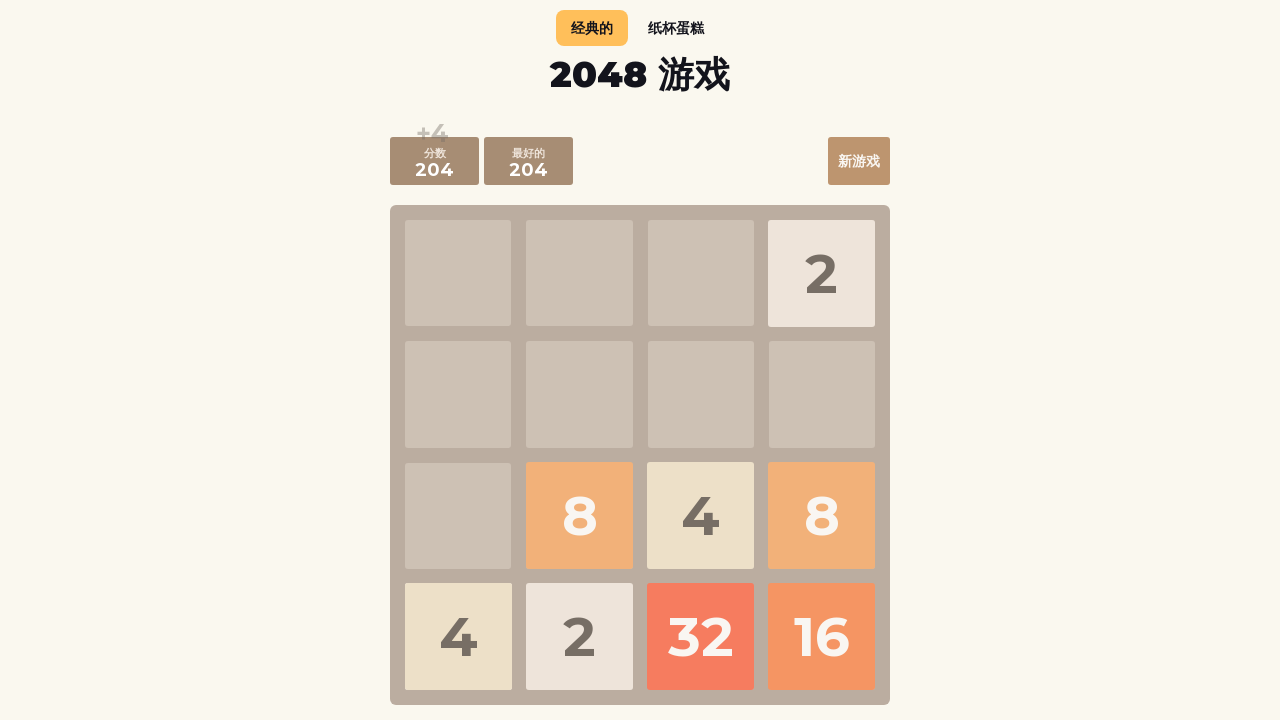

Pressed ArrowDown key to make AI move #40 on body
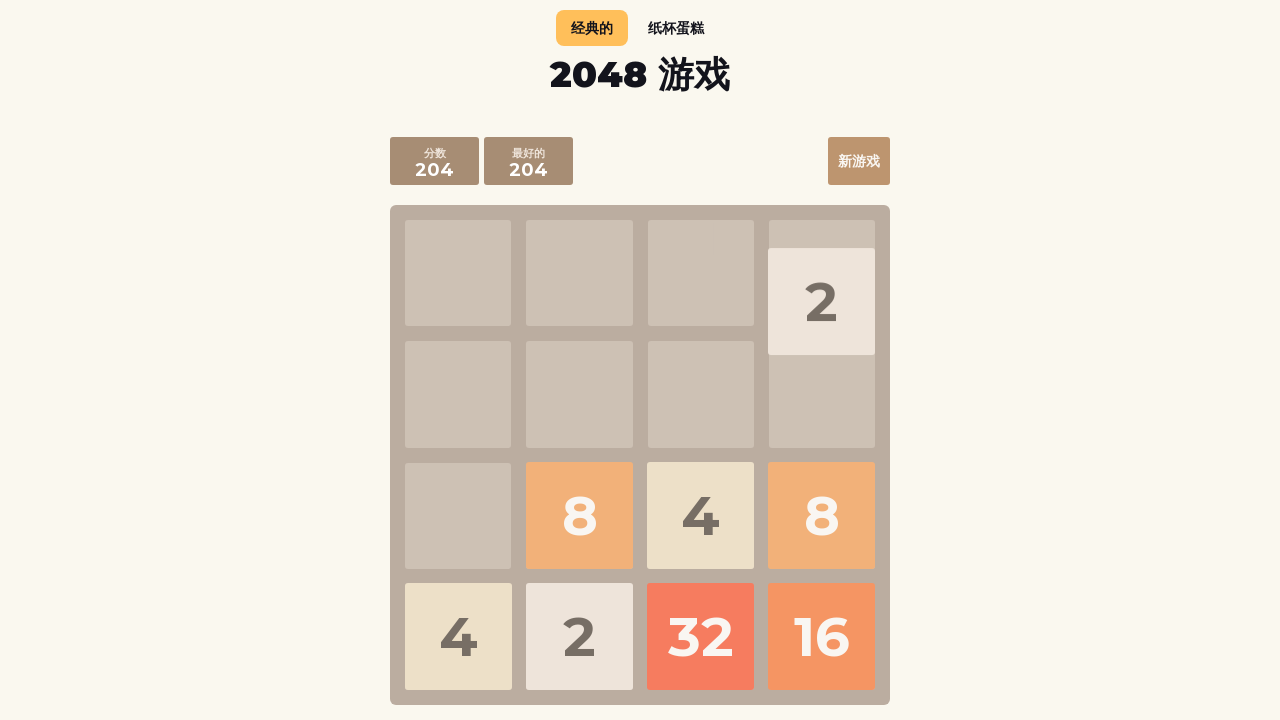

Waited for move animation to complete
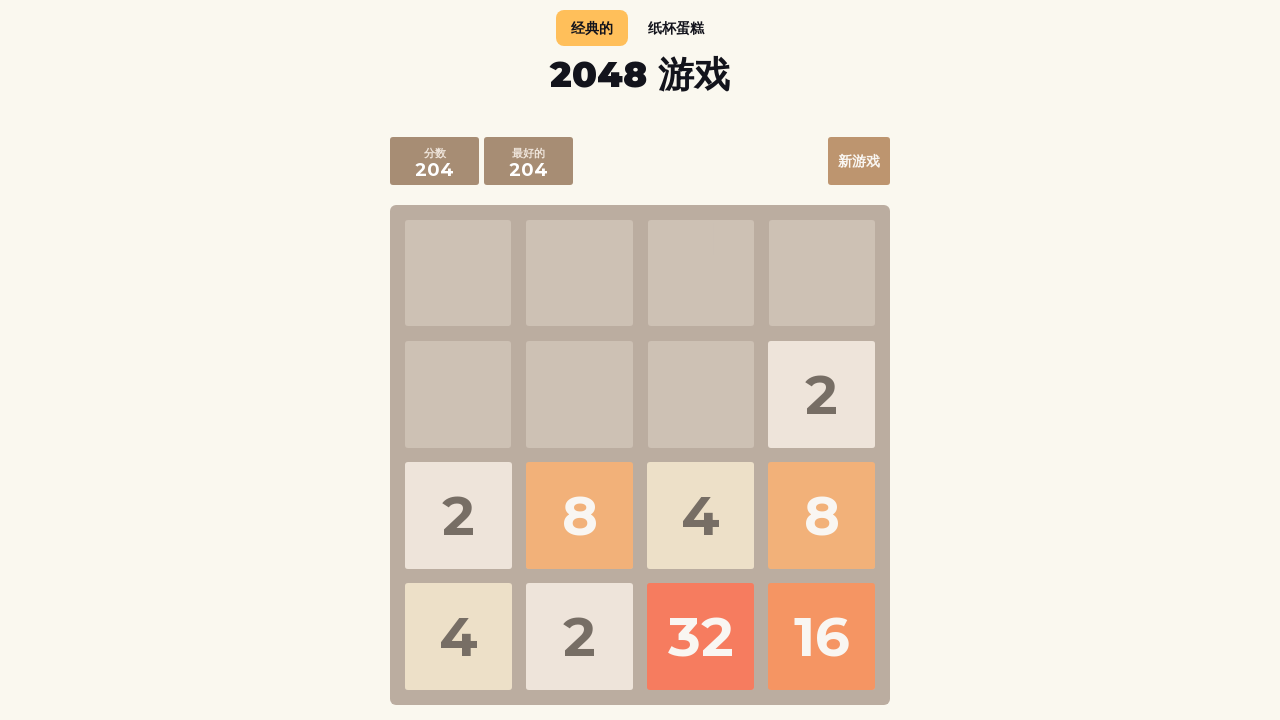

Pressed ArrowUp key to make AI move #41 on body
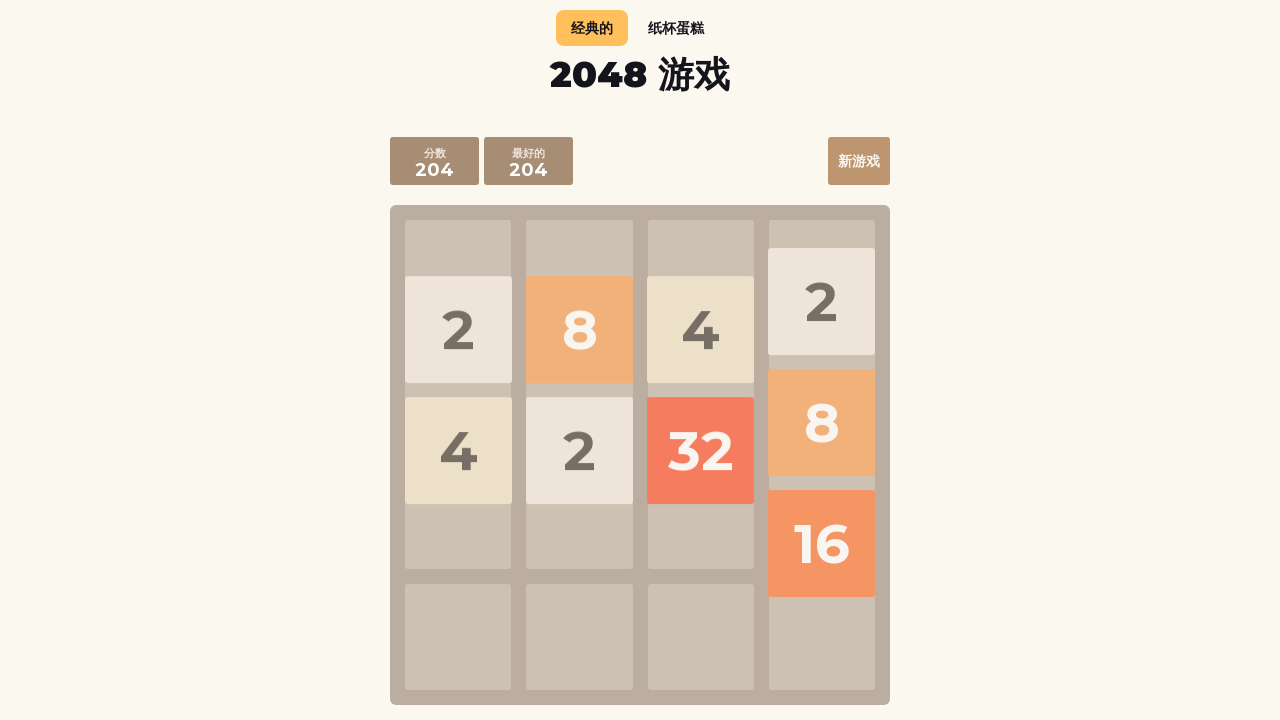

Waited for move animation to complete
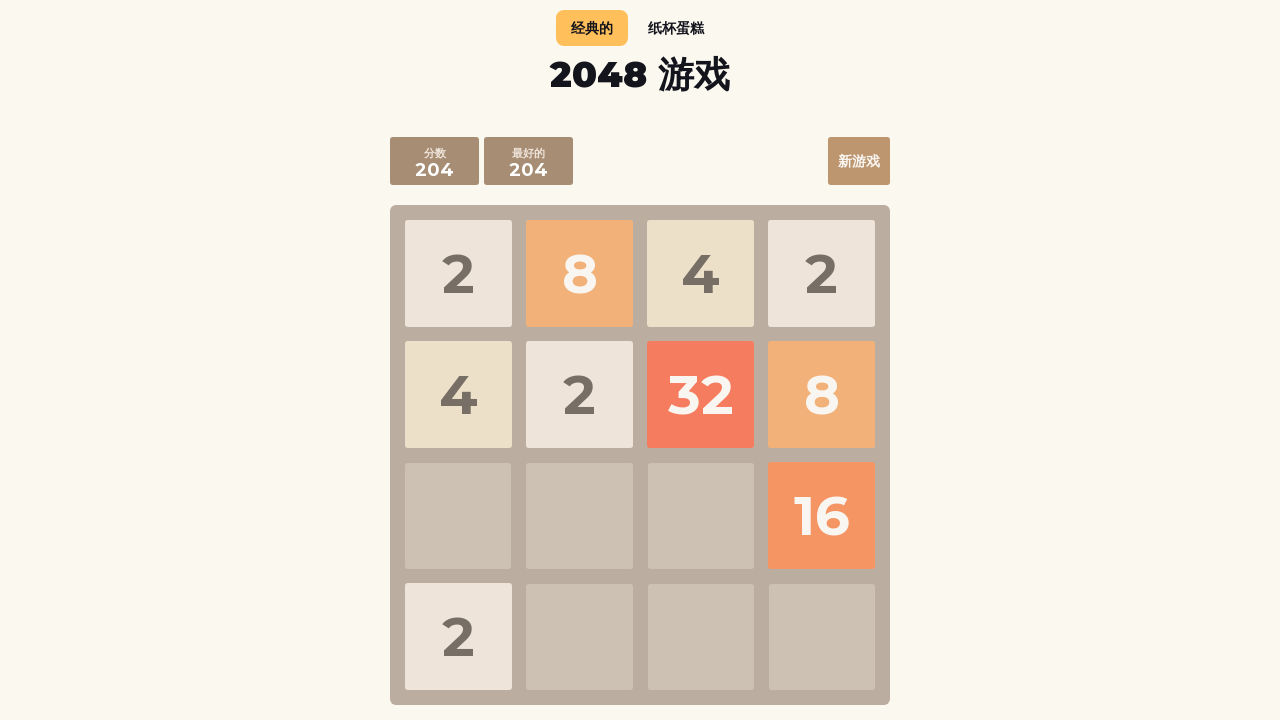

Pressed ArrowLeft key to make AI move #42 on body
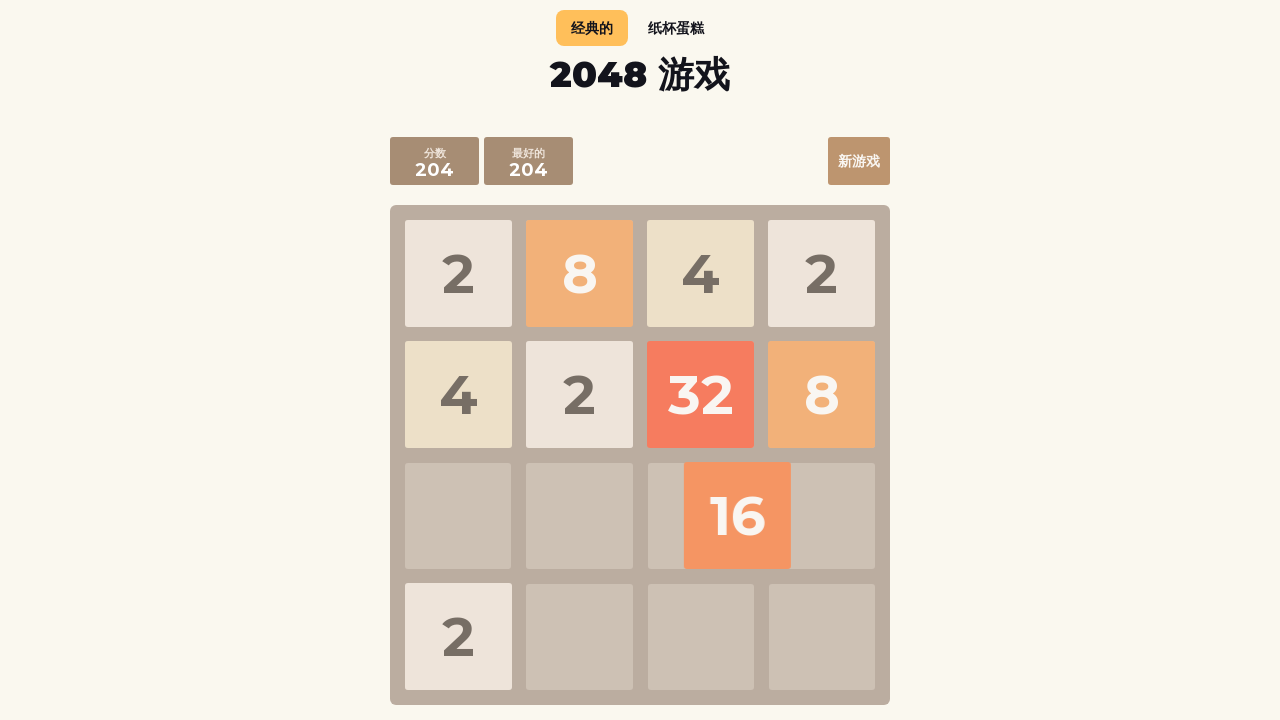

Waited for move animation to complete
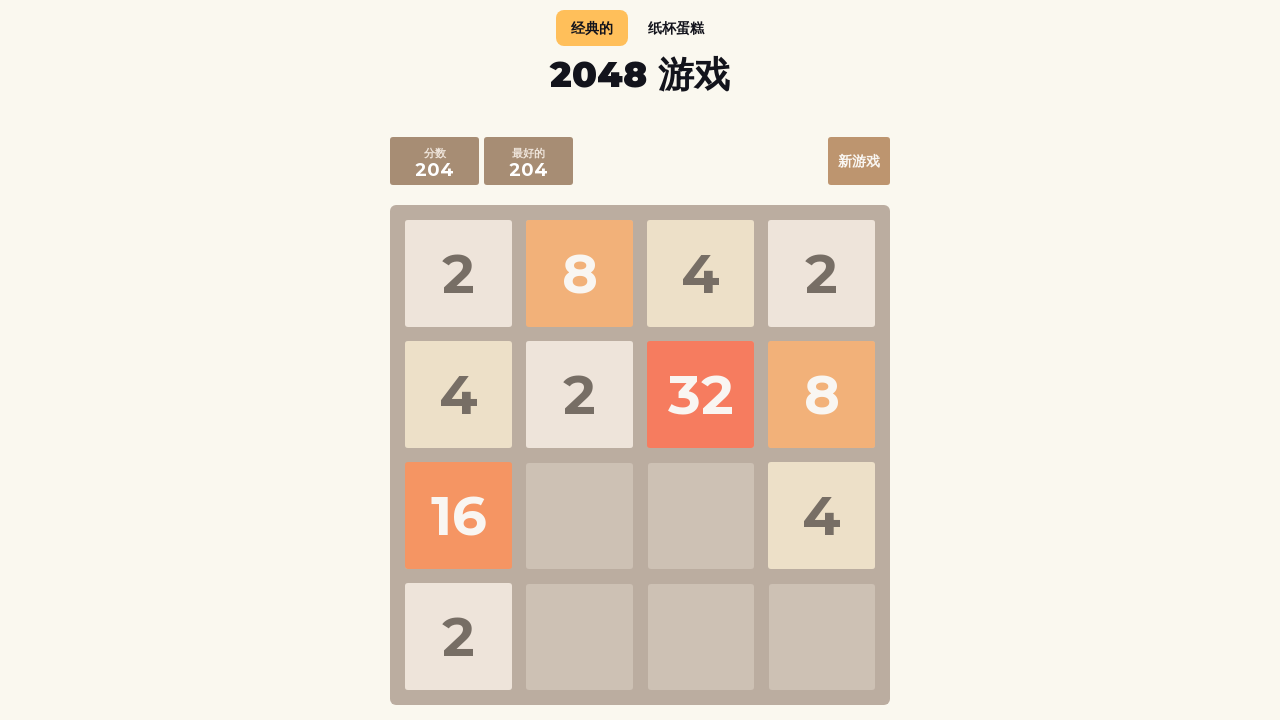

Pressed ArrowDown key to make AI move #43 on body
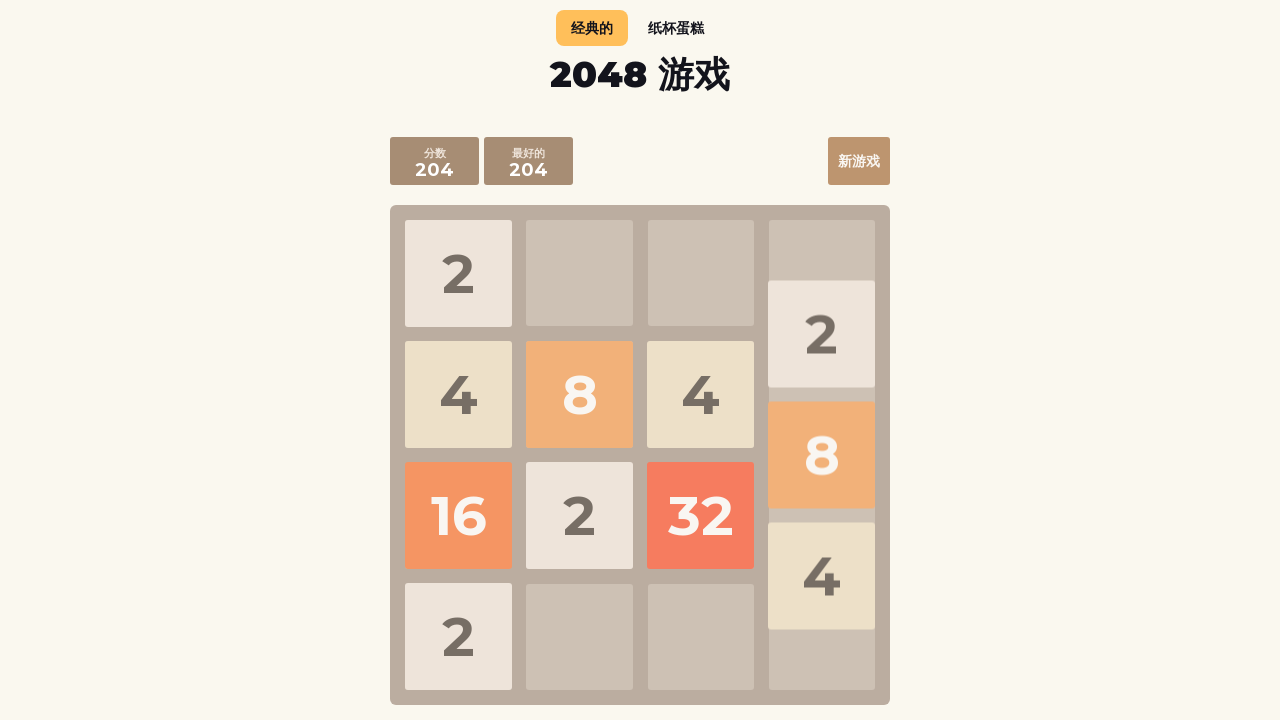

Waited for move animation to complete
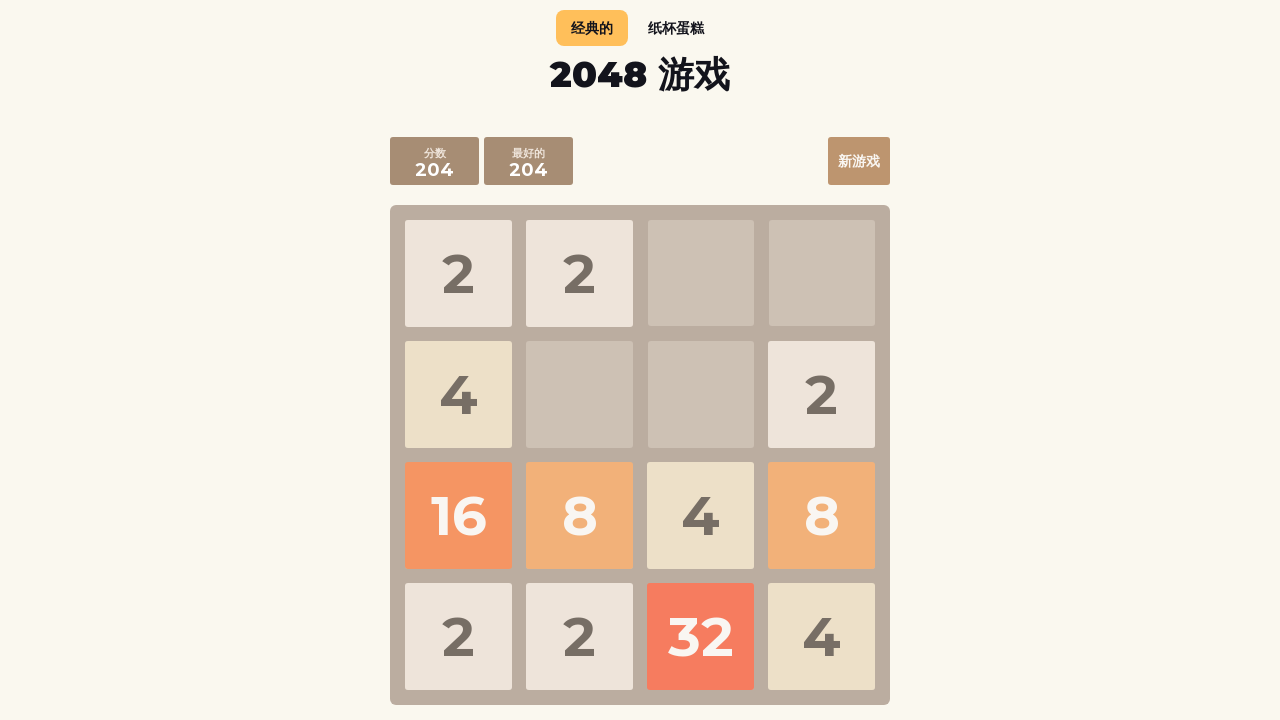

Pressed ArrowDown key to make AI move #44 on body
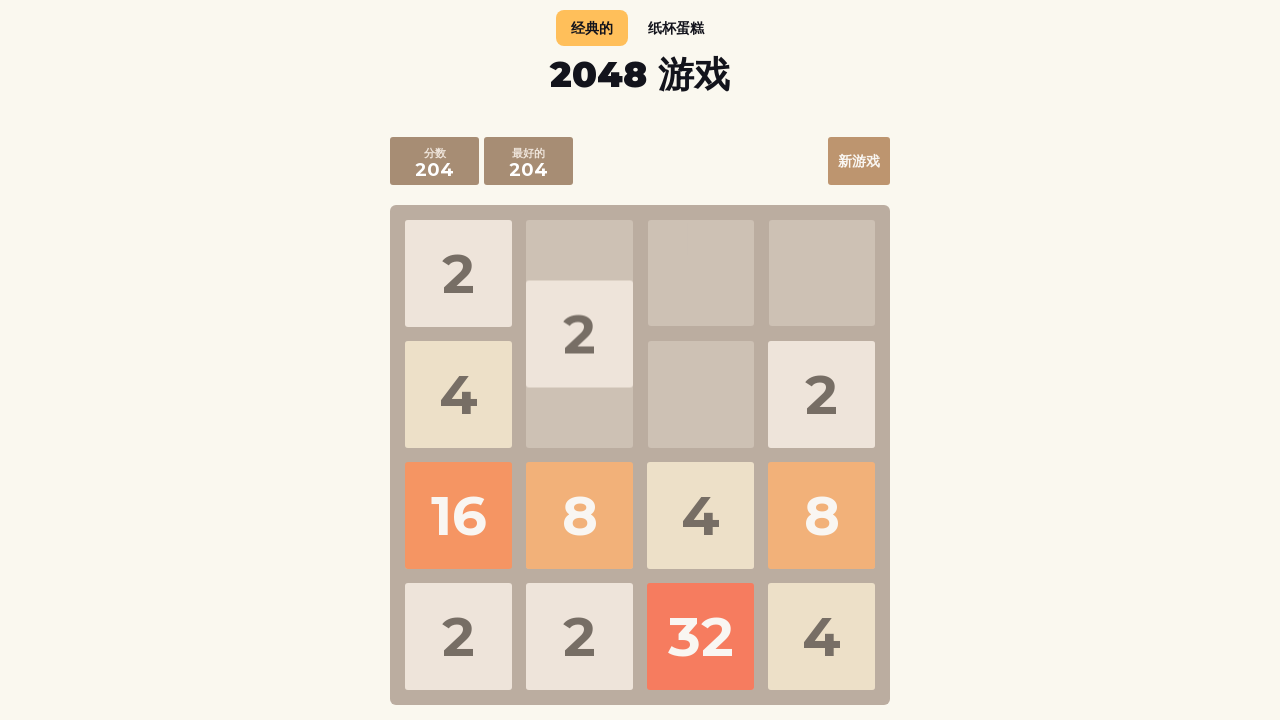

Waited for move animation to complete
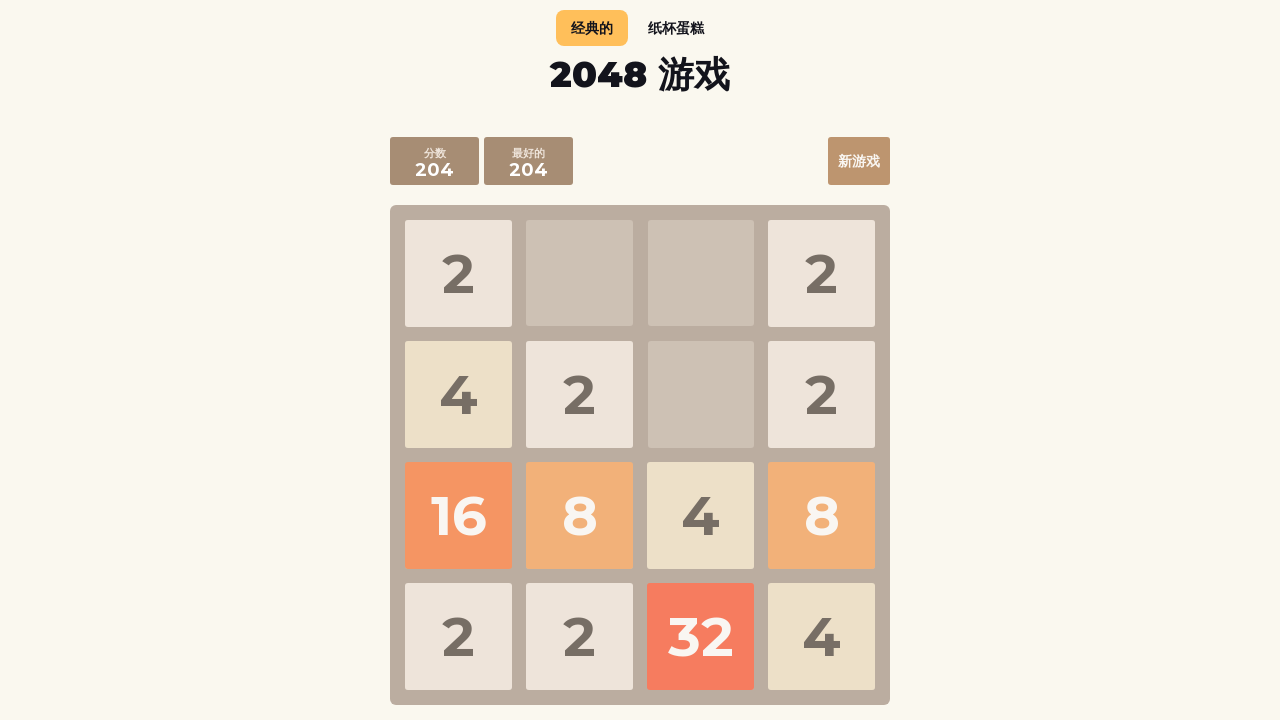

Pressed ArrowLeft key to make AI move #45 on body
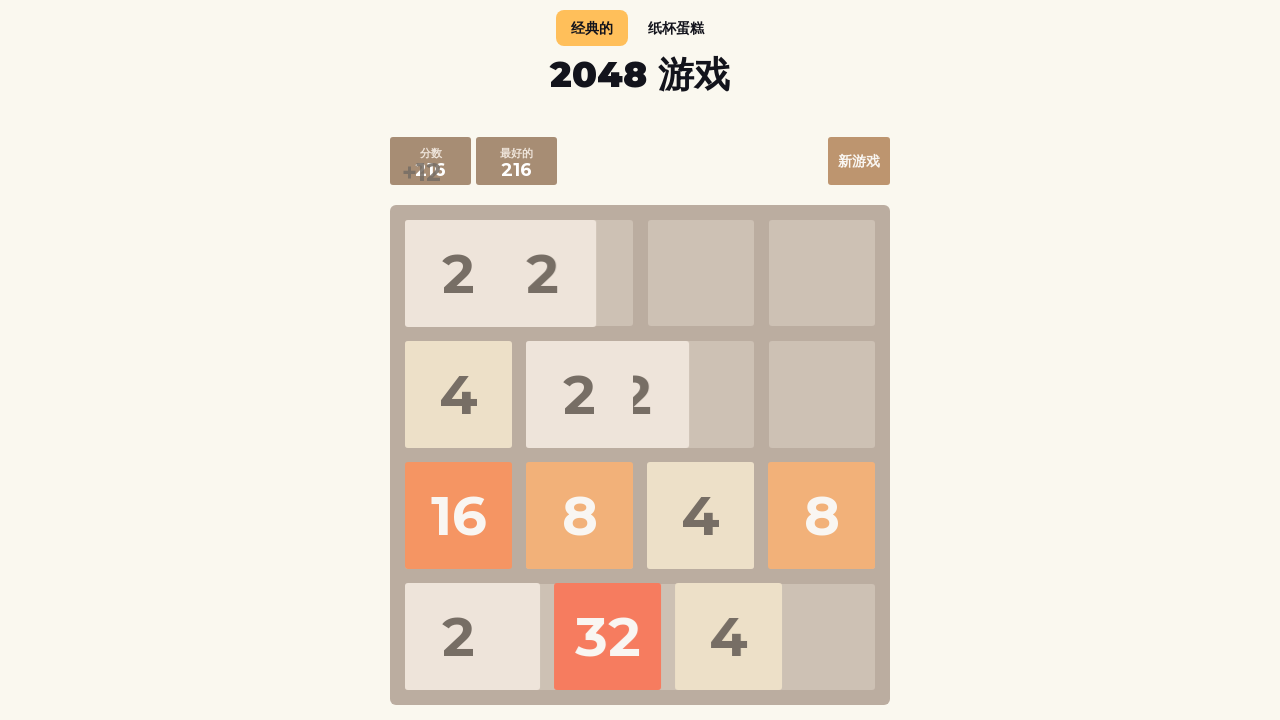

Waited for move animation to complete
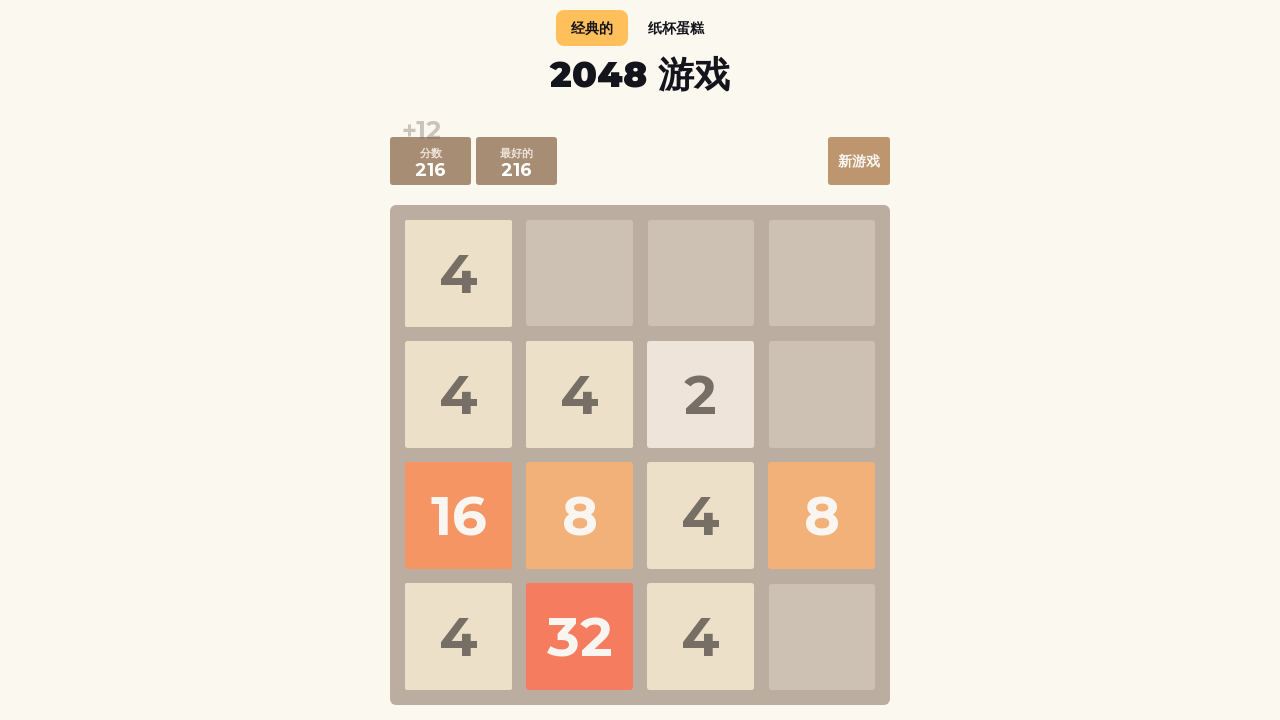

Pressed ArrowDown key to make AI move #46 on body
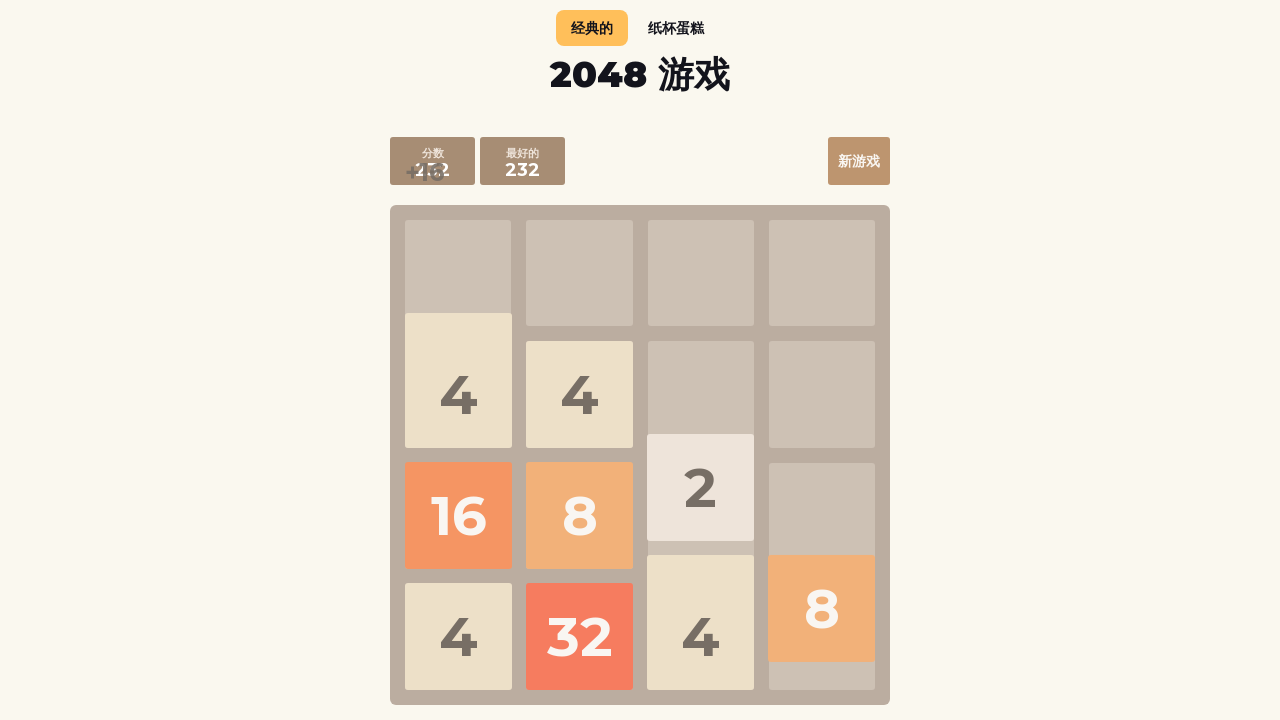

Waited for move animation to complete
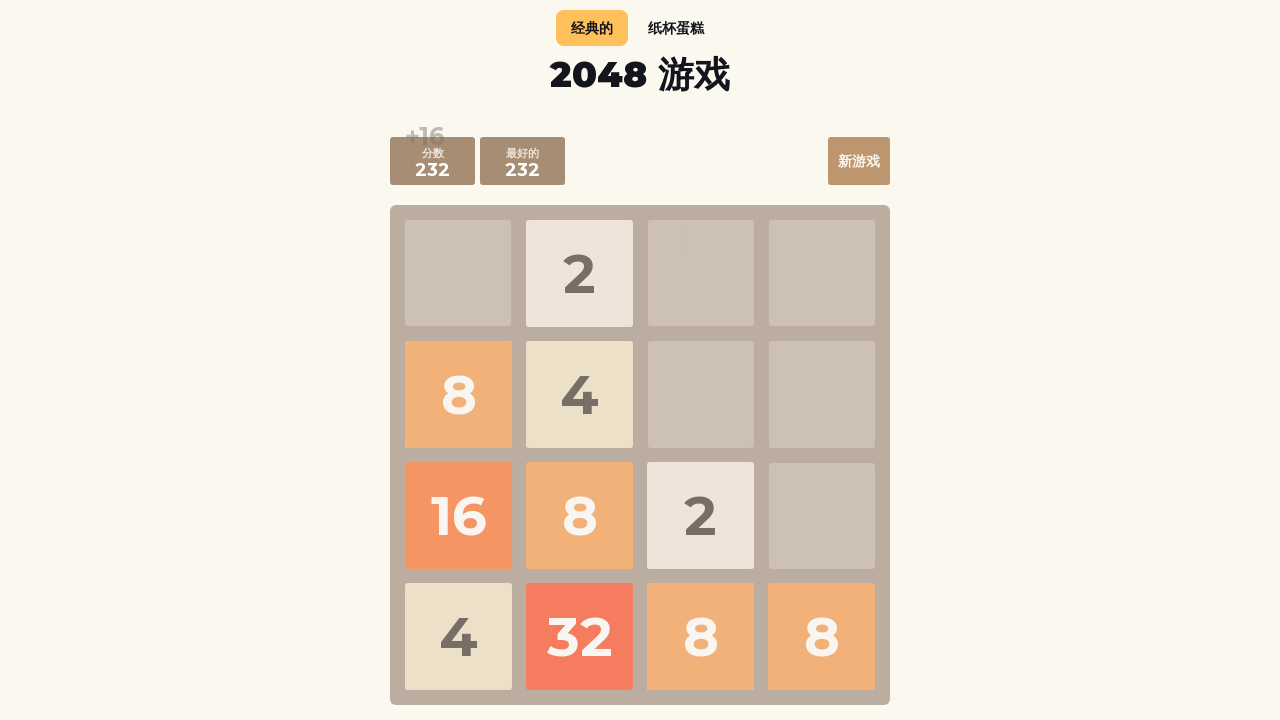

Pressed ArrowDown key to make AI move #47 on body
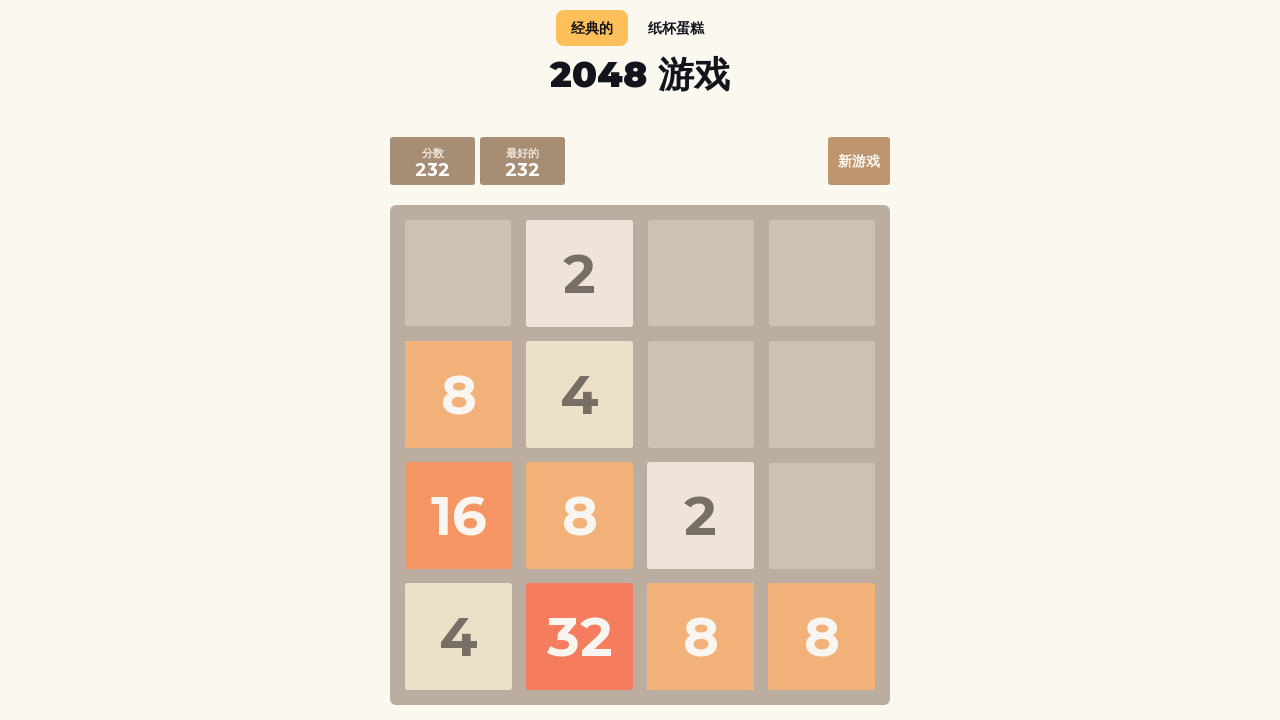

Waited for move animation to complete
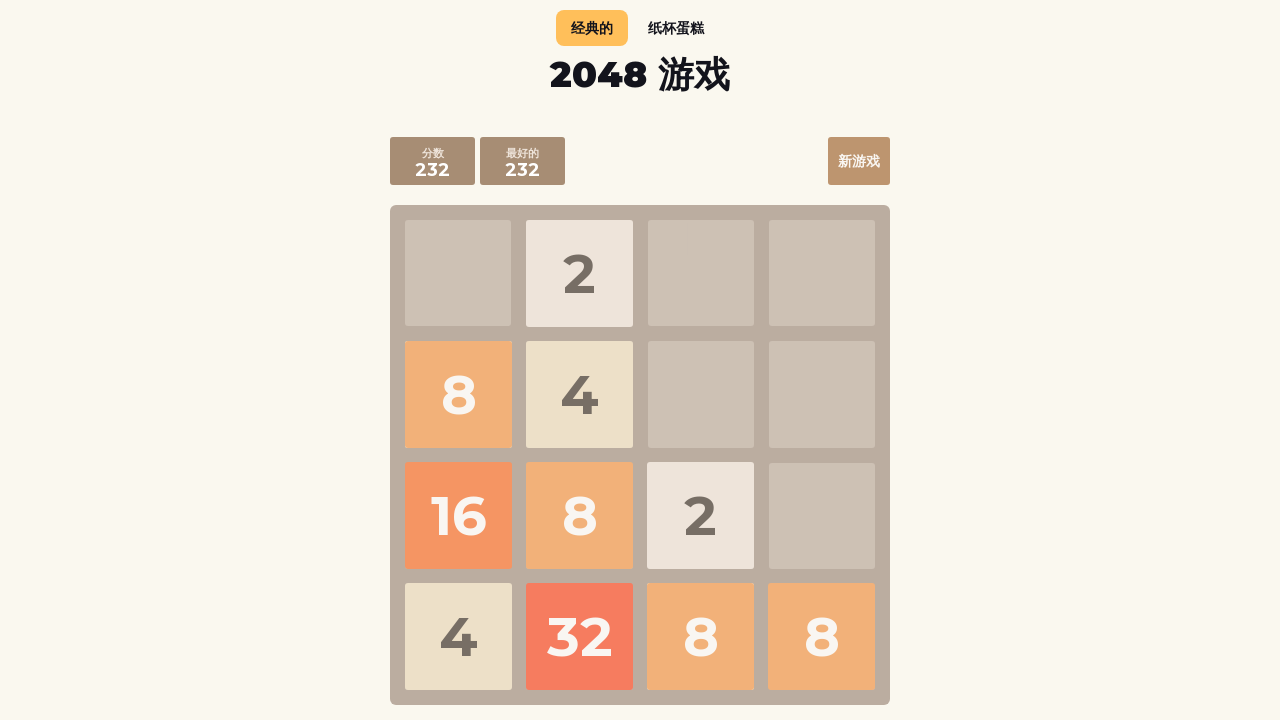

Pressed ArrowDown key to make AI move #48 on body
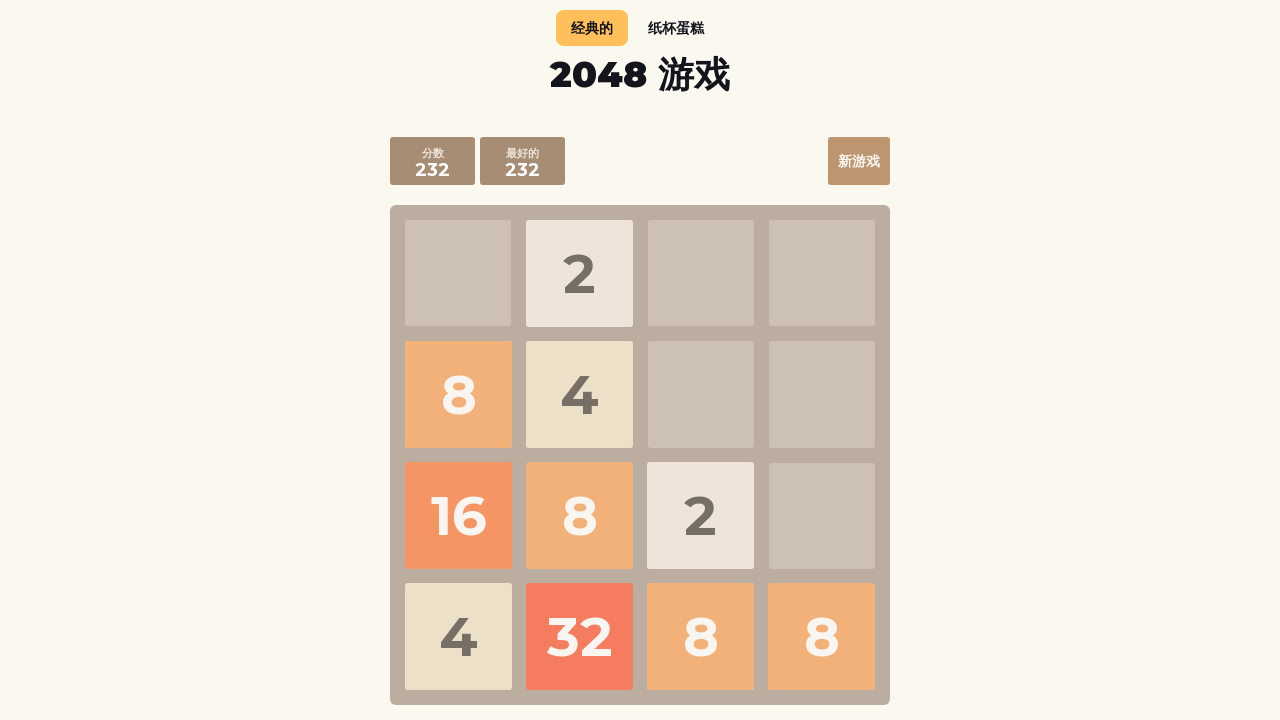

Waited for move animation to complete
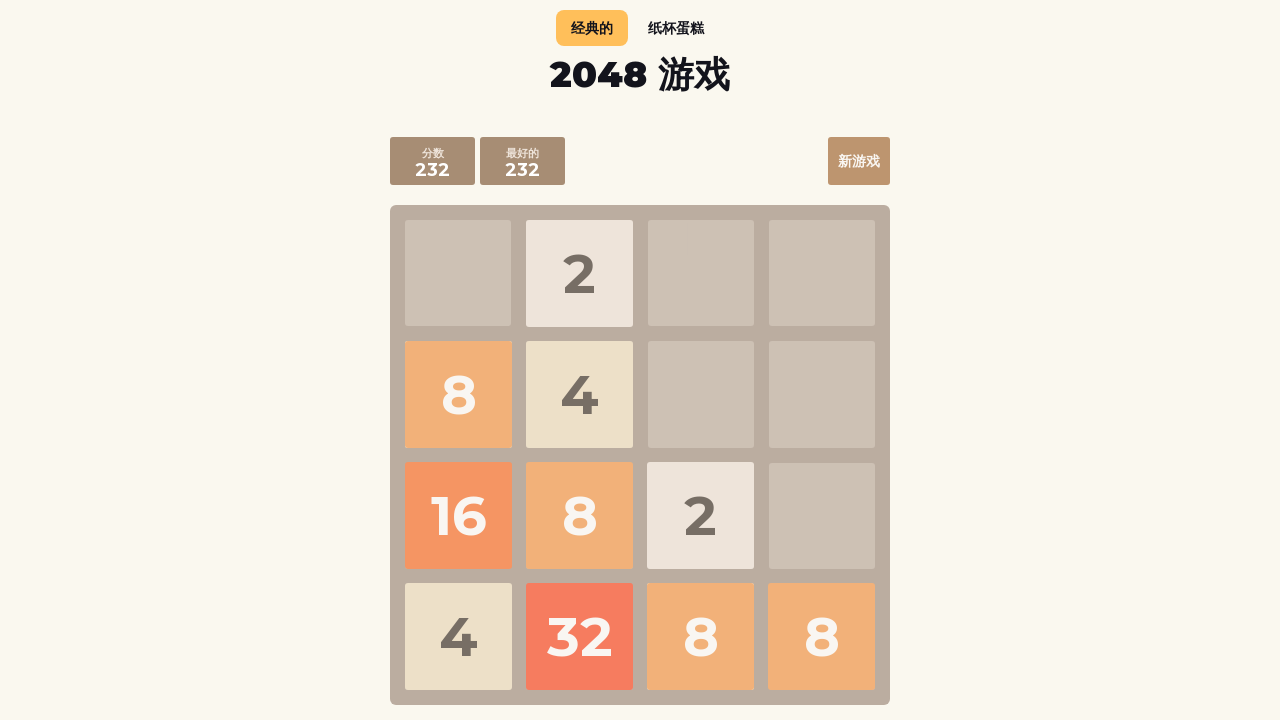

Pressed ArrowUp key to make AI move #49 on body
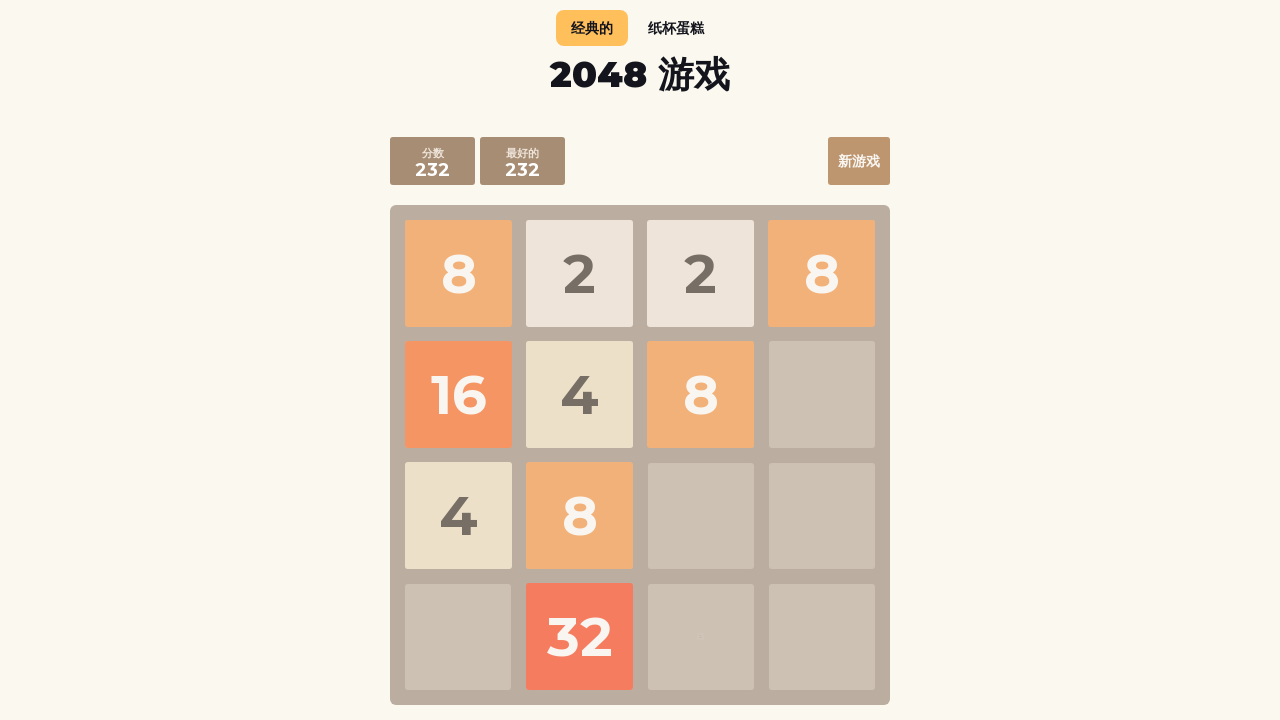

Waited for move animation to complete
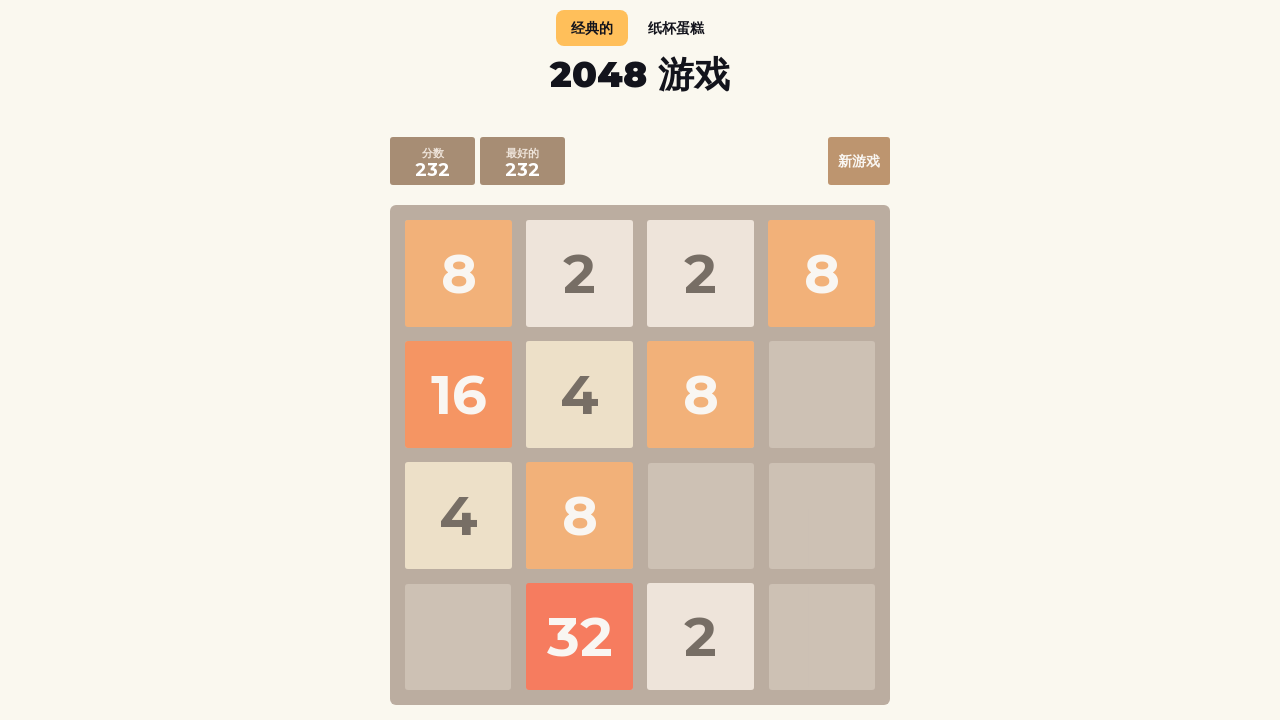

Pressed ArrowDown key to make AI move #50 on body
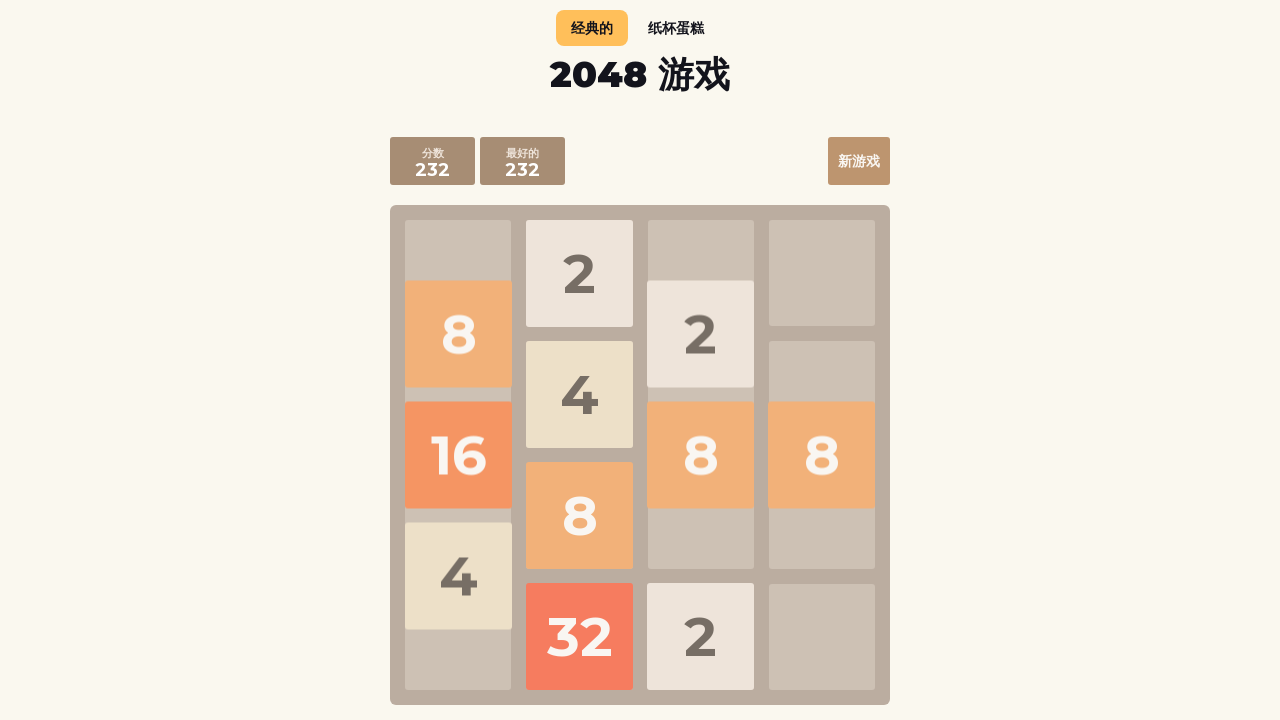

Waited for move animation to complete
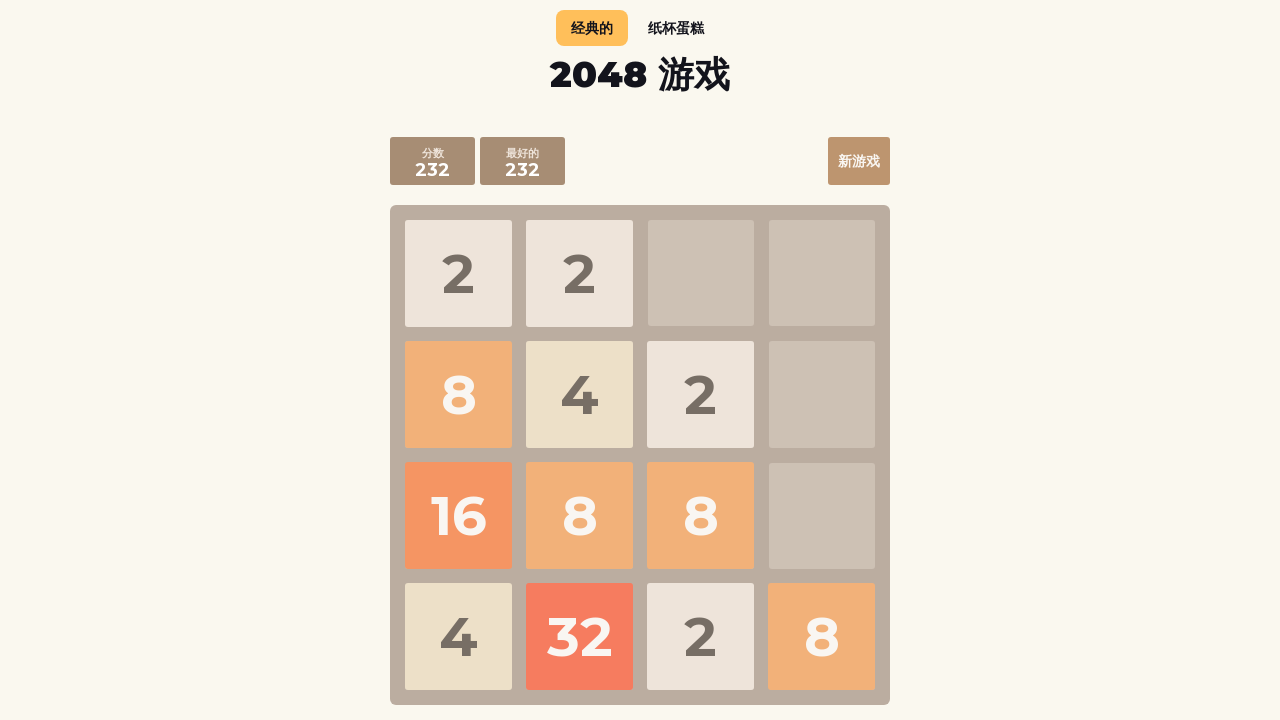

Pressed ArrowDown key to make AI move #51 on body
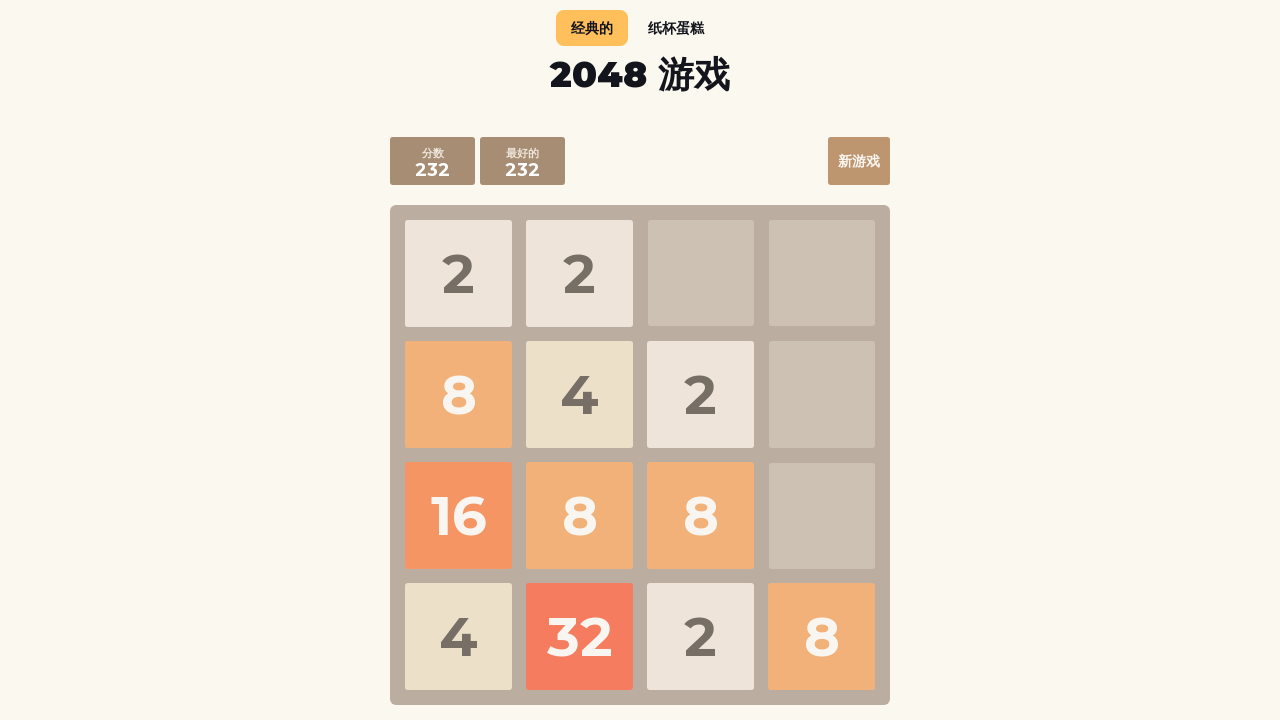

Waited for move animation to complete
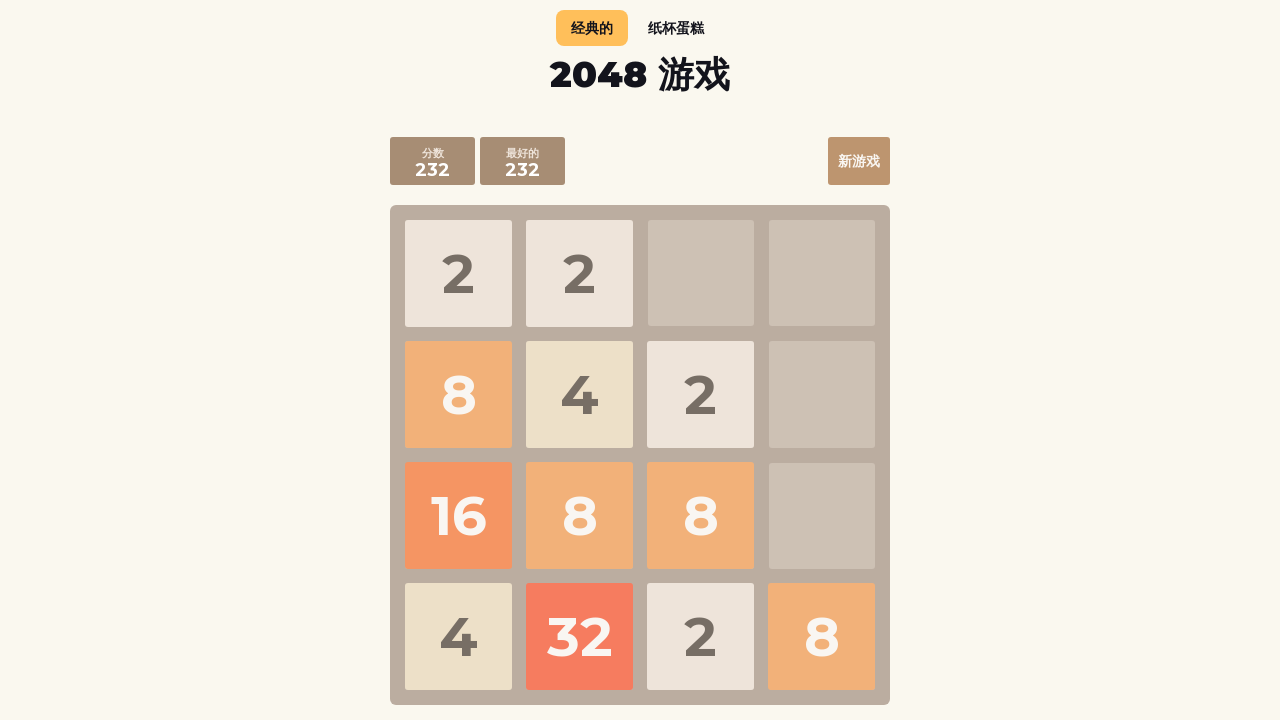

Pressed ArrowLeft key to make AI move #52 on body
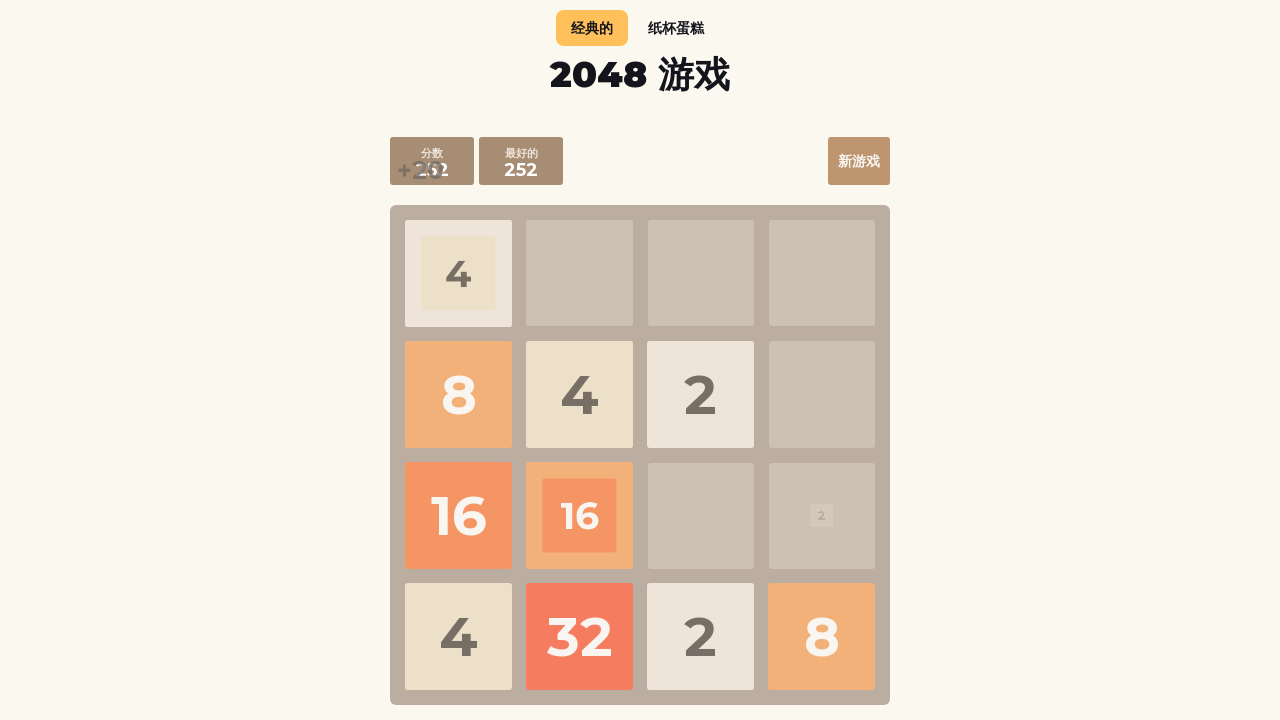

Waited for move animation to complete
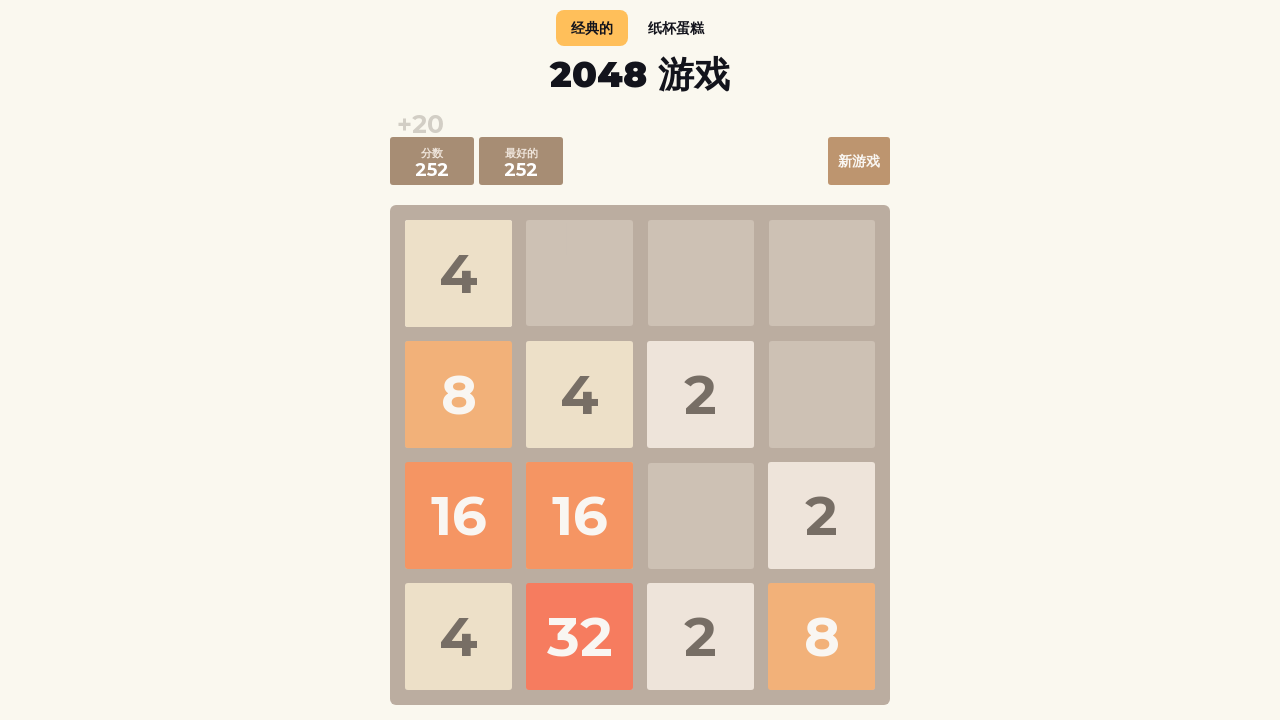

Pressed ArrowUp key to make AI move #53 on body
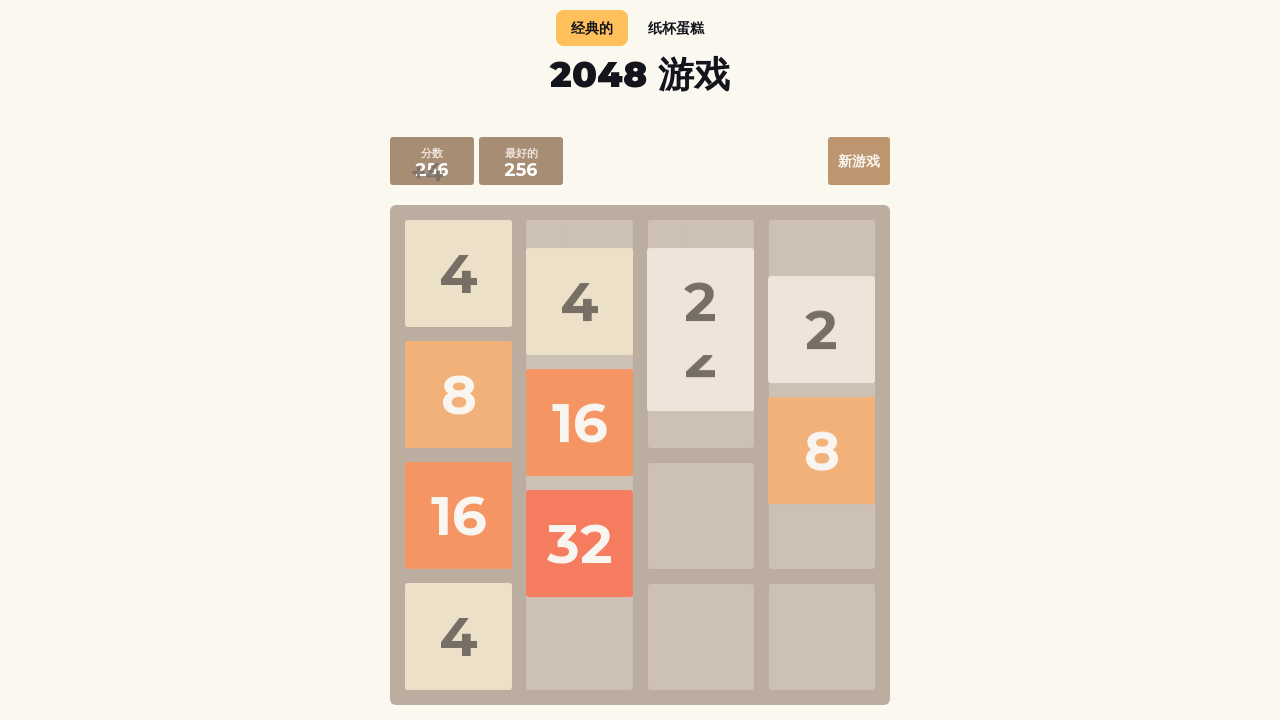

Waited for move animation to complete
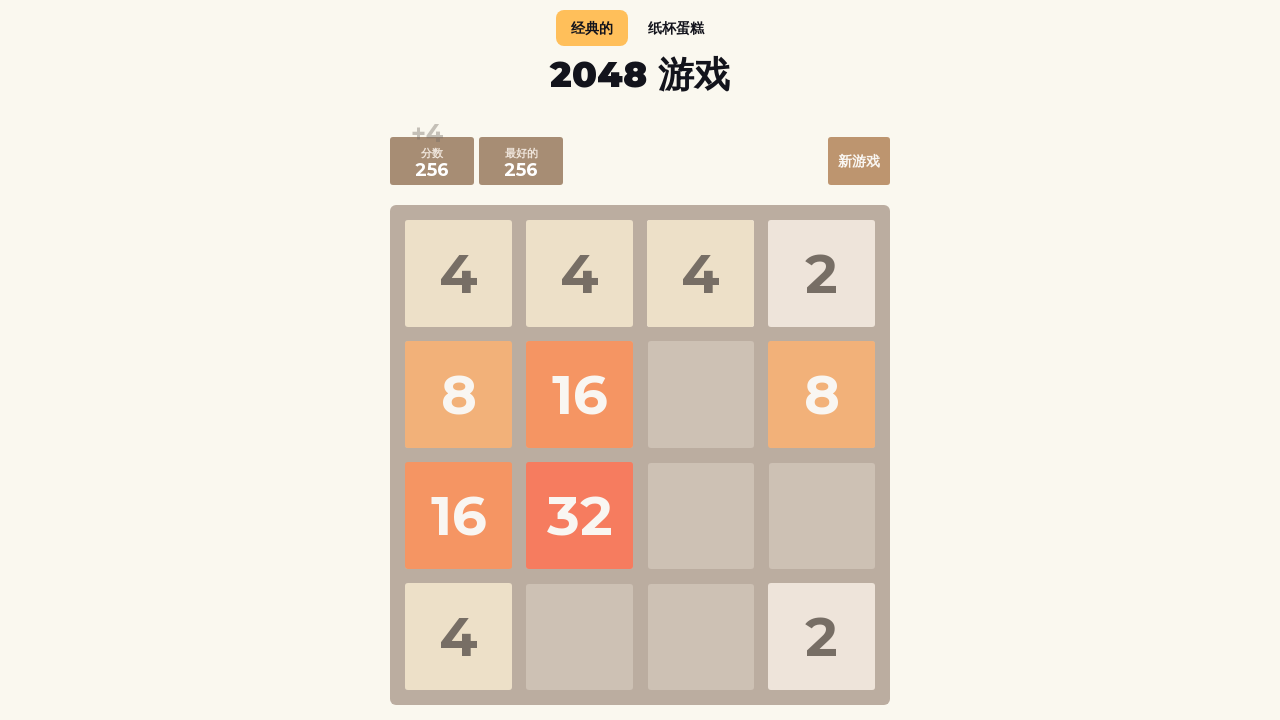

Pressed ArrowDown key to make AI move #54 on body
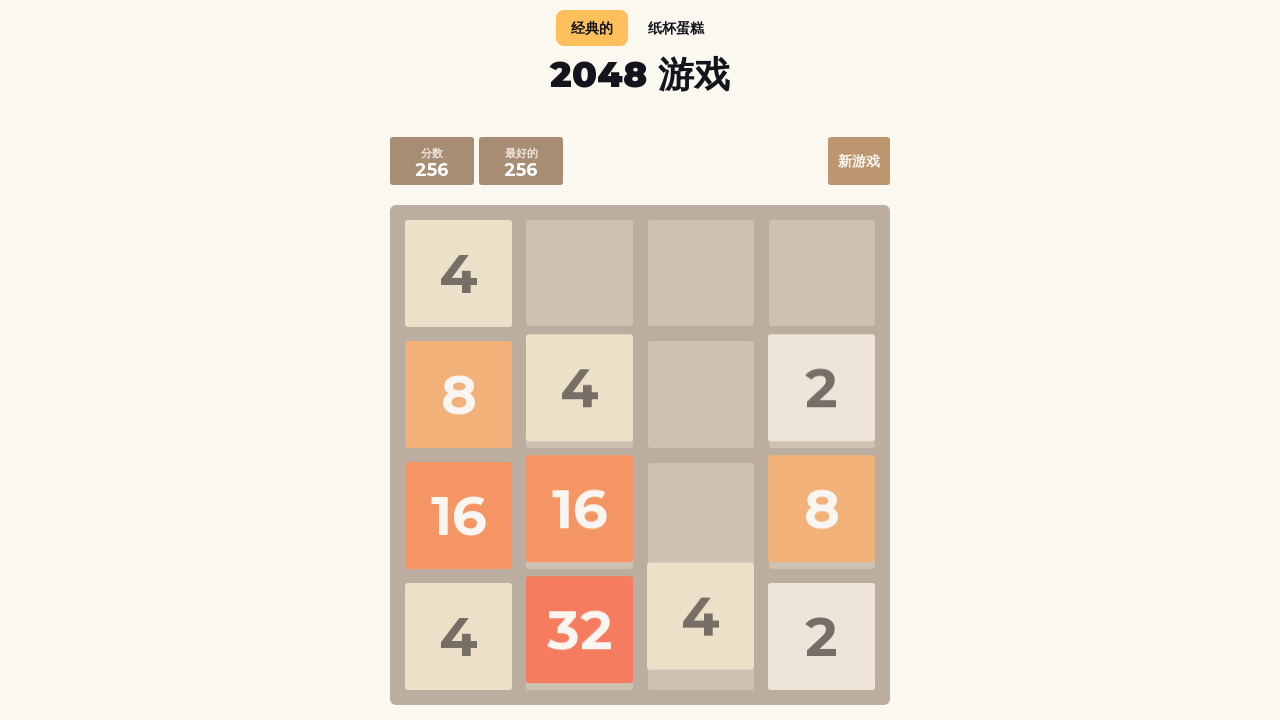

Waited for move animation to complete
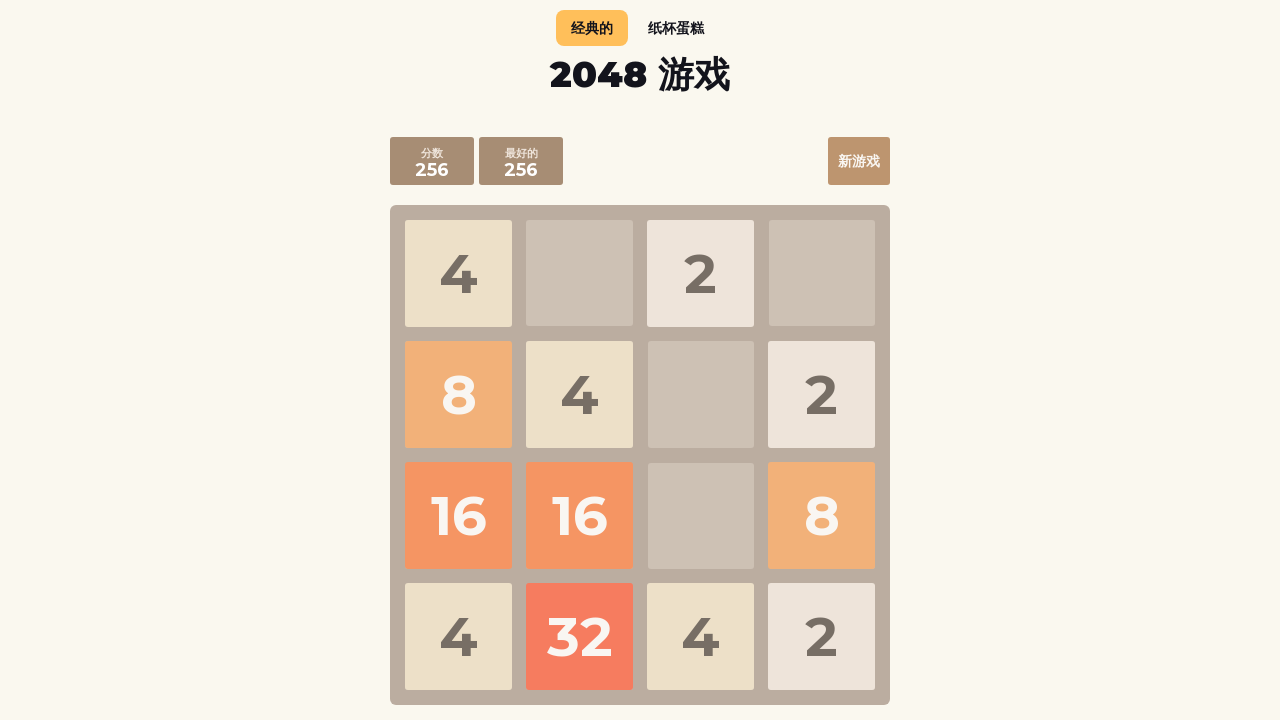

Pressed ArrowLeft key to make AI move #55 on body
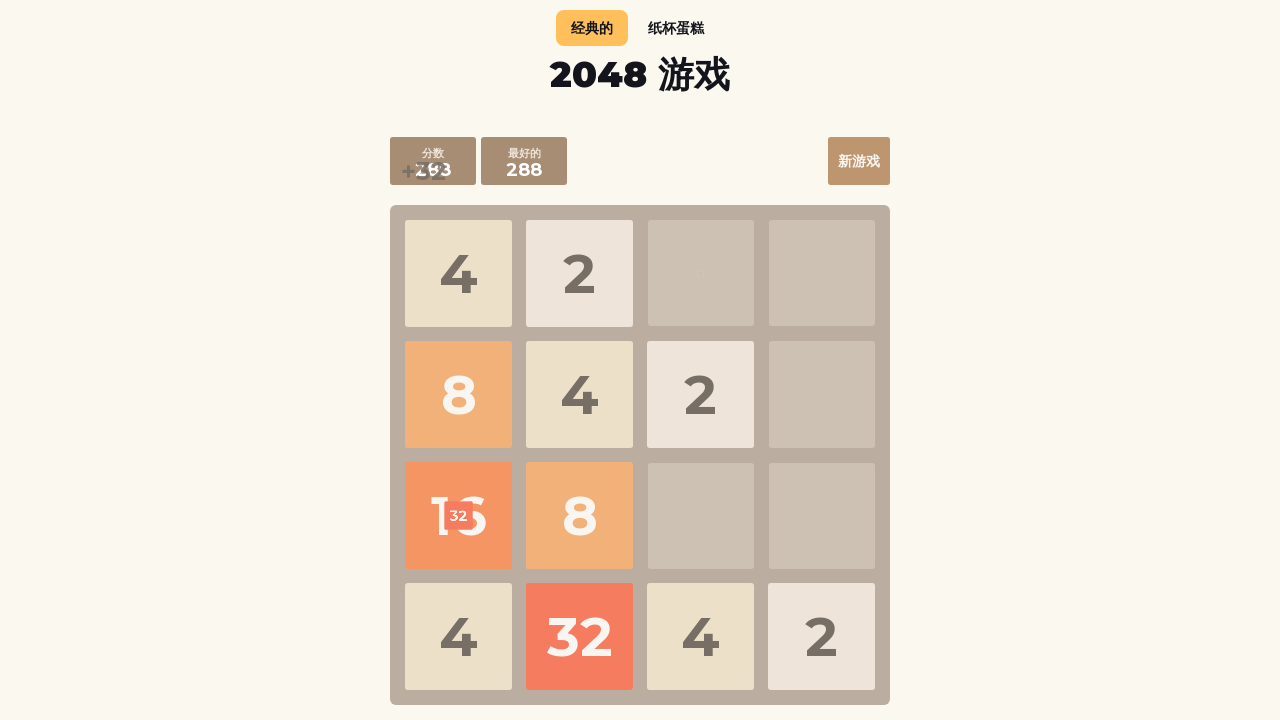

Waited for move animation to complete
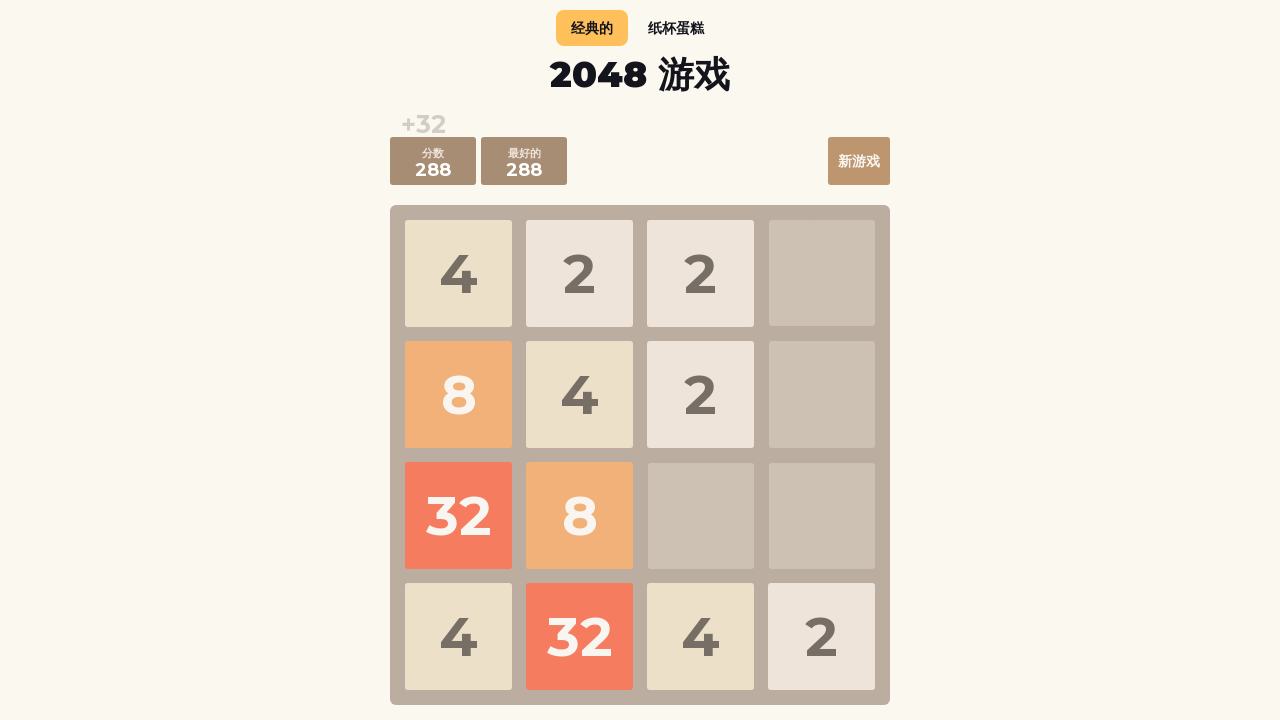

Pressed ArrowDown key to make AI move #56 on body
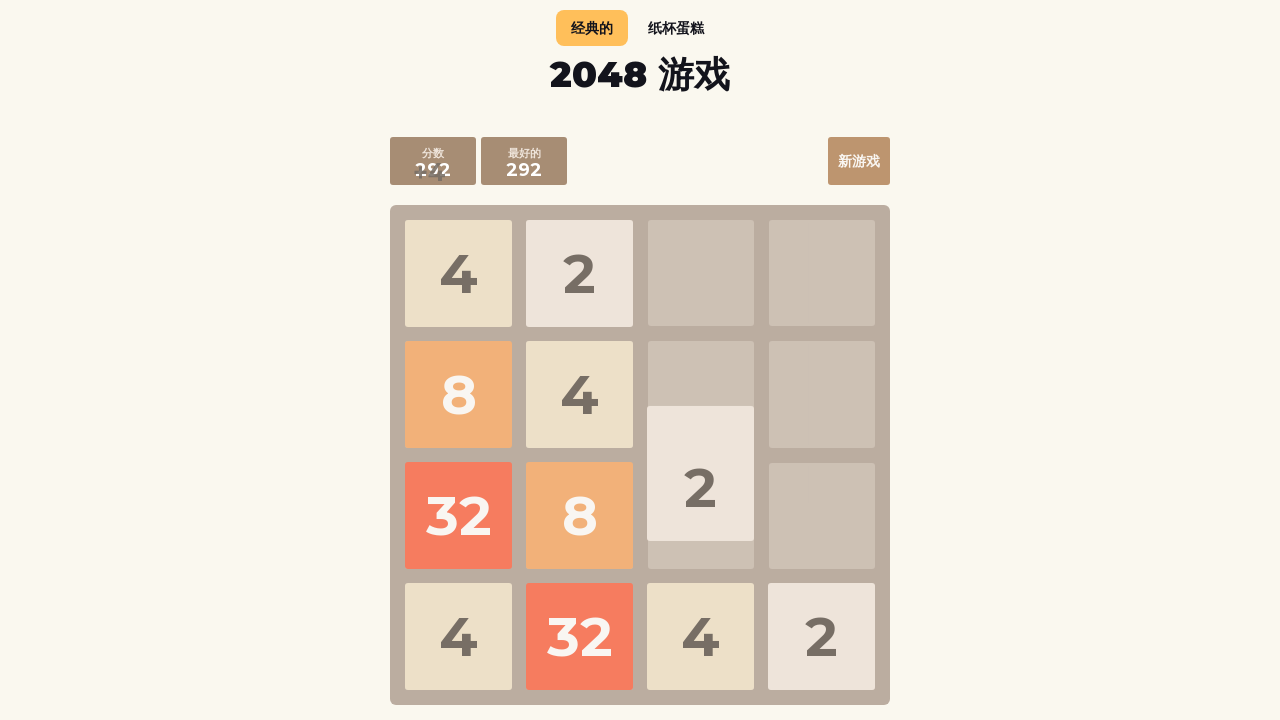

Waited for move animation to complete
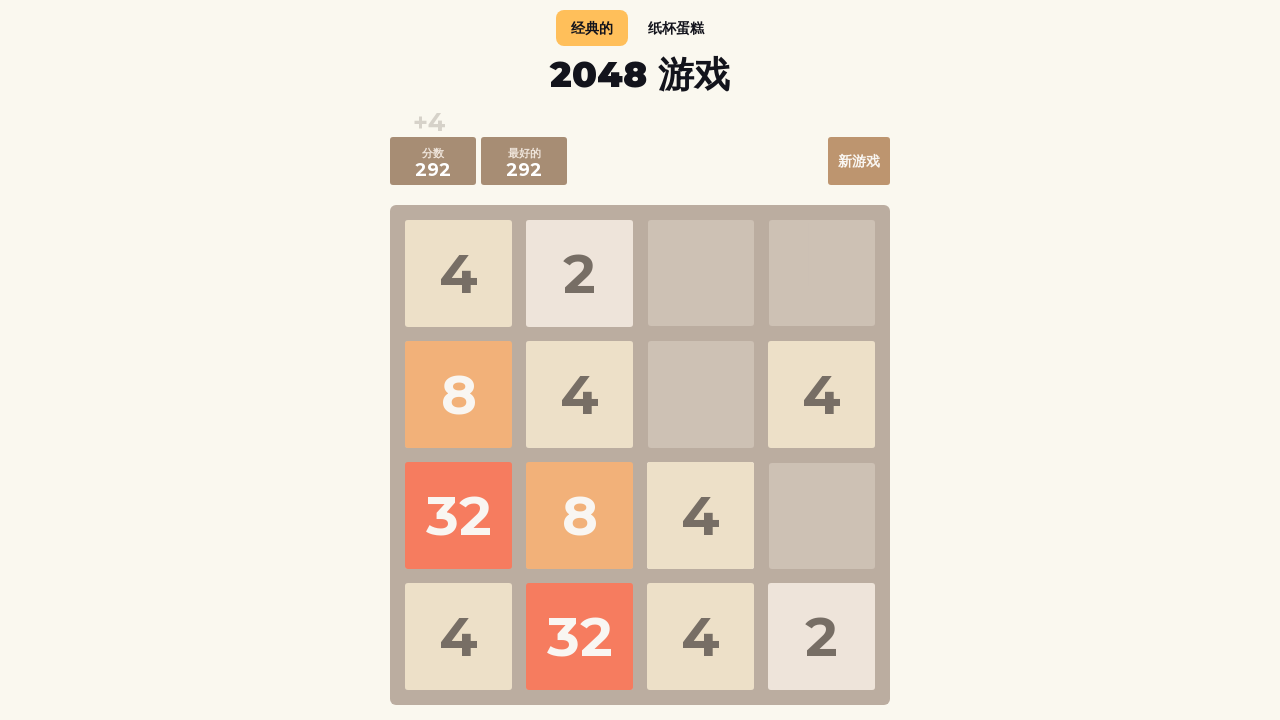

Pressed ArrowDown key to make AI move #57 on body
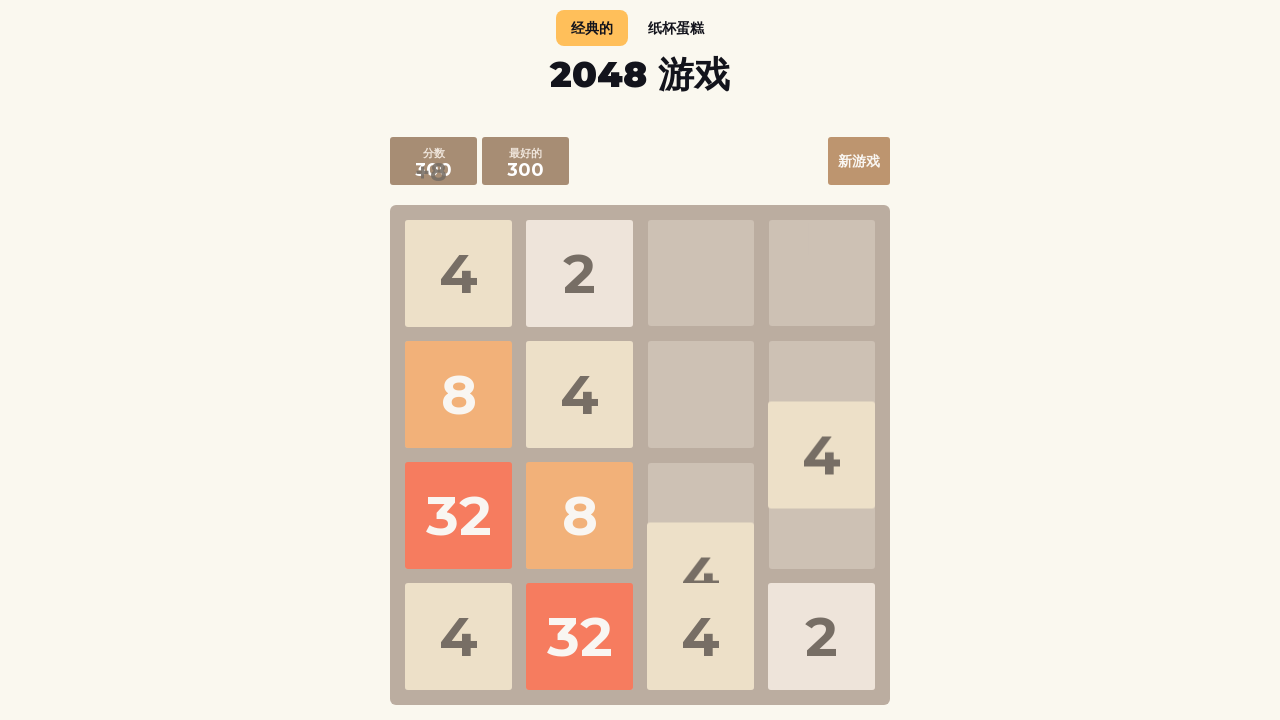

Waited for move animation to complete
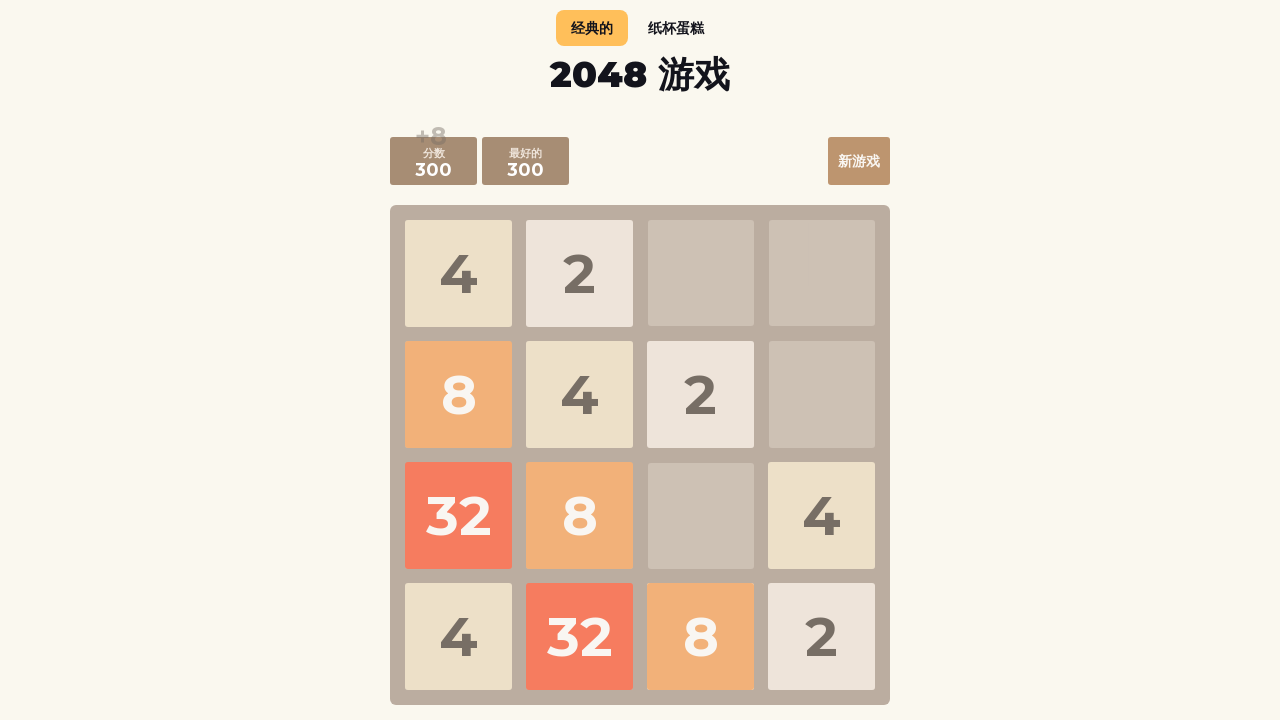

Pressed ArrowDown key to make AI move #58 on body
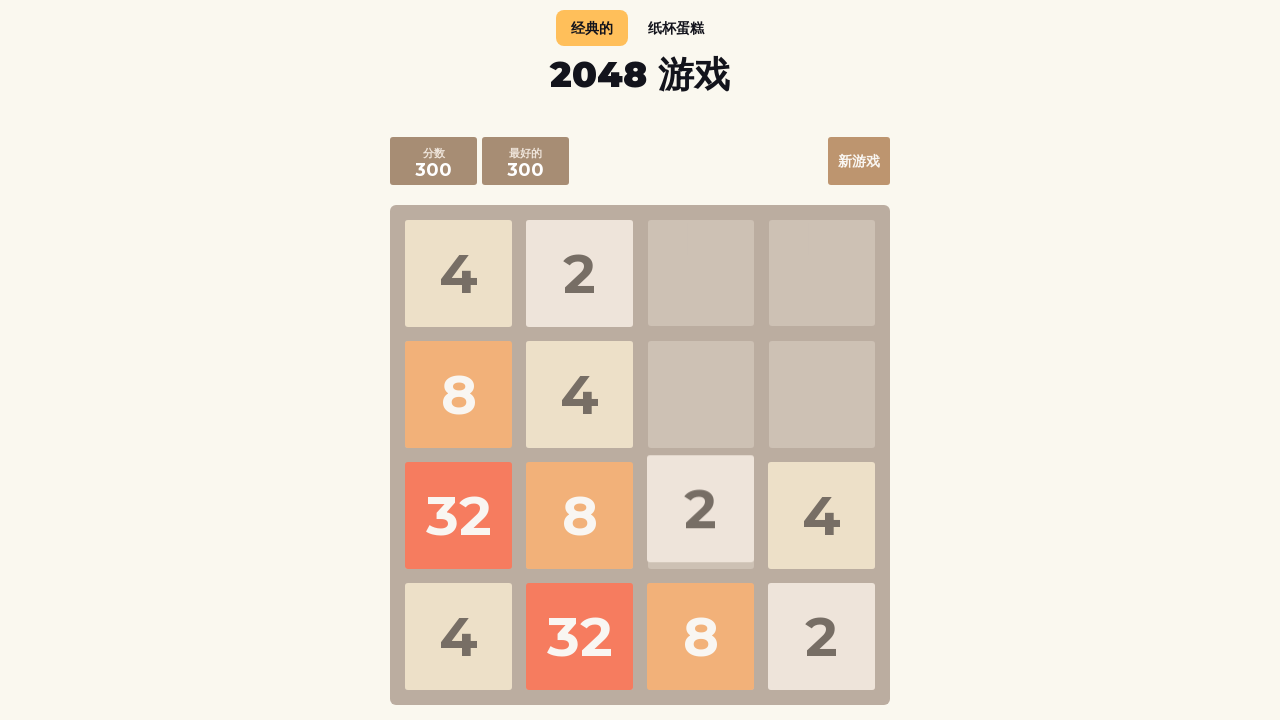

Waited for move animation to complete
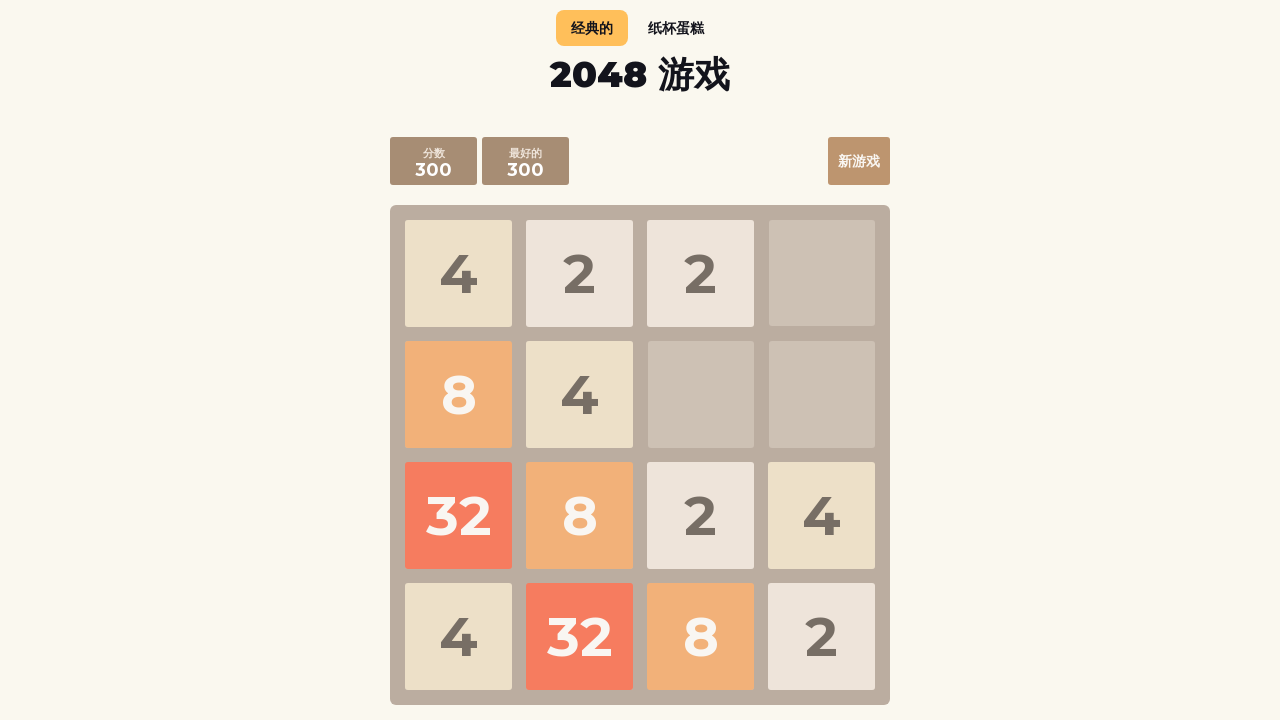

Pressed ArrowRight key to make AI move #59 on body
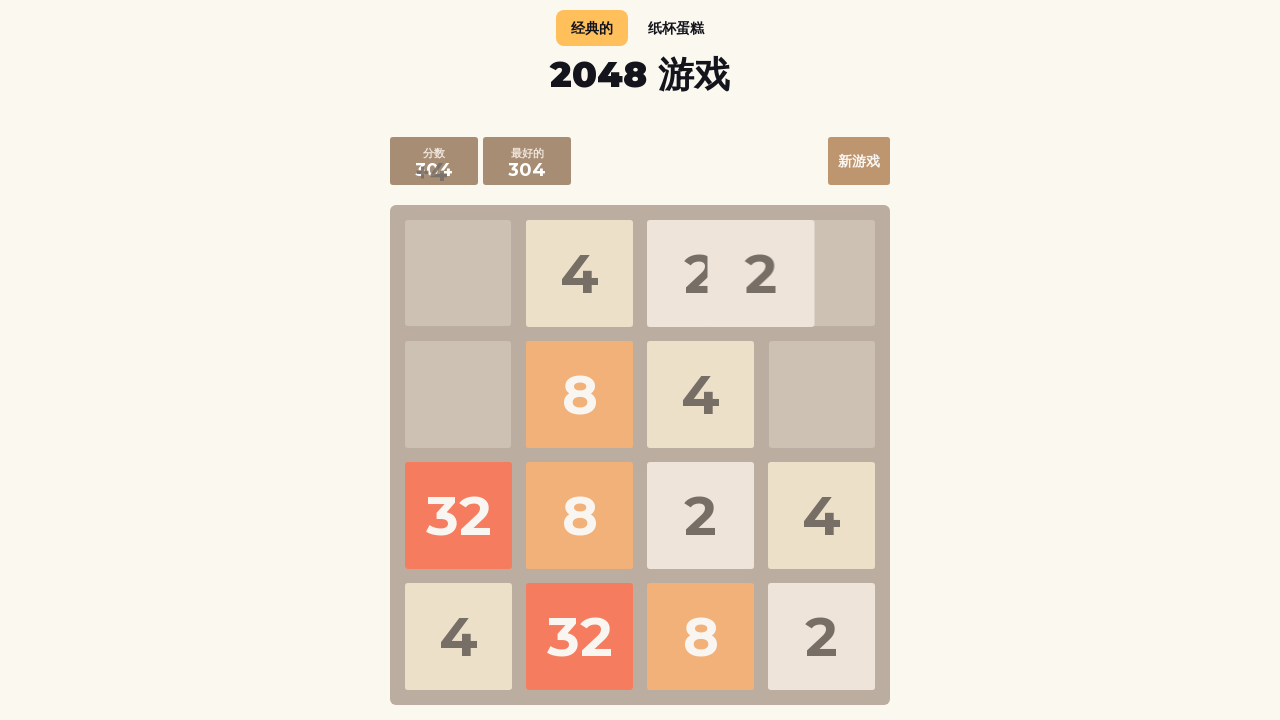

Waited for move animation to complete
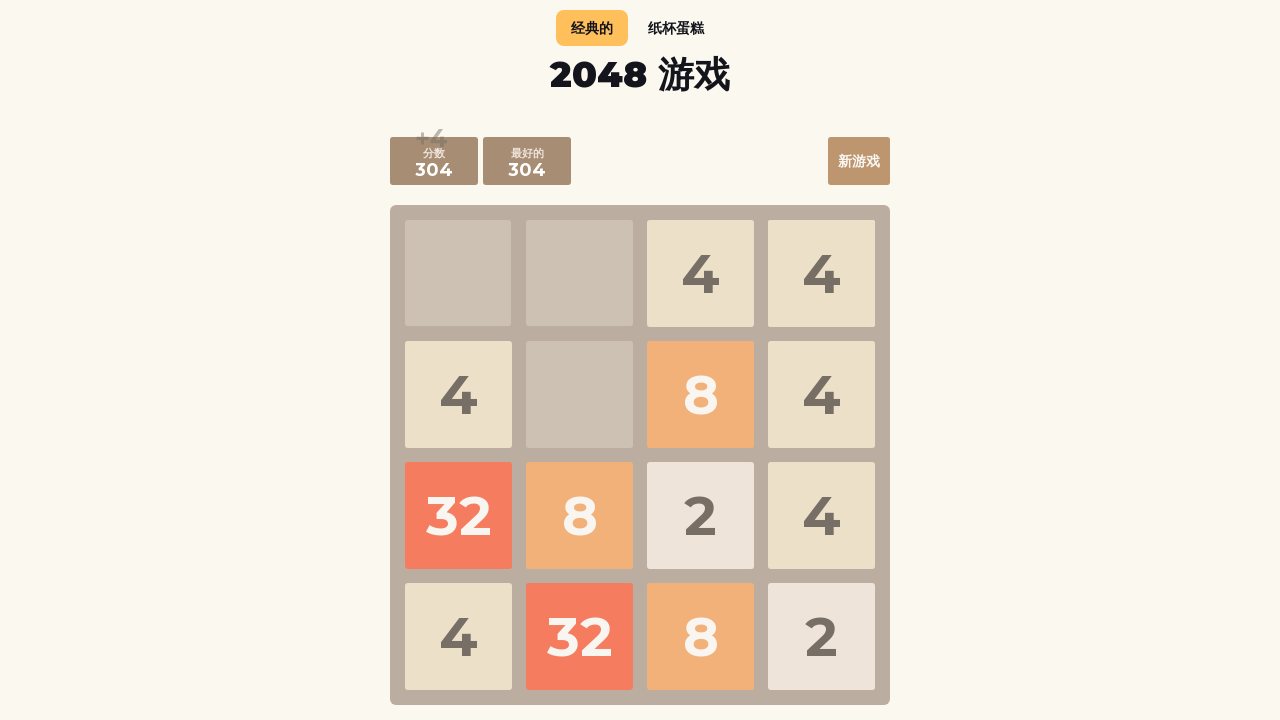

Pressed ArrowLeft key to make AI move #60 on body
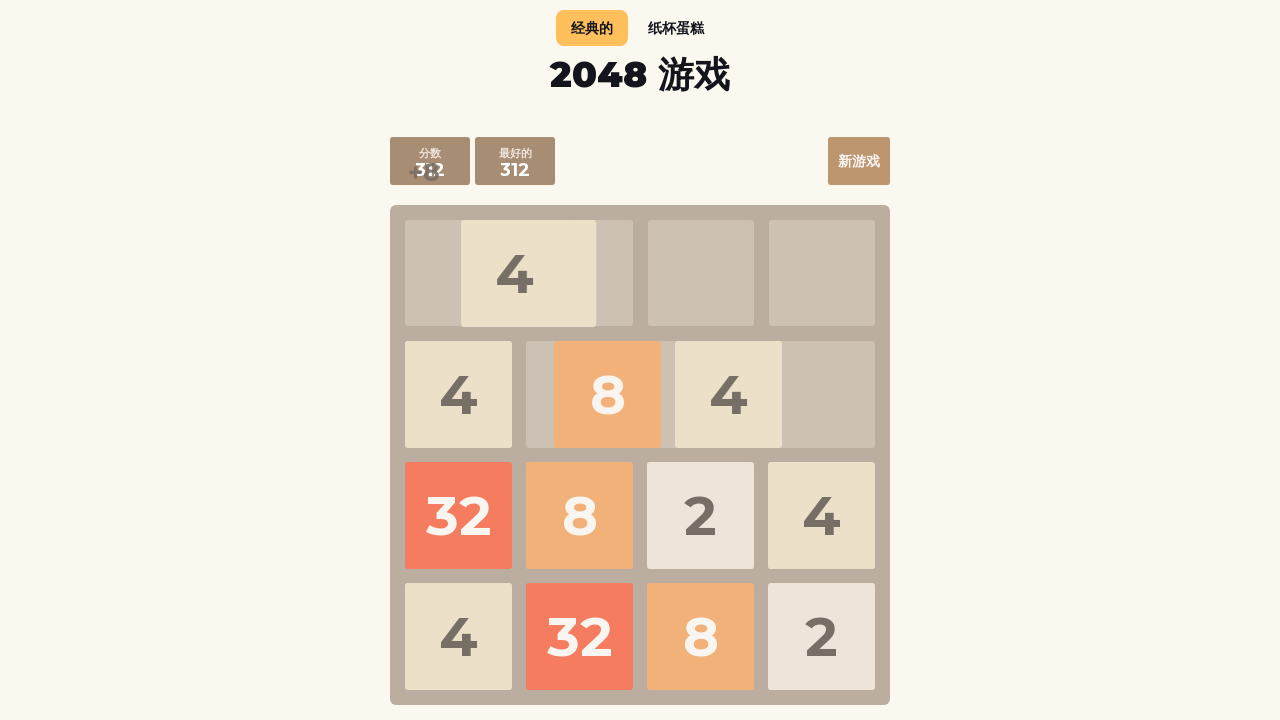

Waited for move animation to complete
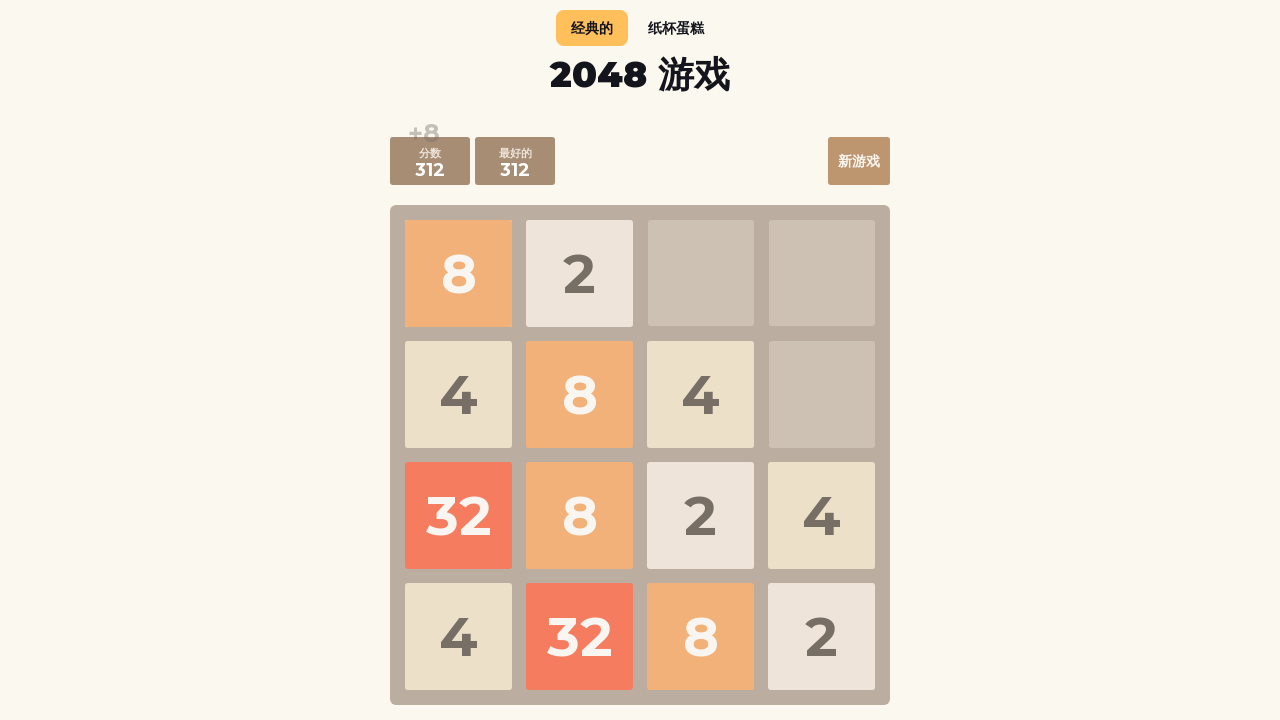

Pressed ArrowDown key to make AI move #61 on body
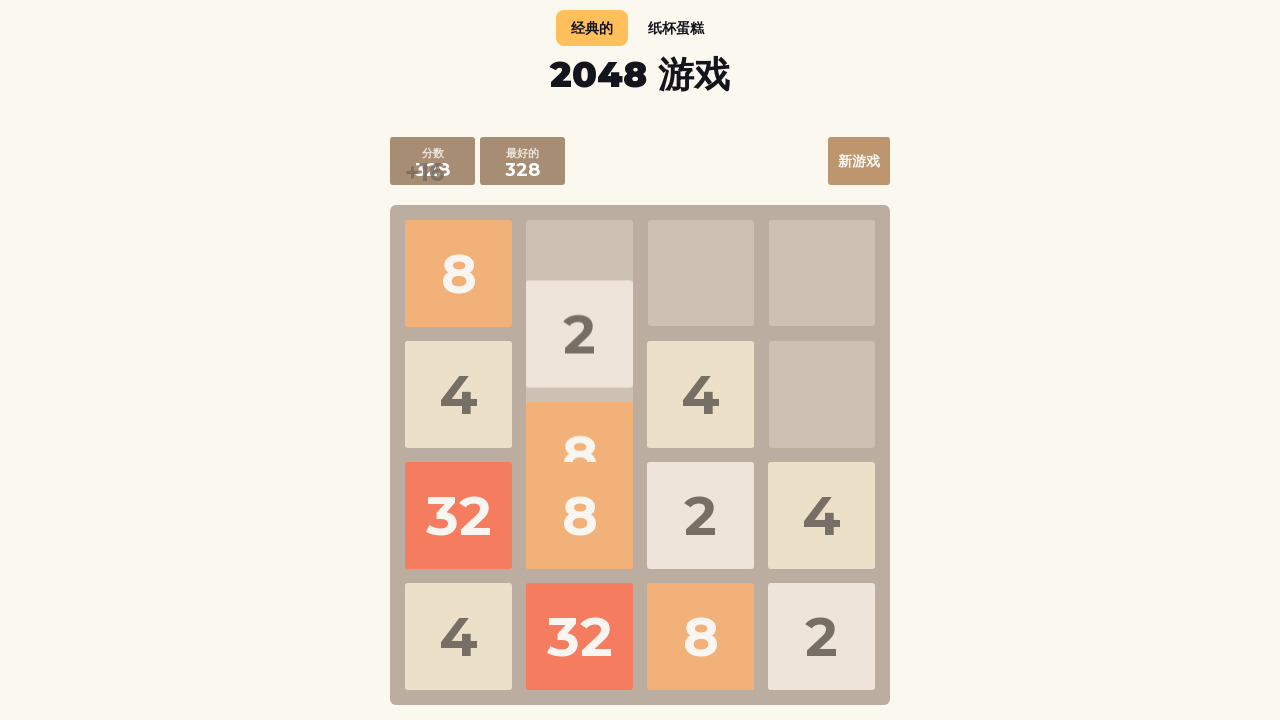

Waited for move animation to complete
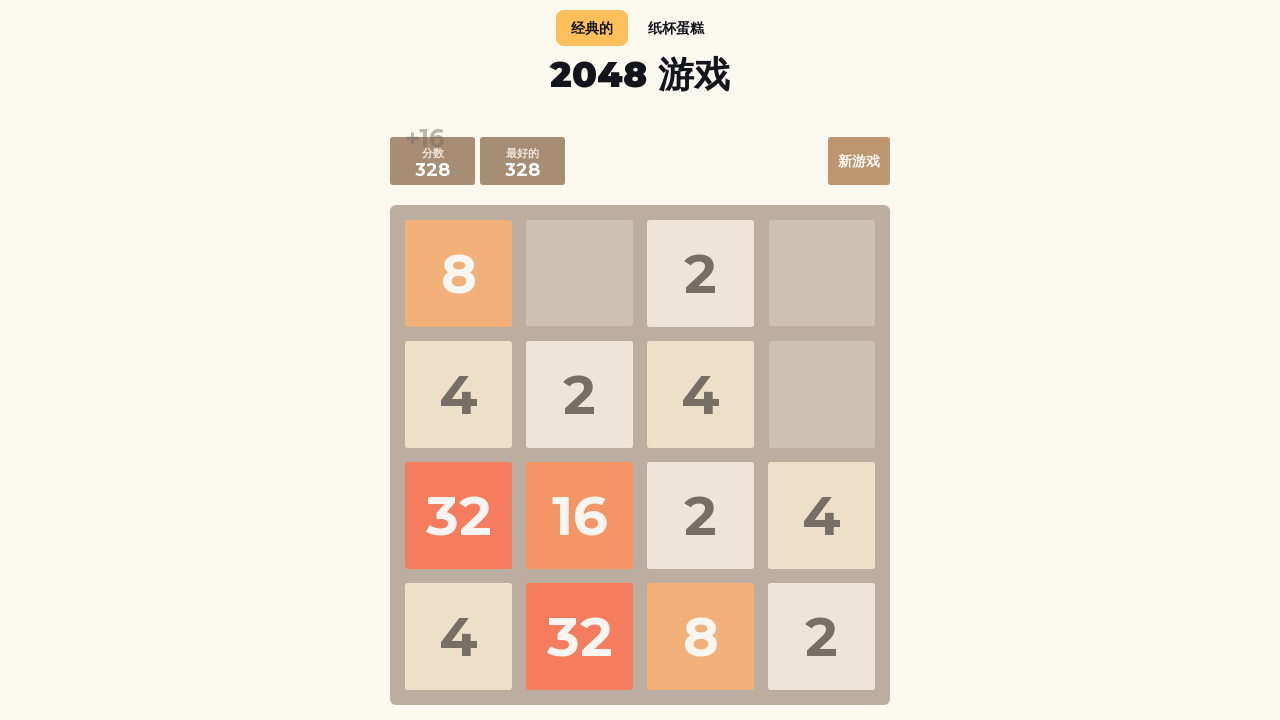

Pressed ArrowDown key to make AI move #62 on body
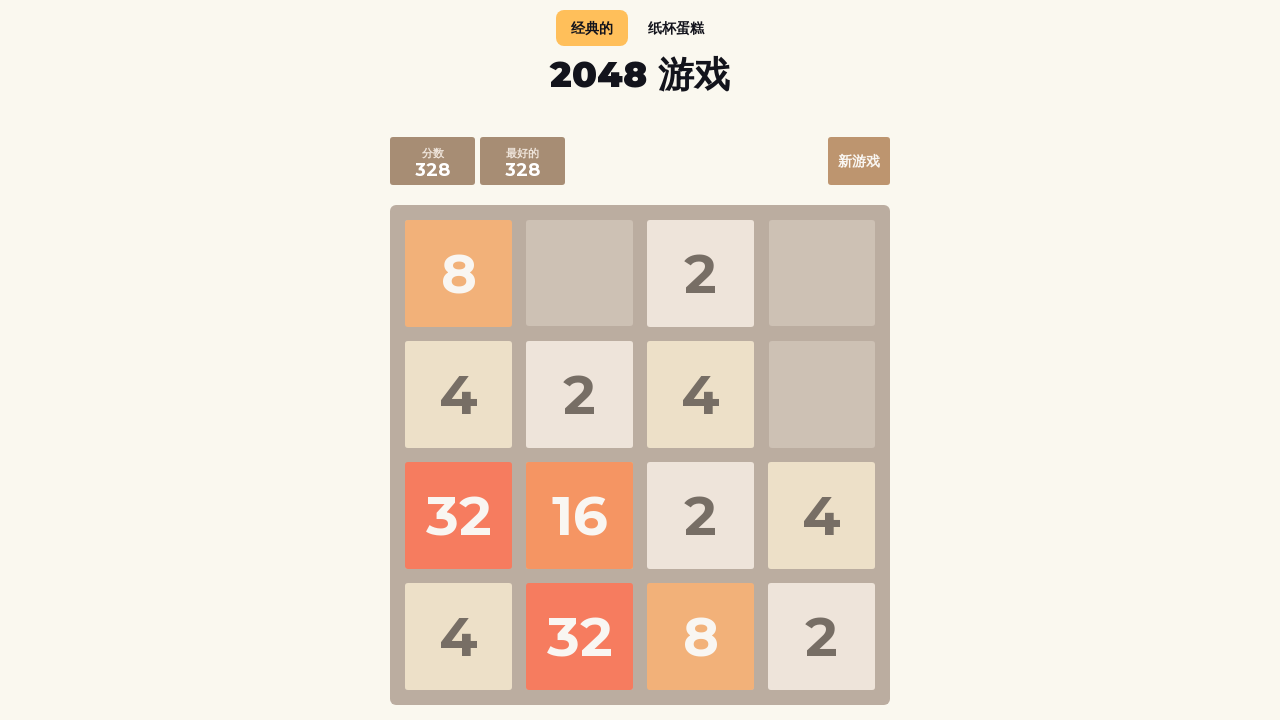

Waited for move animation to complete
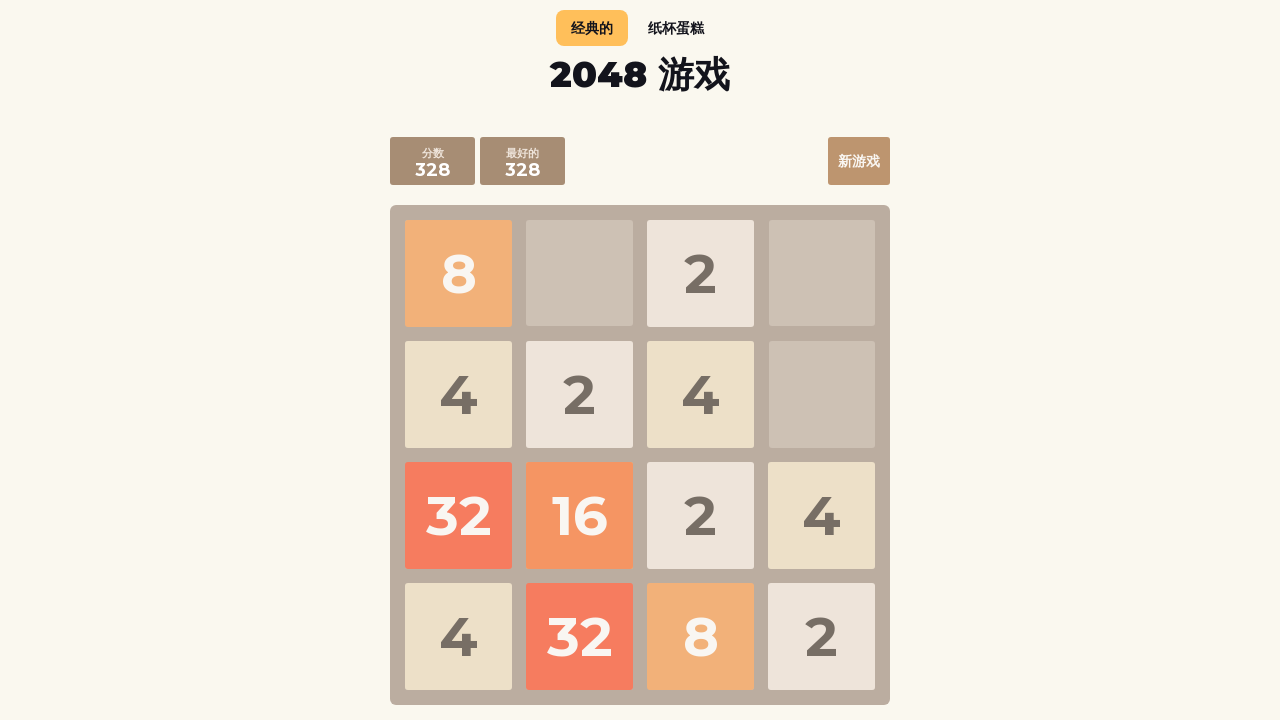

Pressed ArrowLeft key to make AI move #63 on body
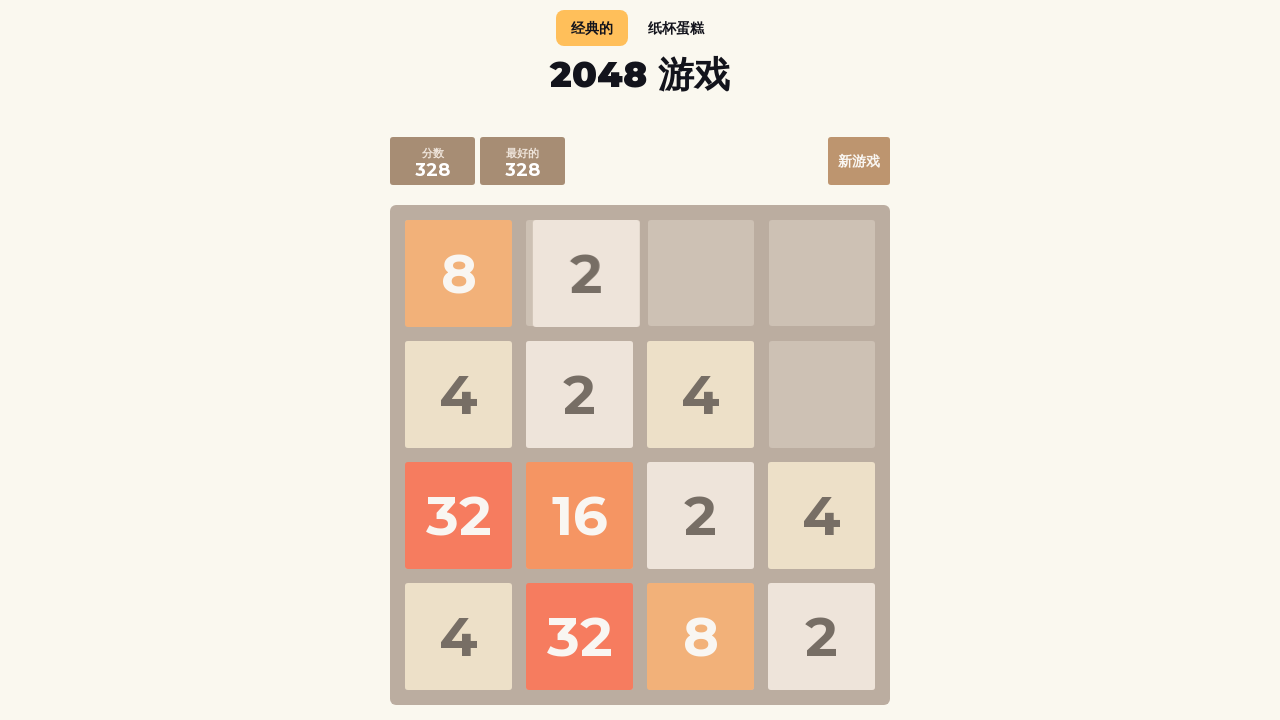

Waited for move animation to complete
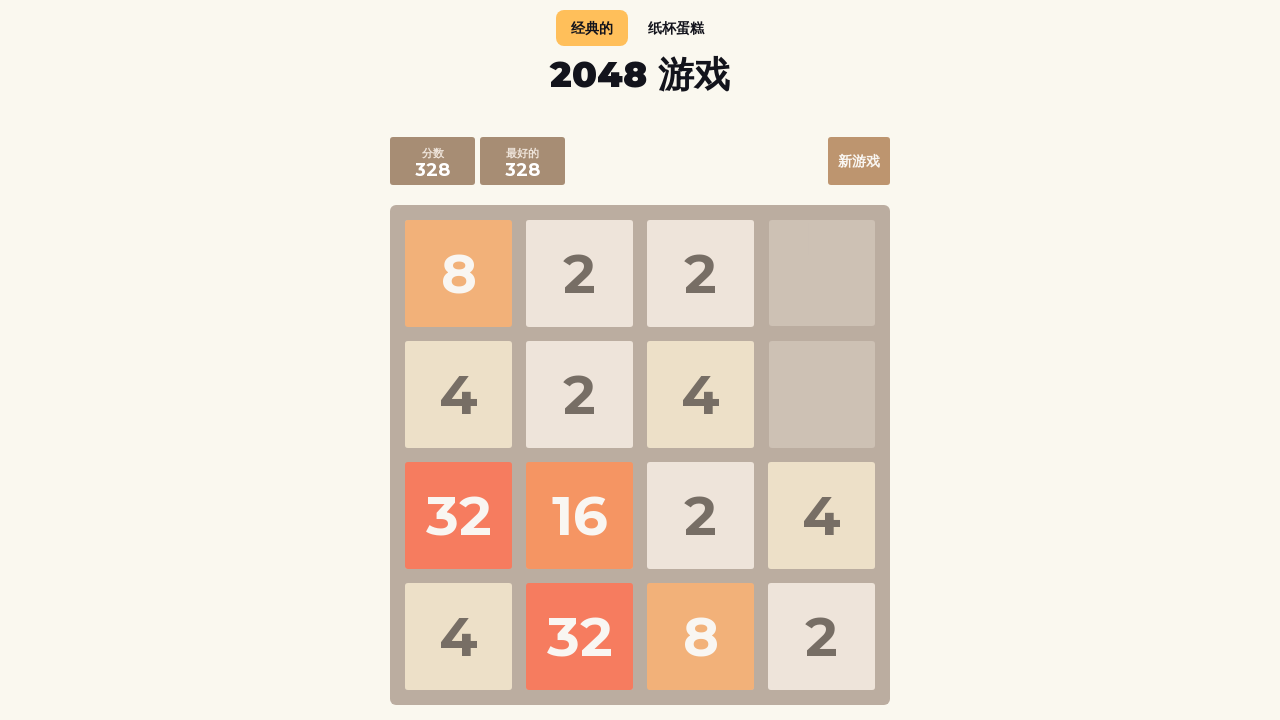

Pressed ArrowUp key to make AI move #64 on body
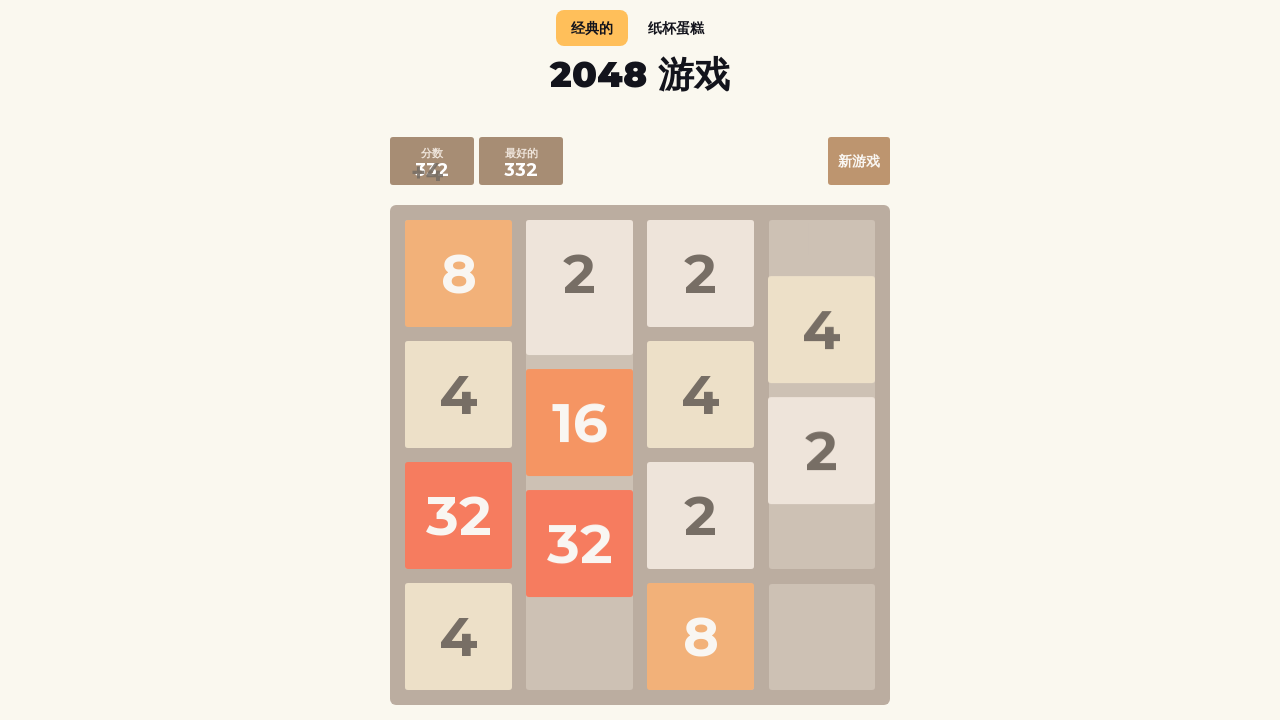

Waited for move animation to complete
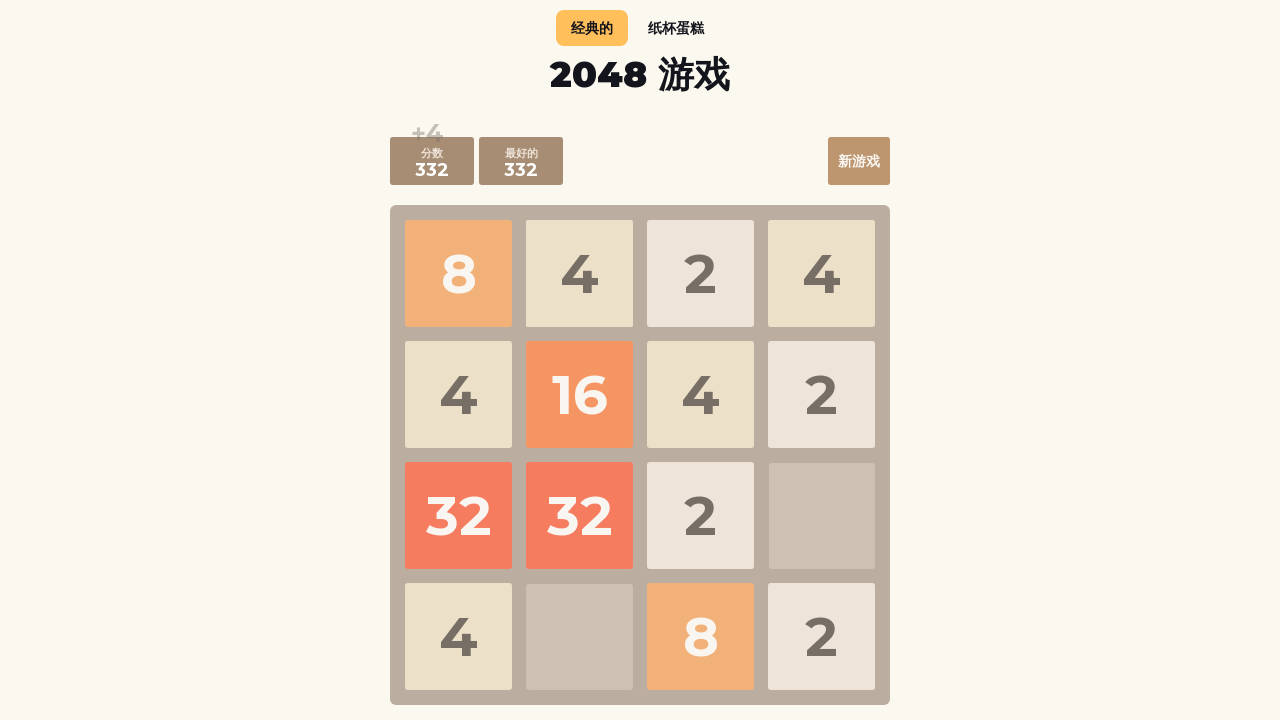

Pressed ArrowUp key to make AI move #65 on body
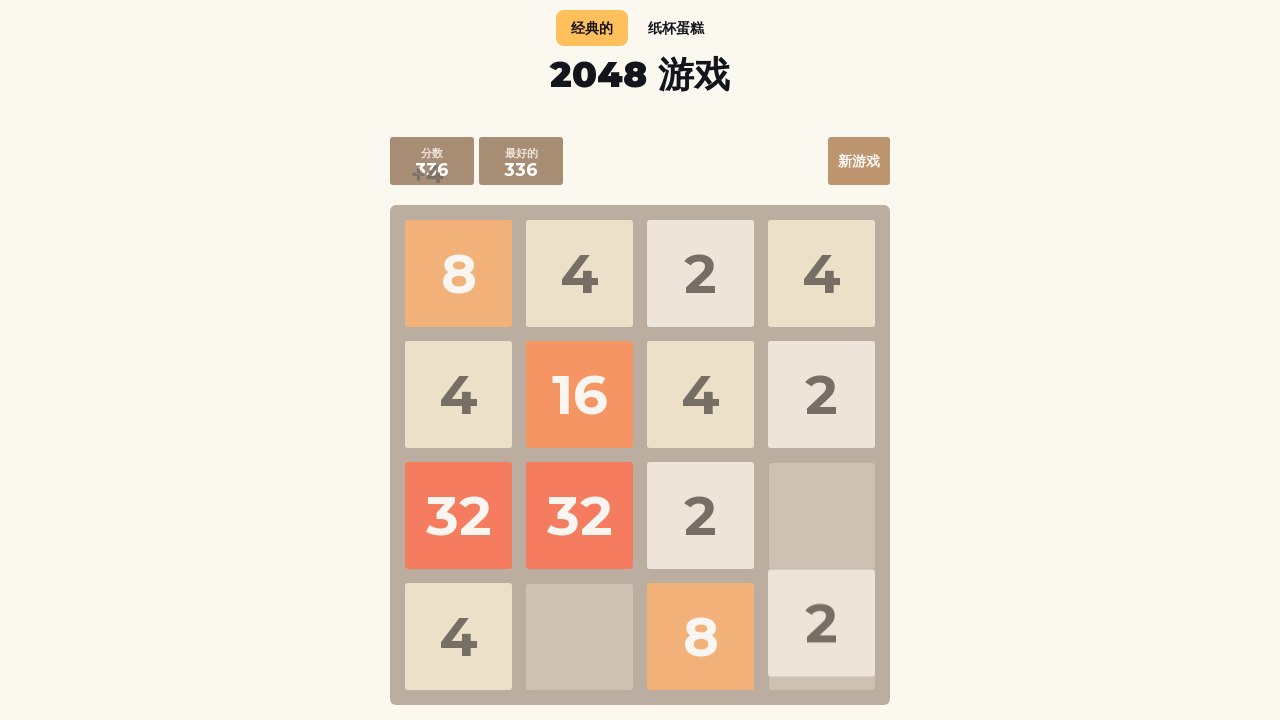

Waited for move animation to complete
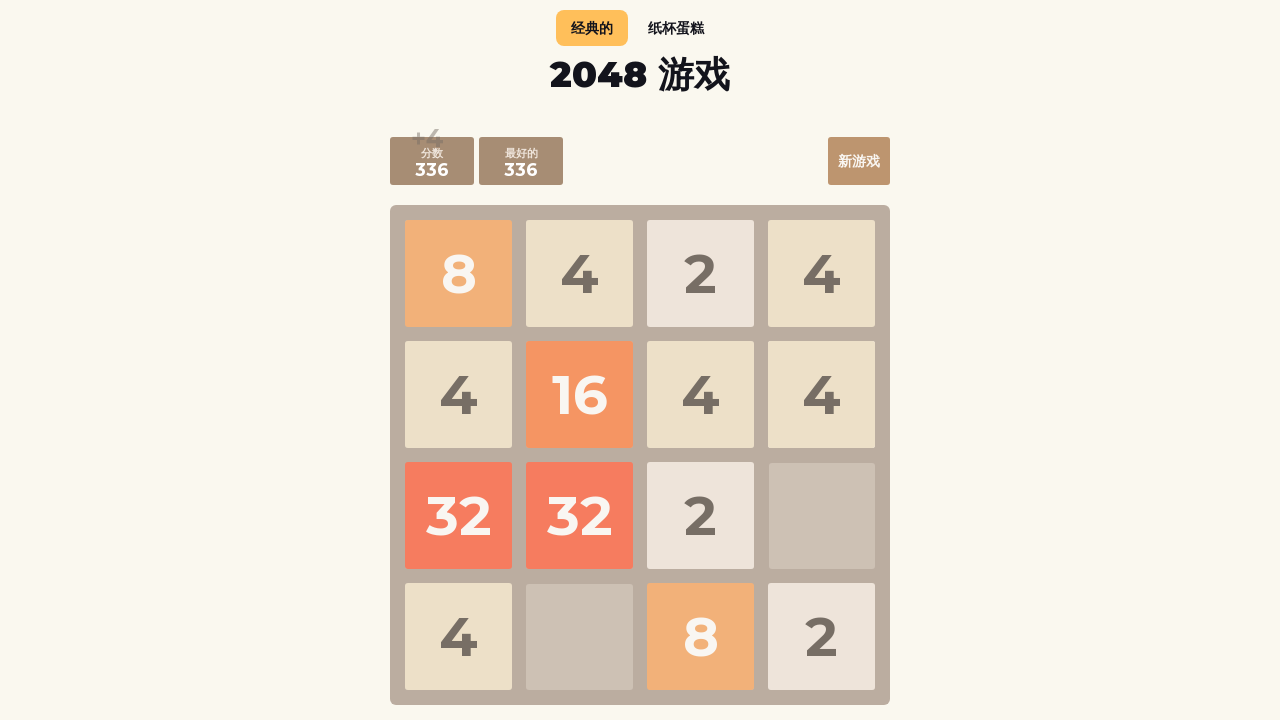

Pressed ArrowDown key to make AI move #66 on body
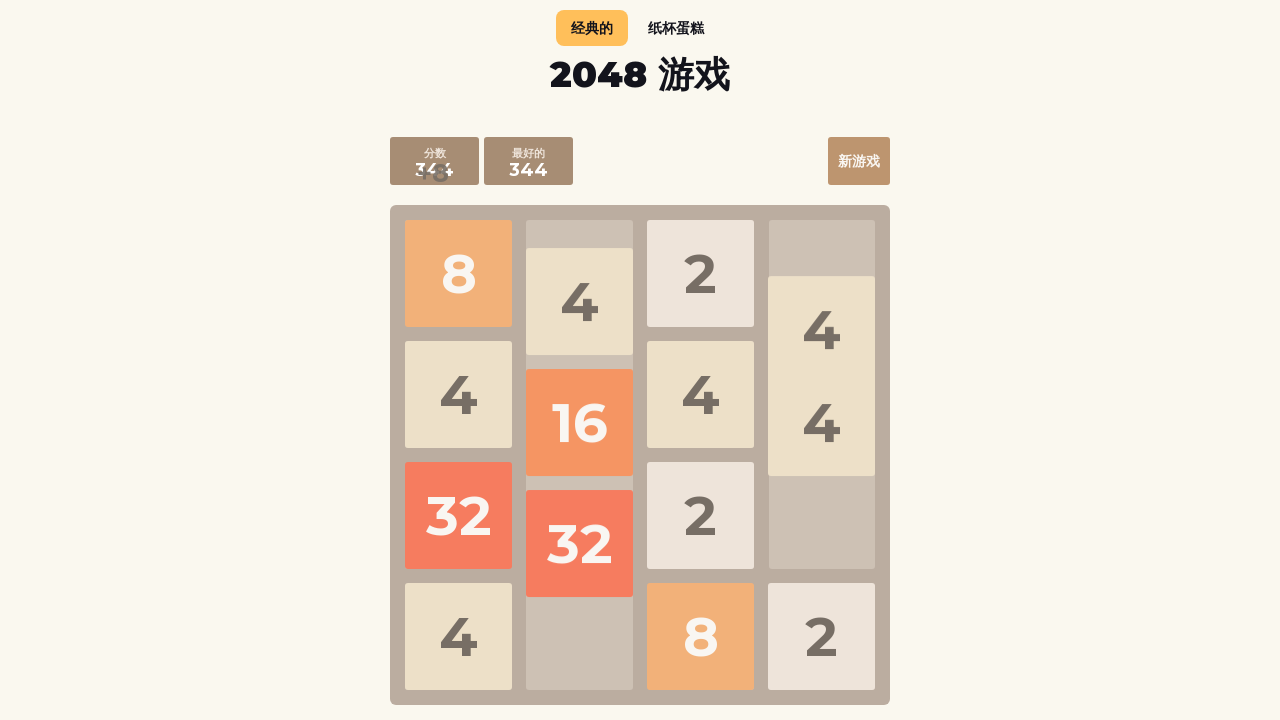

Waited for move animation to complete
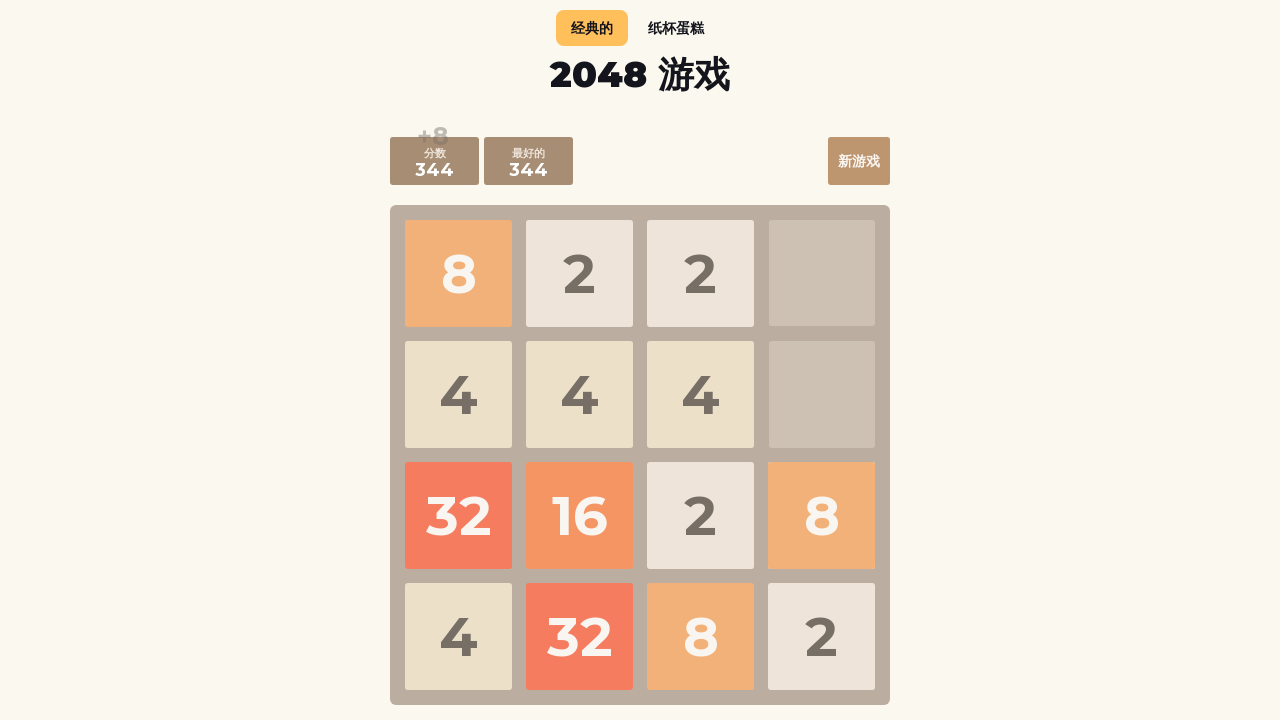

Pressed ArrowRight key to make AI move #67 on body
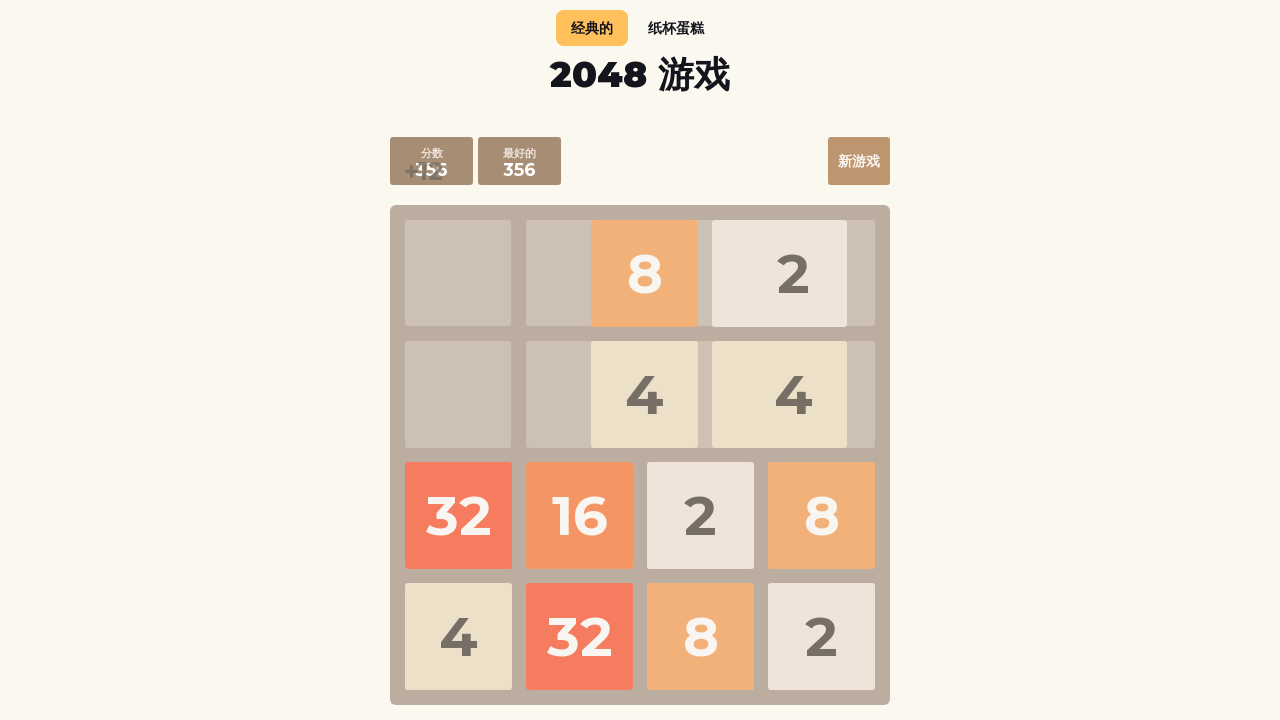

Waited for move animation to complete
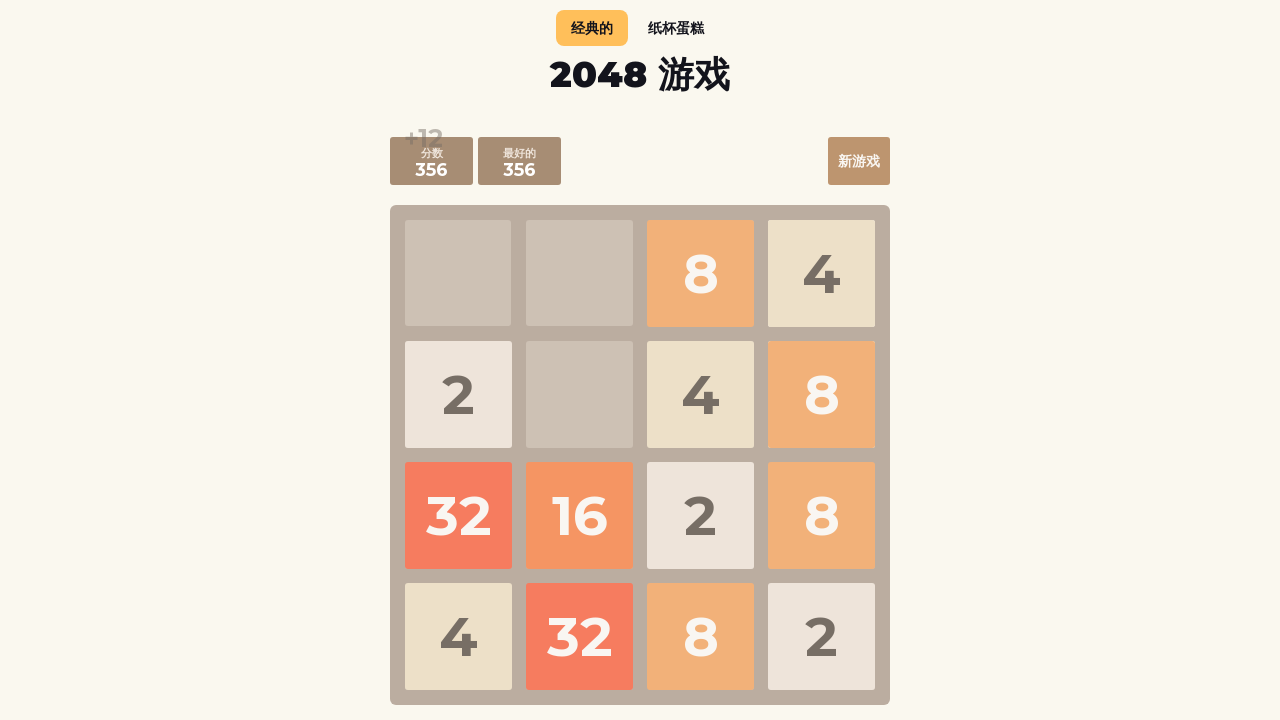

Pressed ArrowDown key to make AI move #68 on body
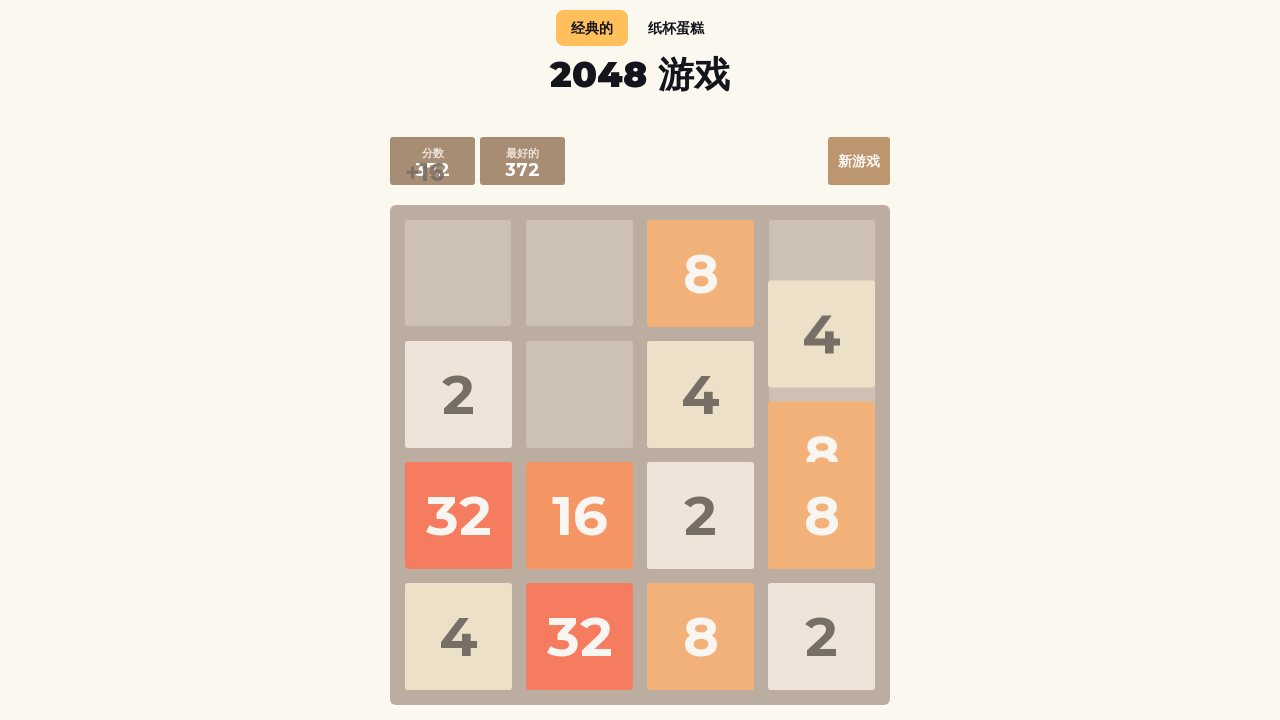

Waited for move animation to complete
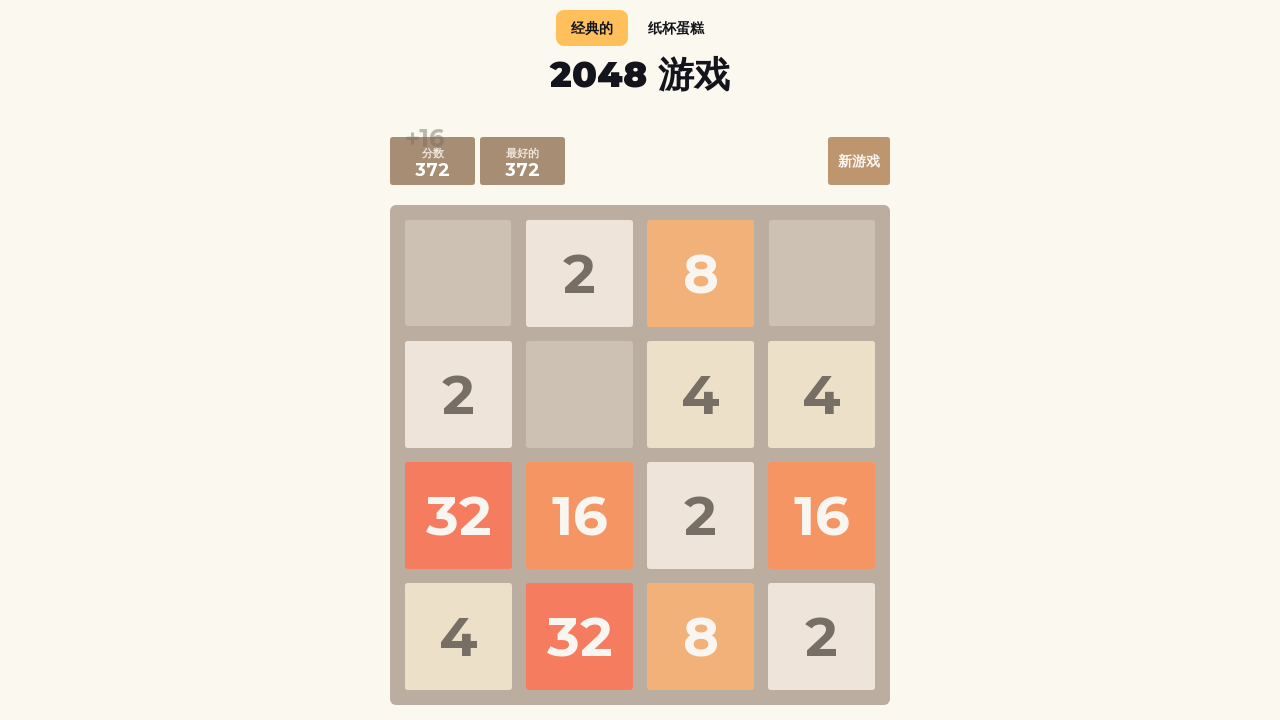

Pressed ArrowDown key to make AI move #69 on body
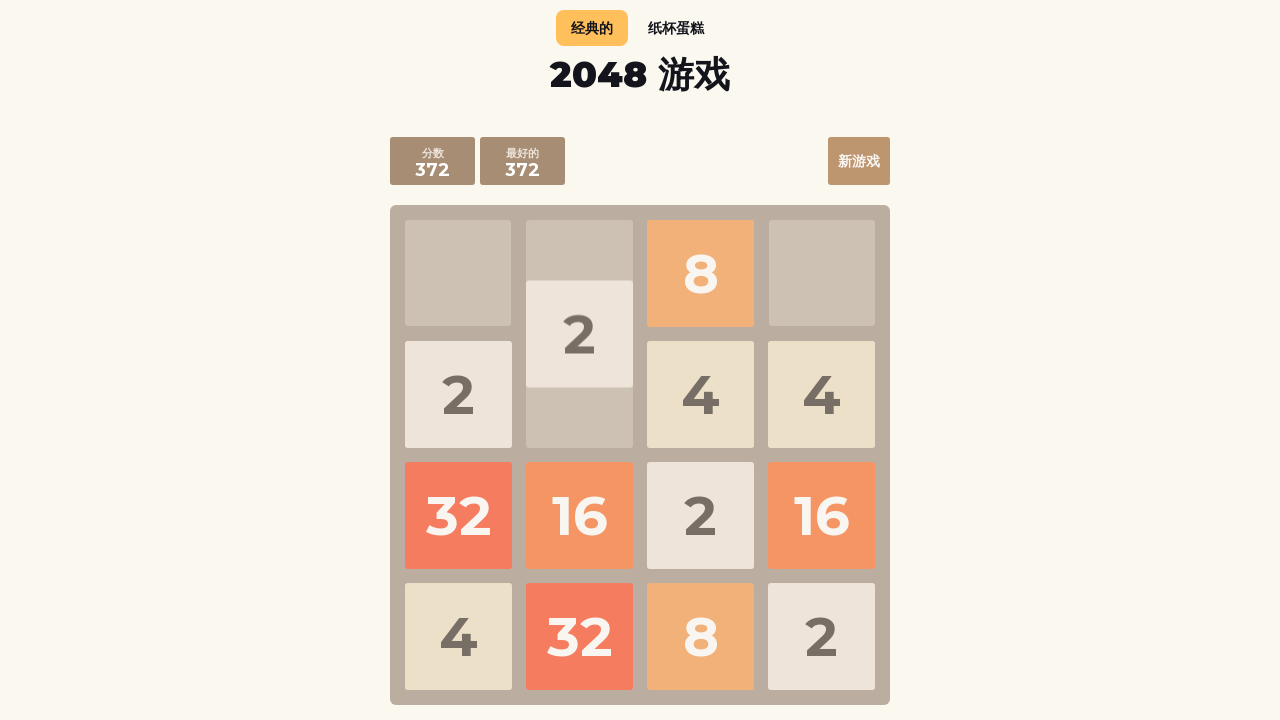

Waited for move animation to complete
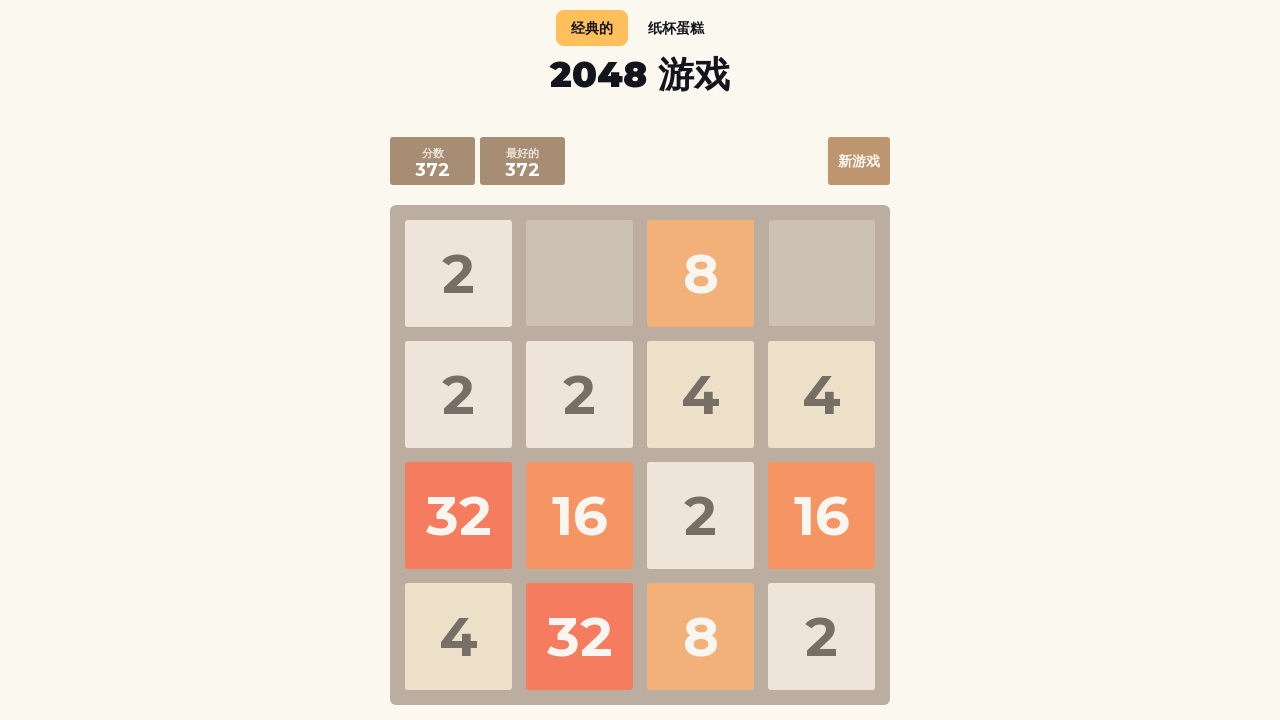

Pressed ArrowRight key to make AI move #70 on body
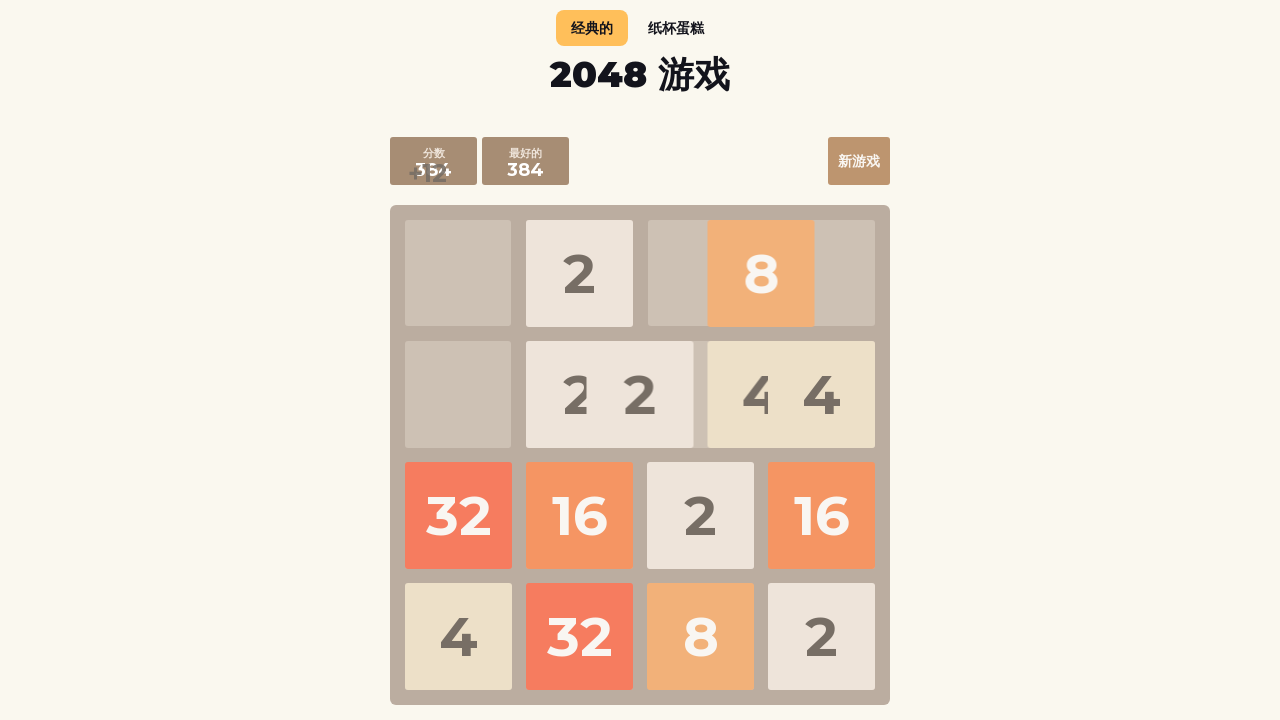

Waited for move animation to complete
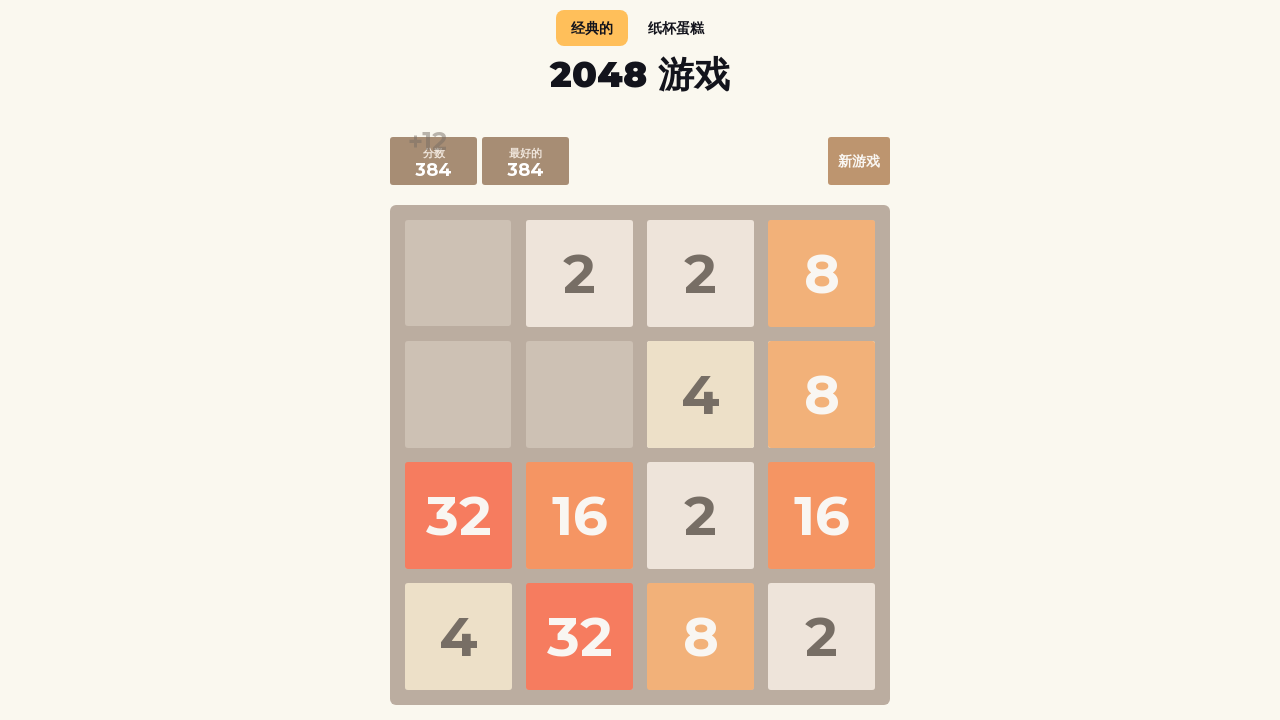

Pressed ArrowDown key to make AI move #71 on body
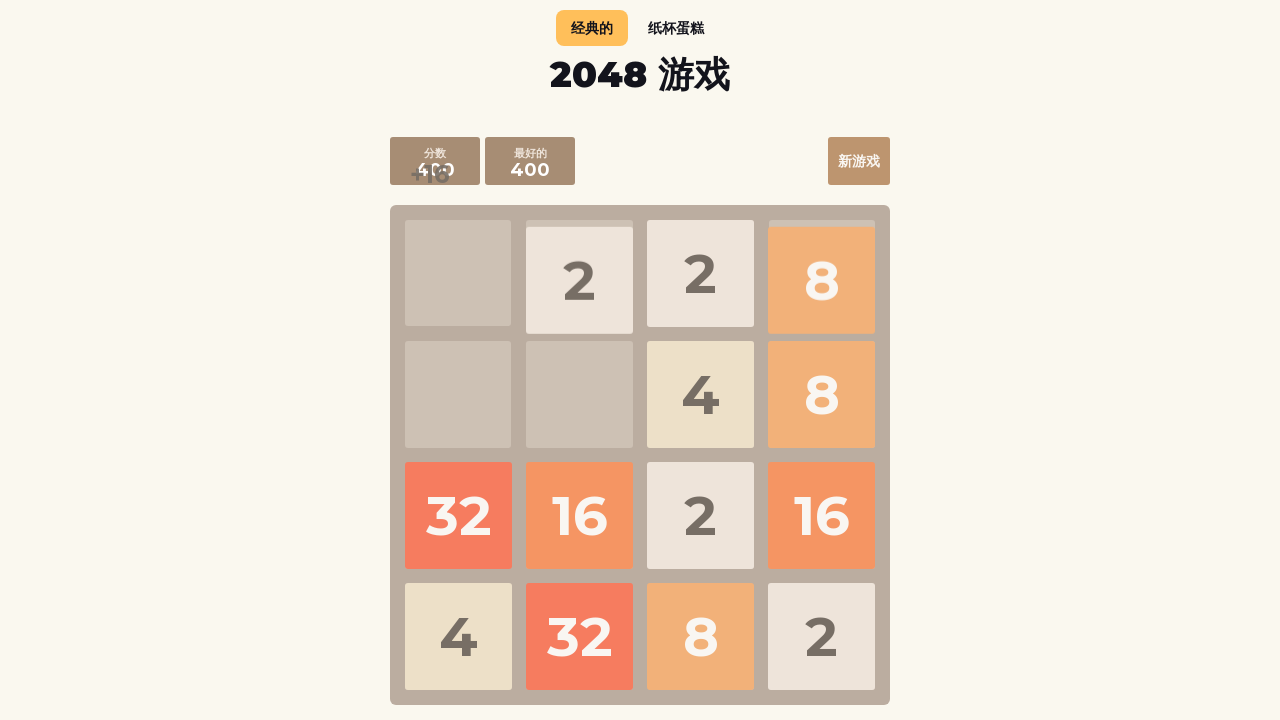

Waited for move animation to complete
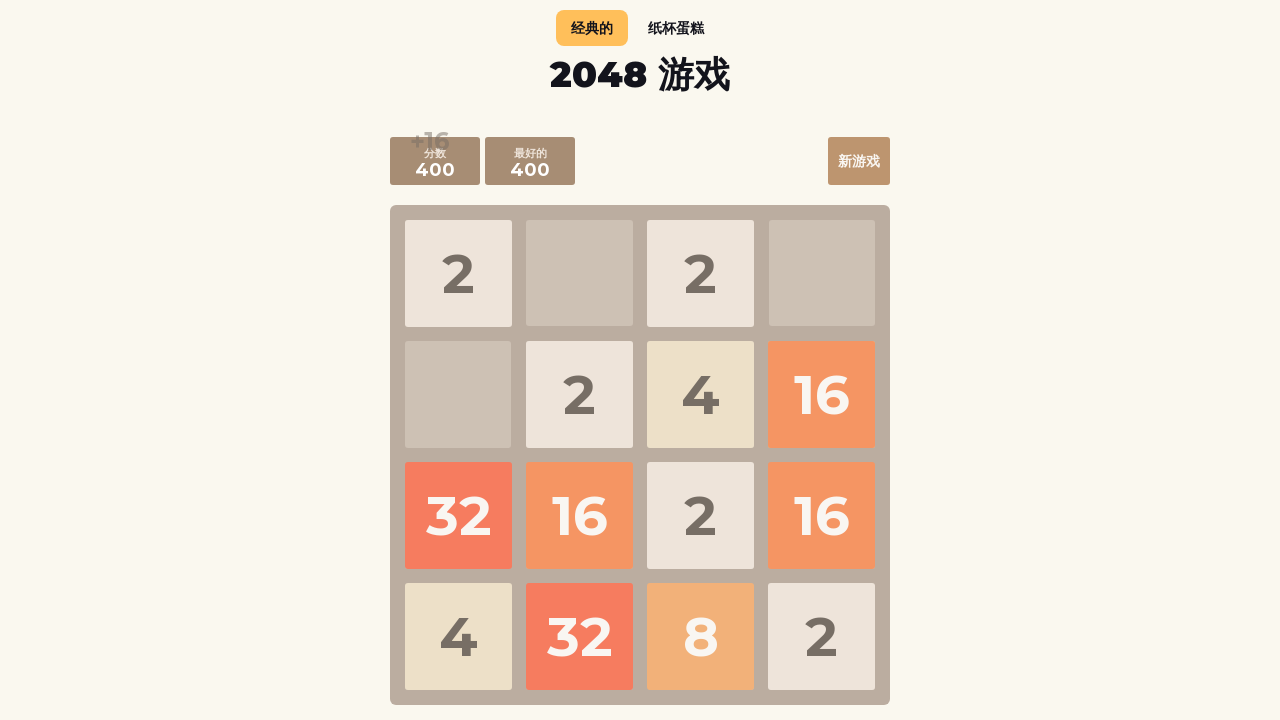

Pressed ArrowDown key to make AI move #72 on body
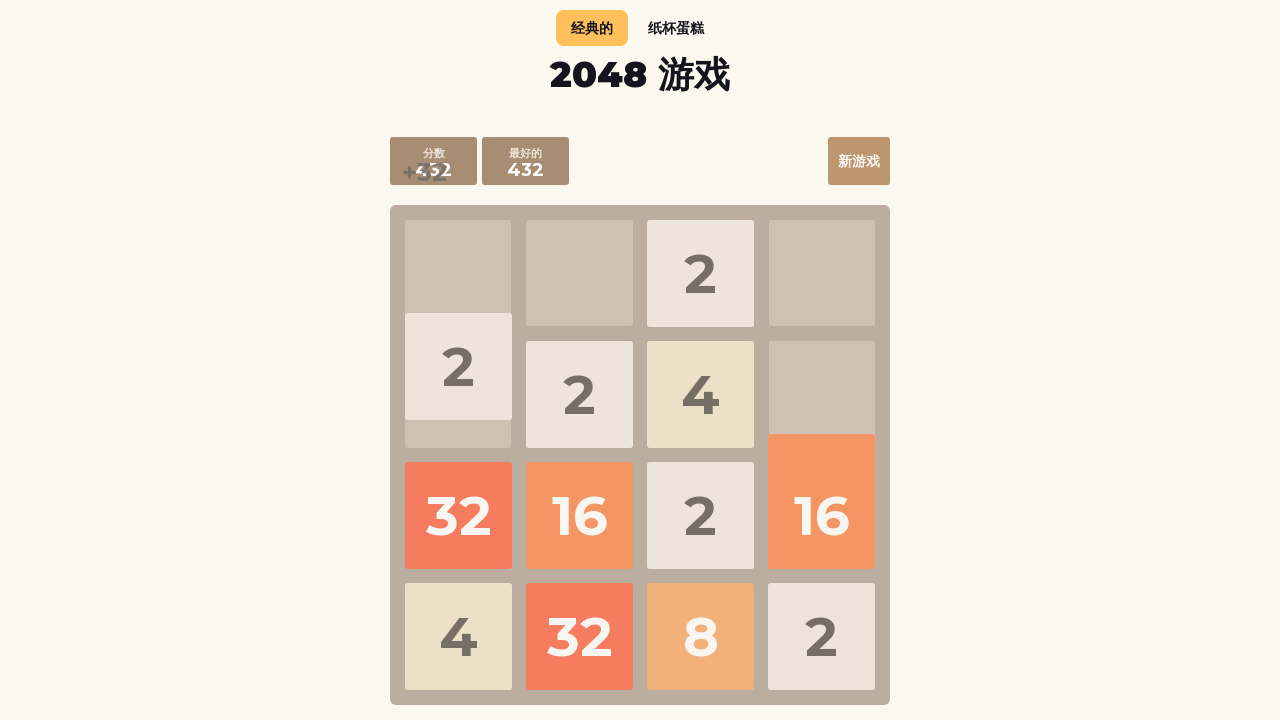

Waited for move animation to complete
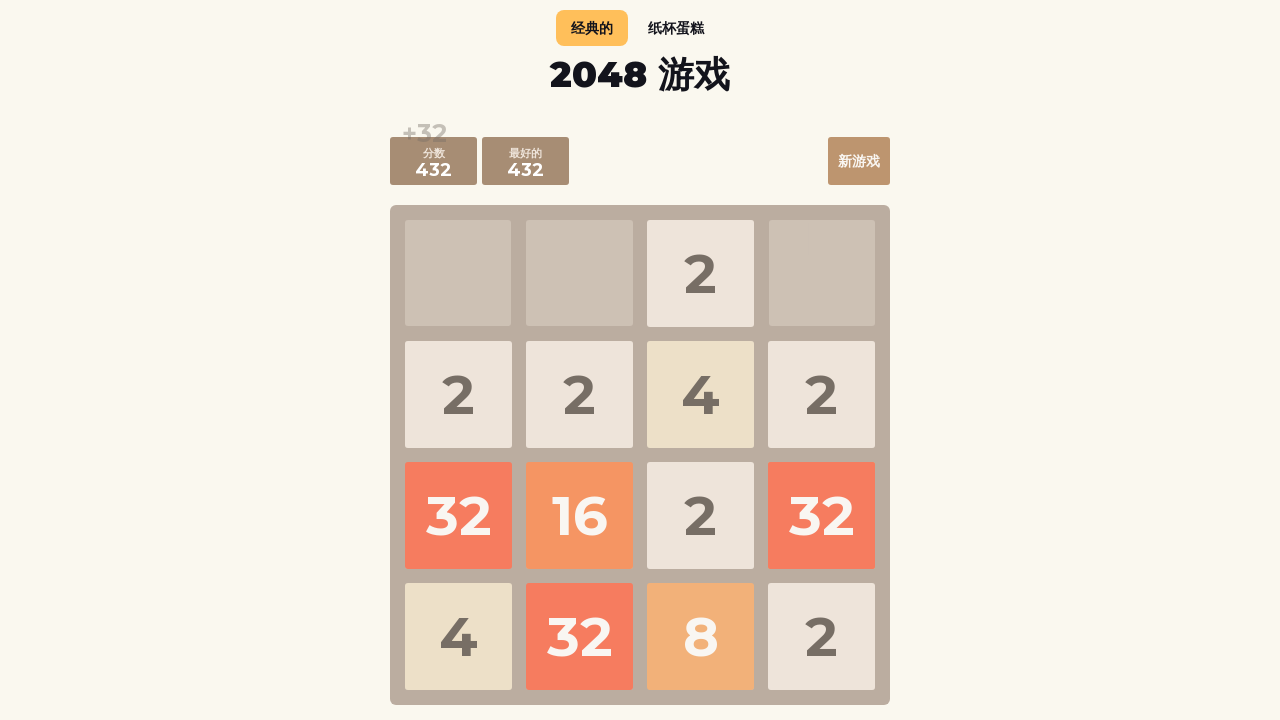

Pressed ArrowLeft key to make AI move #73 on body
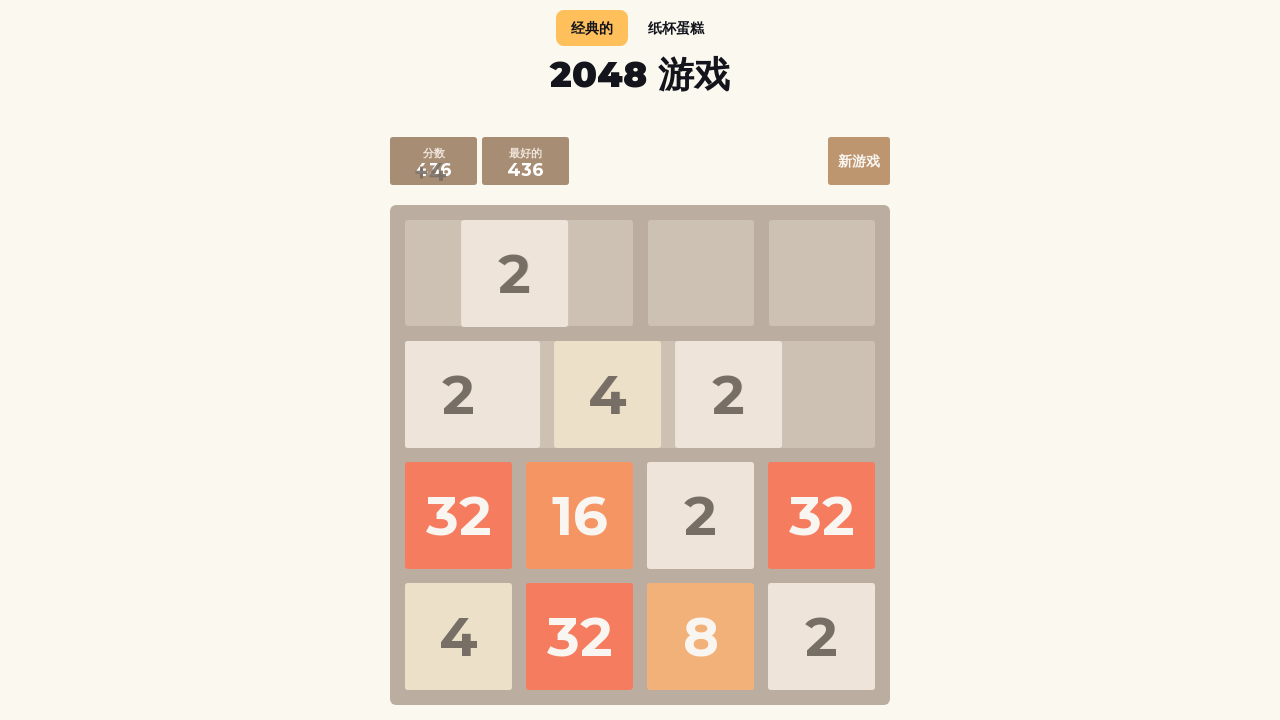

Waited for move animation to complete
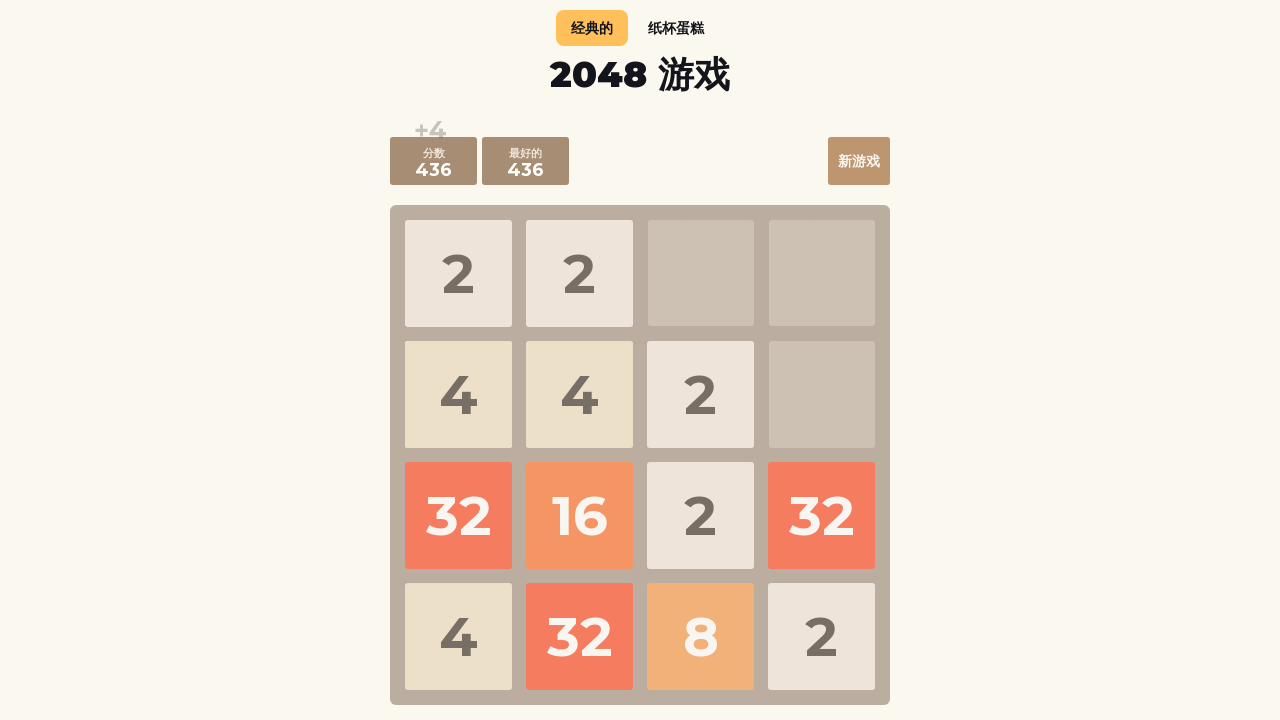

Pressed ArrowDown key to make AI move #74 on body
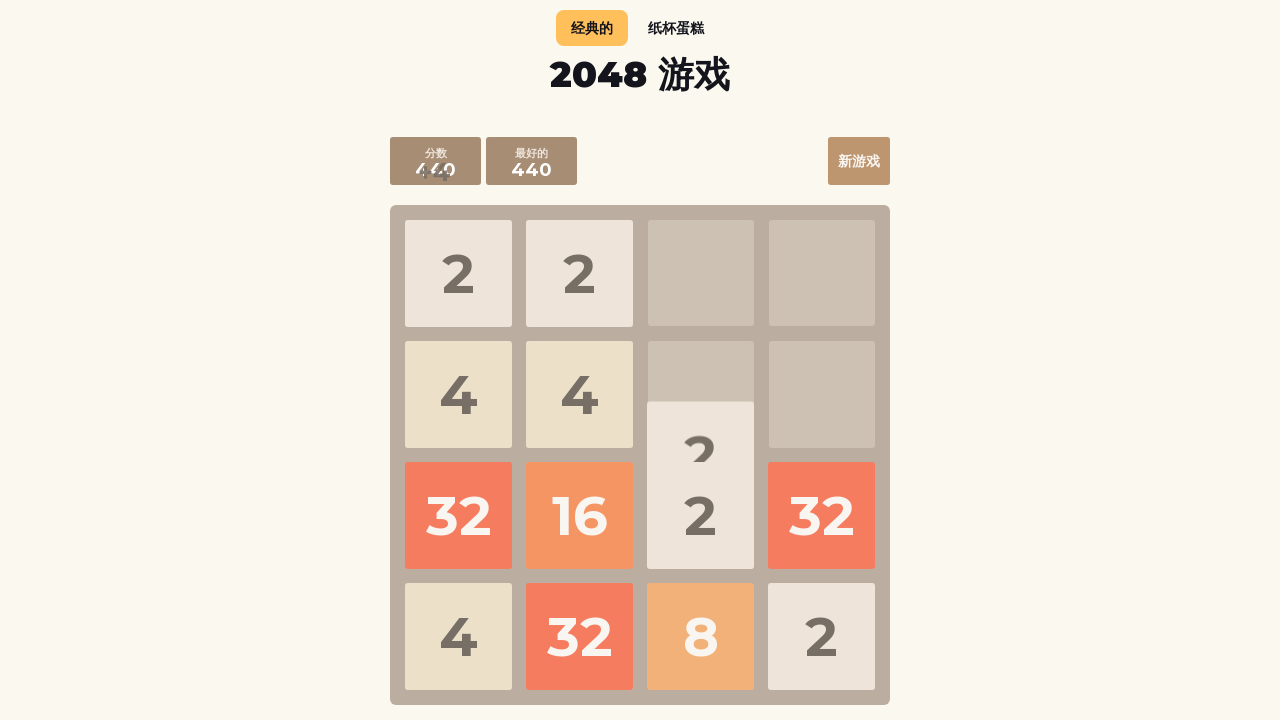

Waited for move animation to complete
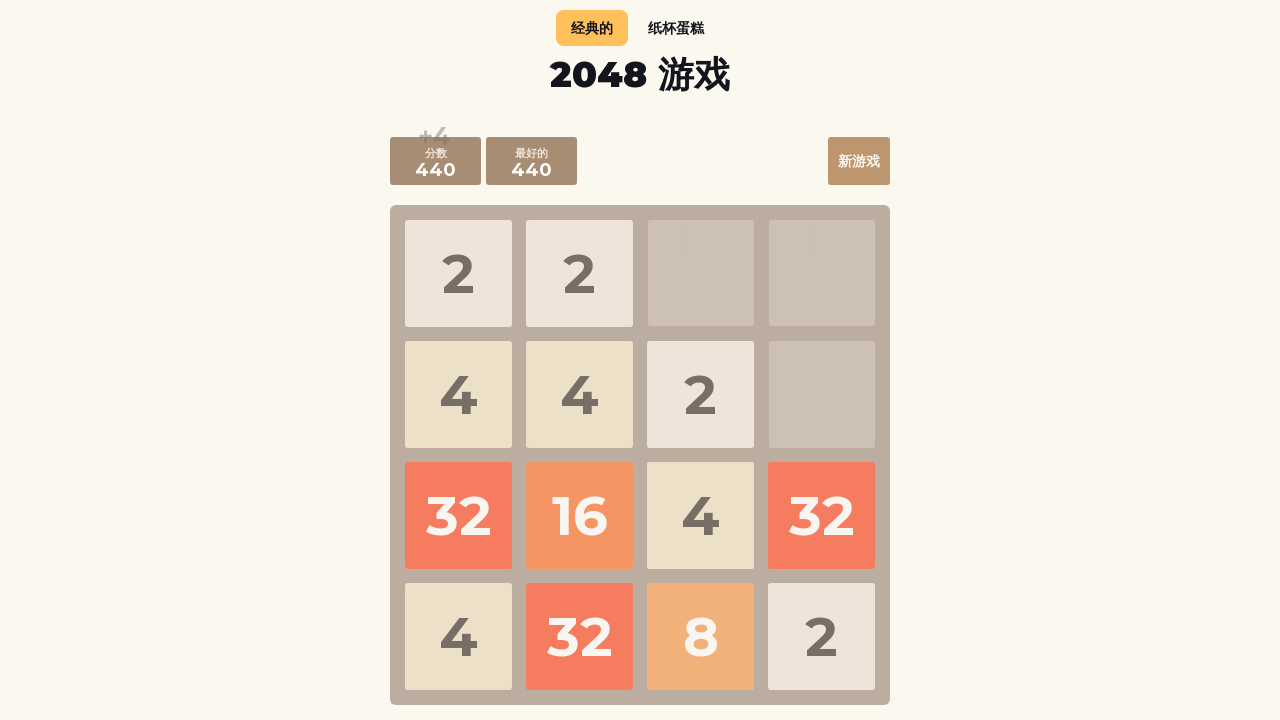

Pressed ArrowLeft key to make AI move #75 on body
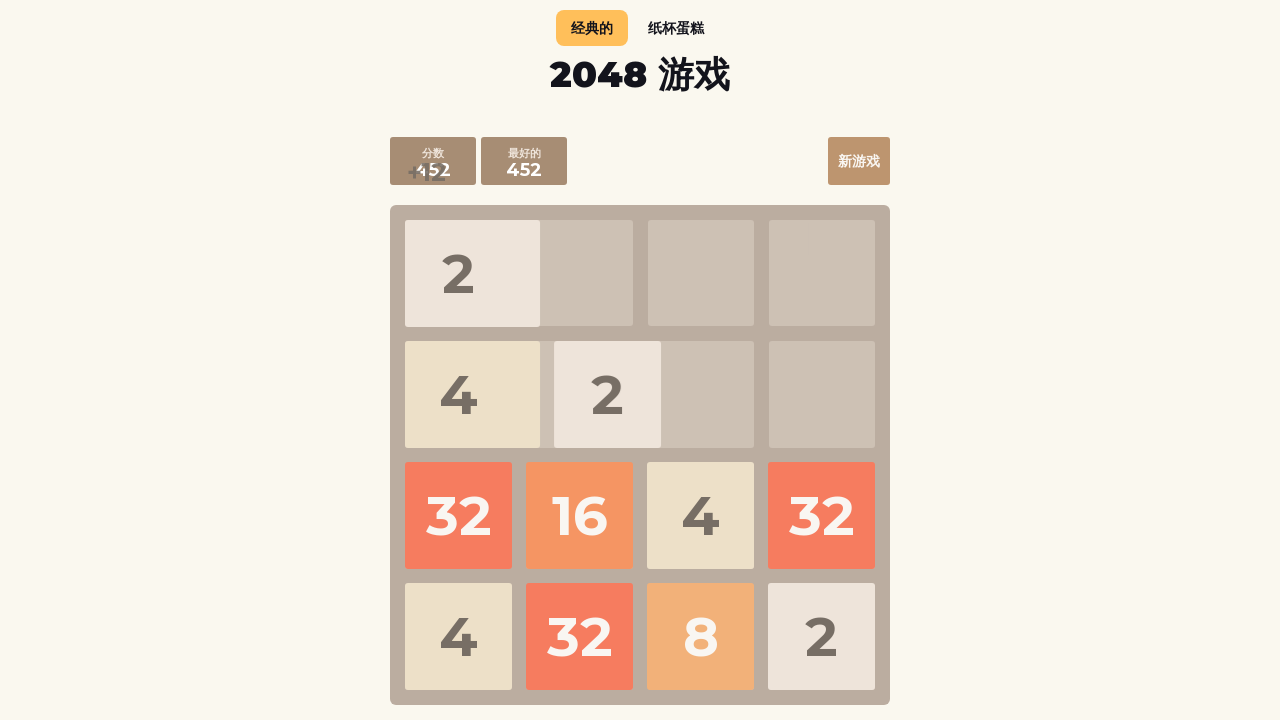

Waited for move animation to complete
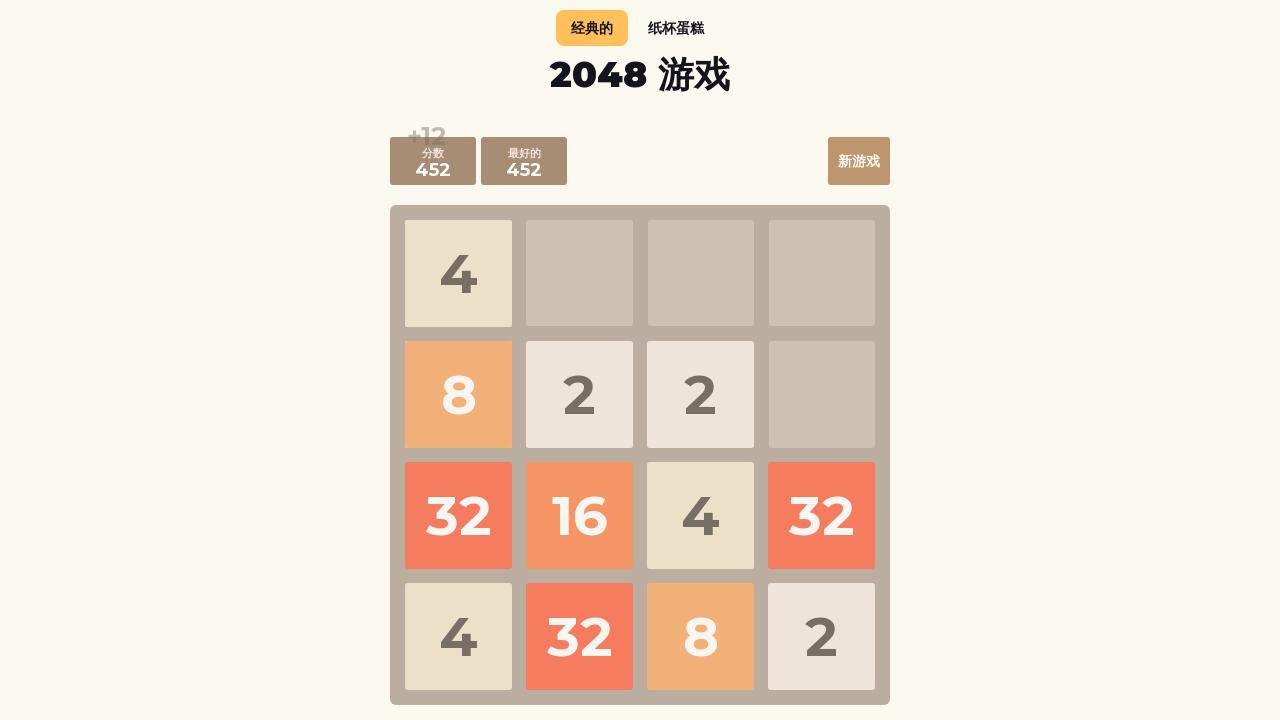

Pressed ArrowDown key to make AI move #76 on body
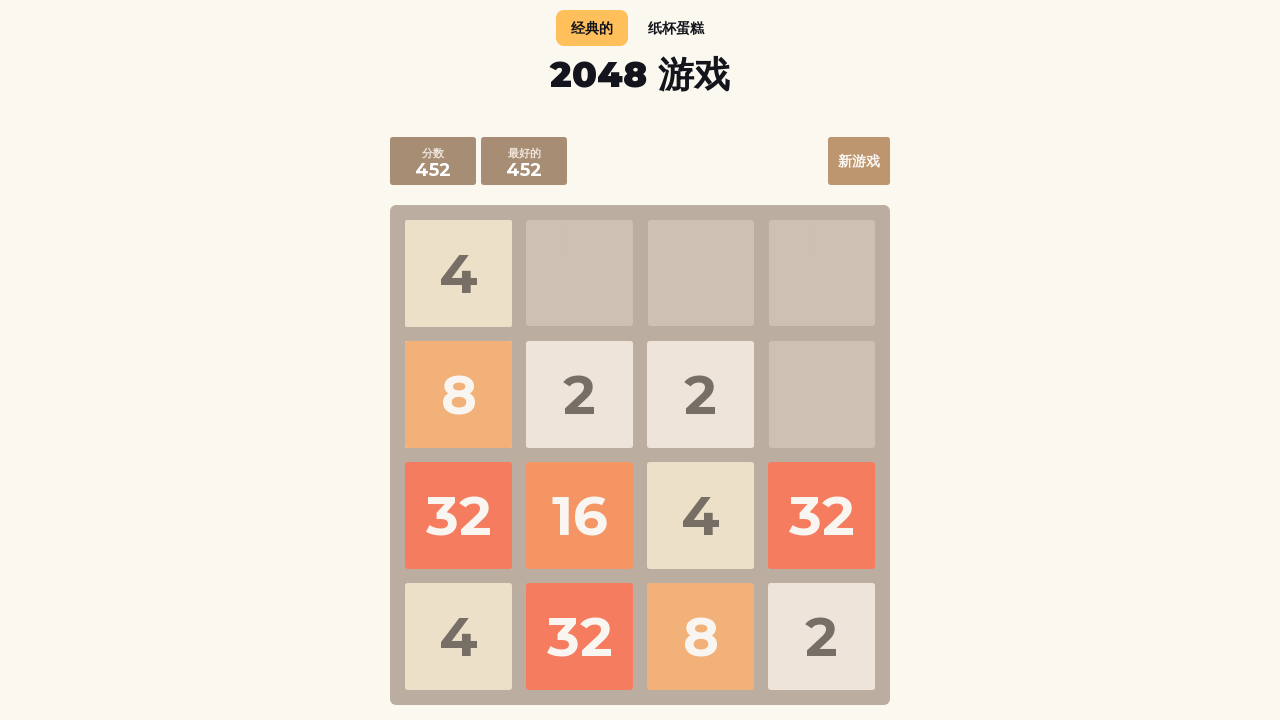

Waited for move animation to complete
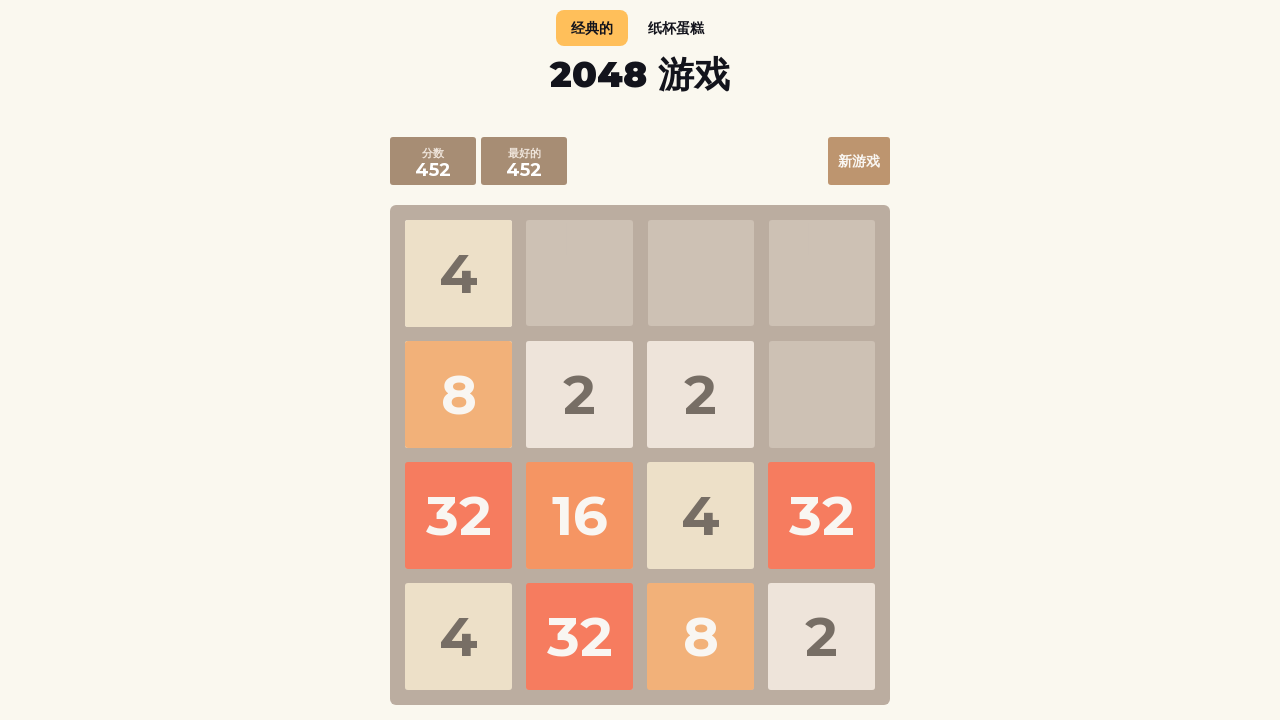

Pressed ArrowDown key to make AI move #77 on body
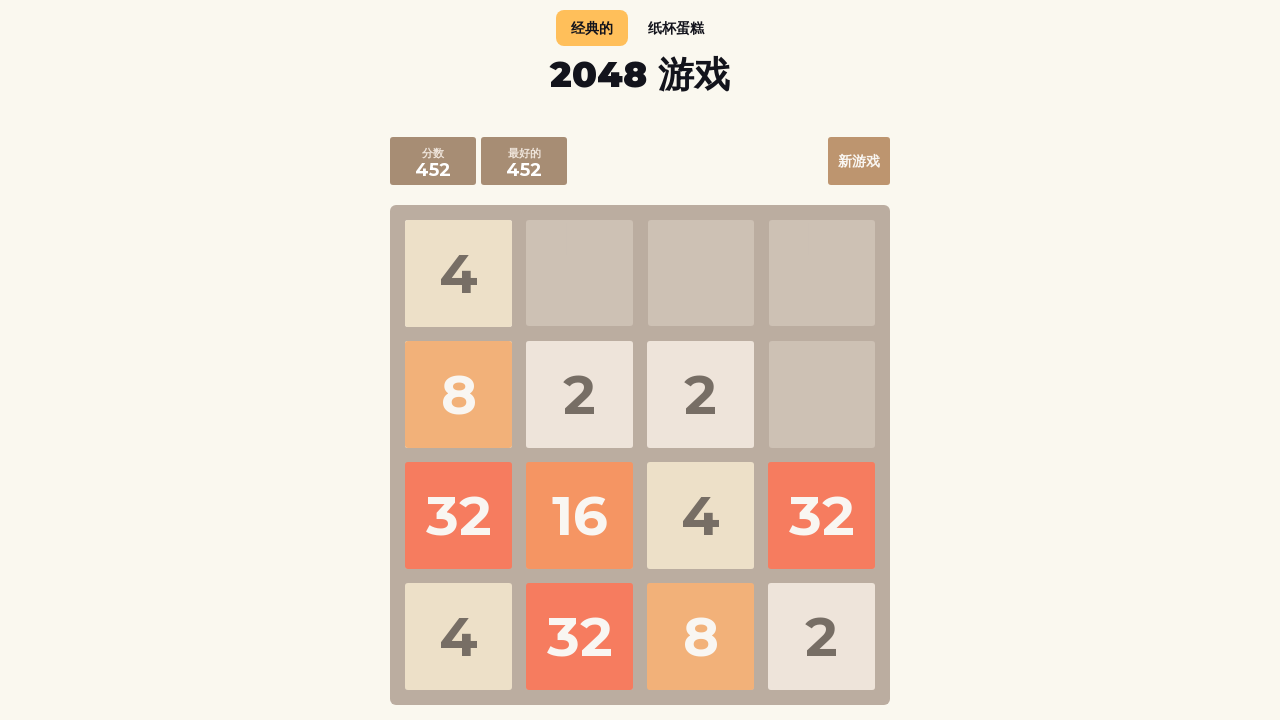

Waited for move animation to complete
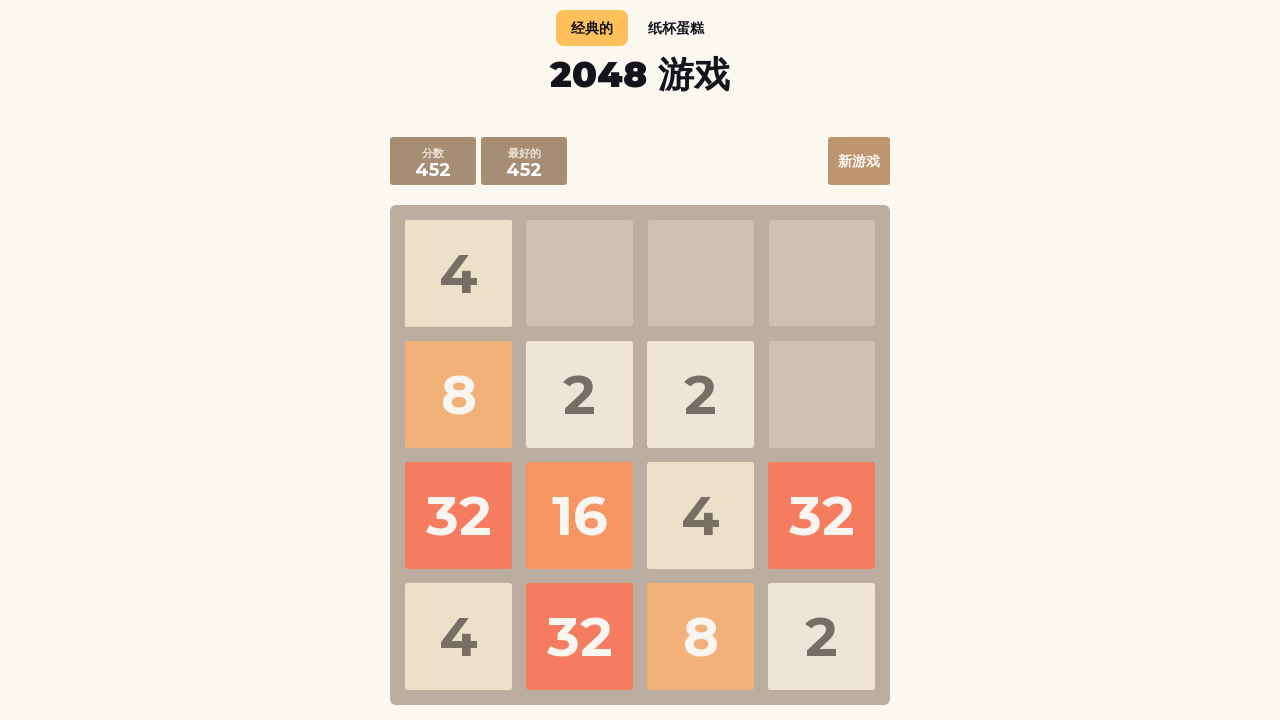

Pressed ArrowRight key to make AI move #78 on body
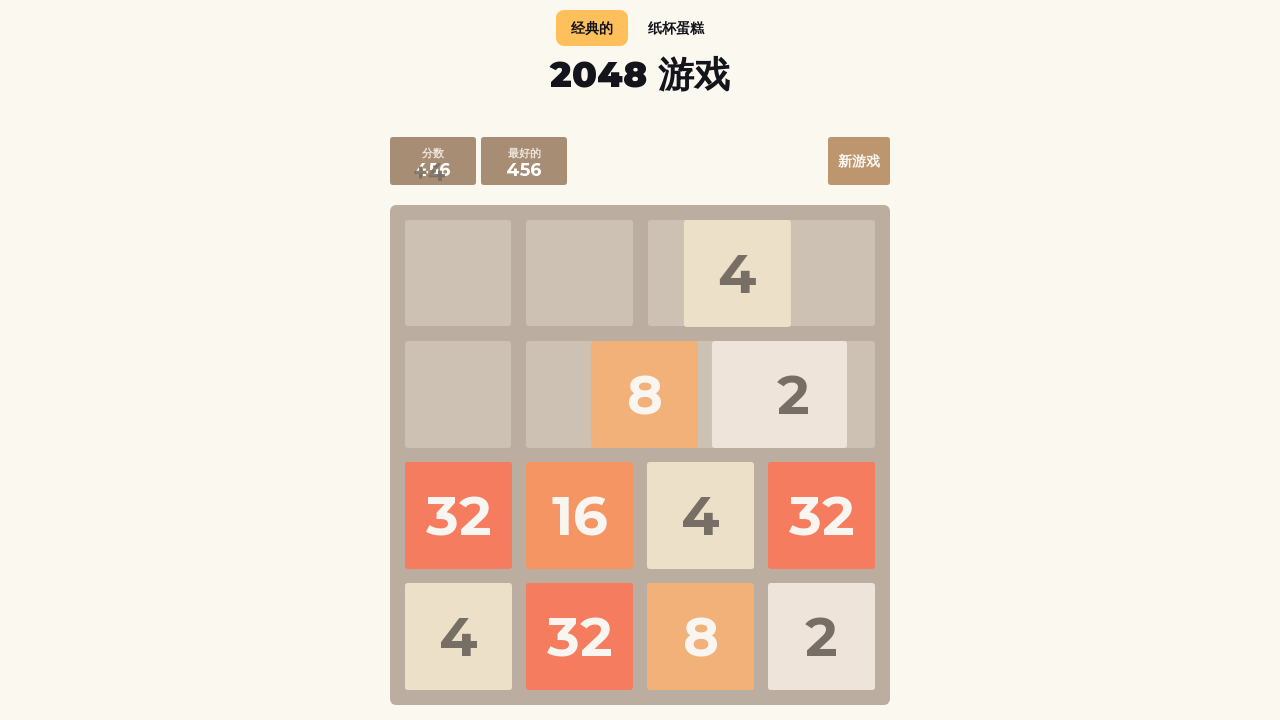

Waited for move animation to complete
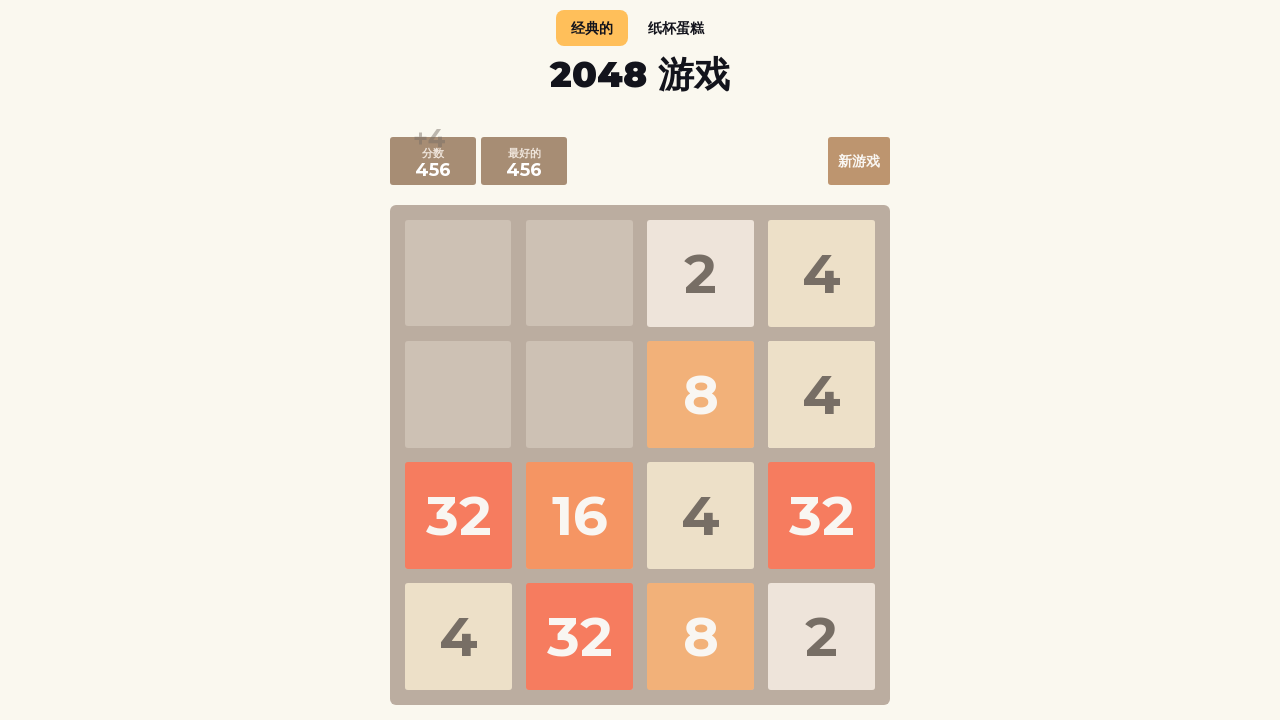

Pressed ArrowUp key to make AI move #79 on body
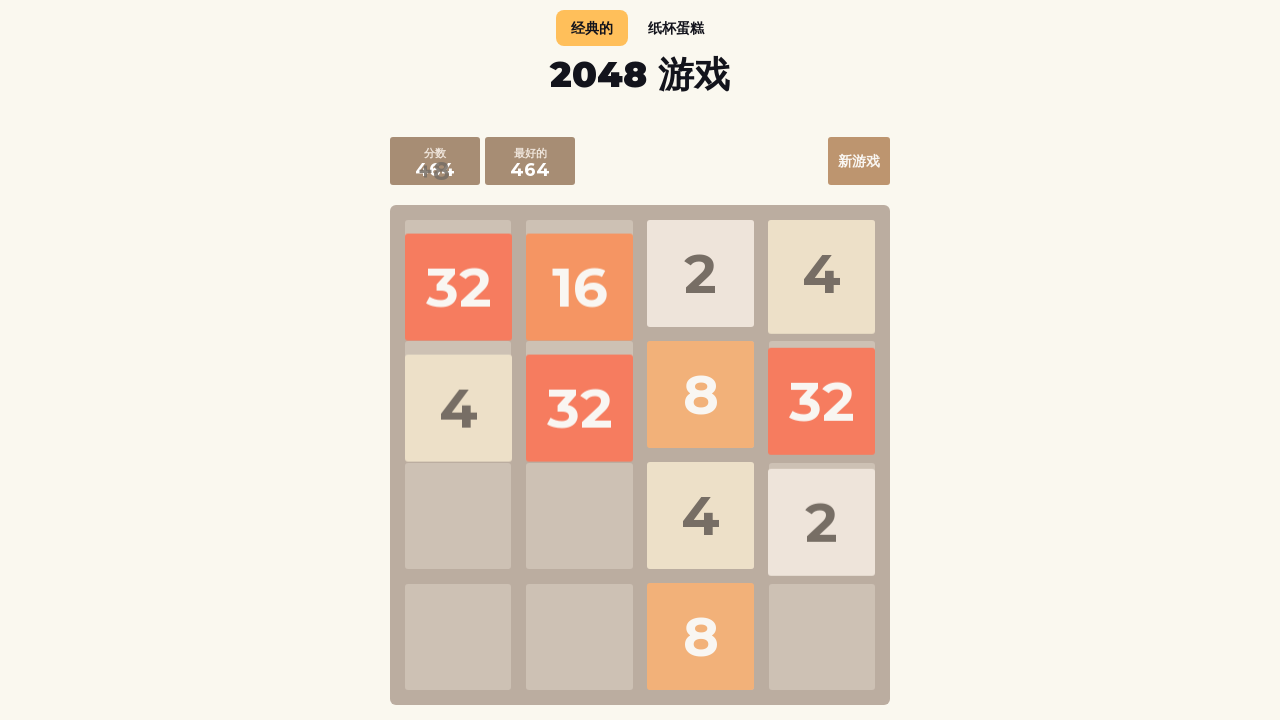

Waited for move animation to complete
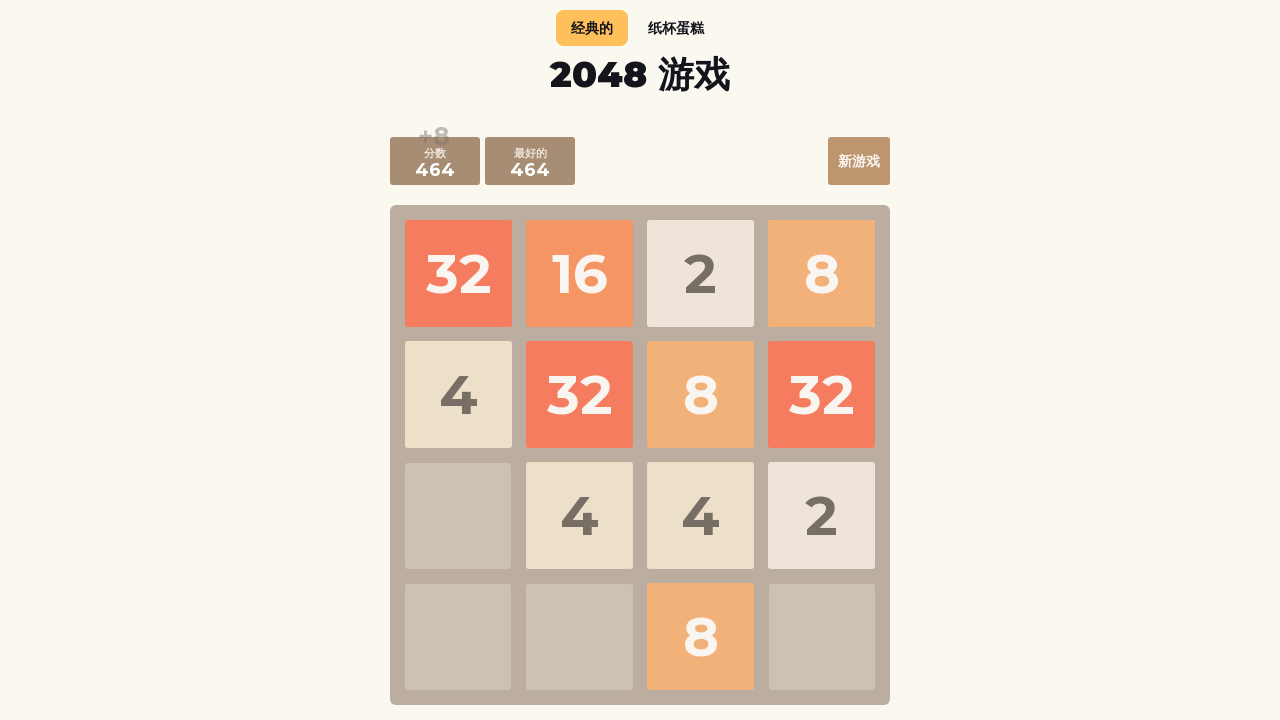

Pressed ArrowDown key to make AI move #80 on body
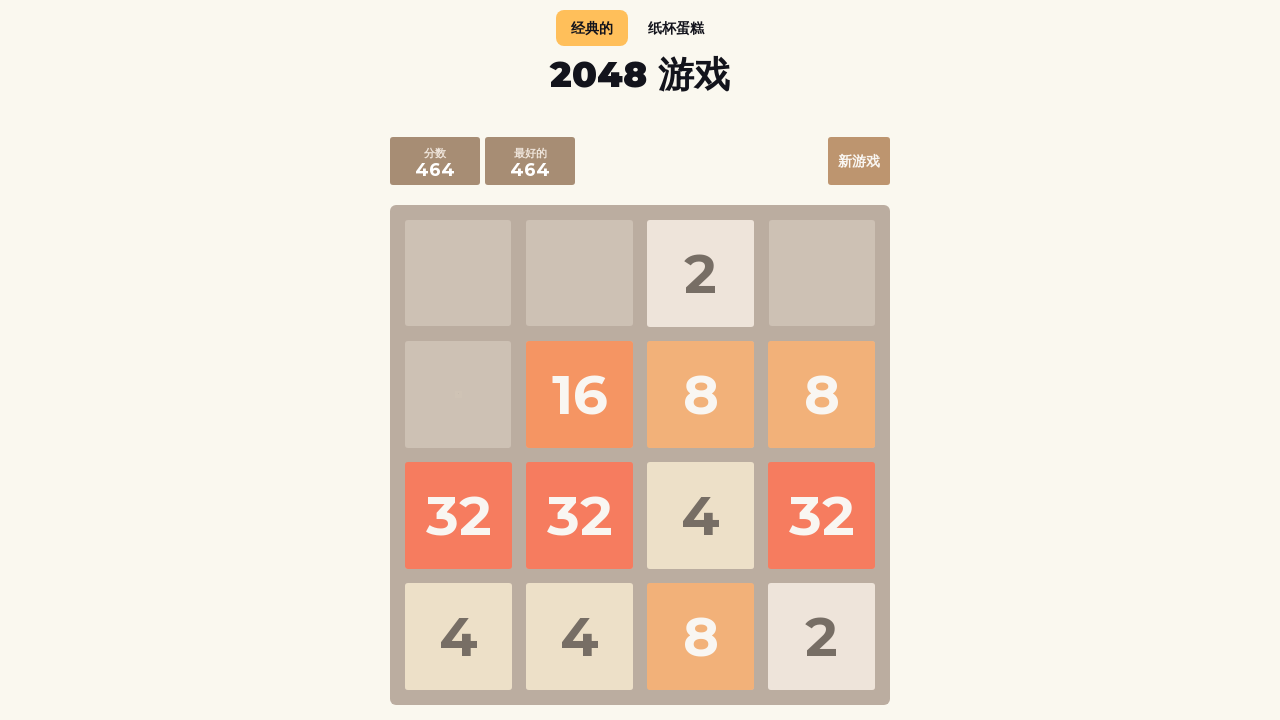

Waited for move animation to complete
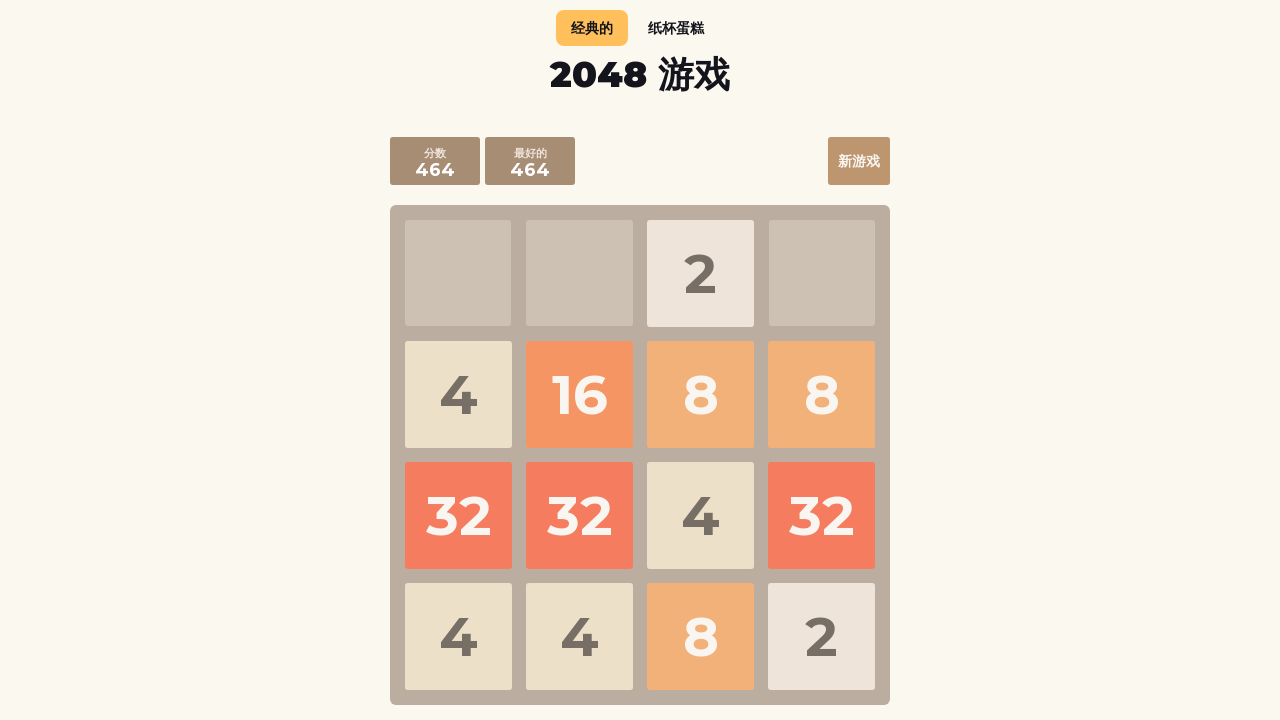

Pressed ArrowRight key to make AI move #81 on body
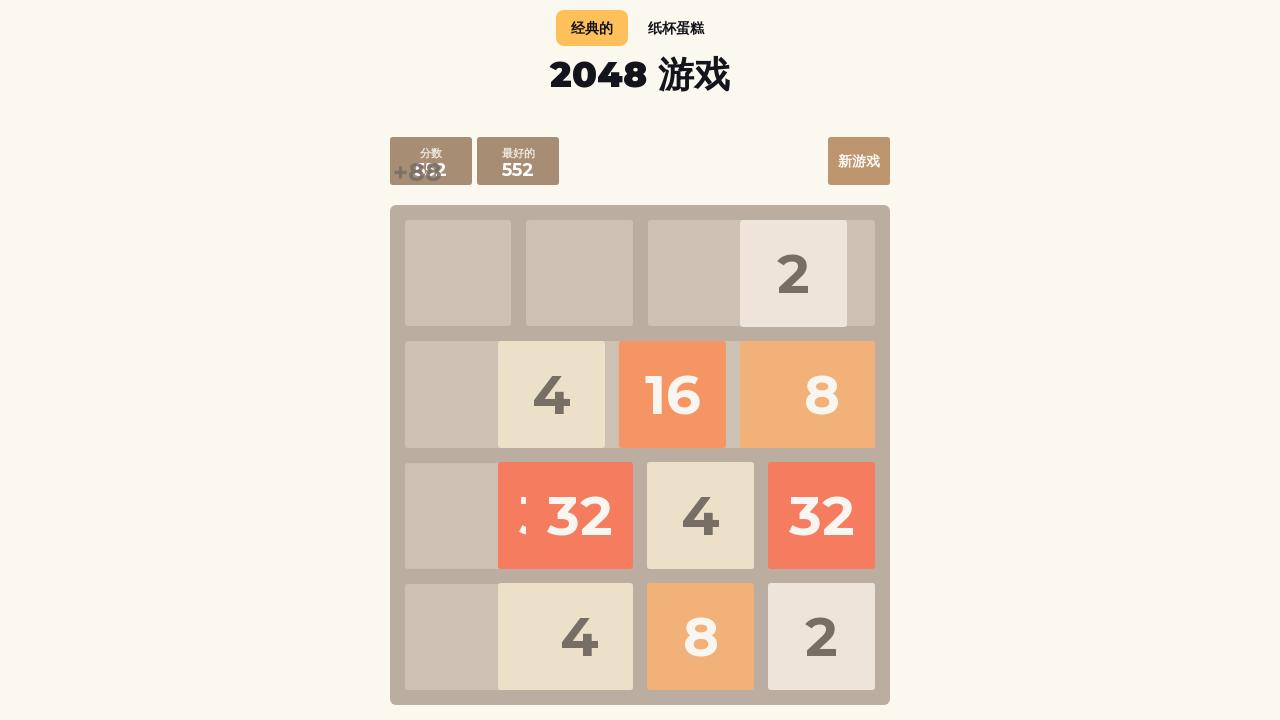

Waited for move animation to complete
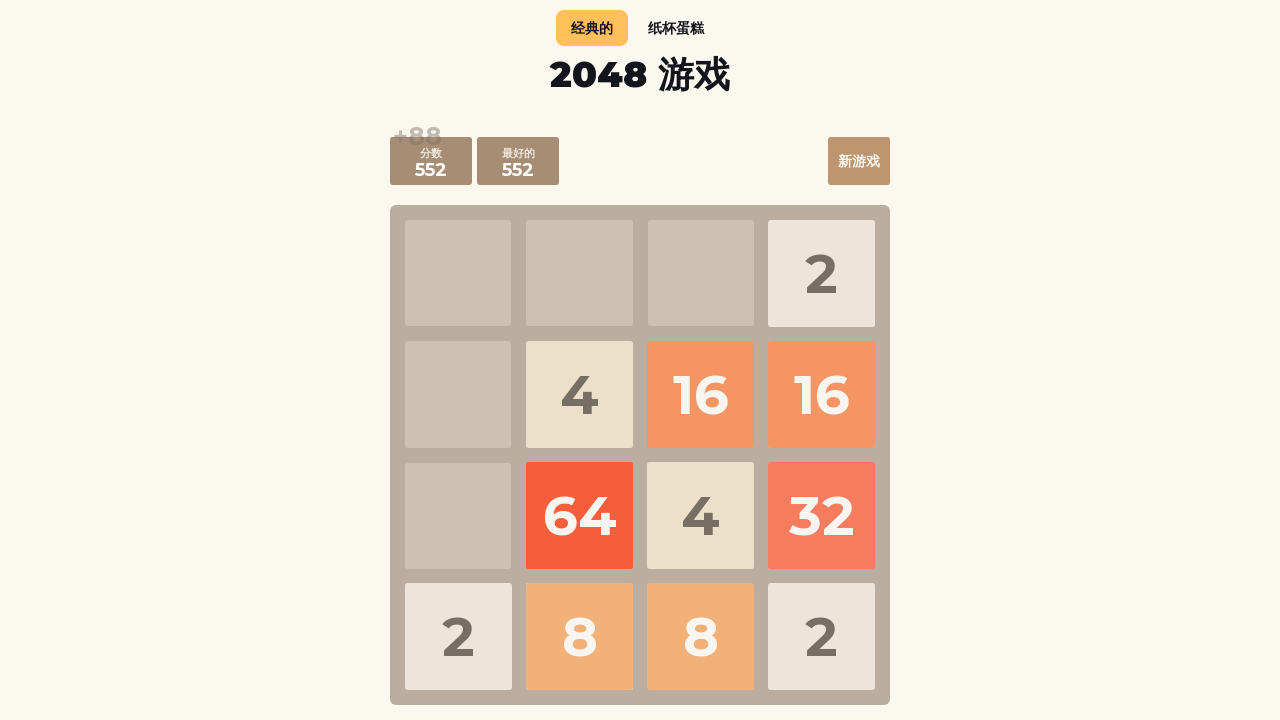

Pressed ArrowLeft key to make AI move #82 on body
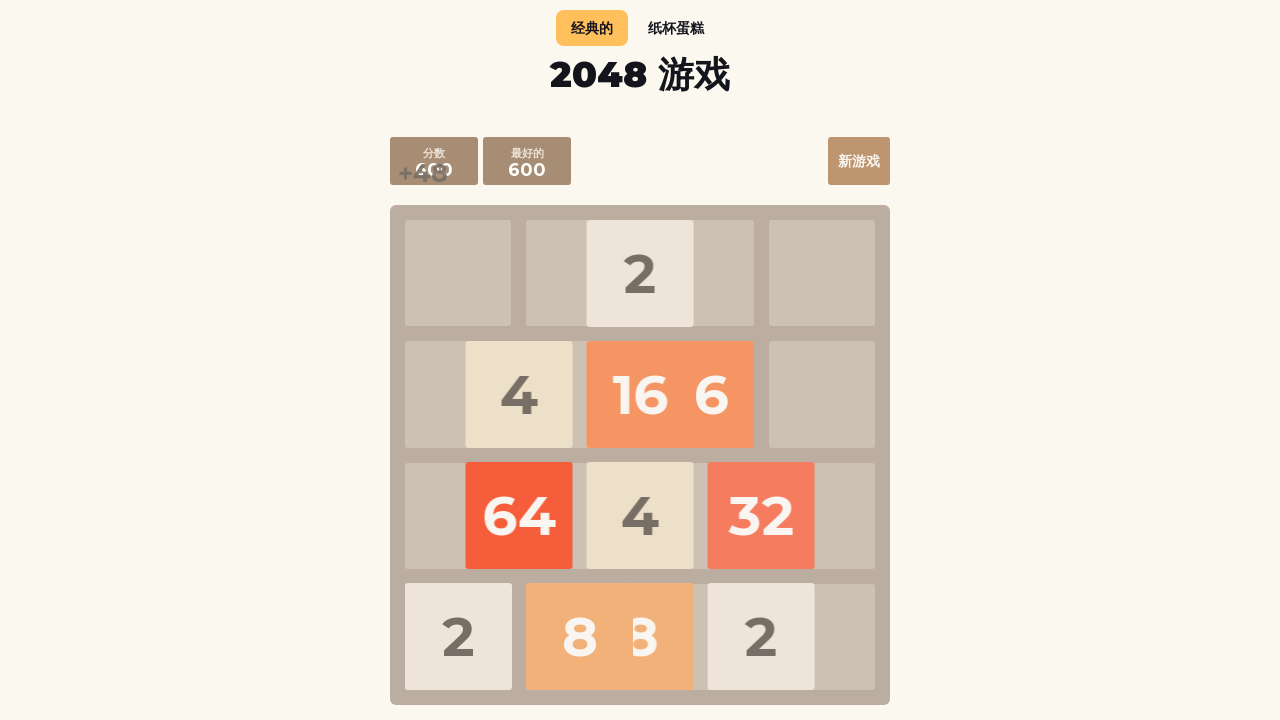

Waited for move animation to complete
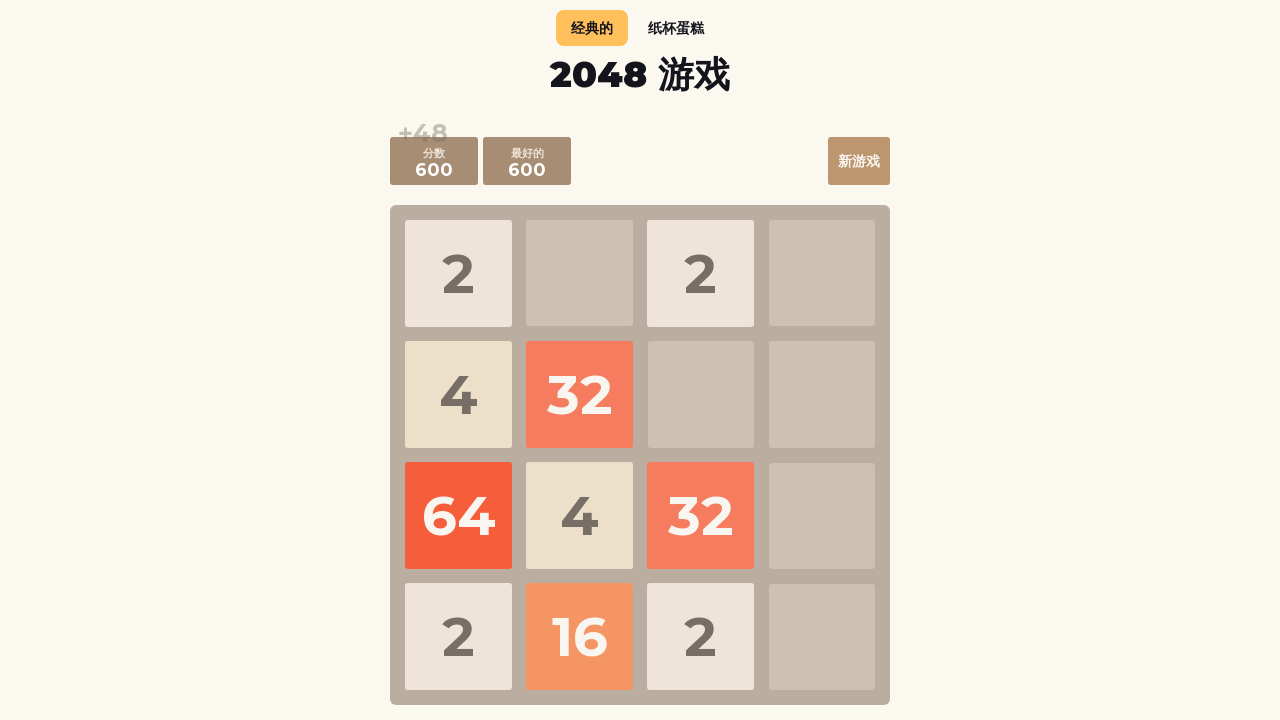

Pressed ArrowUp key to make AI move #83 on body
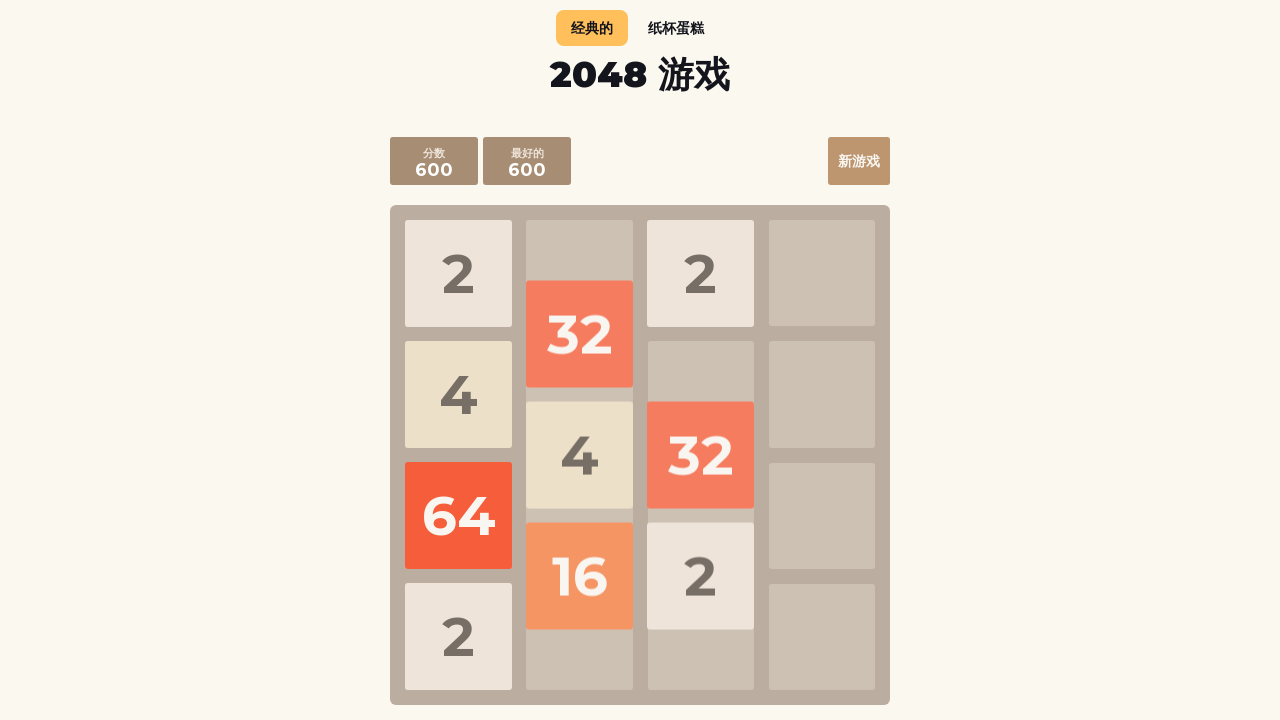

Waited for move animation to complete
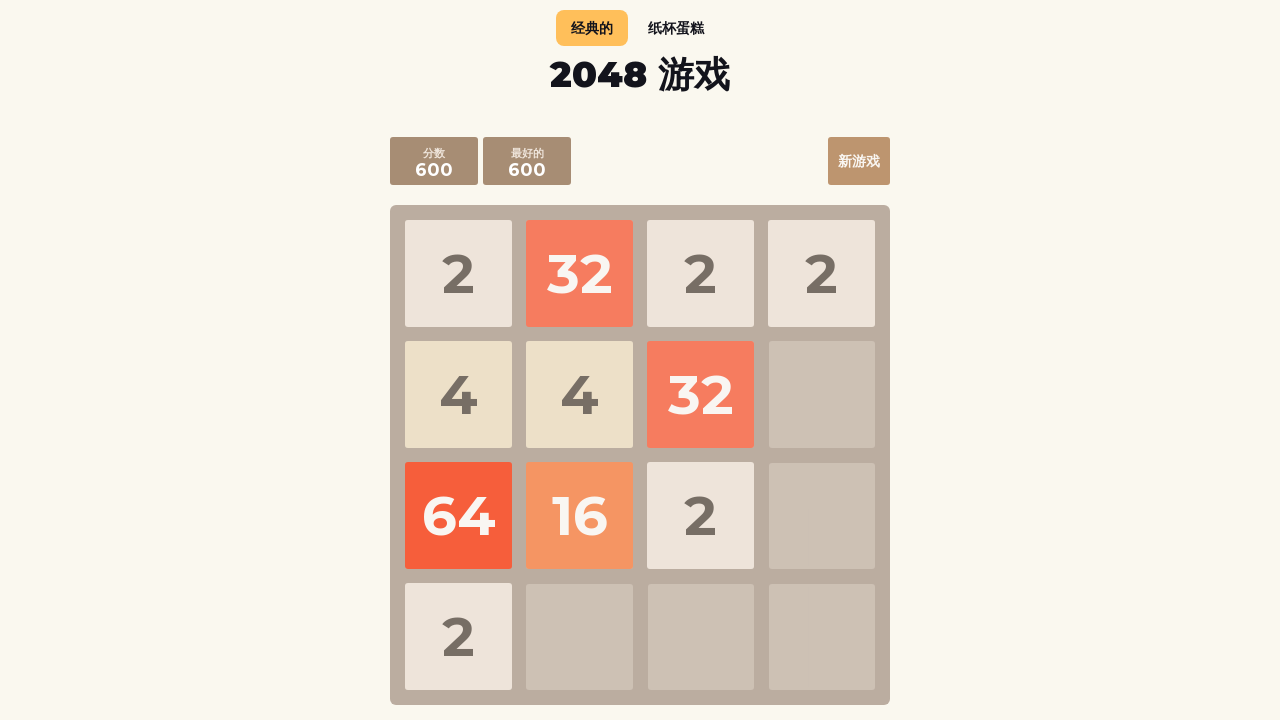

Pressed ArrowDown key to make AI move #84 on body
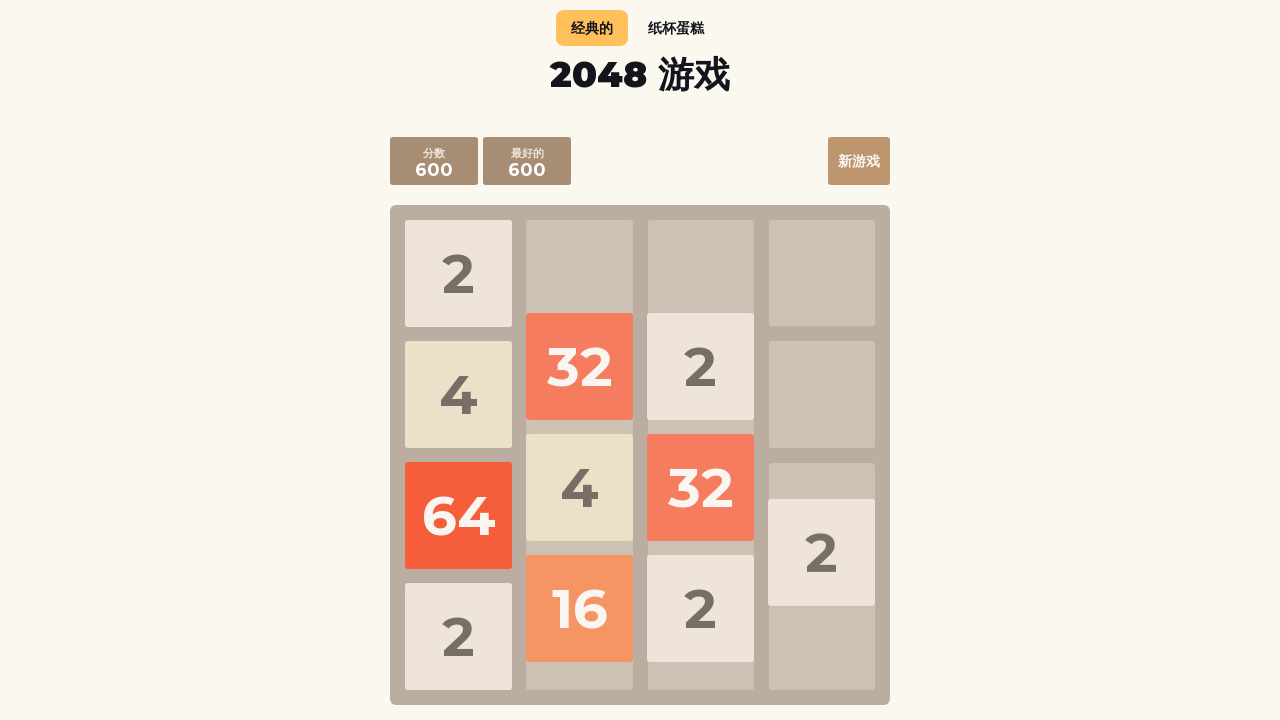

Waited for move animation to complete
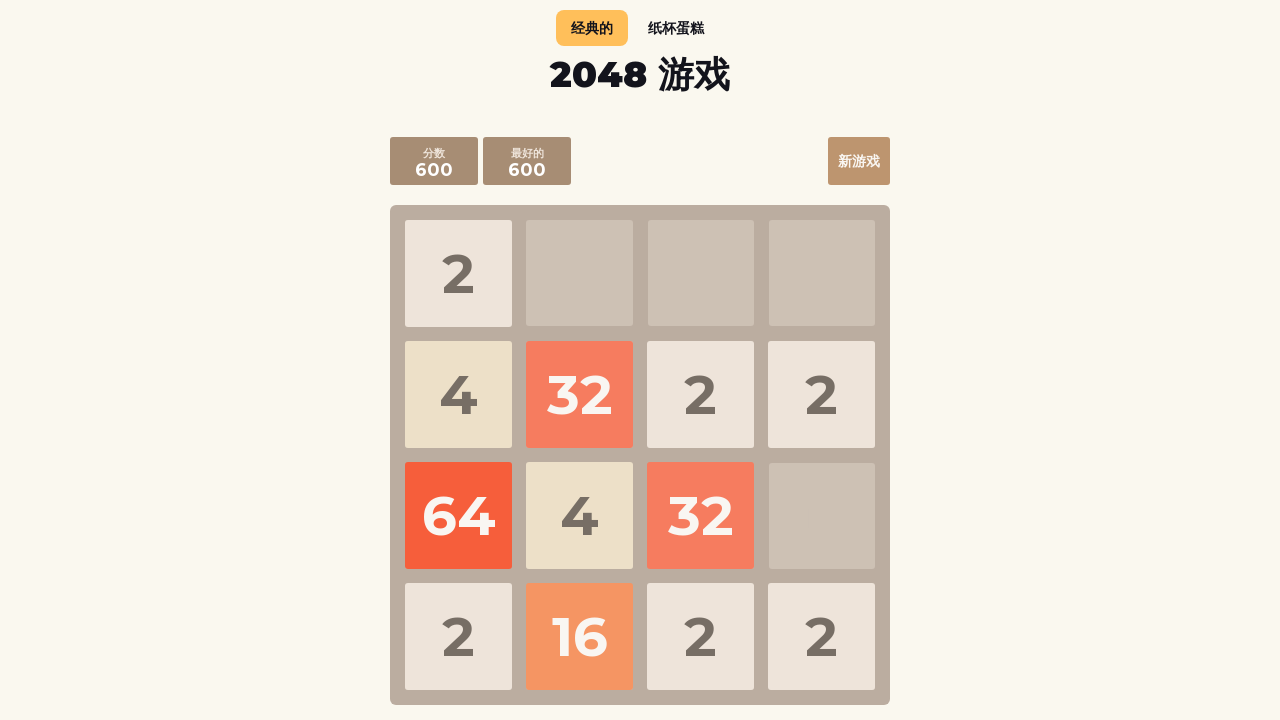

Pressed ArrowLeft key to make AI move #85 on body
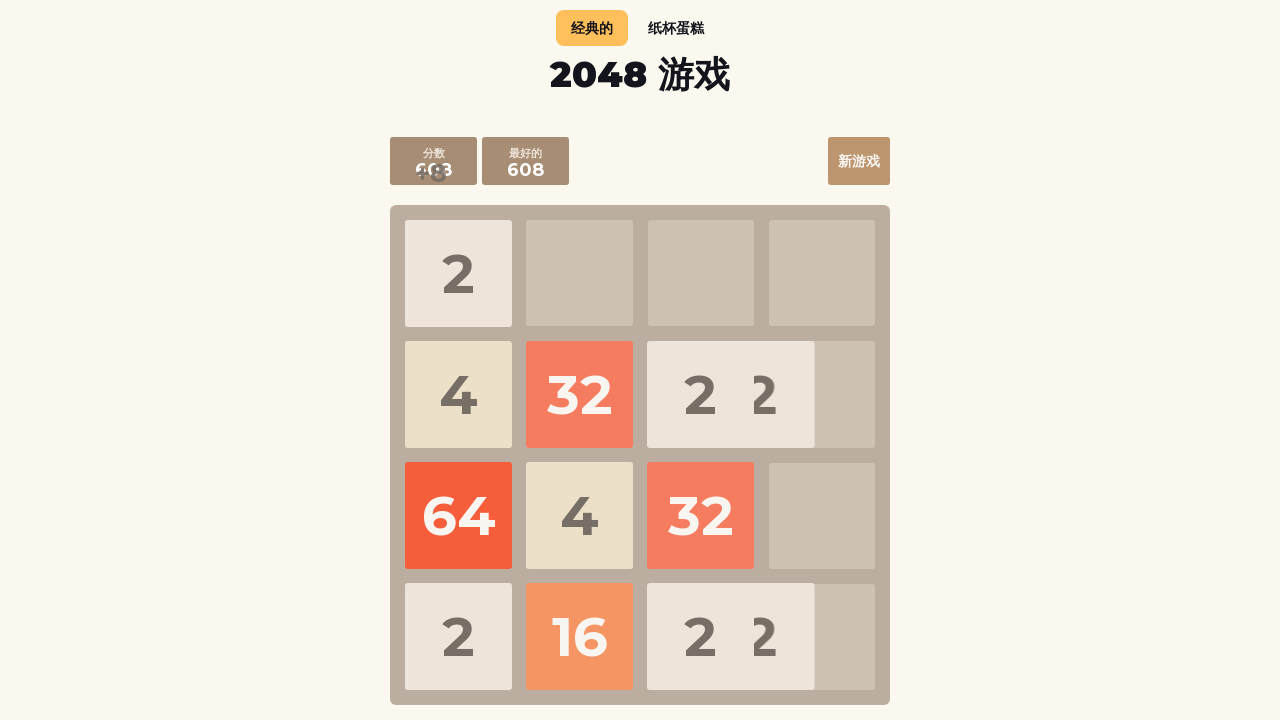

Waited for move animation to complete
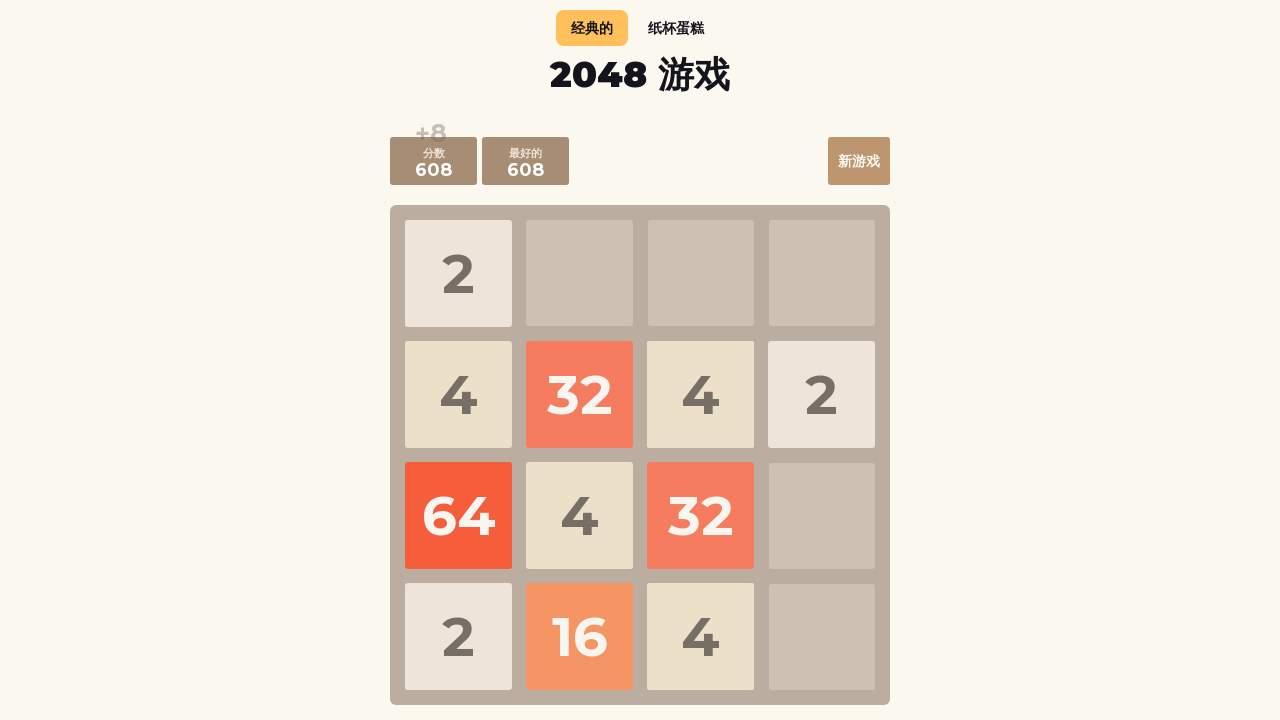

Pressed ArrowUp key to make AI move #86 on body
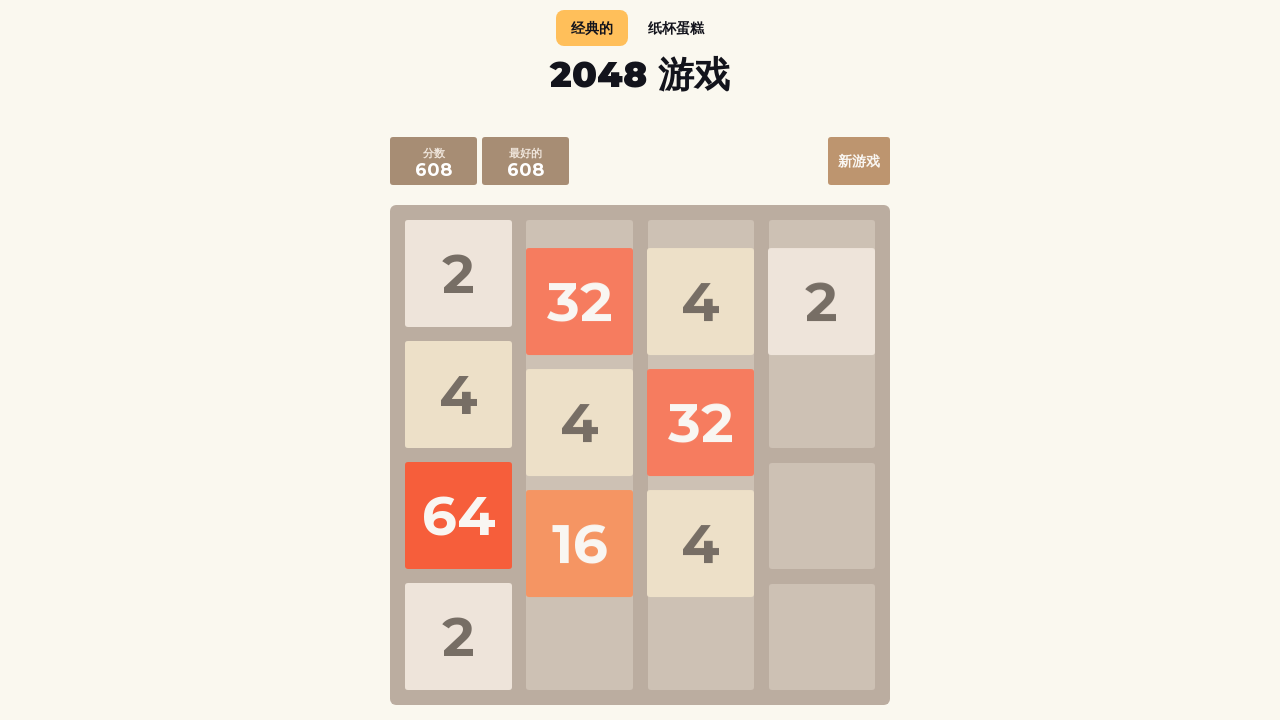

Waited for move animation to complete
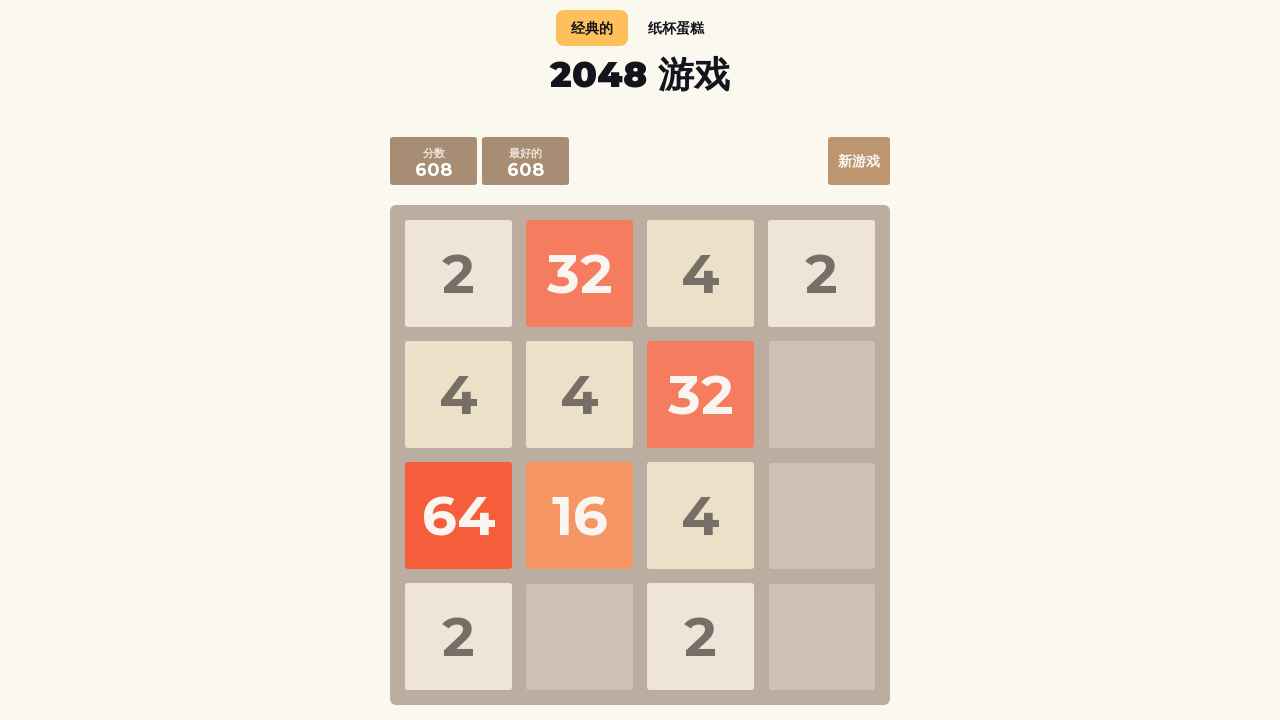

Pressed ArrowUp key to make AI move #87 on body
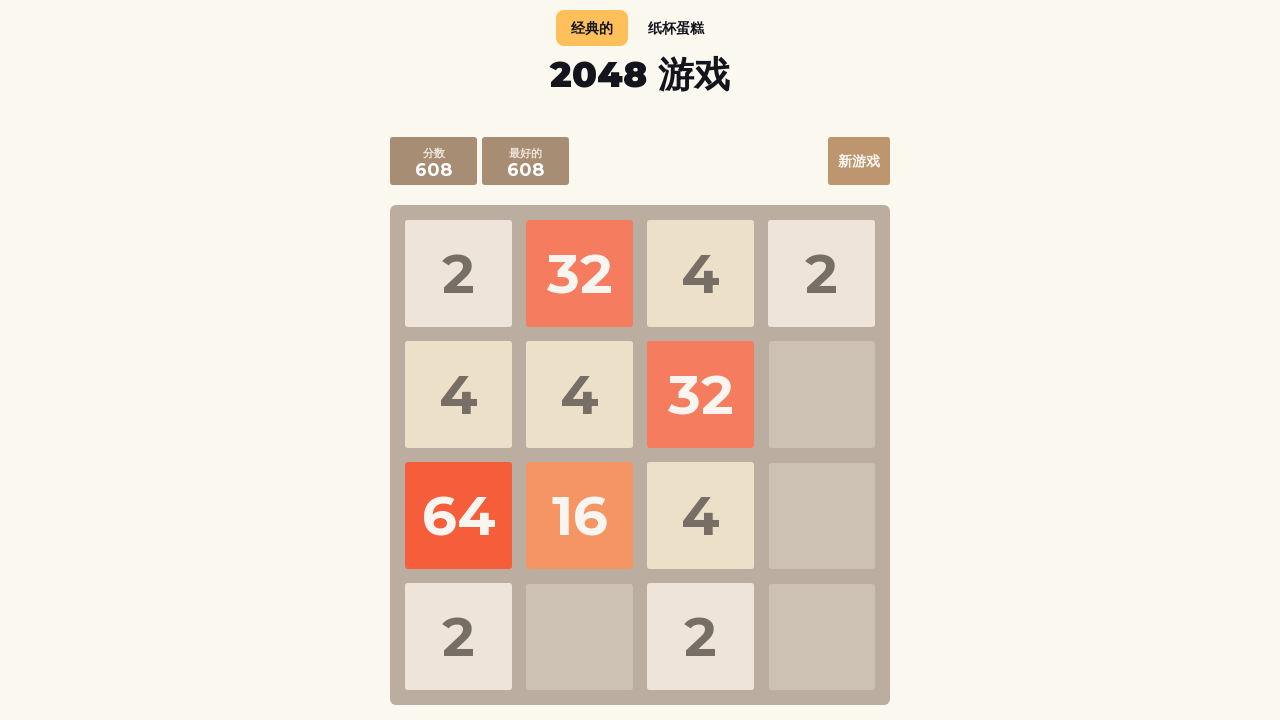

Waited for move animation to complete
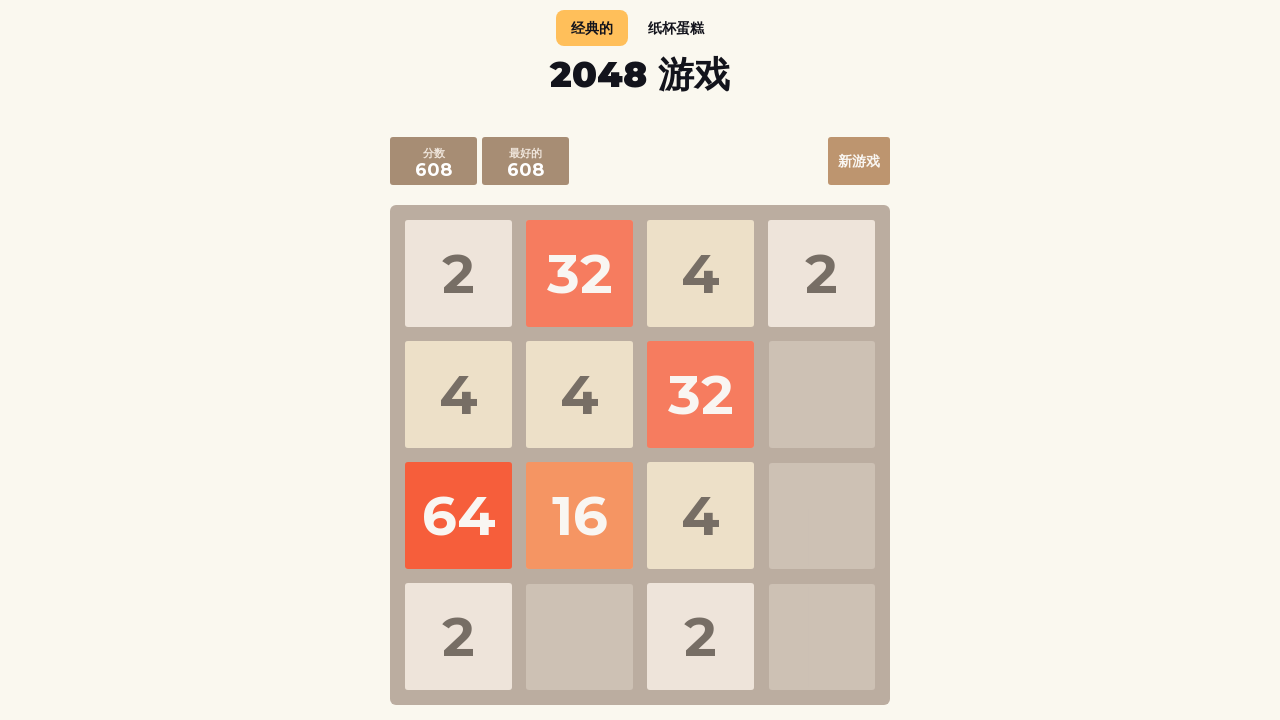

Pressed ArrowUp key to make AI move #88 on body
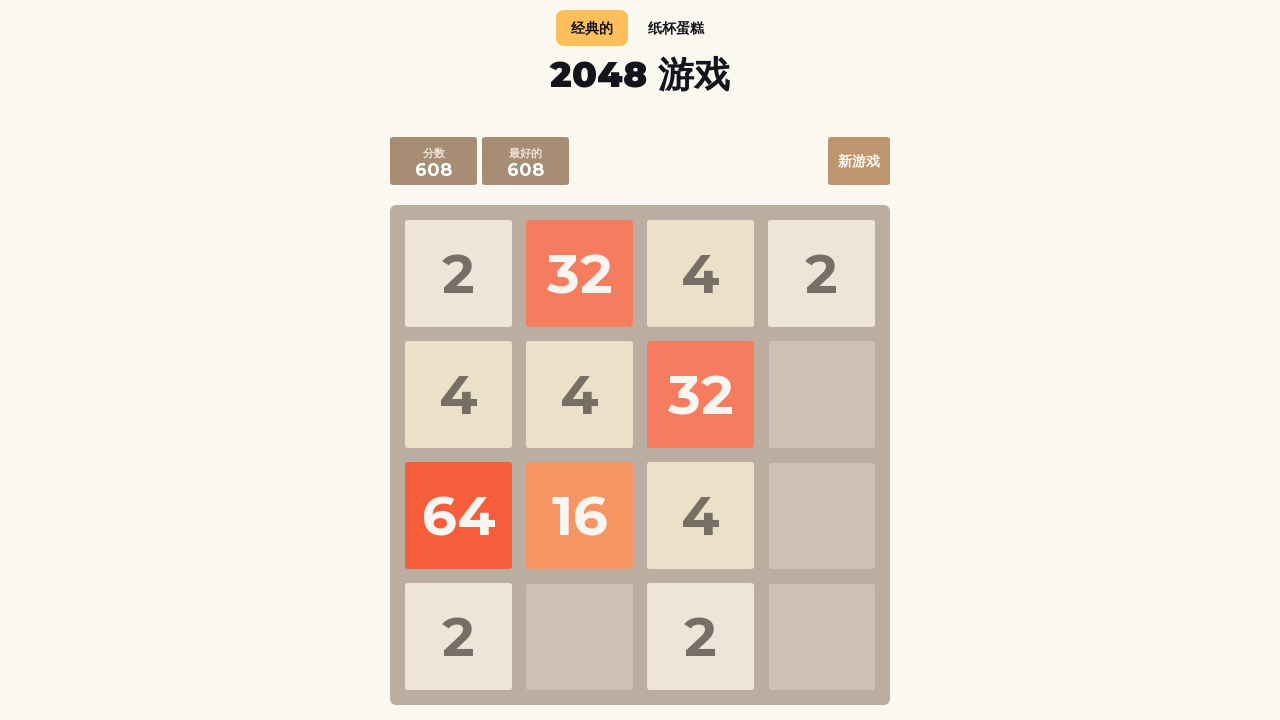

Waited for move animation to complete
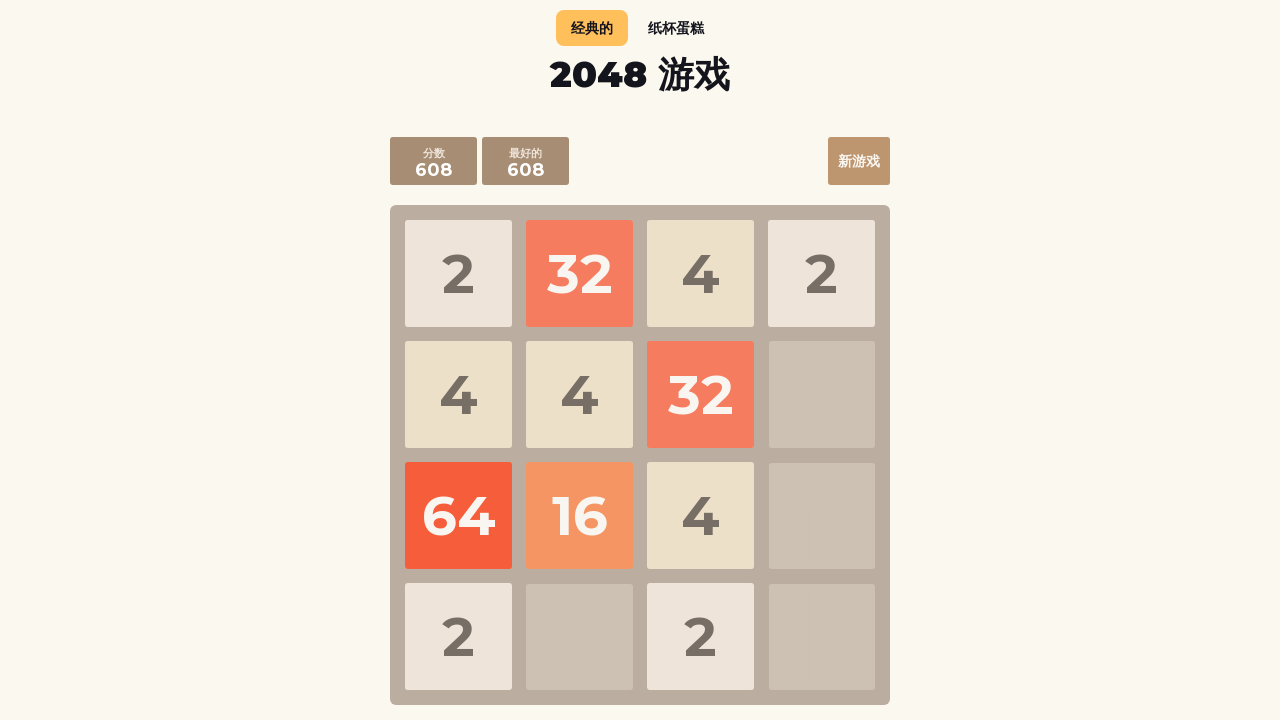

Pressed ArrowDown key to make AI move #89 on body
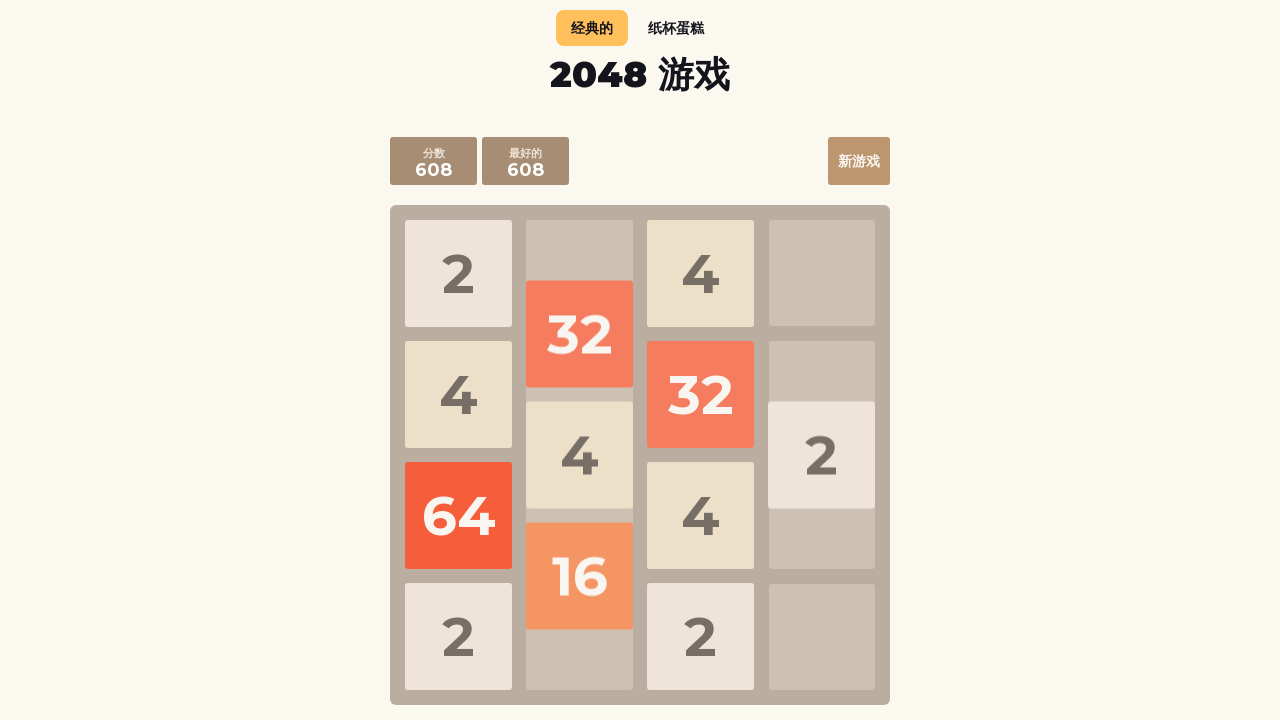

Waited for move animation to complete
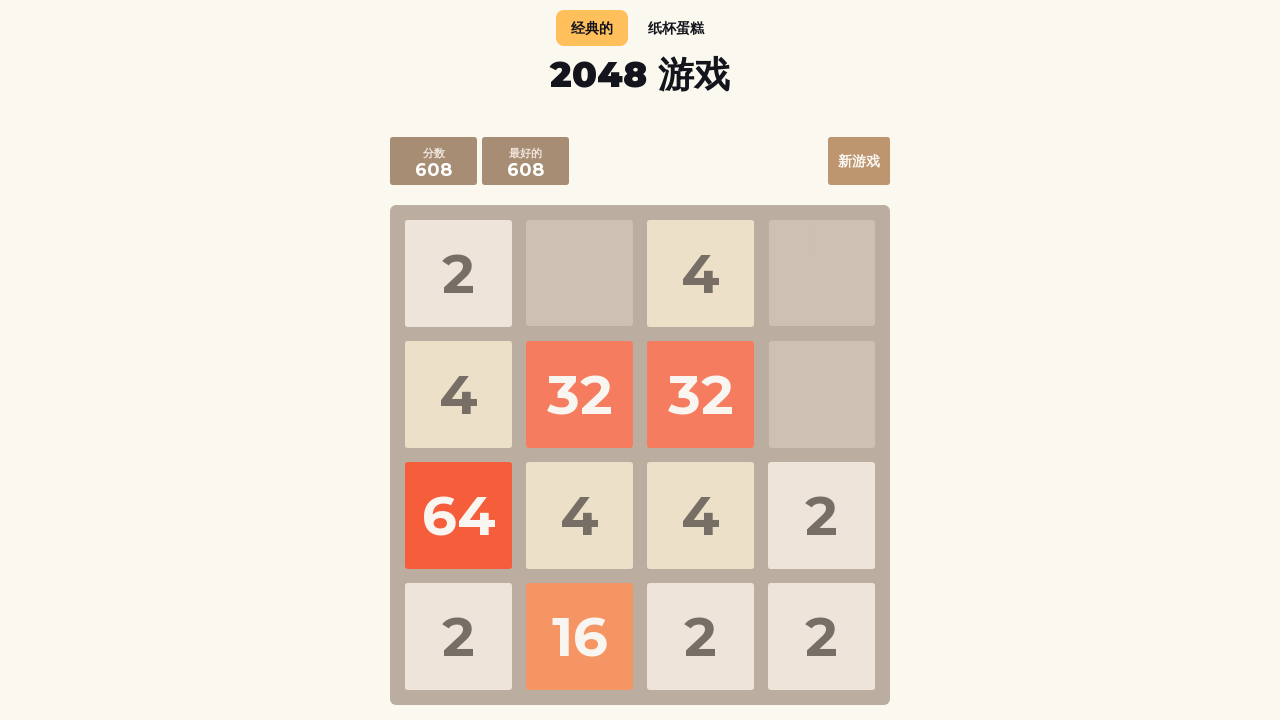

Pressed ArrowUp key to make AI move #90 on body
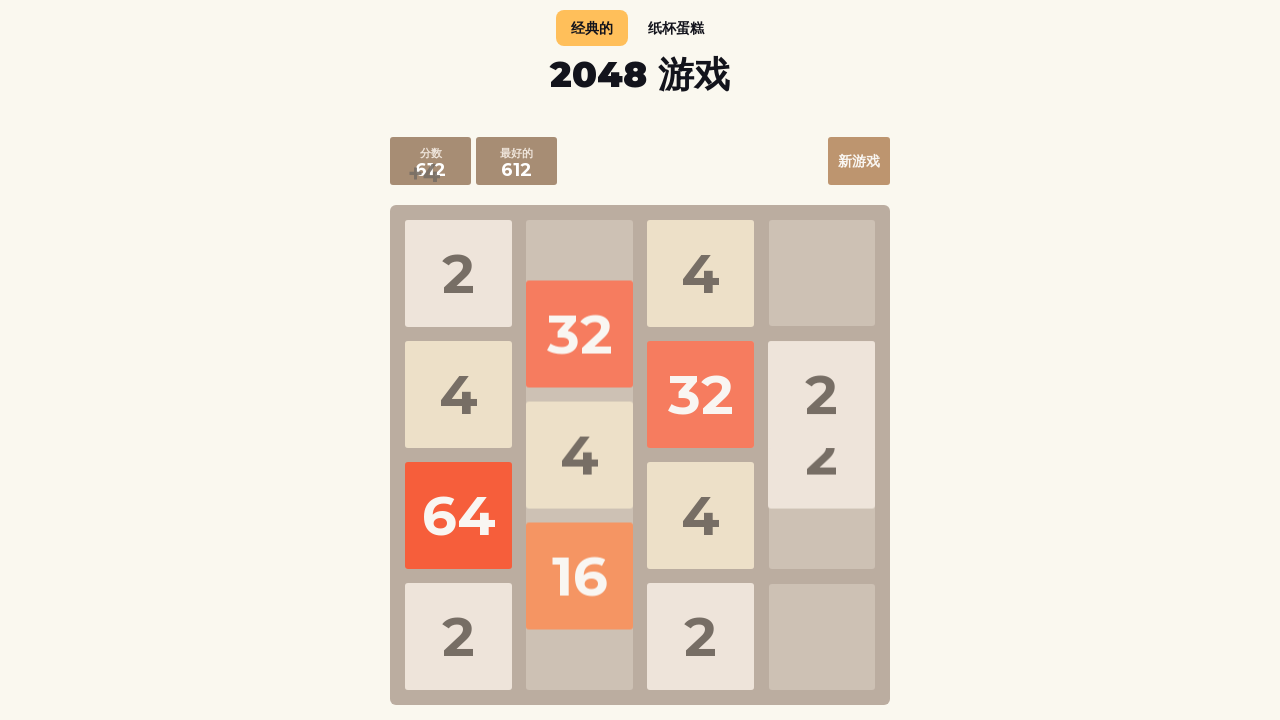

Waited for move animation to complete
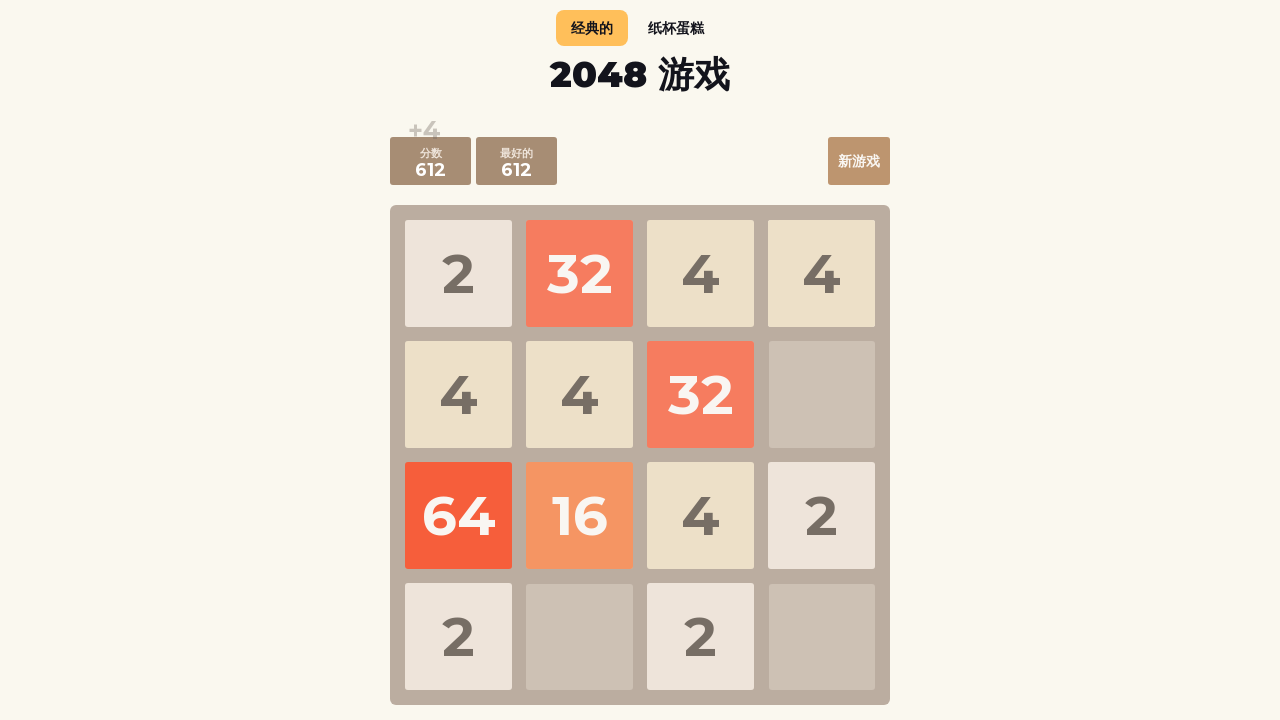

Pressed ArrowLeft key to make AI move #91 on body
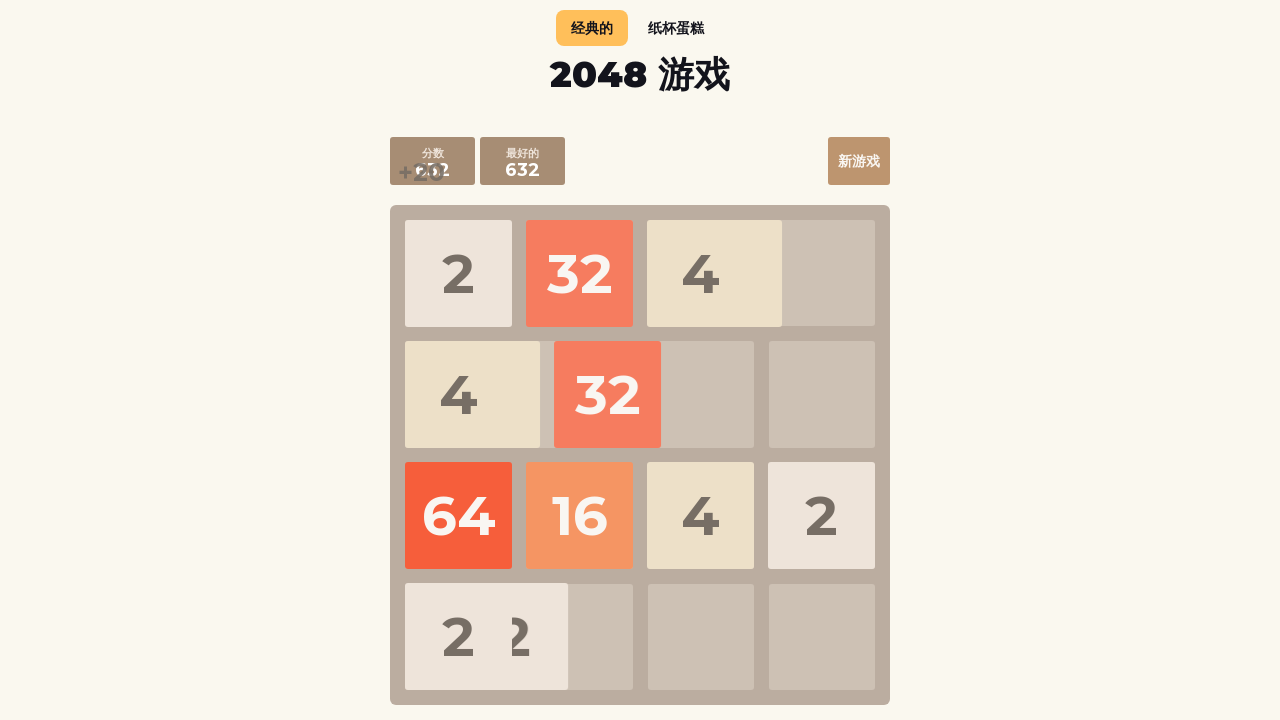

Waited for move animation to complete
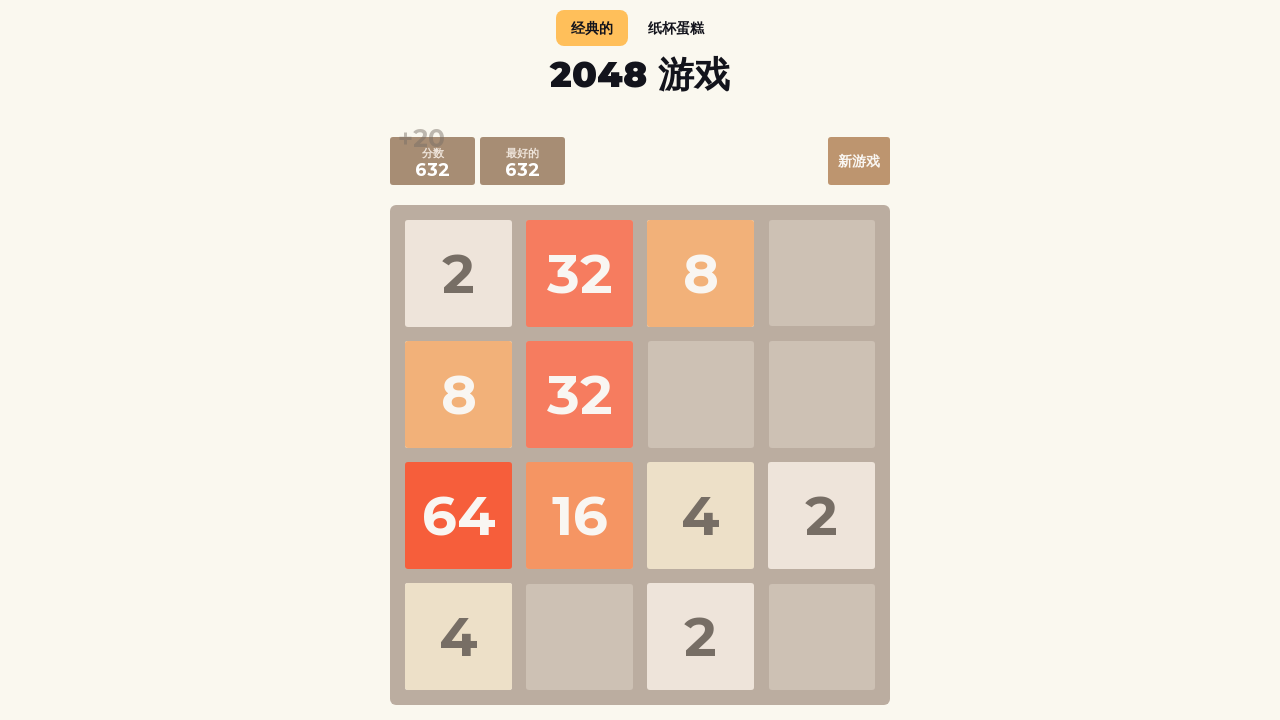

Pressed ArrowDown key to make AI move #92 on body
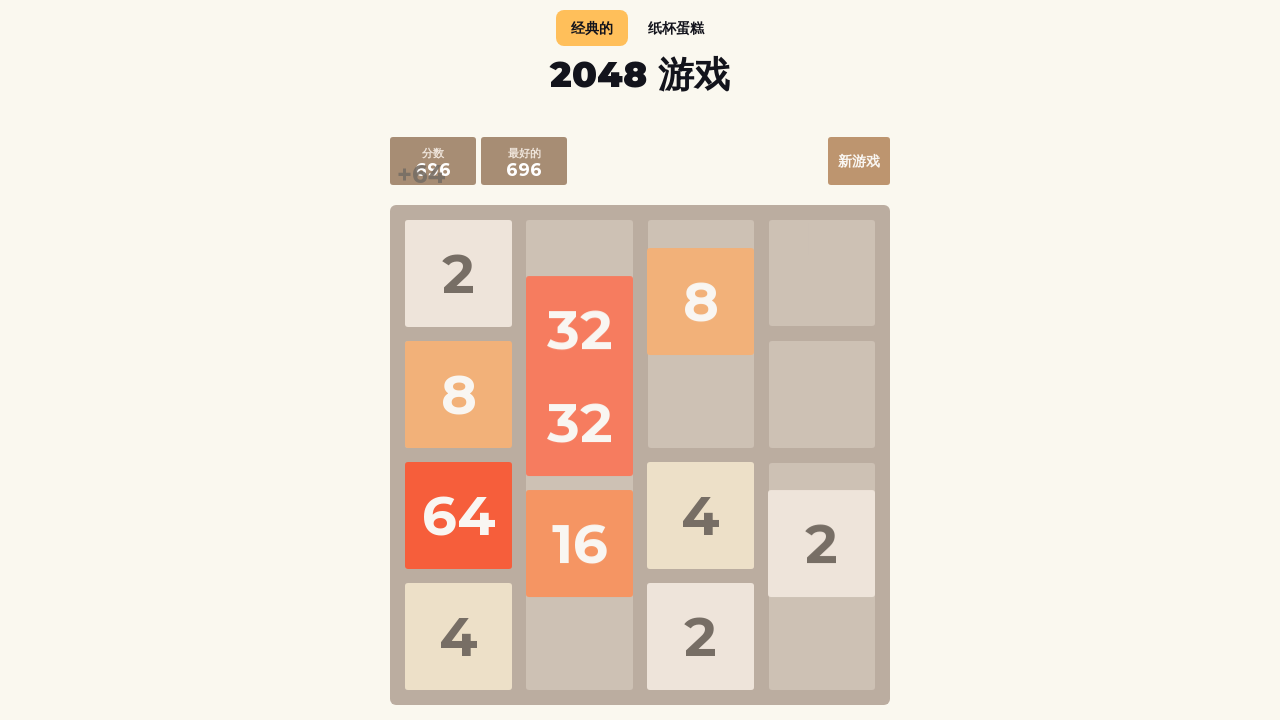

Waited for move animation to complete
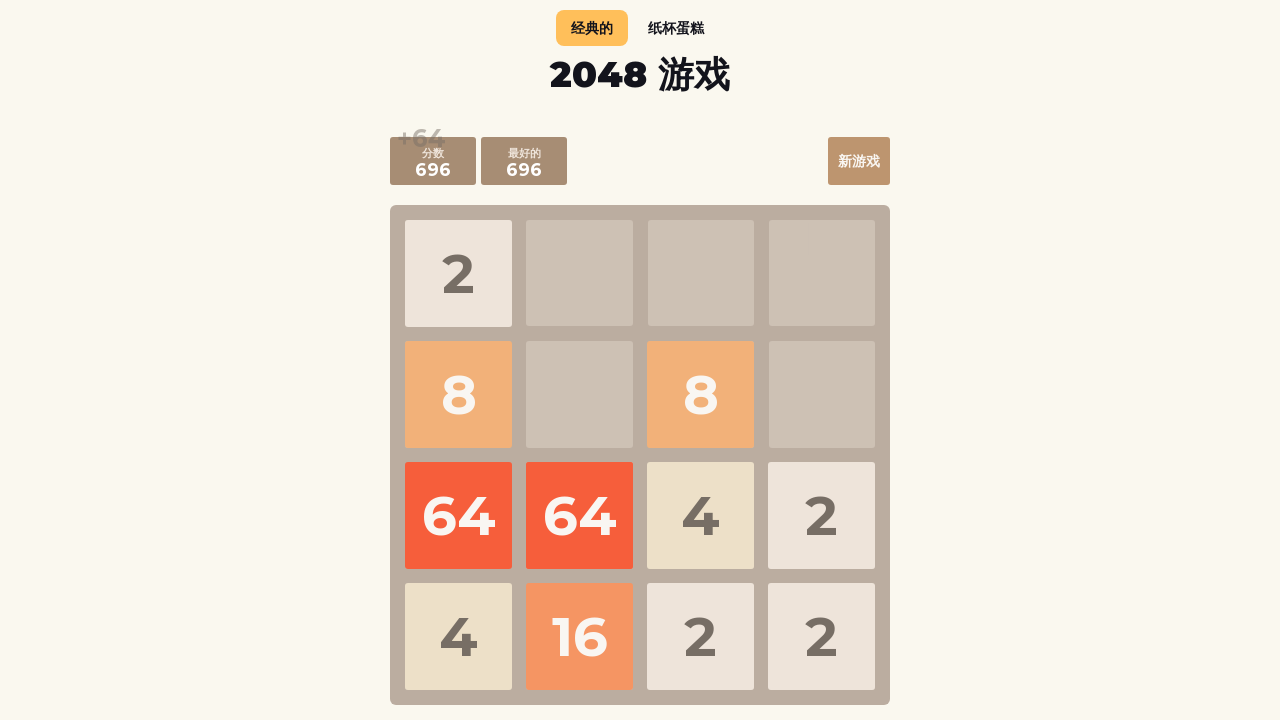

Pressed ArrowRight key to make AI move #93 on body
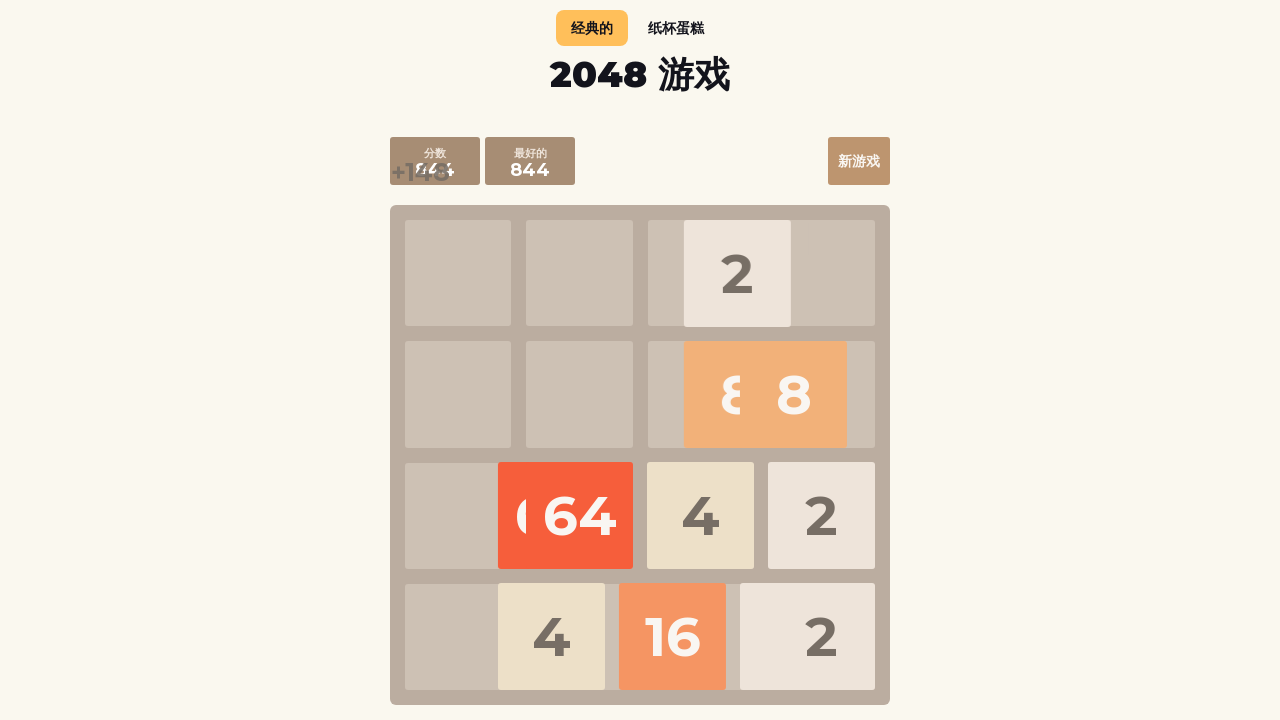

Waited for move animation to complete
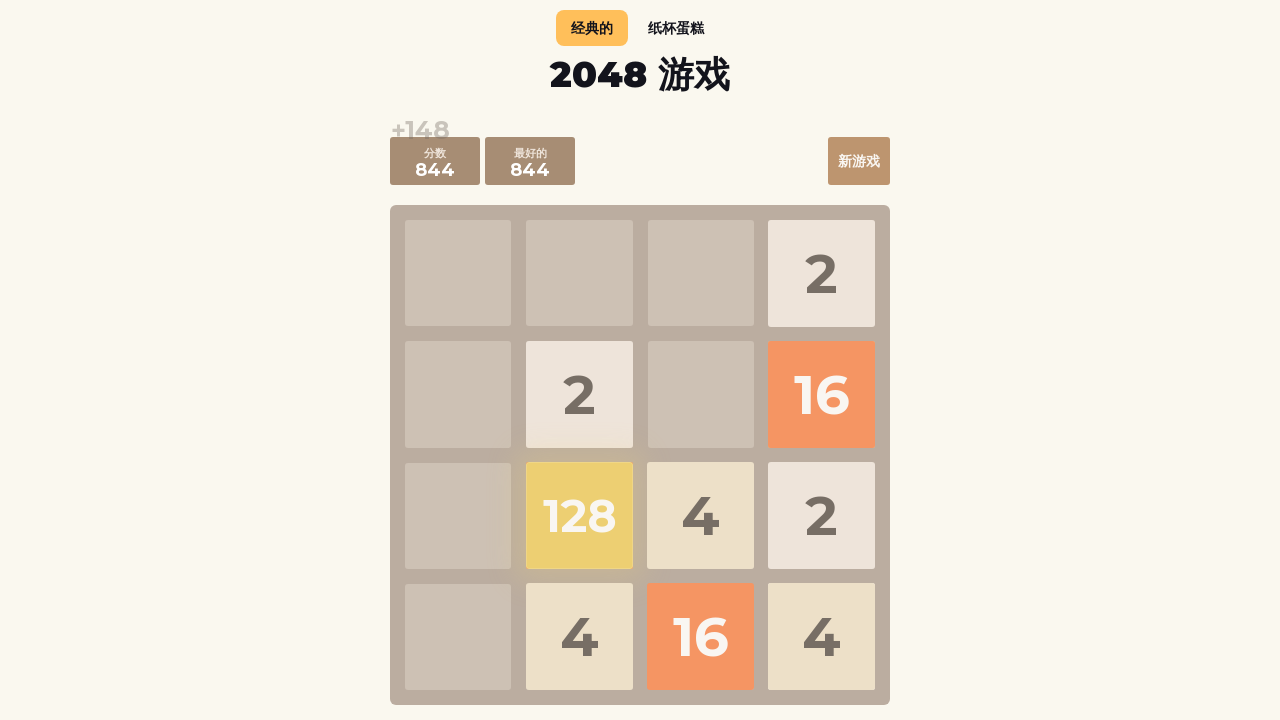

Pressed ArrowDown key to make AI move #94 on body
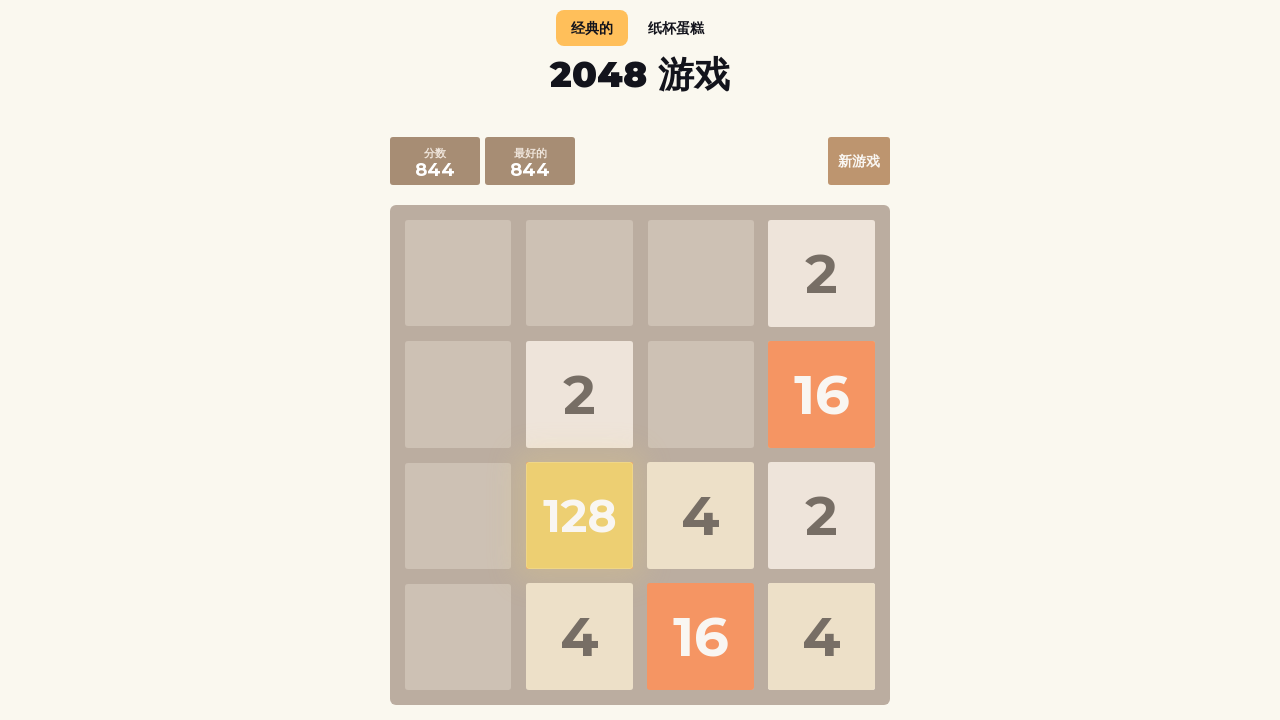

Waited for move animation to complete
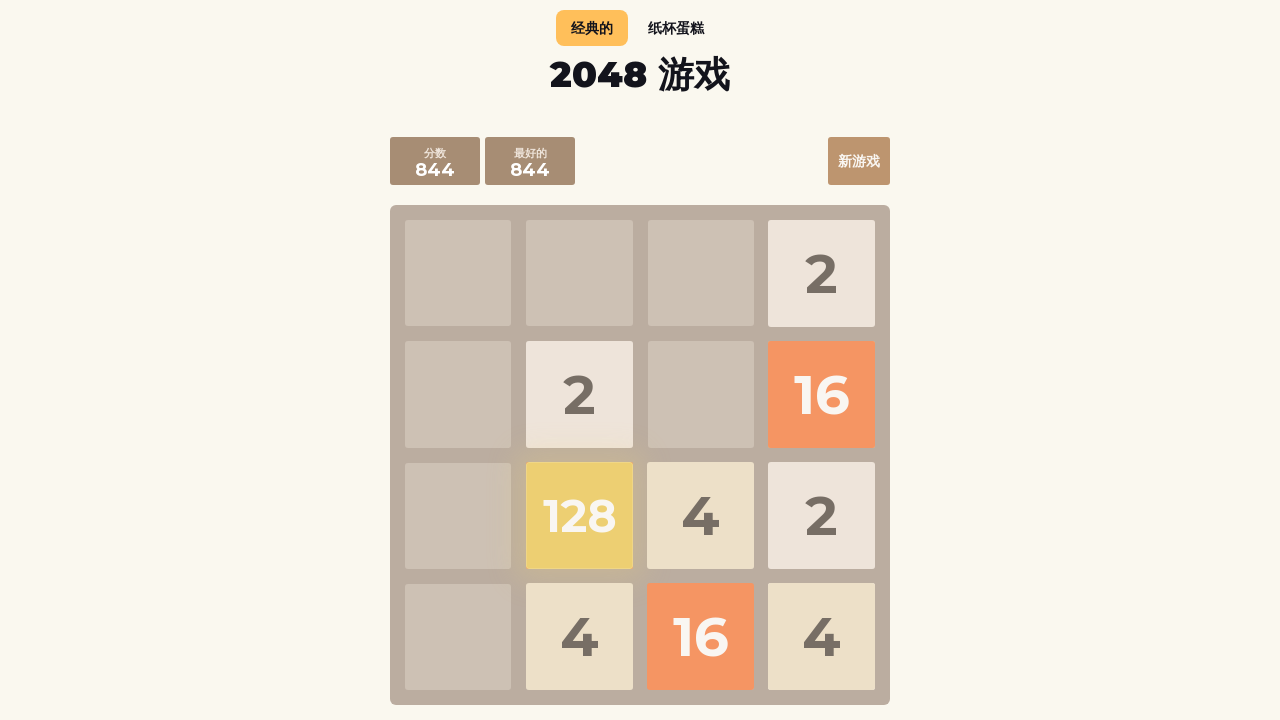

Pressed ArrowUp key to make AI move #95 on body
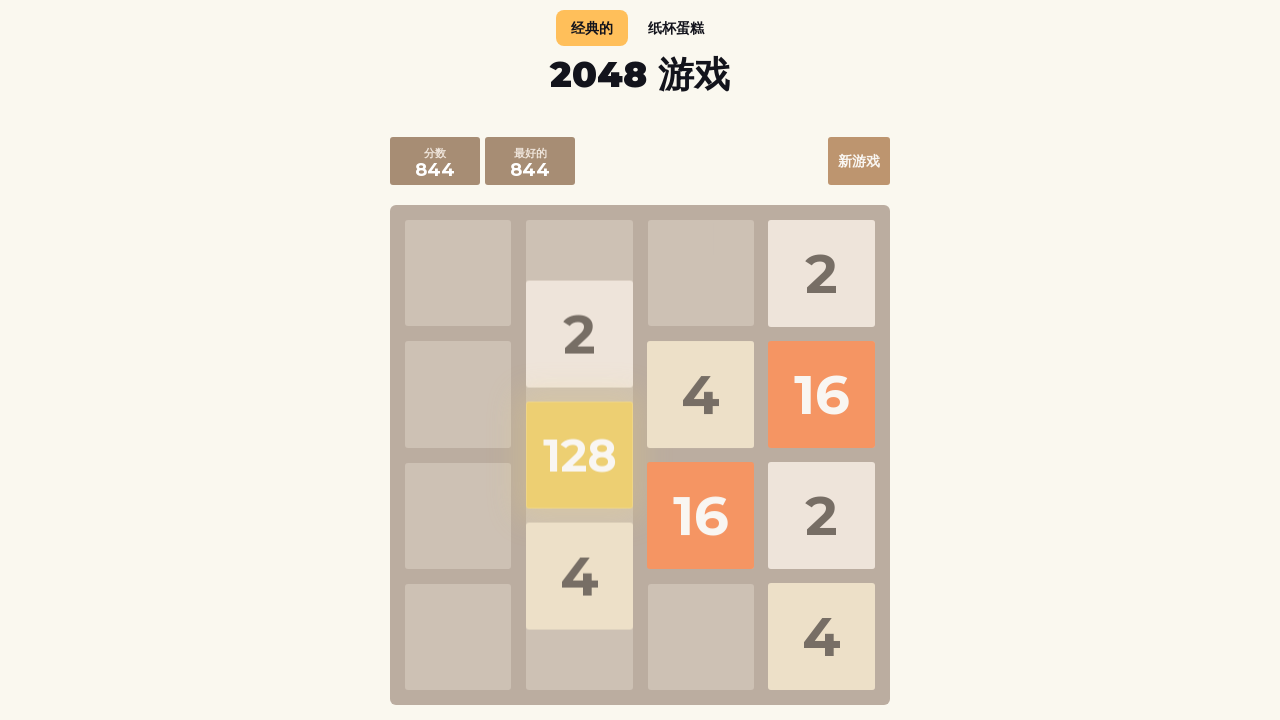

Waited for move animation to complete
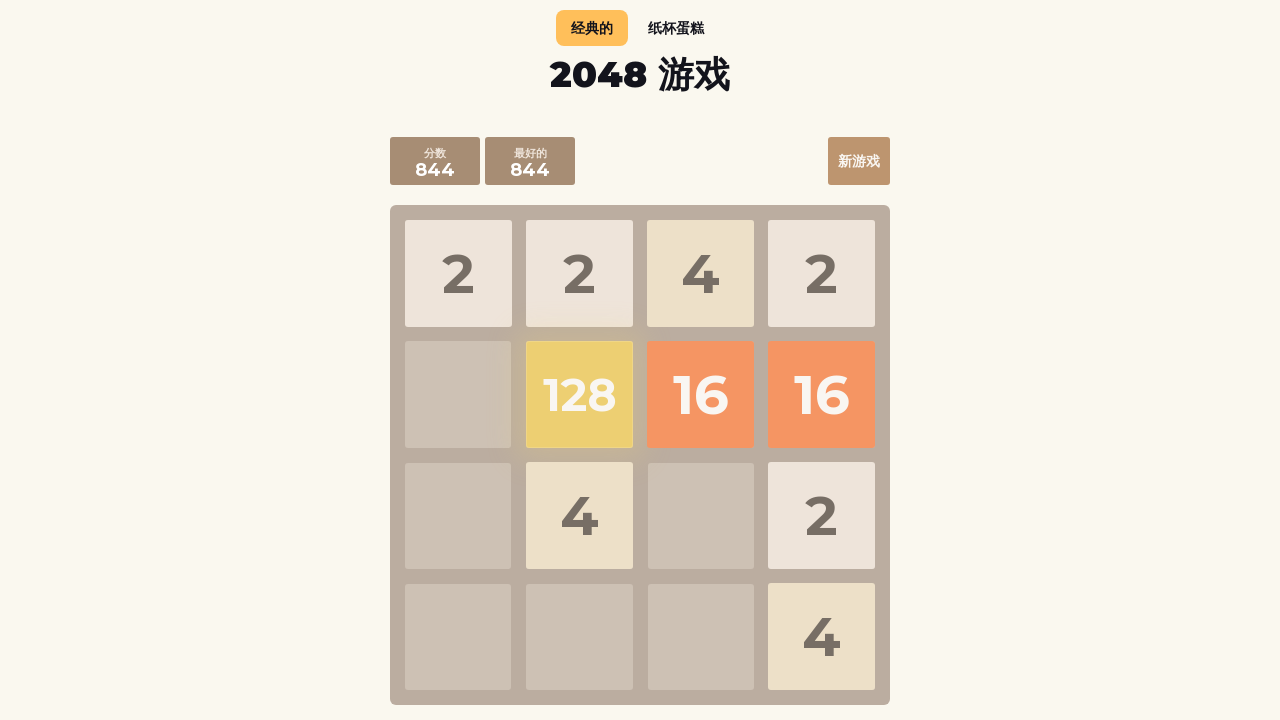

Pressed ArrowLeft key to make AI move #96 on body
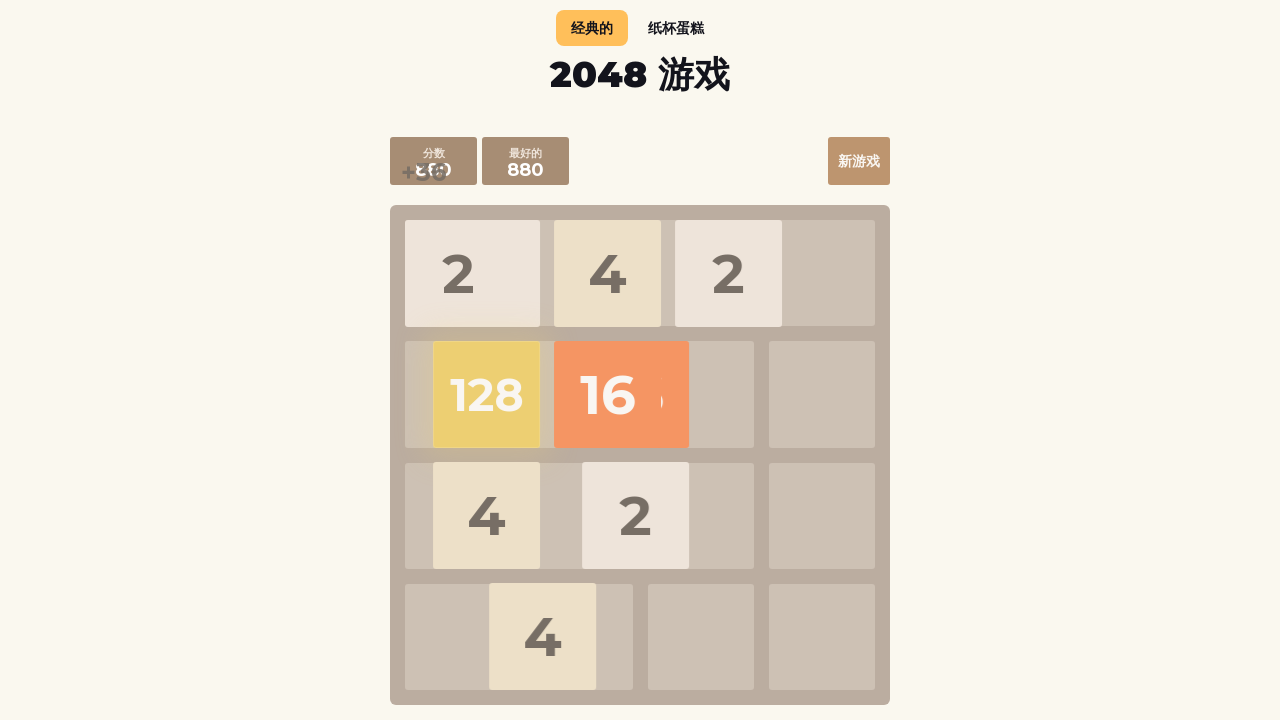

Waited for move animation to complete
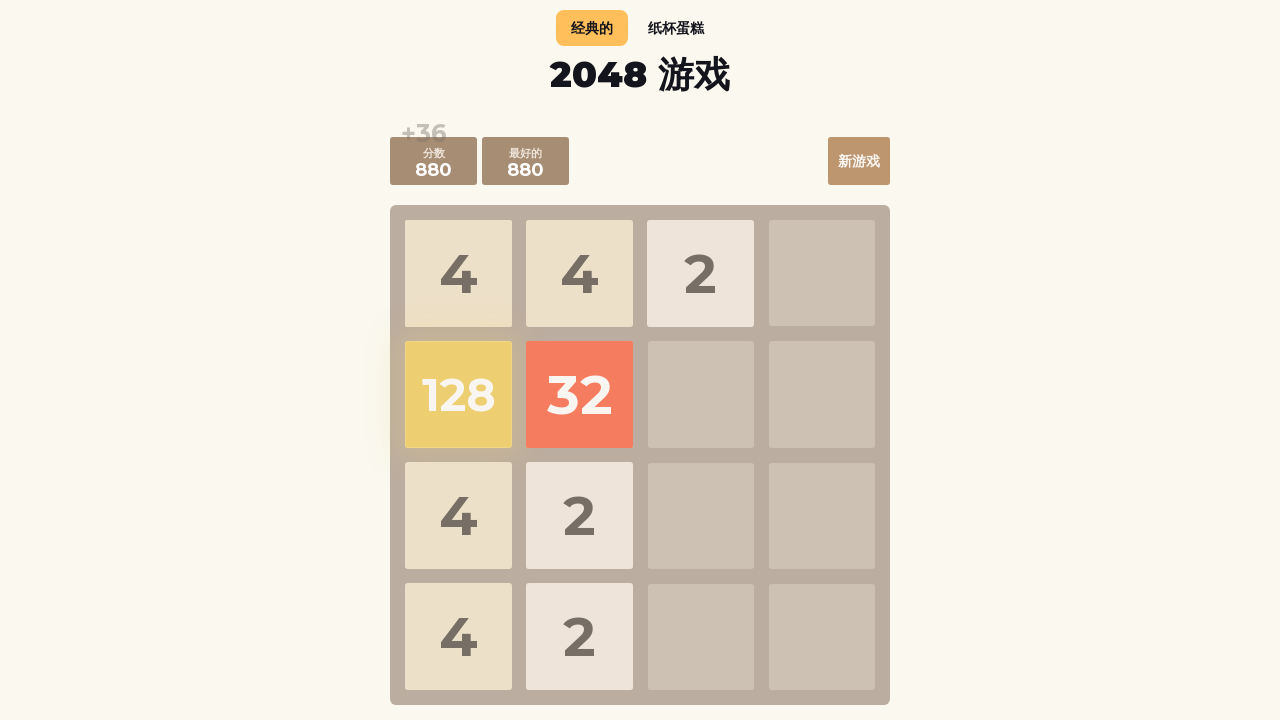

Pressed ArrowRight key to make AI move #97 on body
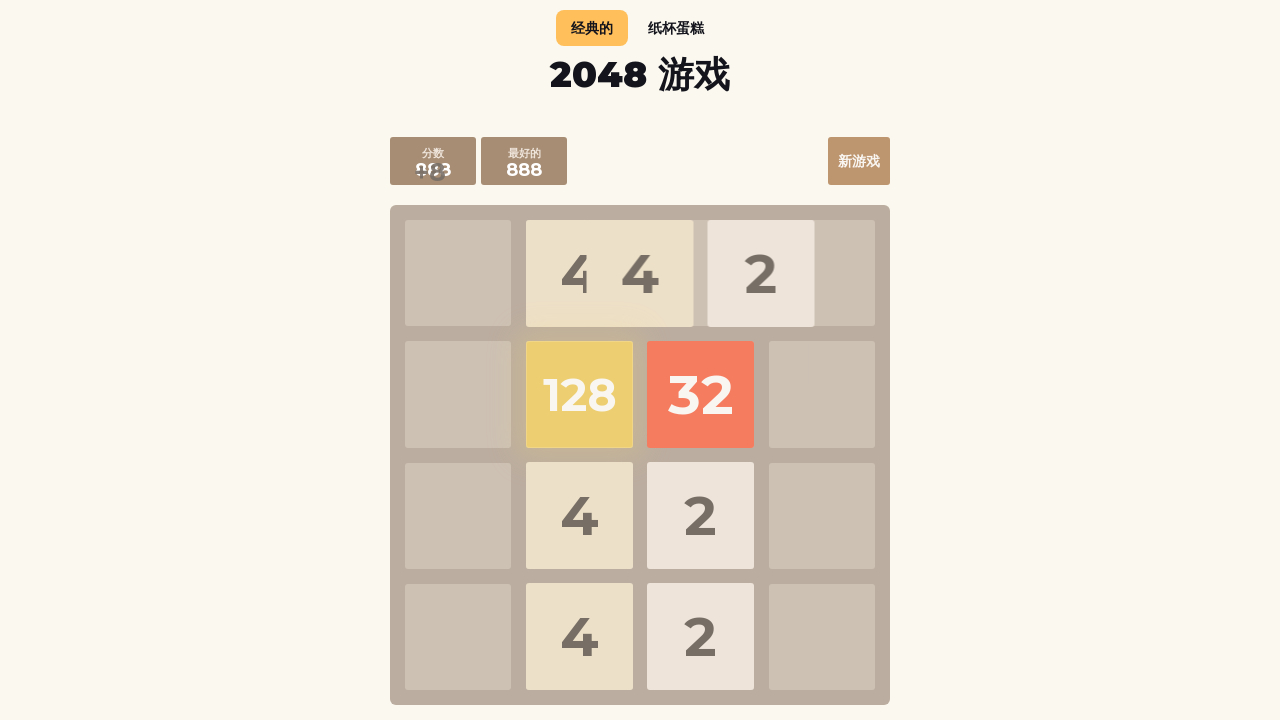

Waited for move animation to complete
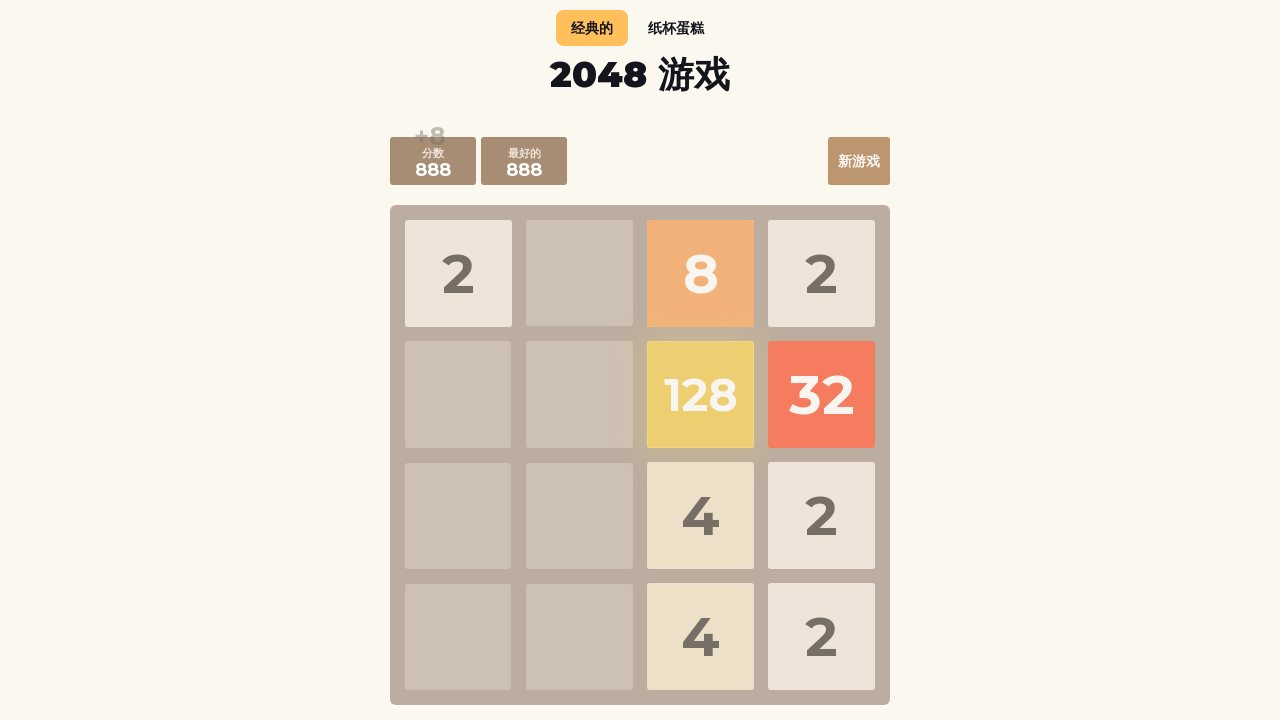

Pressed ArrowRight key to make AI move #98 on body
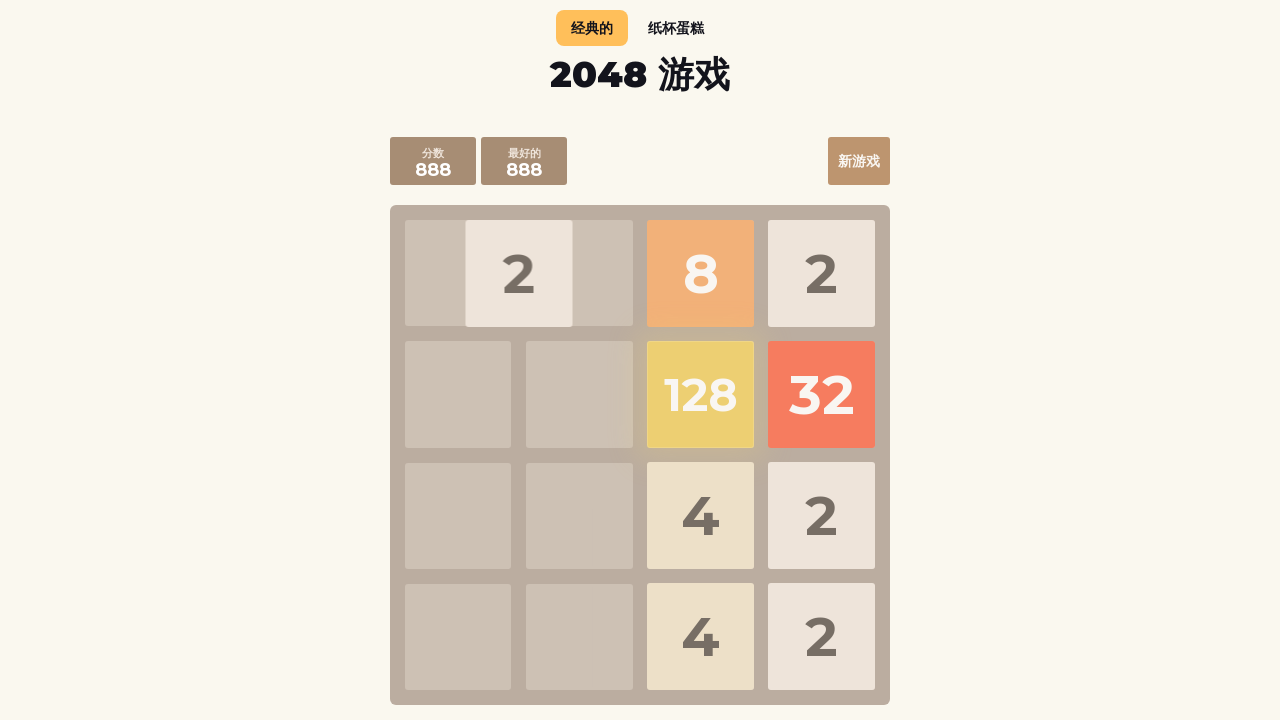

Waited for move animation to complete
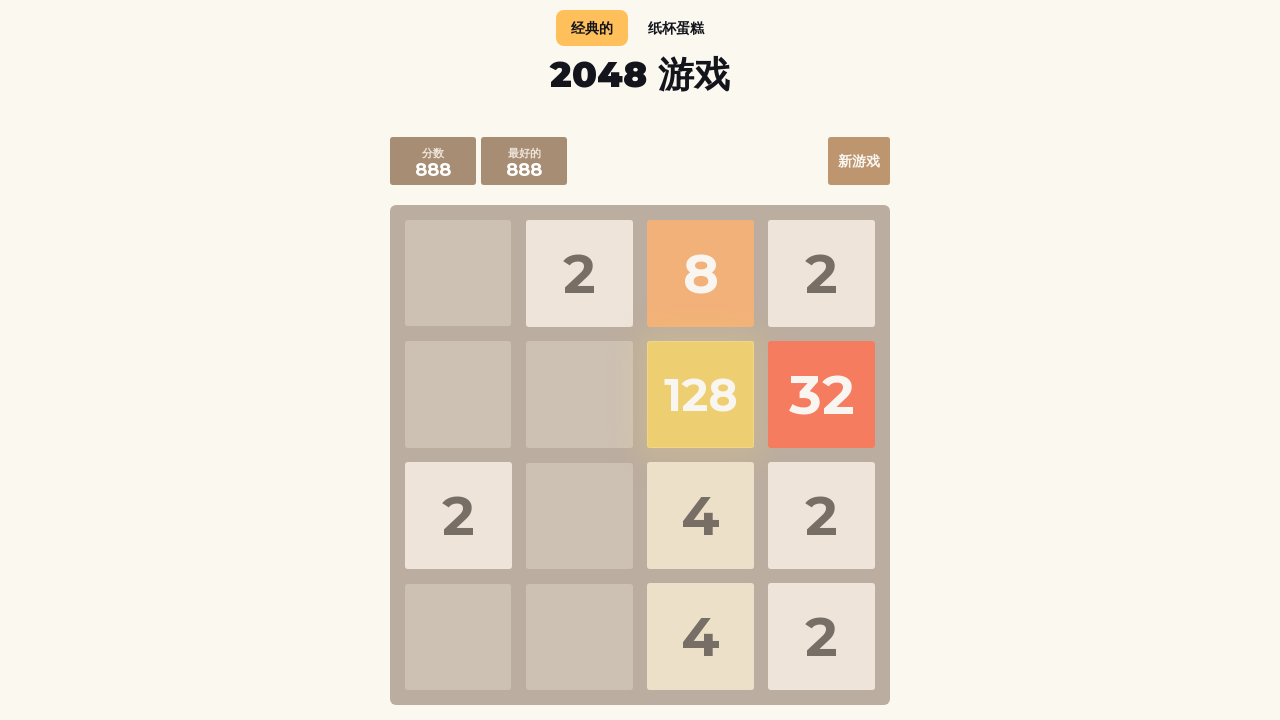

Pressed ArrowDown key to make AI move #99 on body
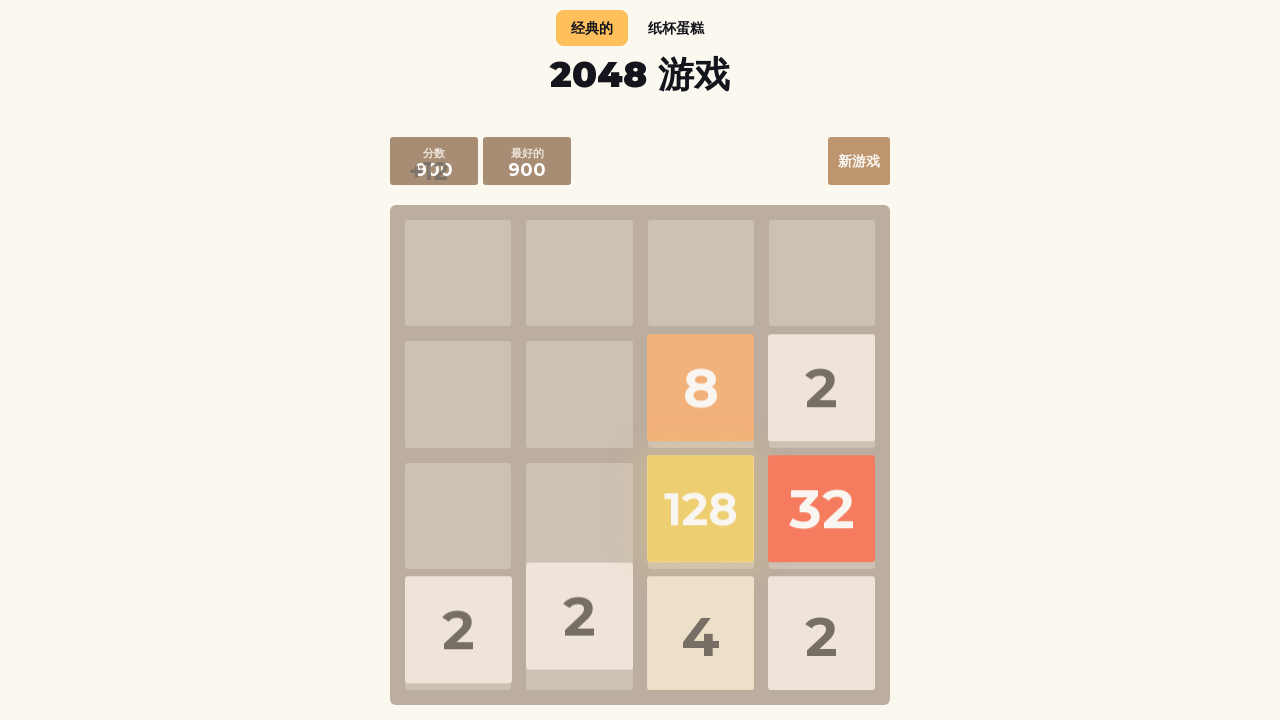

Waited for move animation to complete
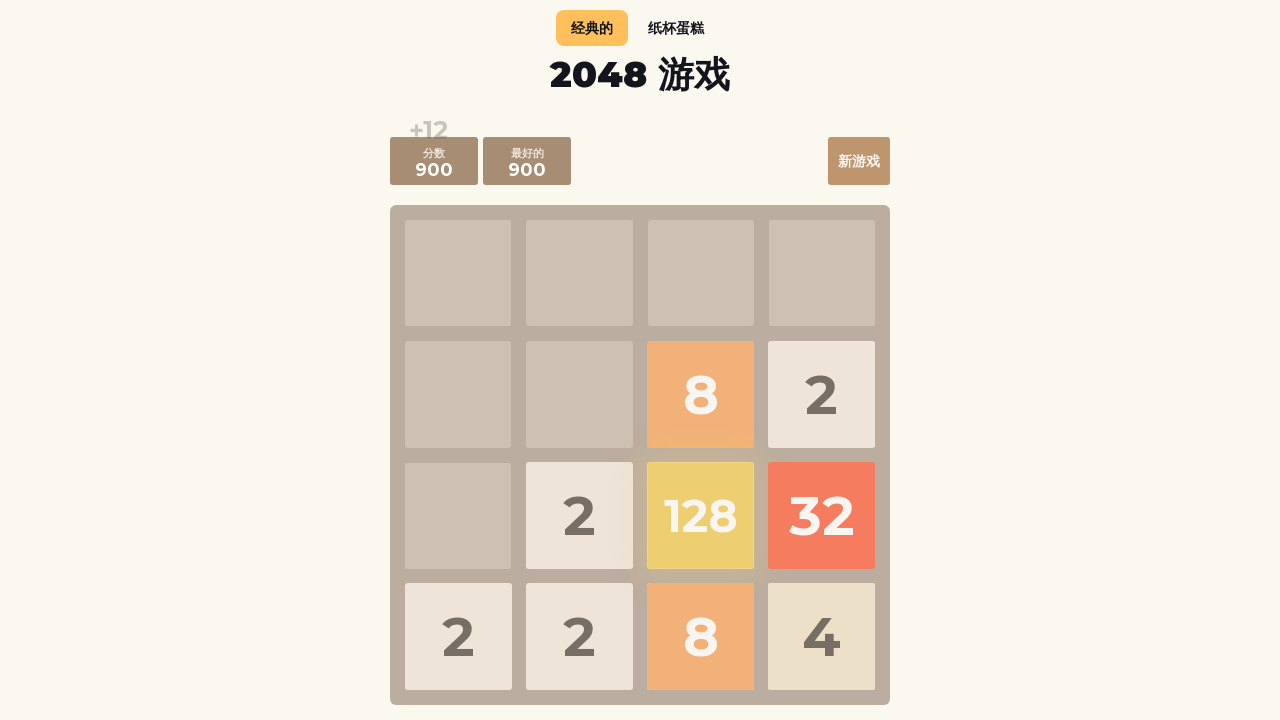

Pressed ArrowDown key to make AI move #100 on body
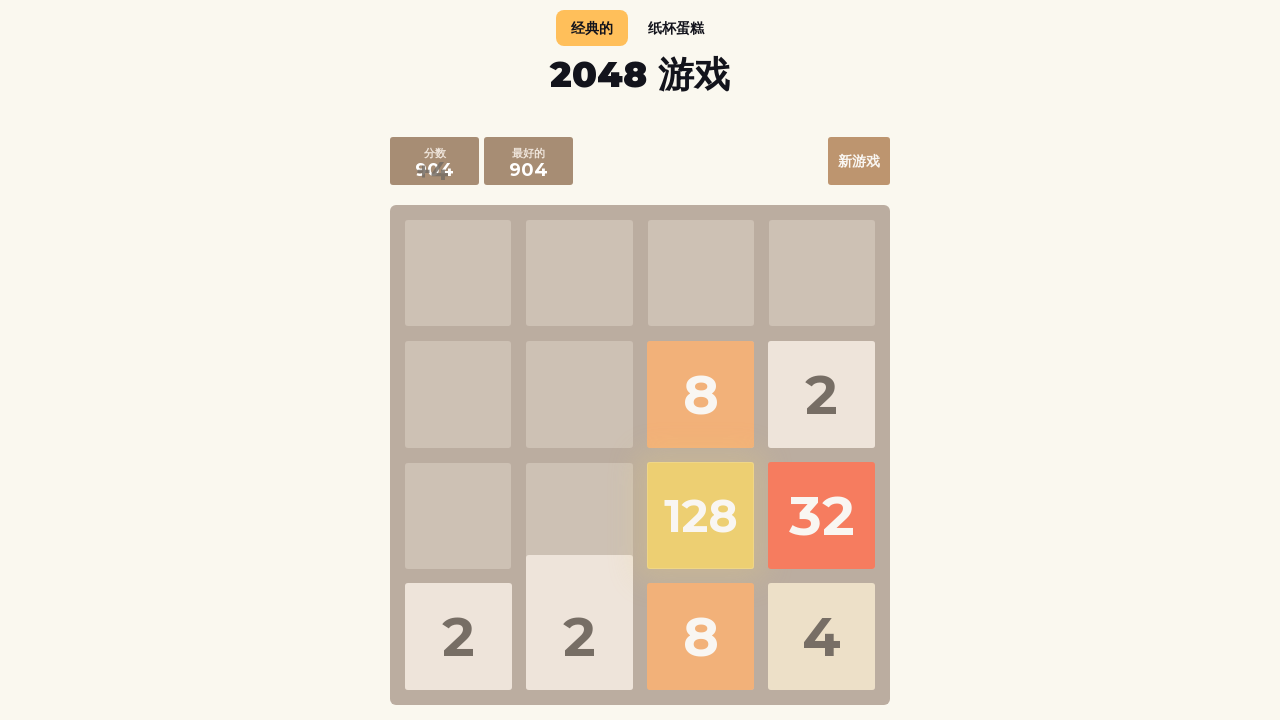

Waited for move animation to complete
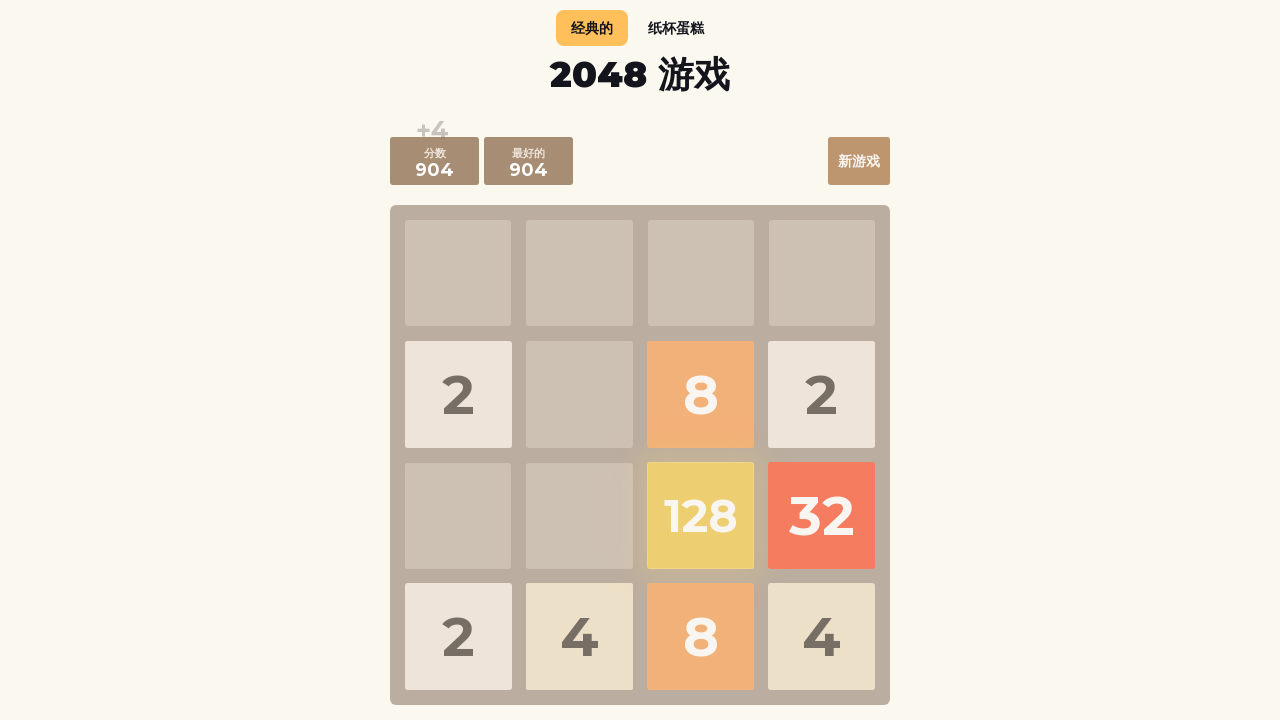

Reached maximum move limit
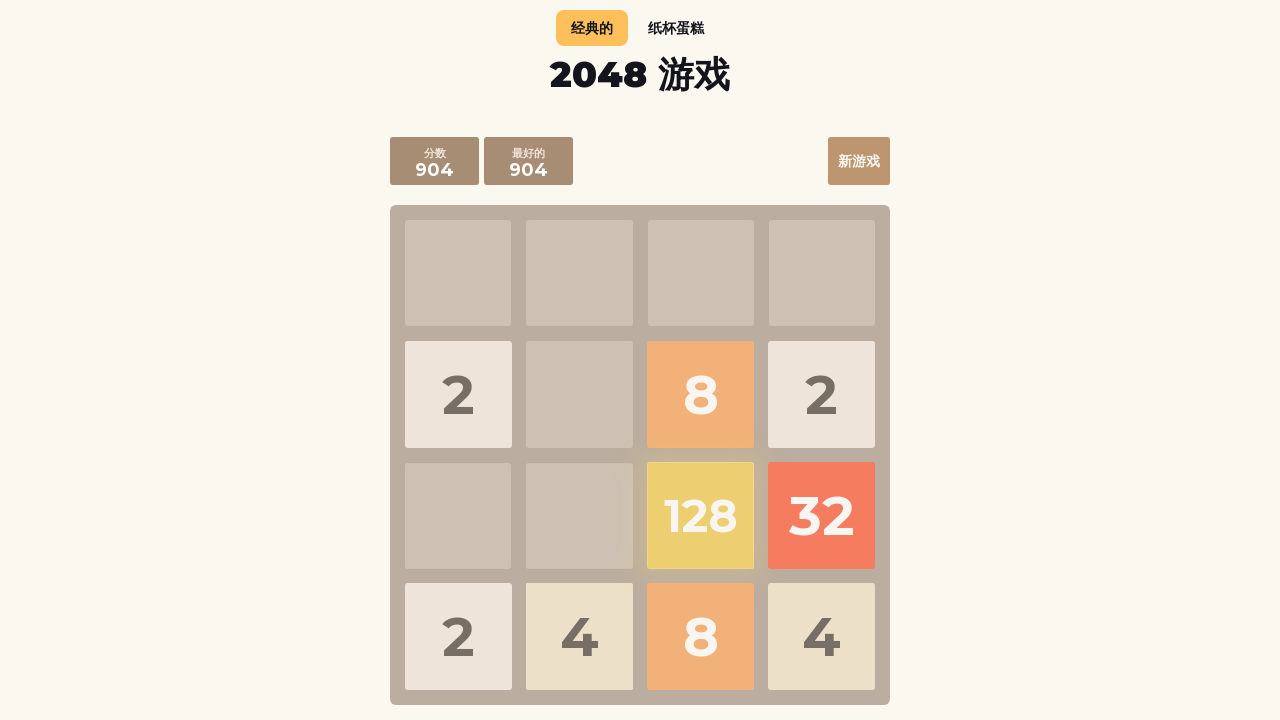

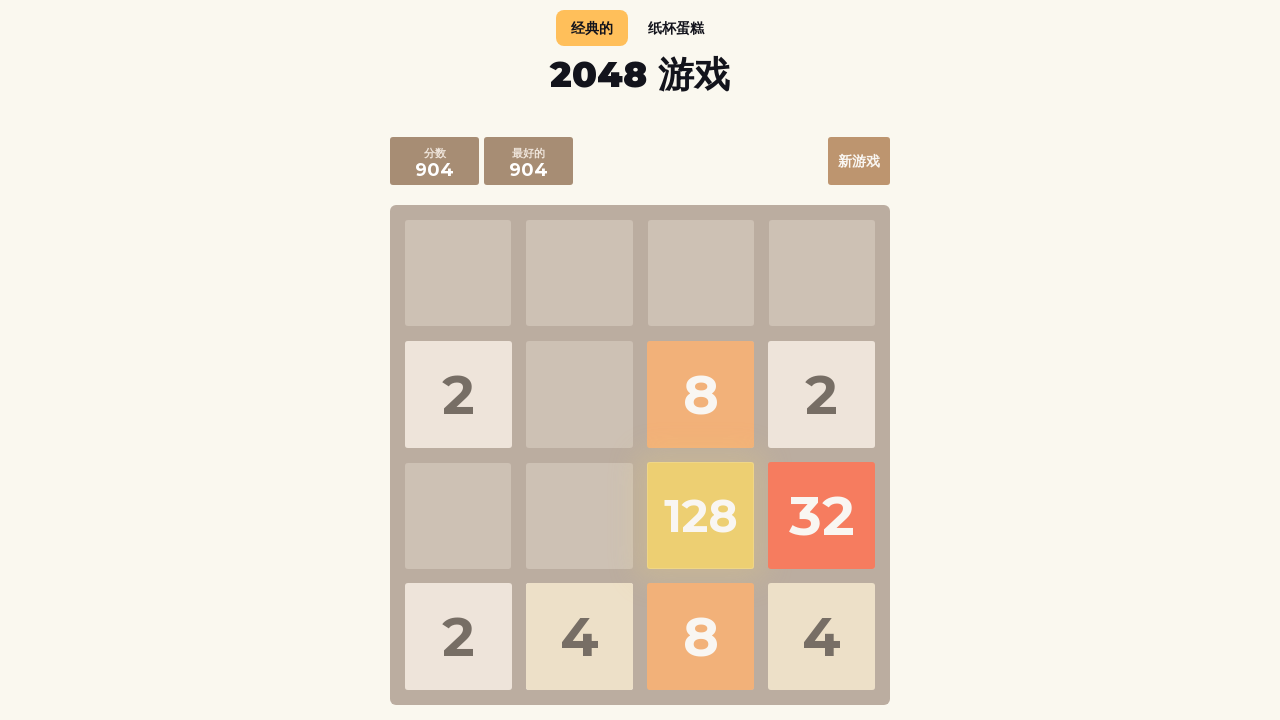